Tests the add/remove elements functionality by clicking the "Add Element" button 100 times to create delete buttons, then clicking the "Delete" button 90 times and validating that only 10 delete buttons remain.

Starting URL: http://the-internet.herokuapp.com/add_remove_elements/

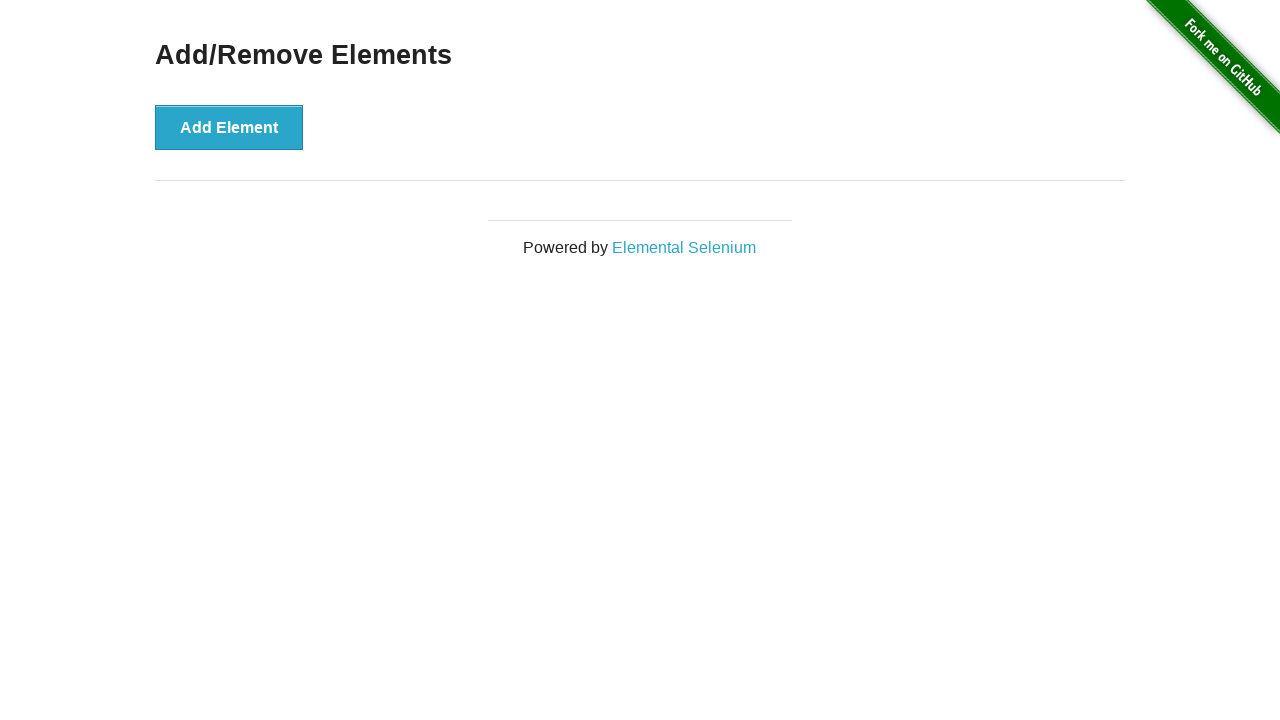

Clicked 'Add Element' button (iteration 1/100) at (229, 127) on button[onclick='addElement()']
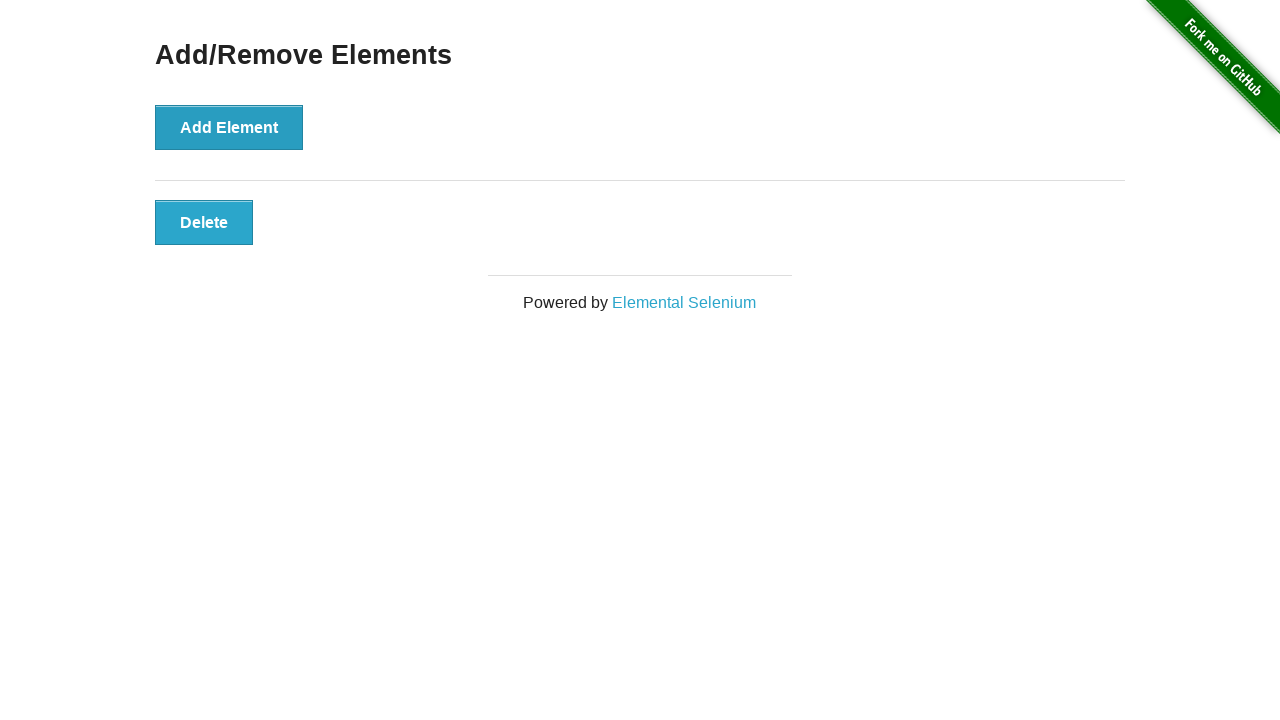

Clicked 'Add Element' button (iteration 2/100) at (229, 127) on button[onclick='addElement()']
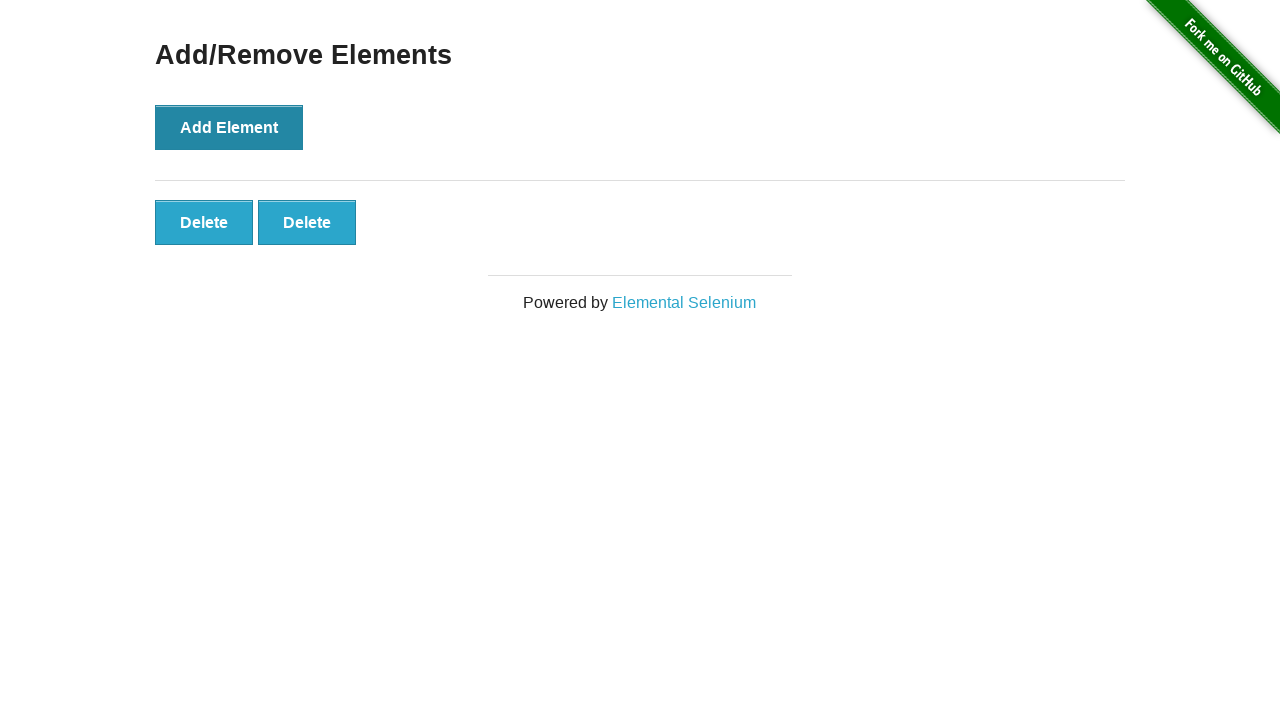

Clicked 'Add Element' button (iteration 3/100) at (229, 127) on button[onclick='addElement()']
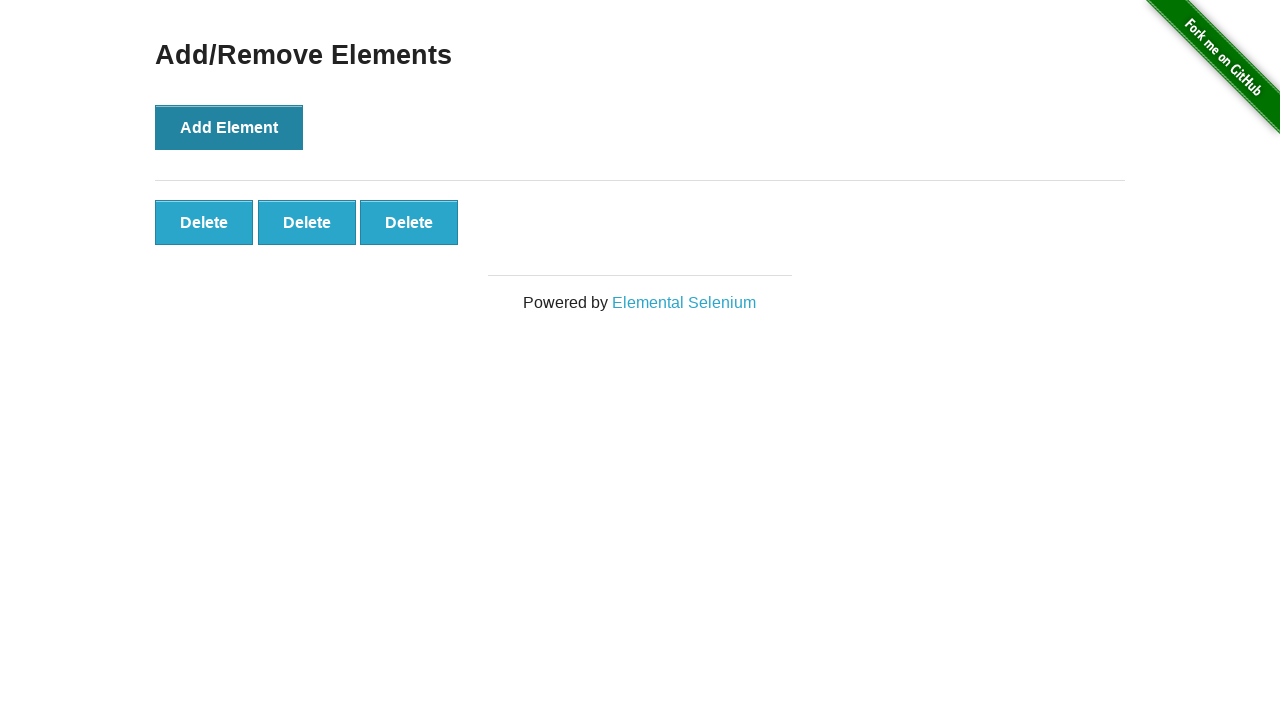

Clicked 'Add Element' button (iteration 4/100) at (229, 127) on button[onclick='addElement()']
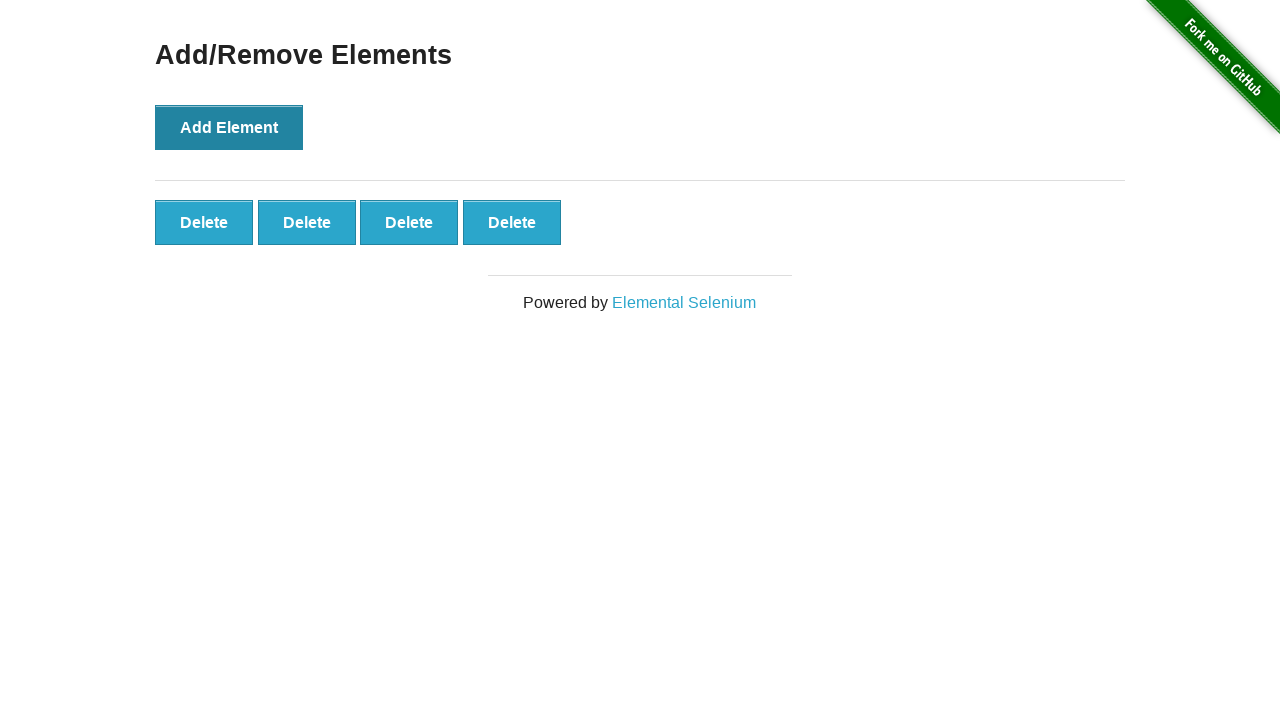

Clicked 'Add Element' button (iteration 5/100) at (229, 127) on button[onclick='addElement()']
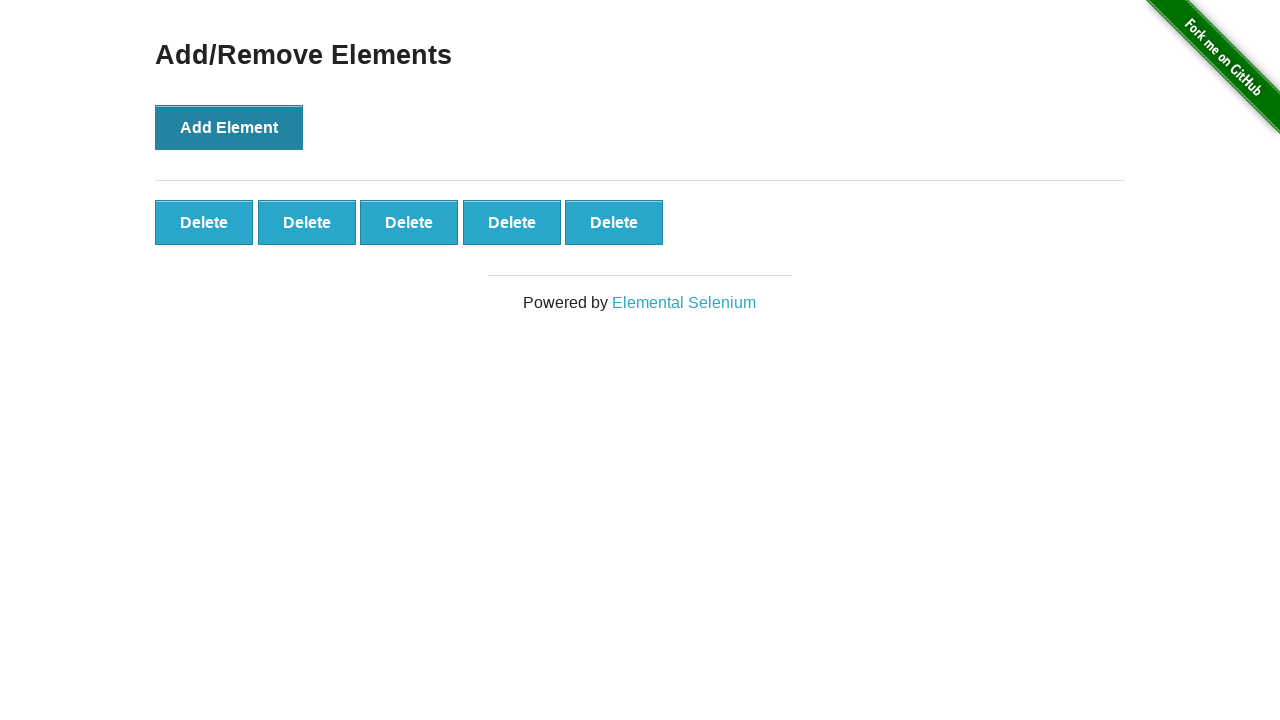

Clicked 'Add Element' button (iteration 6/100) at (229, 127) on button[onclick='addElement()']
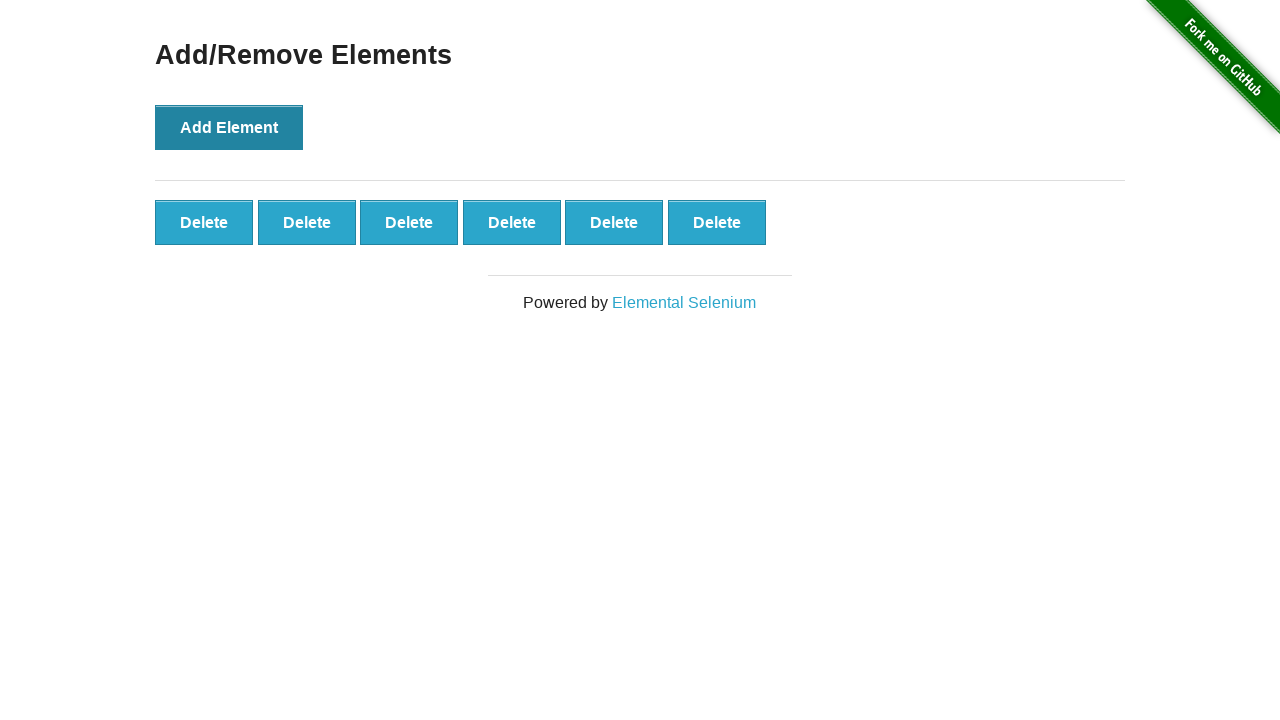

Clicked 'Add Element' button (iteration 7/100) at (229, 127) on button[onclick='addElement()']
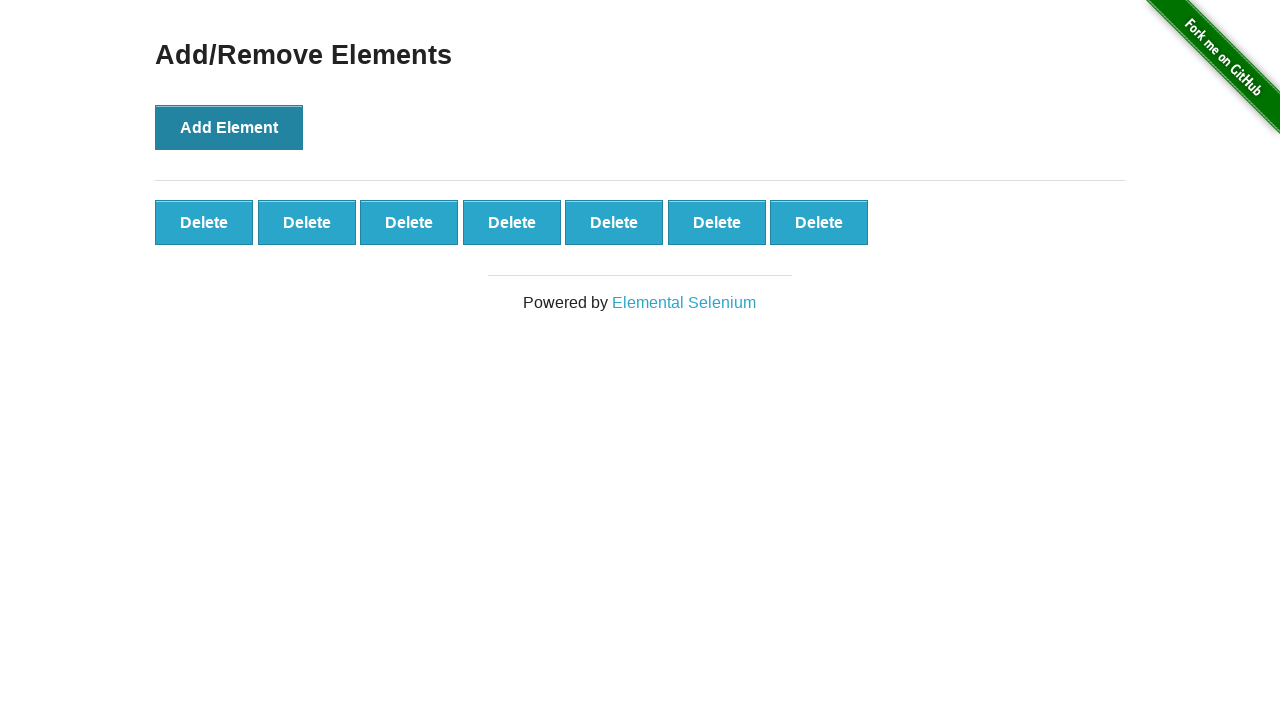

Clicked 'Add Element' button (iteration 8/100) at (229, 127) on button[onclick='addElement()']
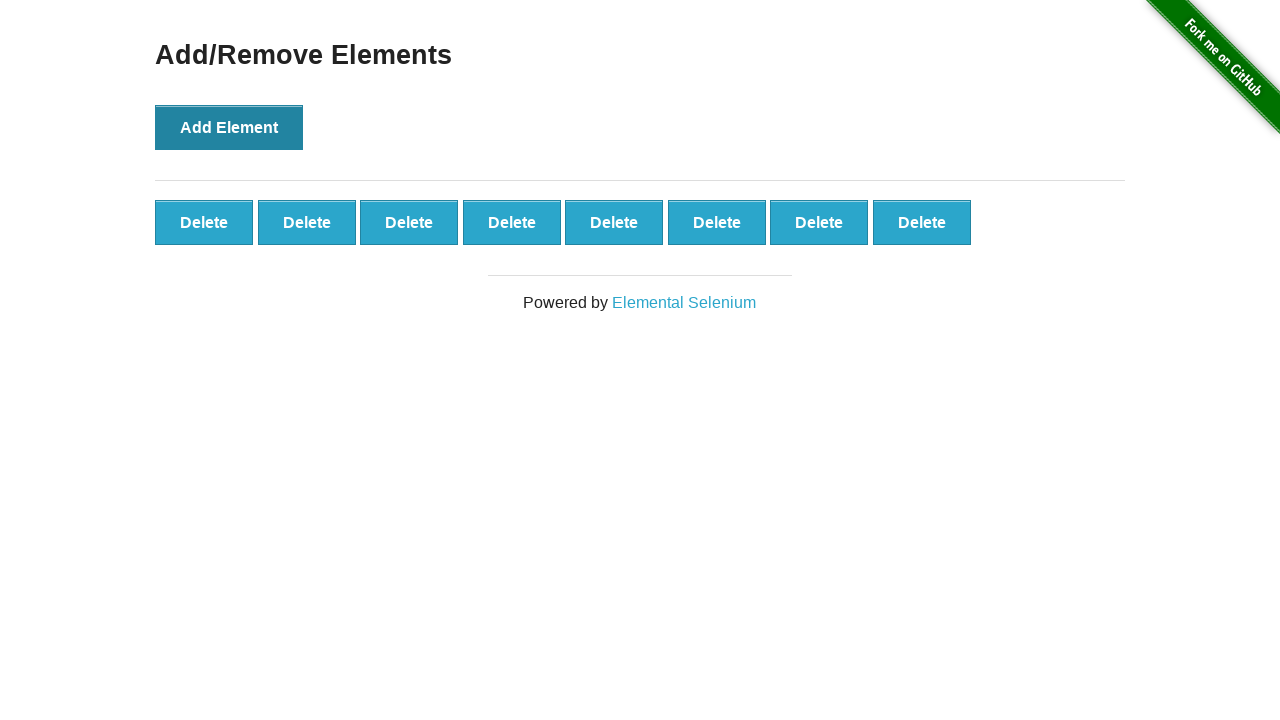

Clicked 'Add Element' button (iteration 9/100) at (229, 127) on button[onclick='addElement()']
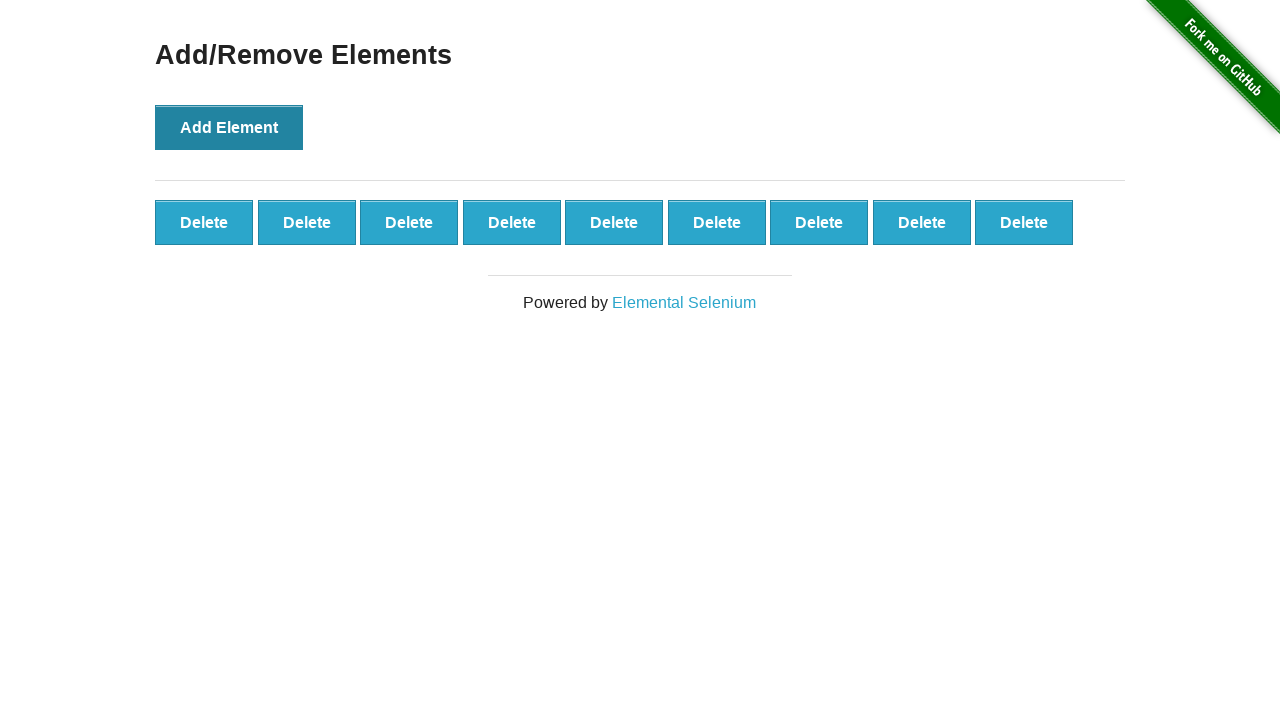

Clicked 'Add Element' button (iteration 10/100) at (229, 127) on button[onclick='addElement()']
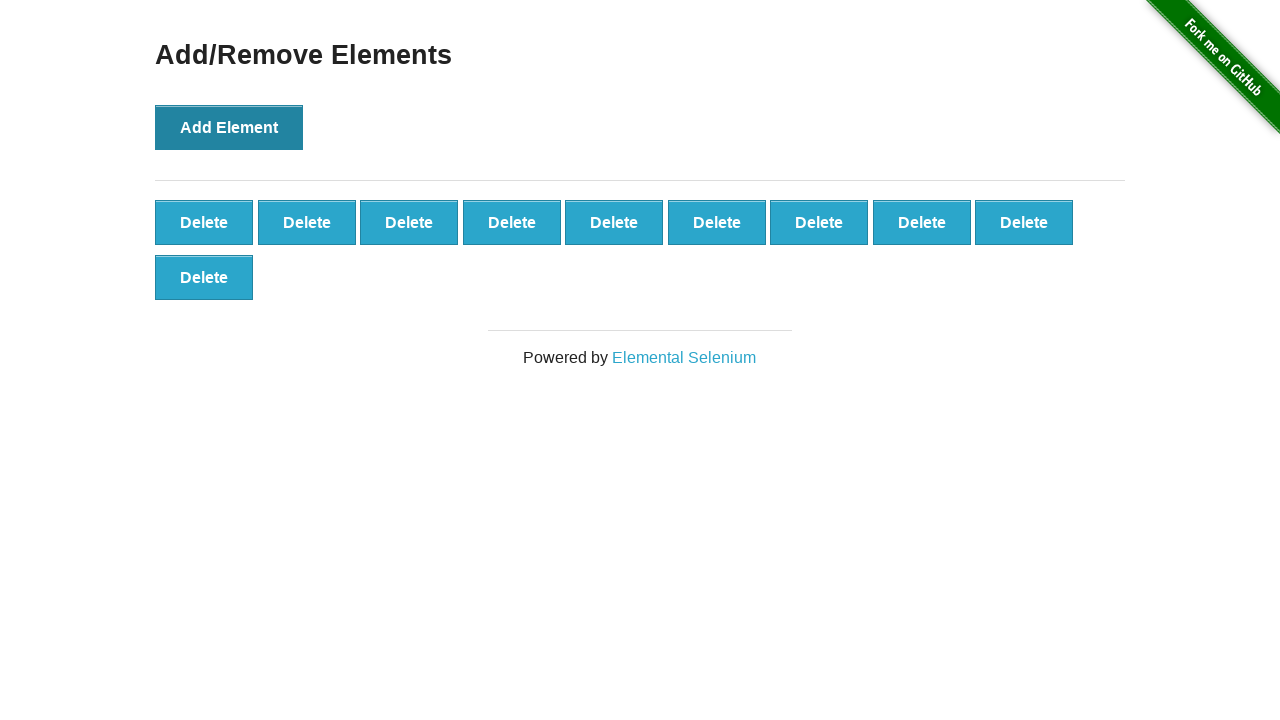

Clicked 'Add Element' button (iteration 11/100) at (229, 127) on button[onclick='addElement()']
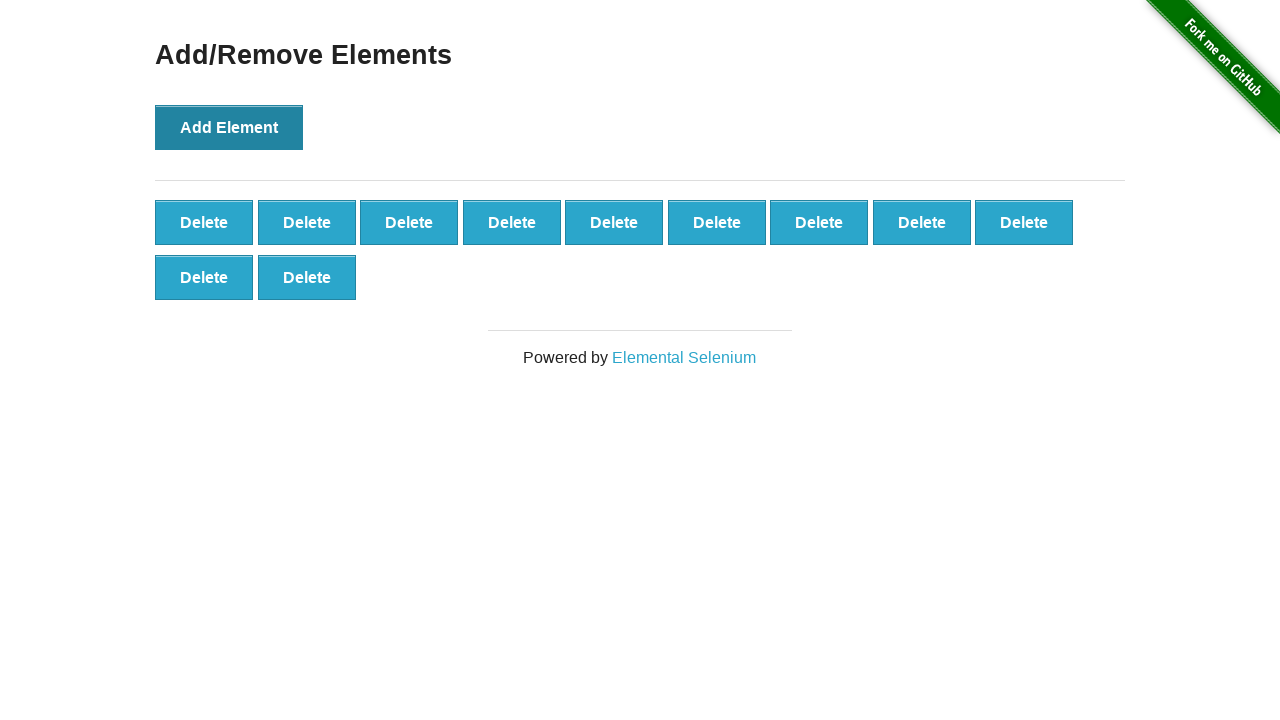

Clicked 'Add Element' button (iteration 12/100) at (229, 127) on button[onclick='addElement()']
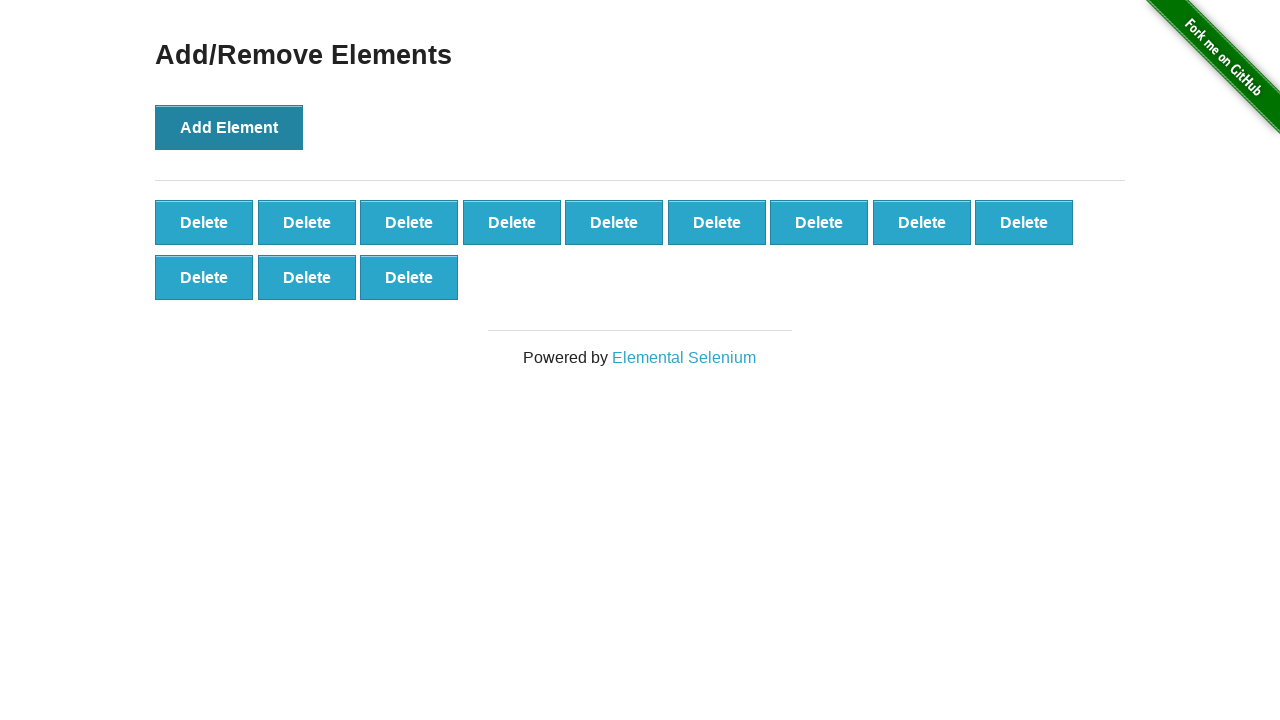

Clicked 'Add Element' button (iteration 13/100) at (229, 127) on button[onclick='addElement()']
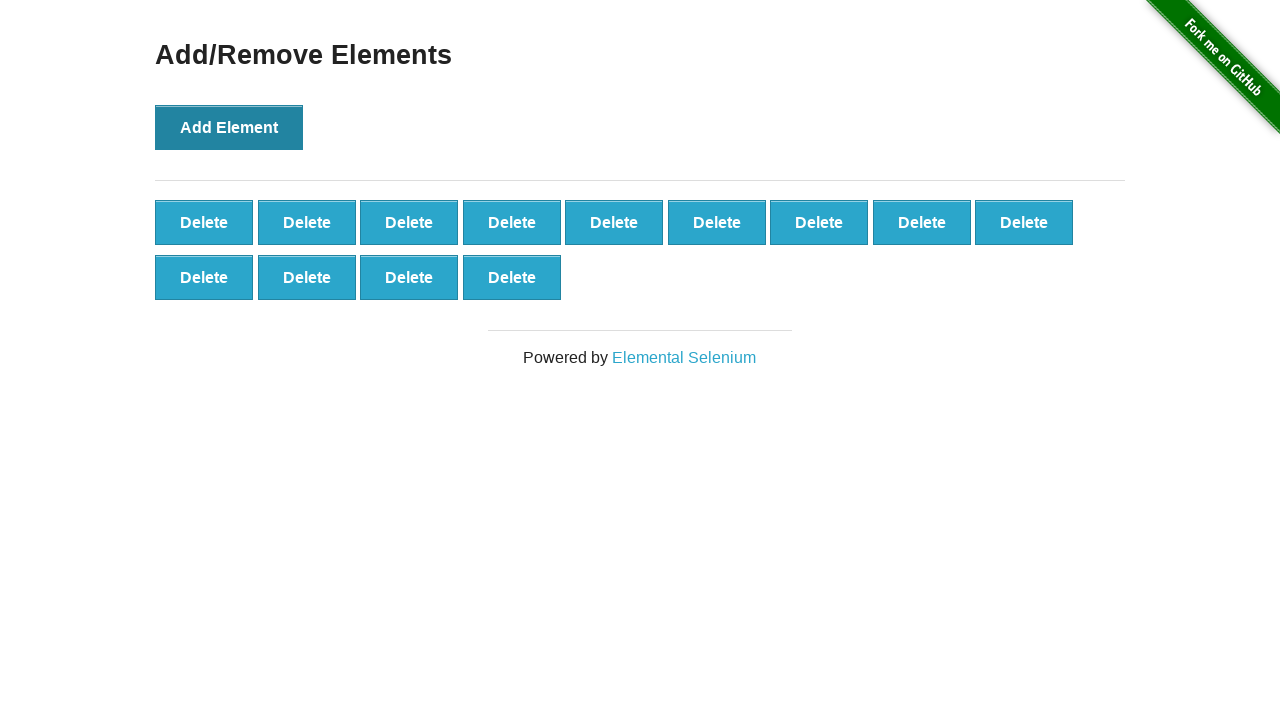

Clicked 'Add Element' button (iteration 14/100) at (229, 127) on button[onclick='addElement()']
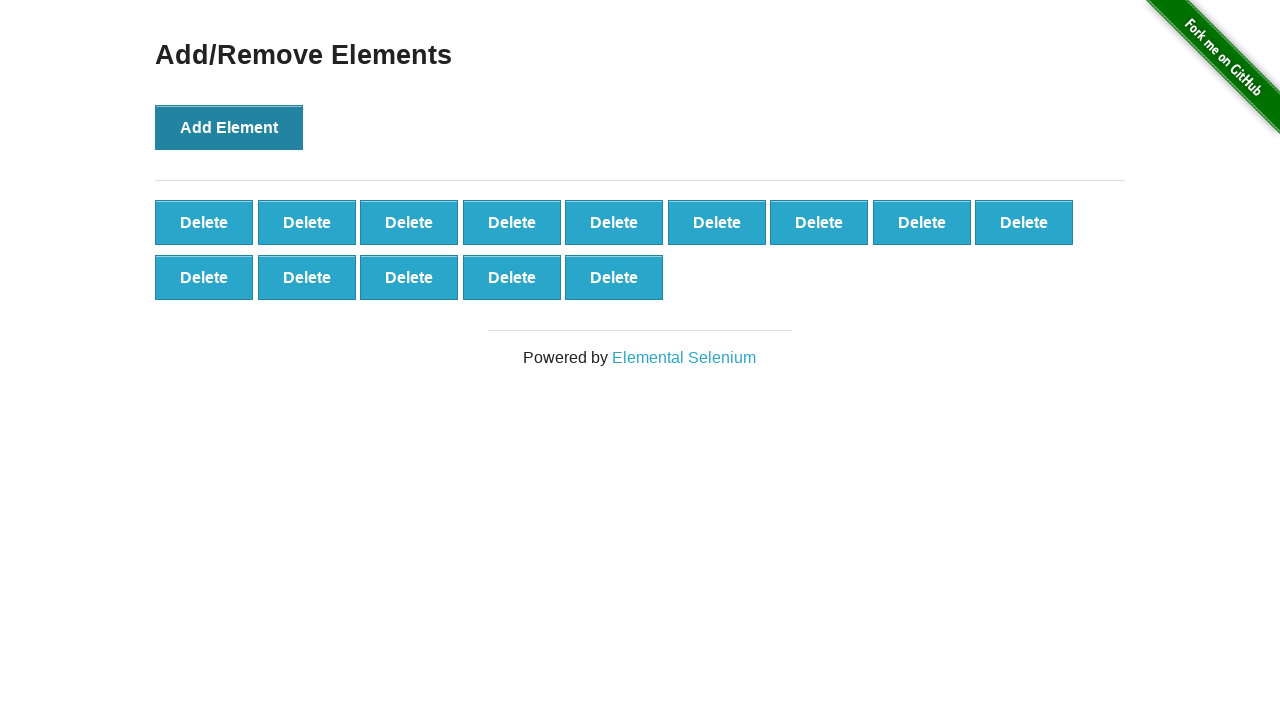

Clicked 'Add Element' button (iteration 15/100) at (229, 127) on button[onclick='addElement()']
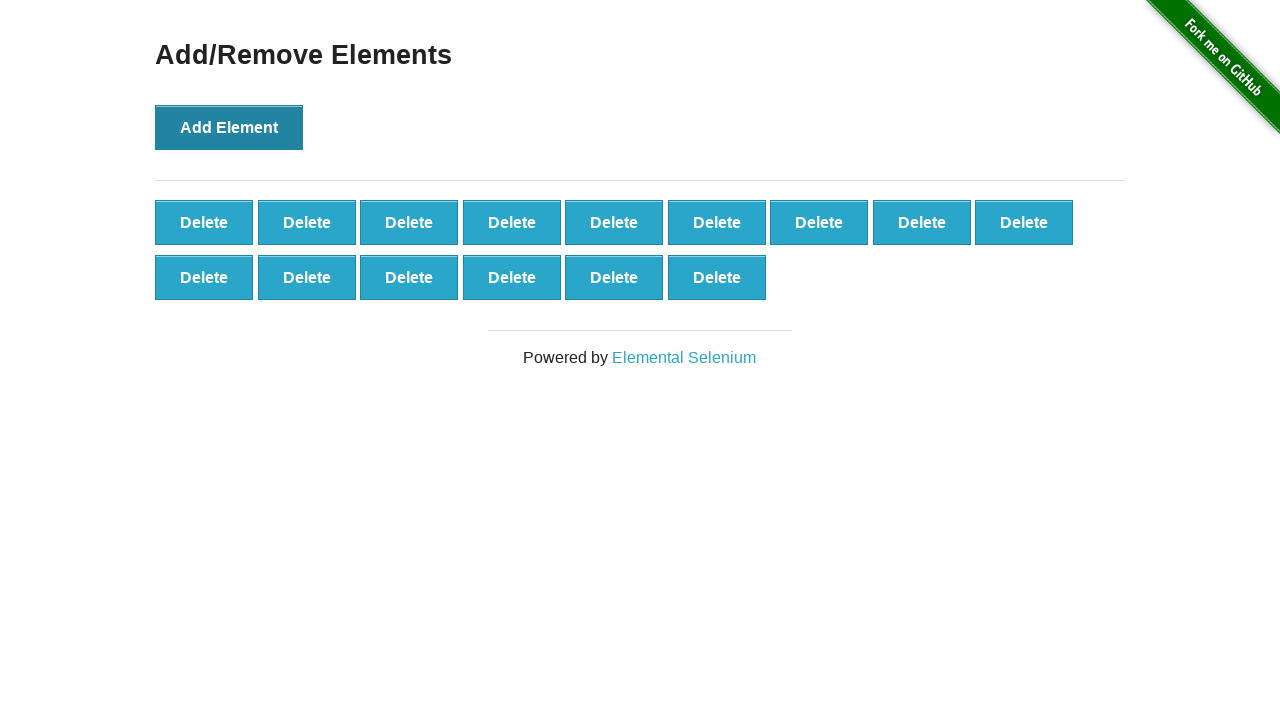

Clicked 'Add Element' button (iteration 16/100) at (229, 127) on button[onclick='addElement()']
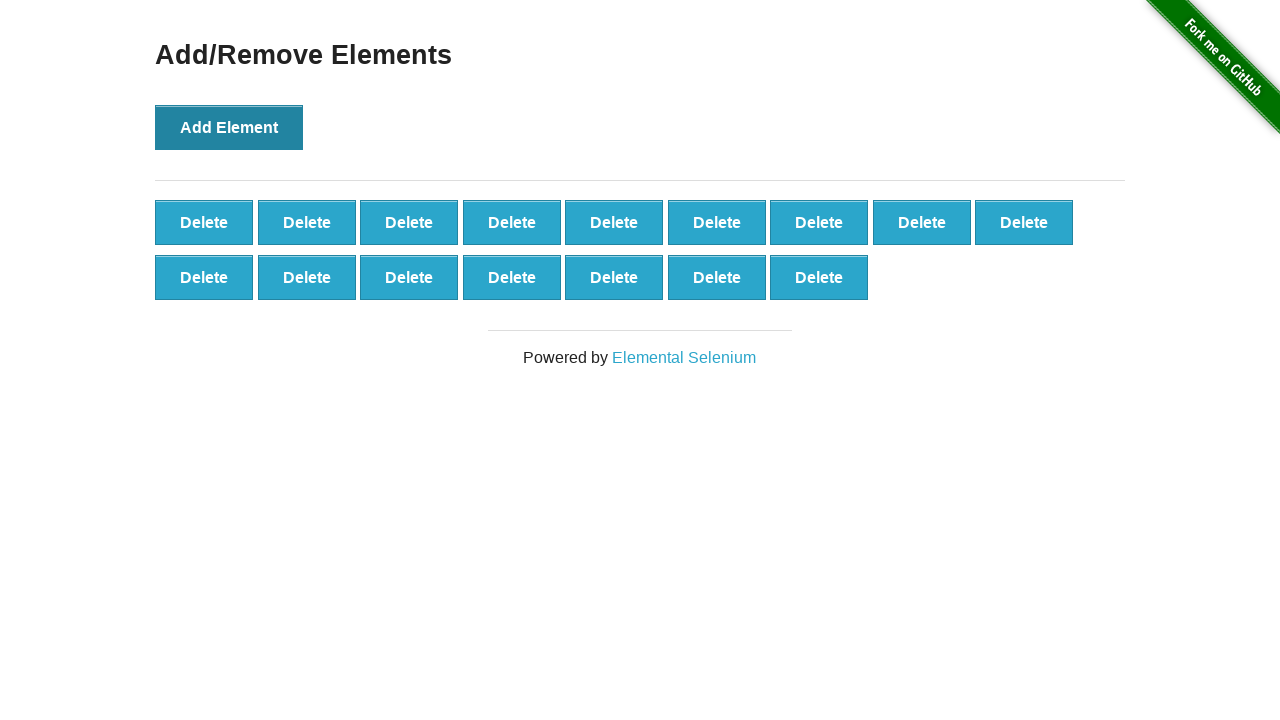

Clicked 'Add Element' button (iteration 17/100) at (229, 127) on button[onclick='addElement()']
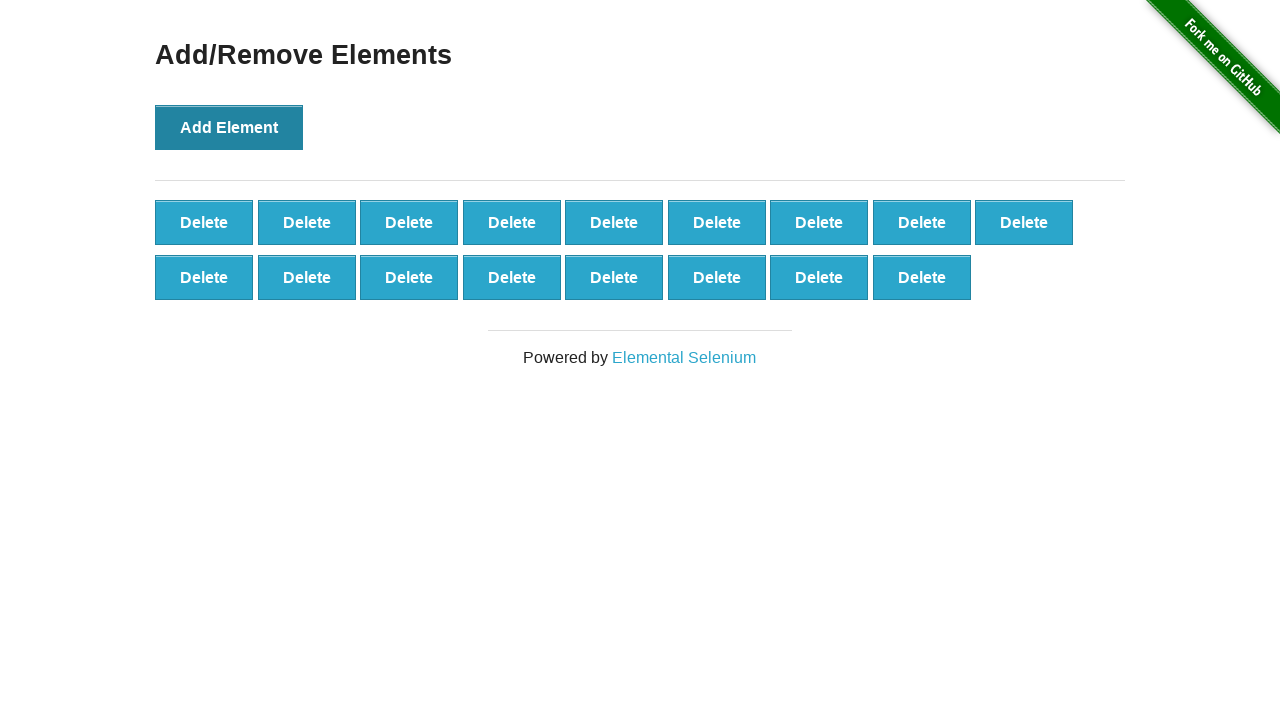

Clicked 'Add Element' button (iteration 18/100) at (229, 127) on button[onclick='addElement()']
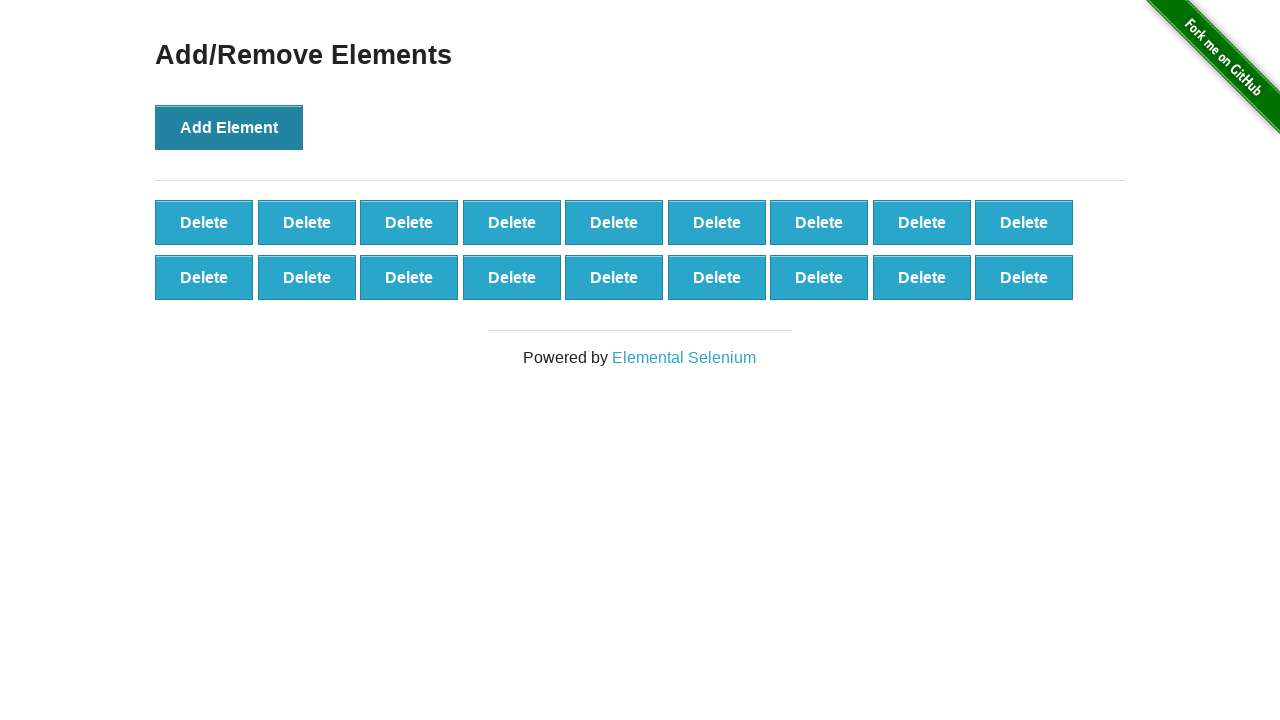

Clicked 'Add Element' button (iteration 19/100) at (229, 127) on button[onclick='addElement()']
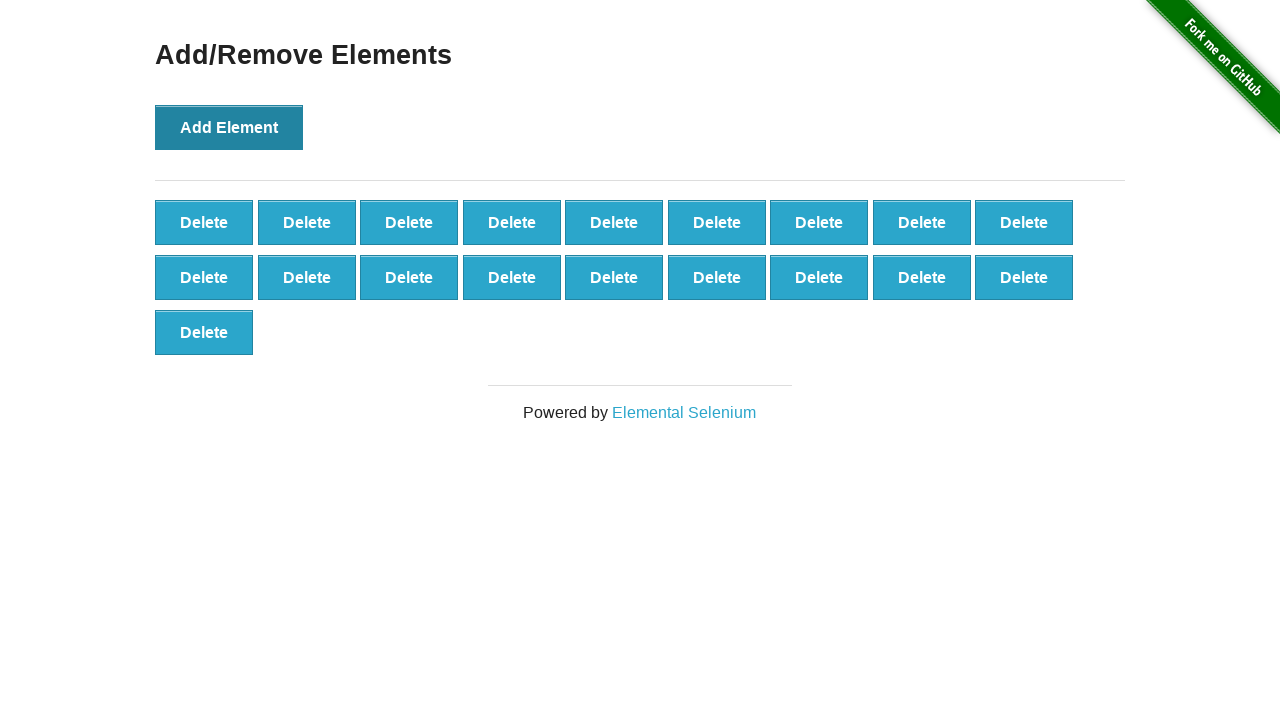

Clicked 'Add Element' button (iteration 20/100) at (229, 127) on button[onclick='addElement()']
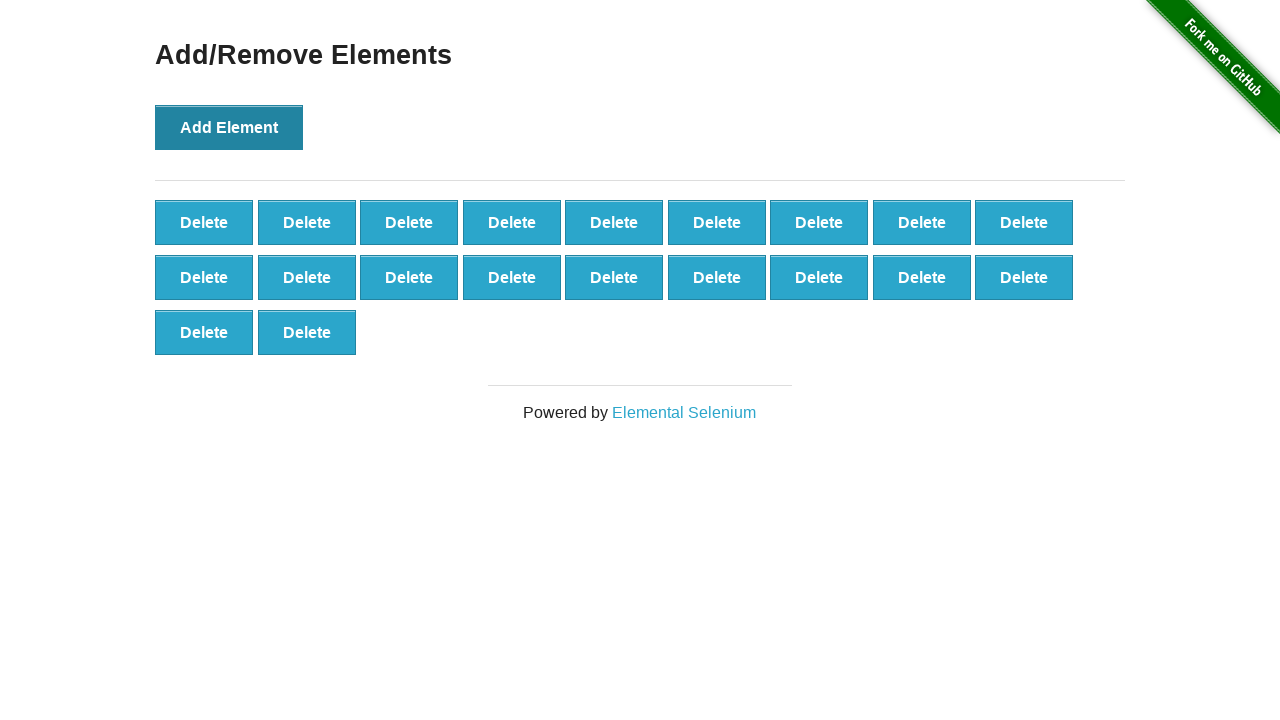

Clicked 'Add Element' button (iteration 21/100) at (229, 127) on button[onclick='addElement()']
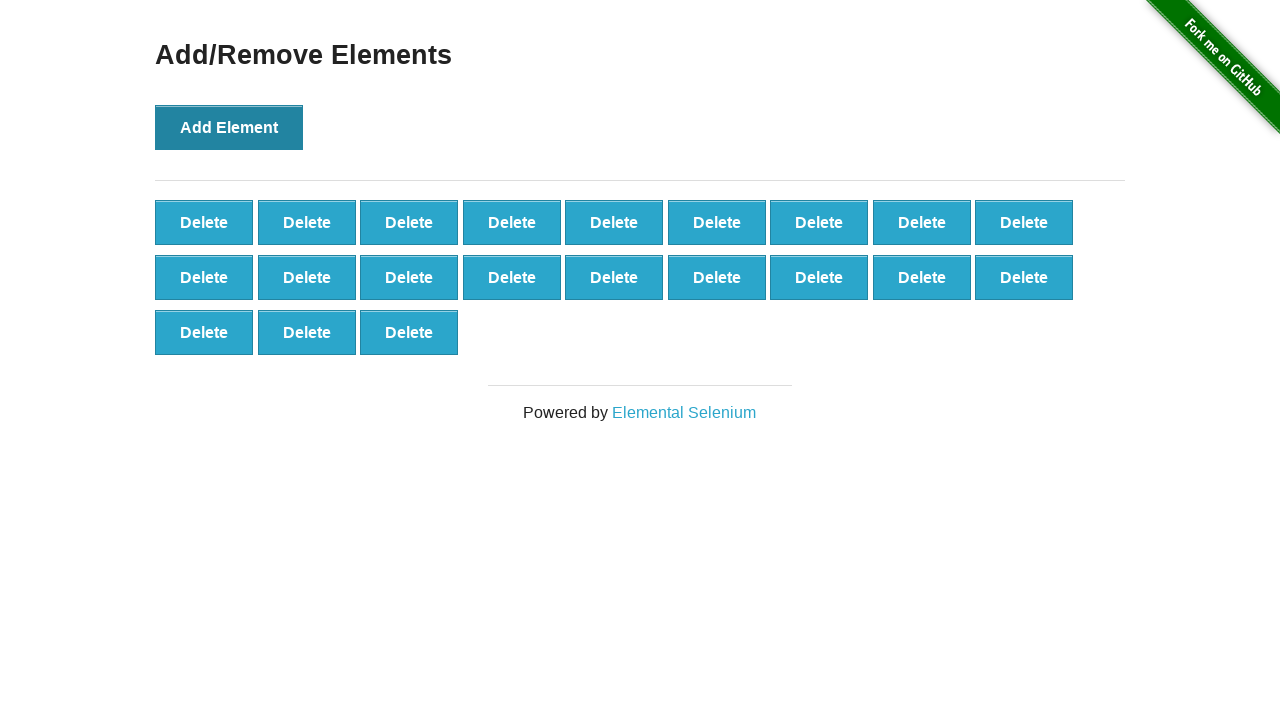

Clicked 'Add Element' button (iteration 22/100) at (229, 127) on button[onclick='addElement()']
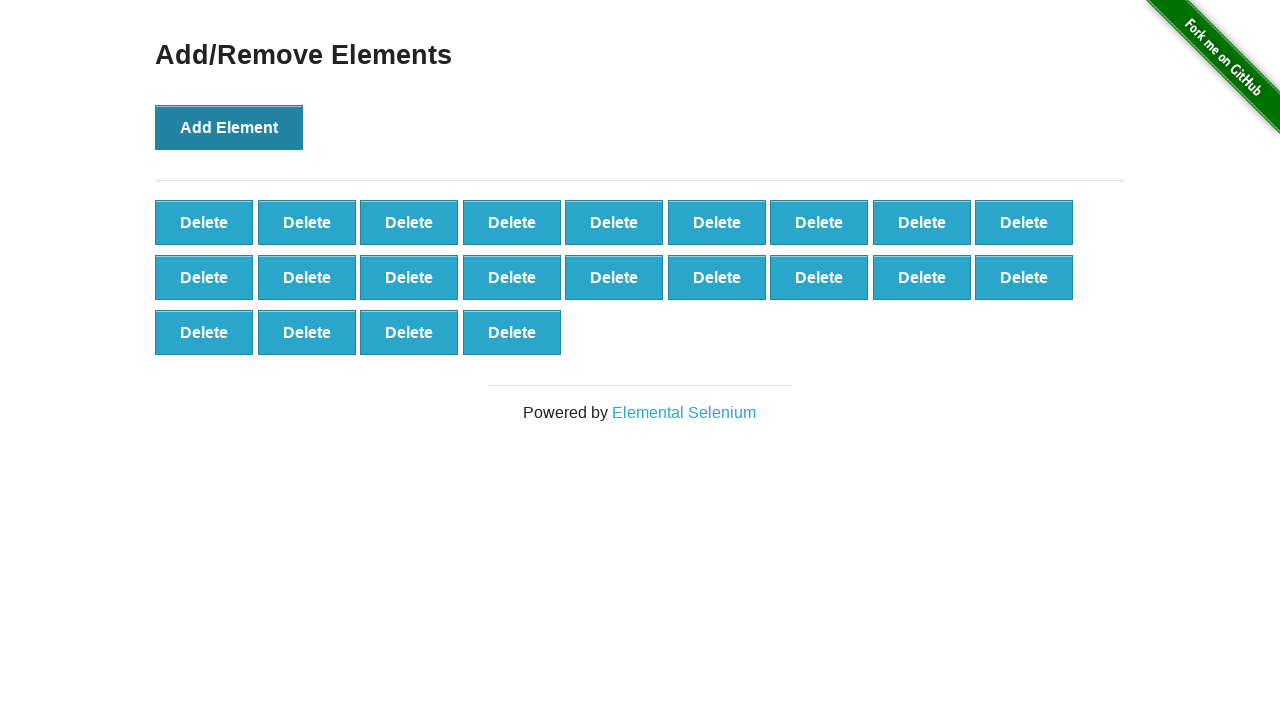

Clicked 'Add Element' button (iteration 23/100) at (229, 127) on button[onclick='addElement()']
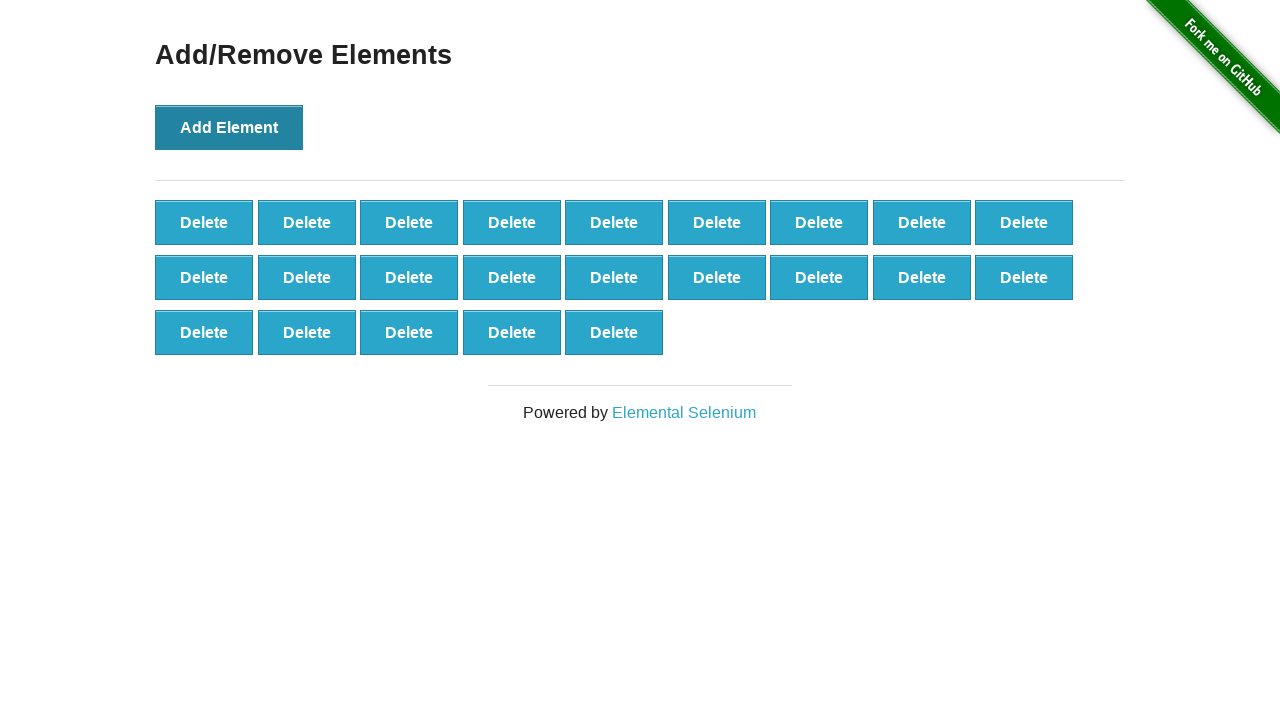

Clicked 'Add Element' button (iteration 24/100) at (229, 127) on button[onclick='addElement()']
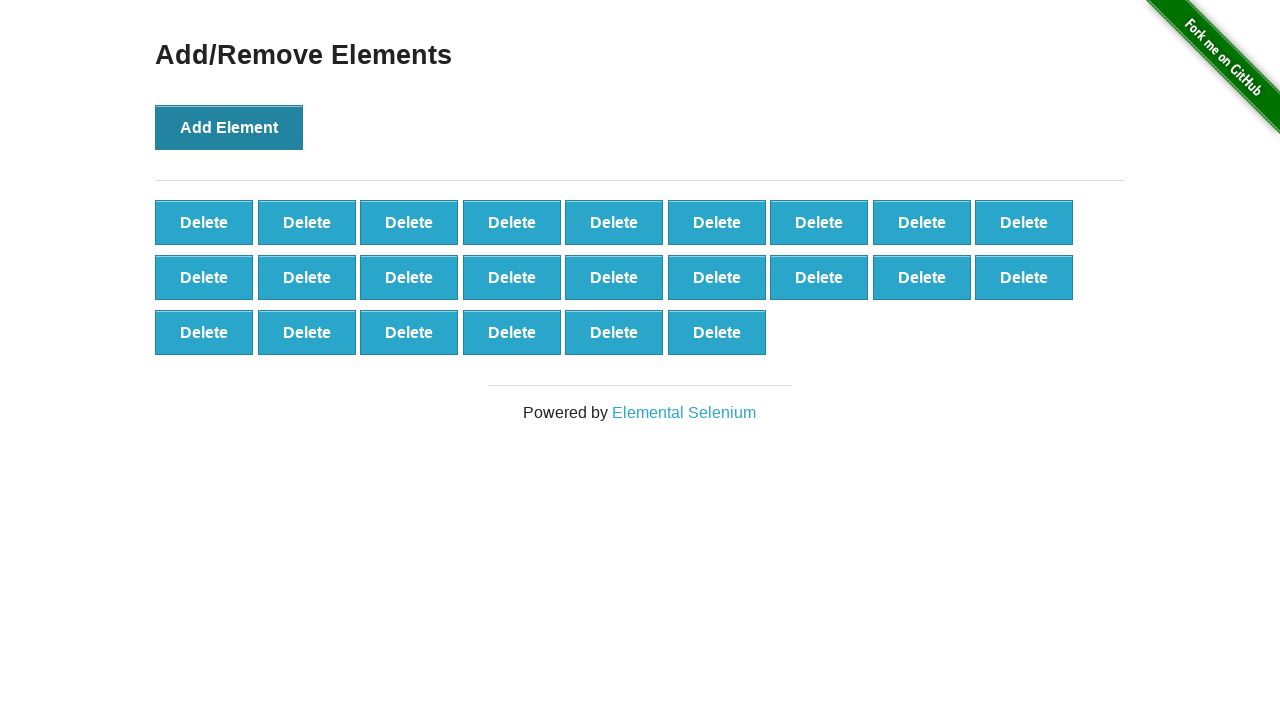

Clicked 'Add Element' button (iteration 25/100) at (229, 127) on button[onclick='addElement()']
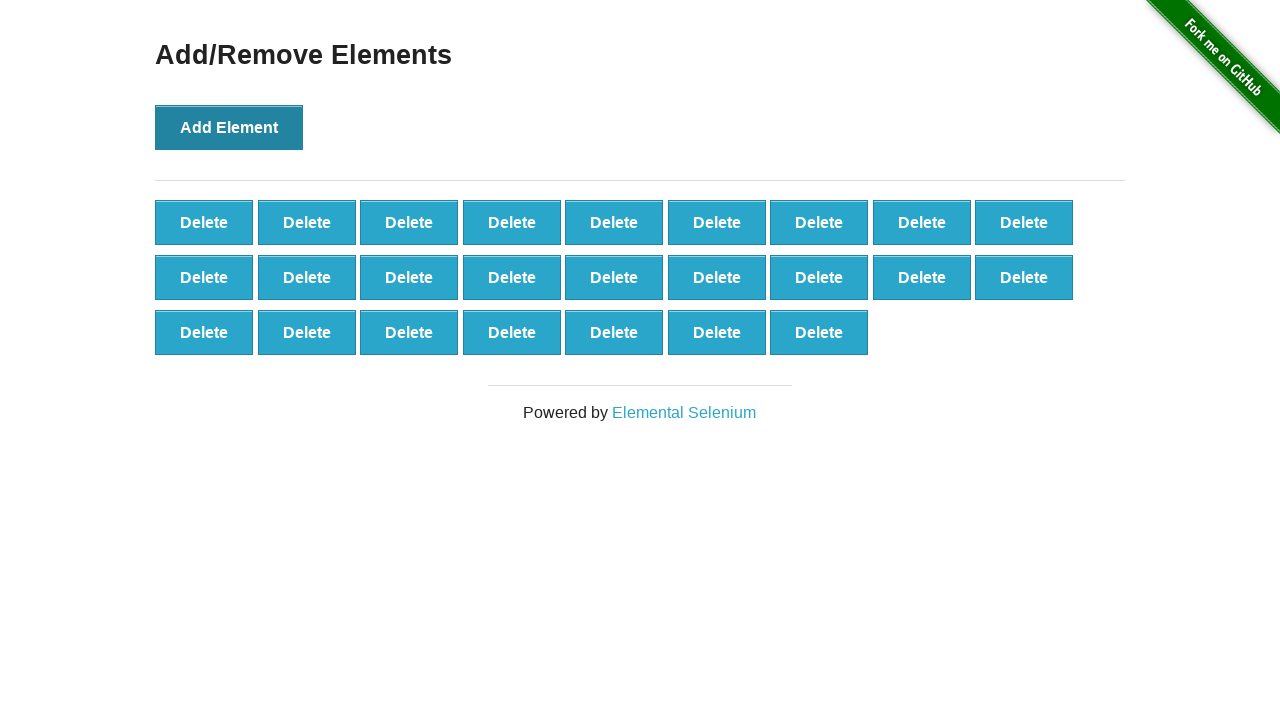

Clicked 'Add Element' button (iteration 26/100) at (229, 127) on button[onclick='addElement()']
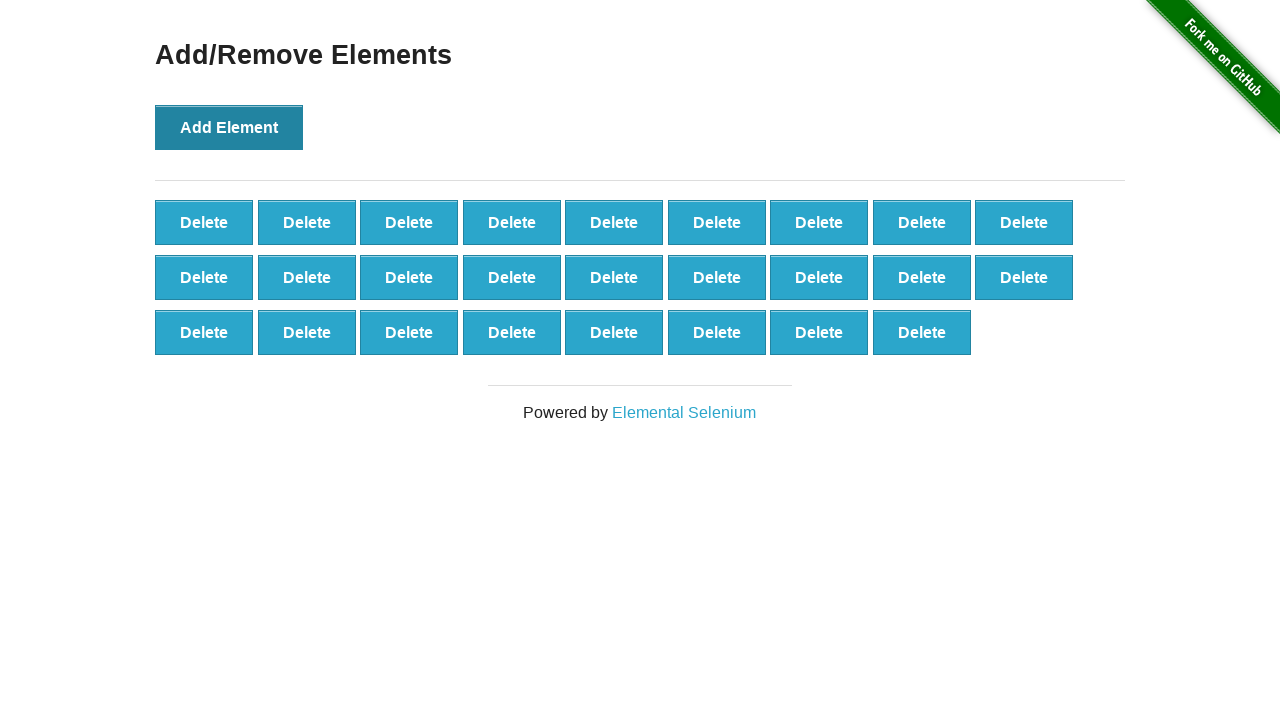

Clicked 'Add Element' button (iteration 27/100) at (229, 127) on button[onclick='addElement()']
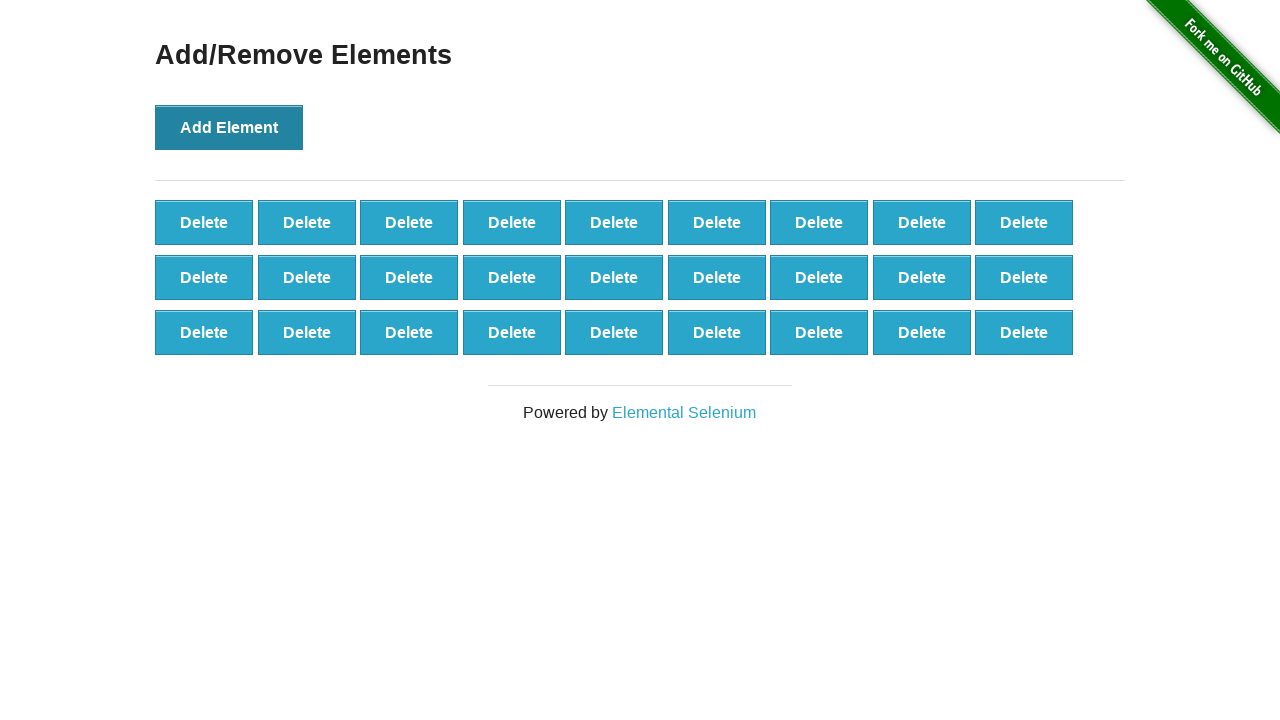

Clicked 'Add Element' button (iteration 28/100) at (229, 127) on button[onclick='addElement()']
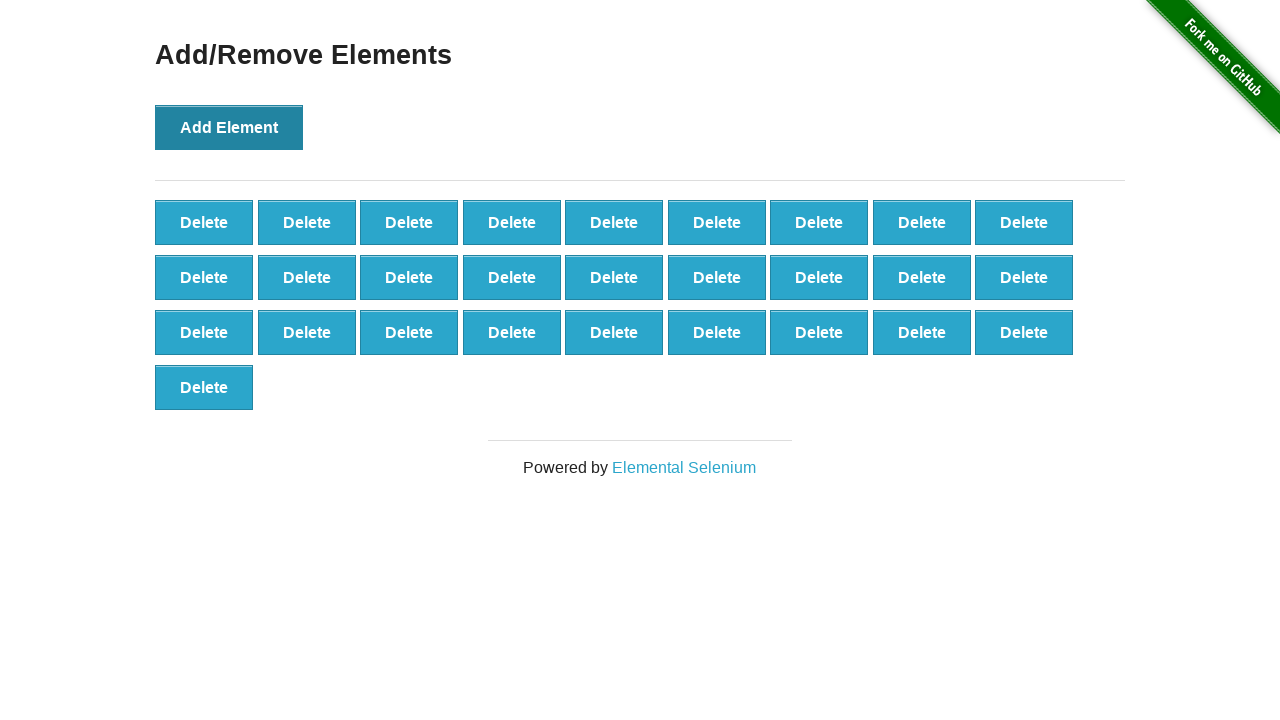

Clicked 'Add Element' button (iteration 29/100) at (229, 127) on button[onclick='addElement()']
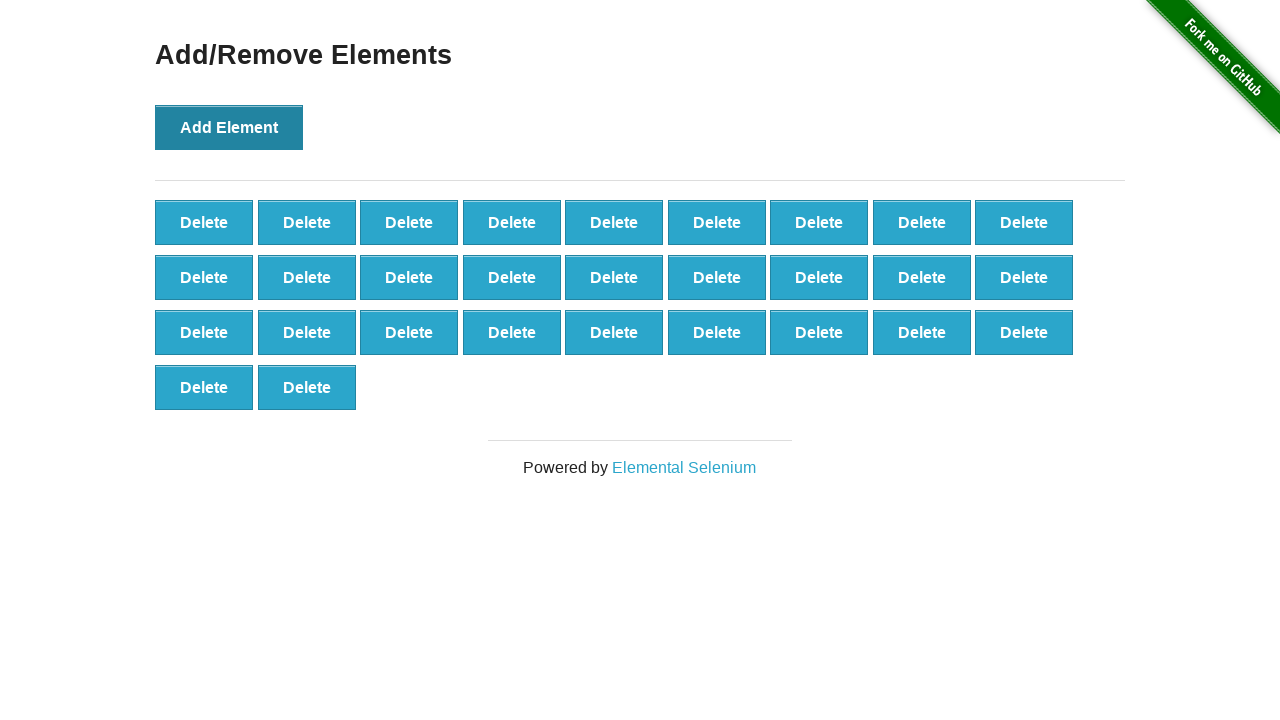

Clicked 'Add Element' button (iteration 30/100) at (229, 127) on button[onclick='addElement()']
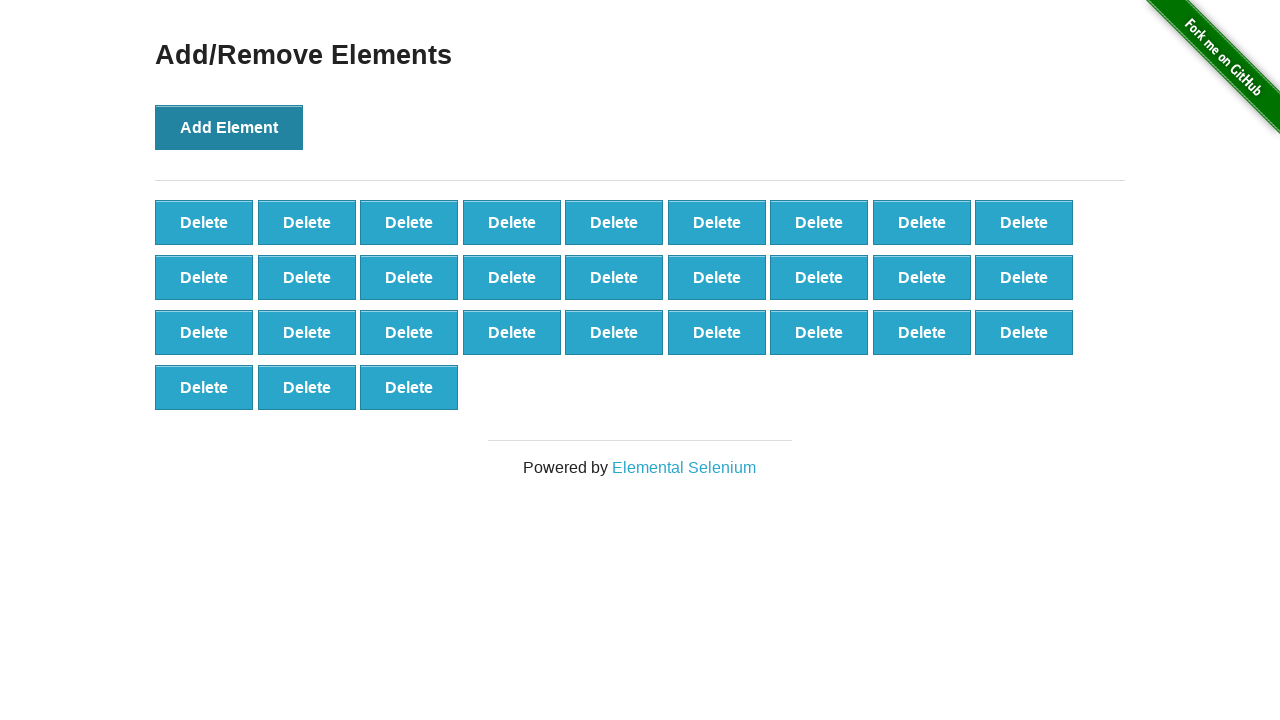

Clicked 'Add Element' button (iteration 31/100) at (229, 127) on button[onclick='addElement()']
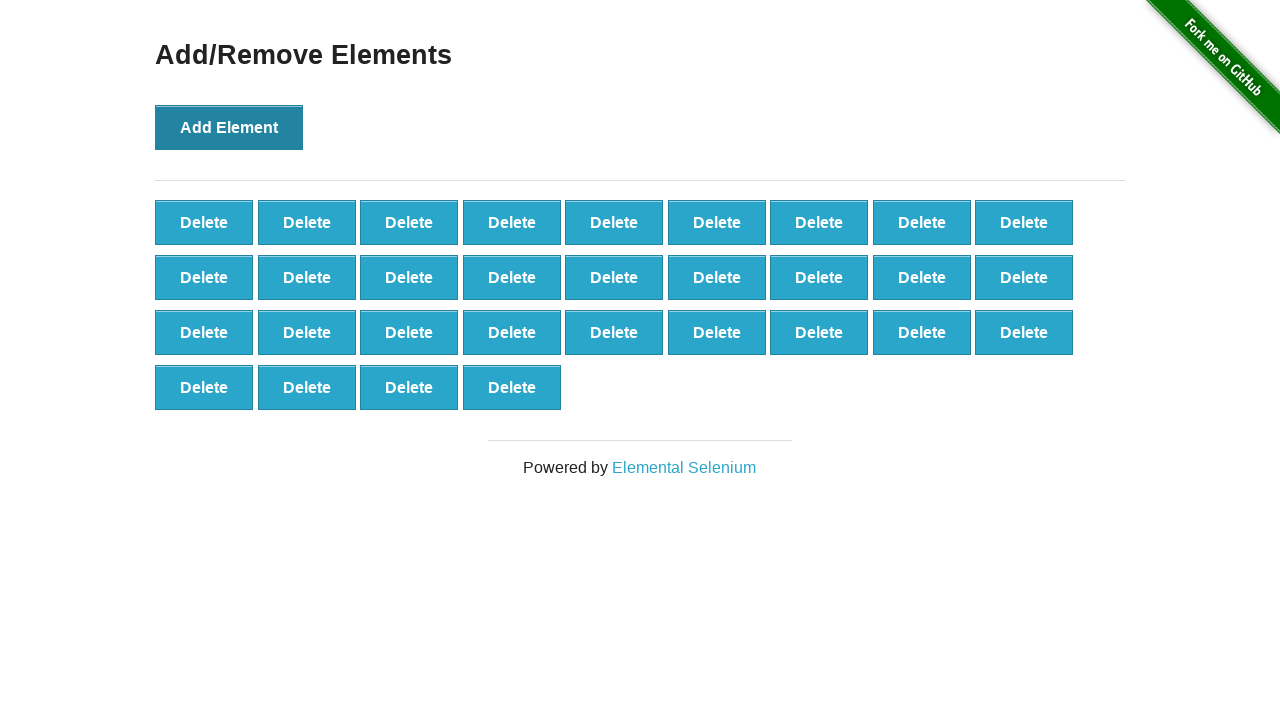

Clicked 'Add Element' button (iteration 32/100) at (229, 127) on button[onclick='addElement()']
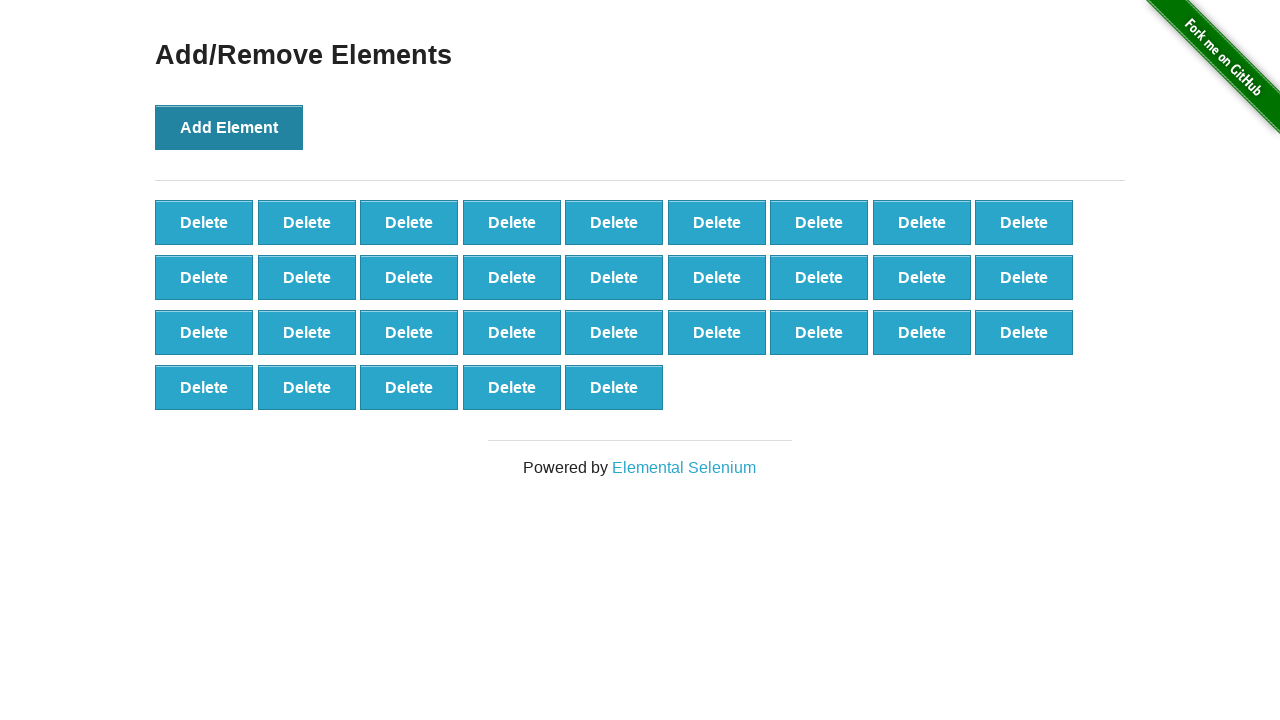

Clicked 'Add Element' button (iteration 33/100) at (229, 127) on button[onclick='addElement()']
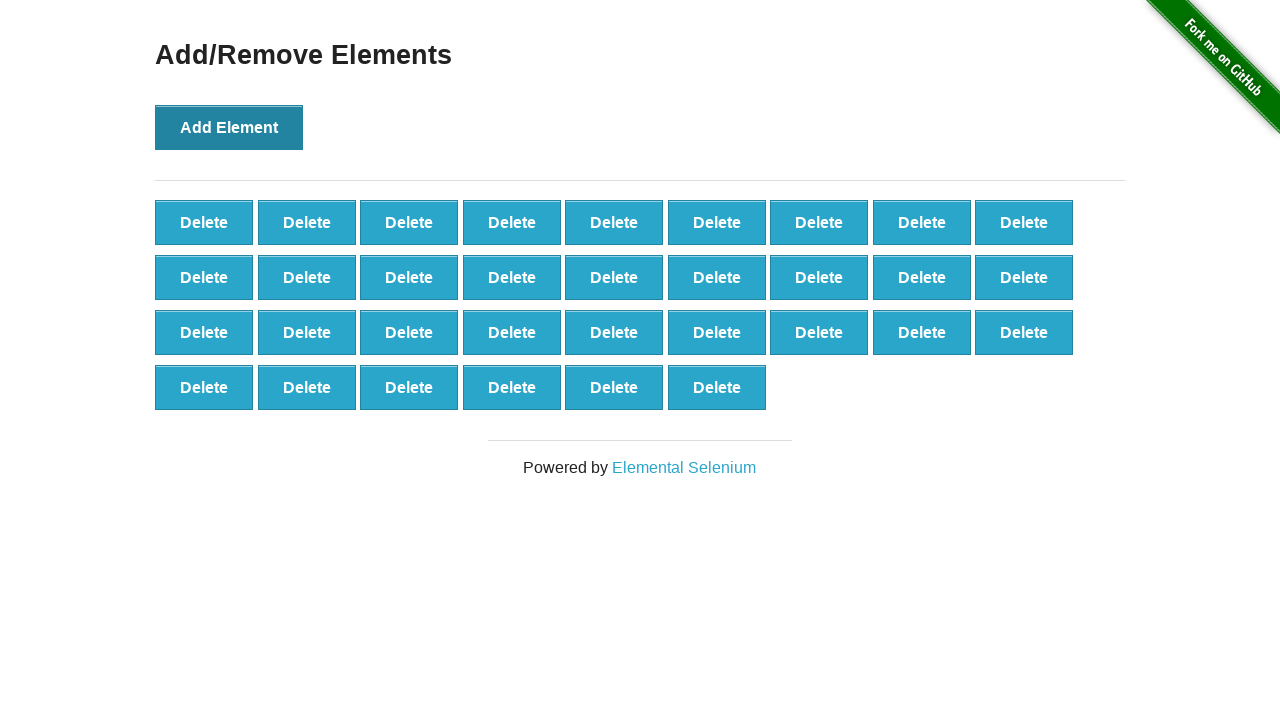

Clicked 'Add Element' button (iteration 34/100) at (229, 127) on button[onclick='addElement()']
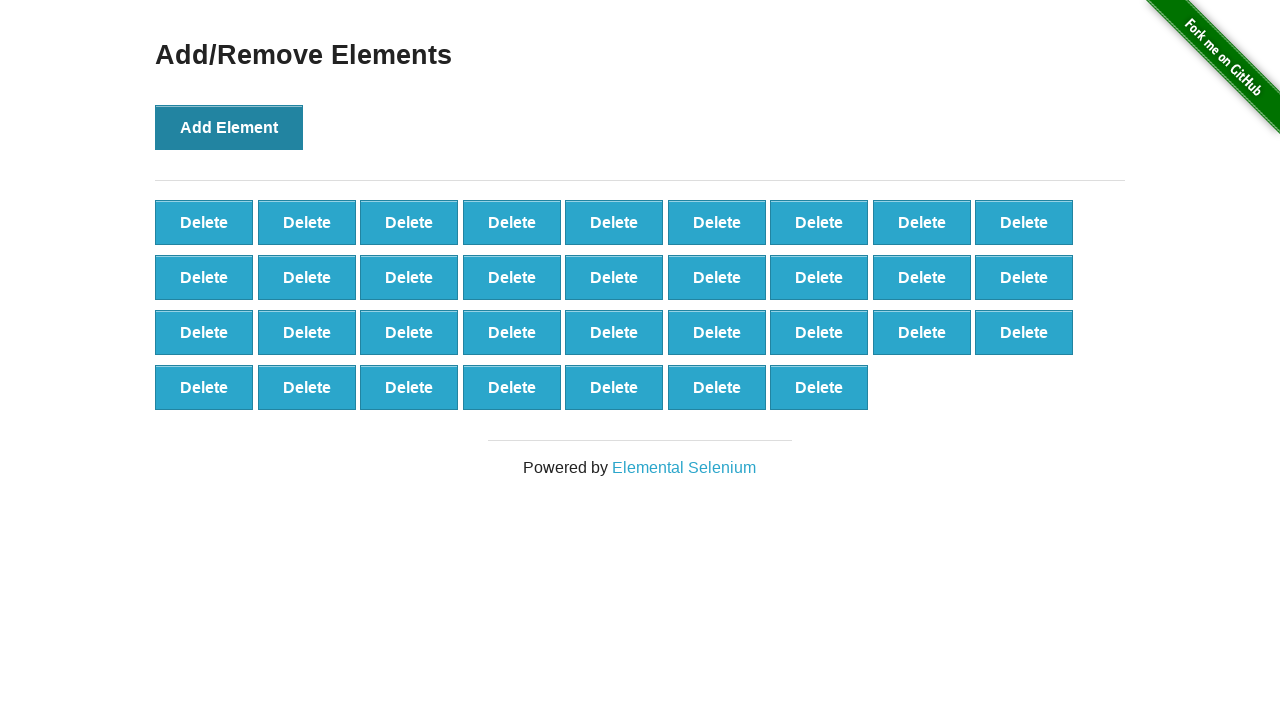

Clicked 'Add Element' button (iteration 35/100) at (229, 127) on button[onclick='addElement()']
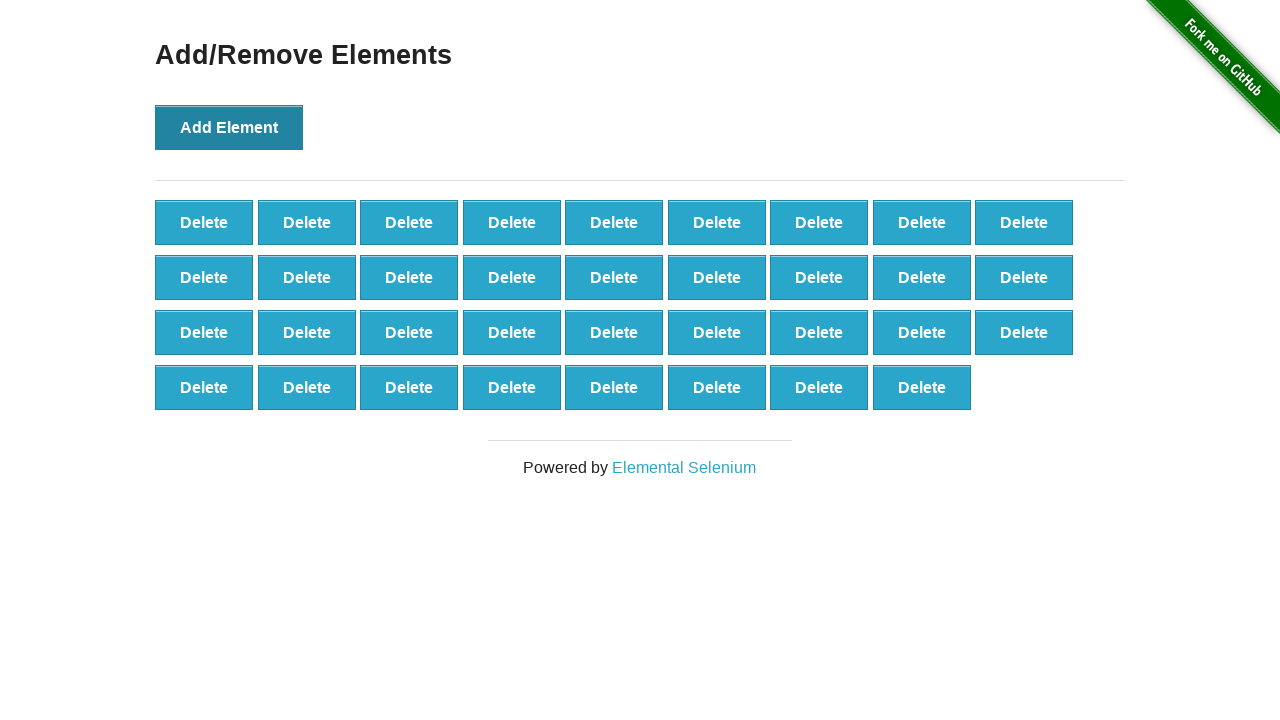

Clicked 'Add Element' button (iteration 36/100) at (229, 127) on button[onclick='addElement()']
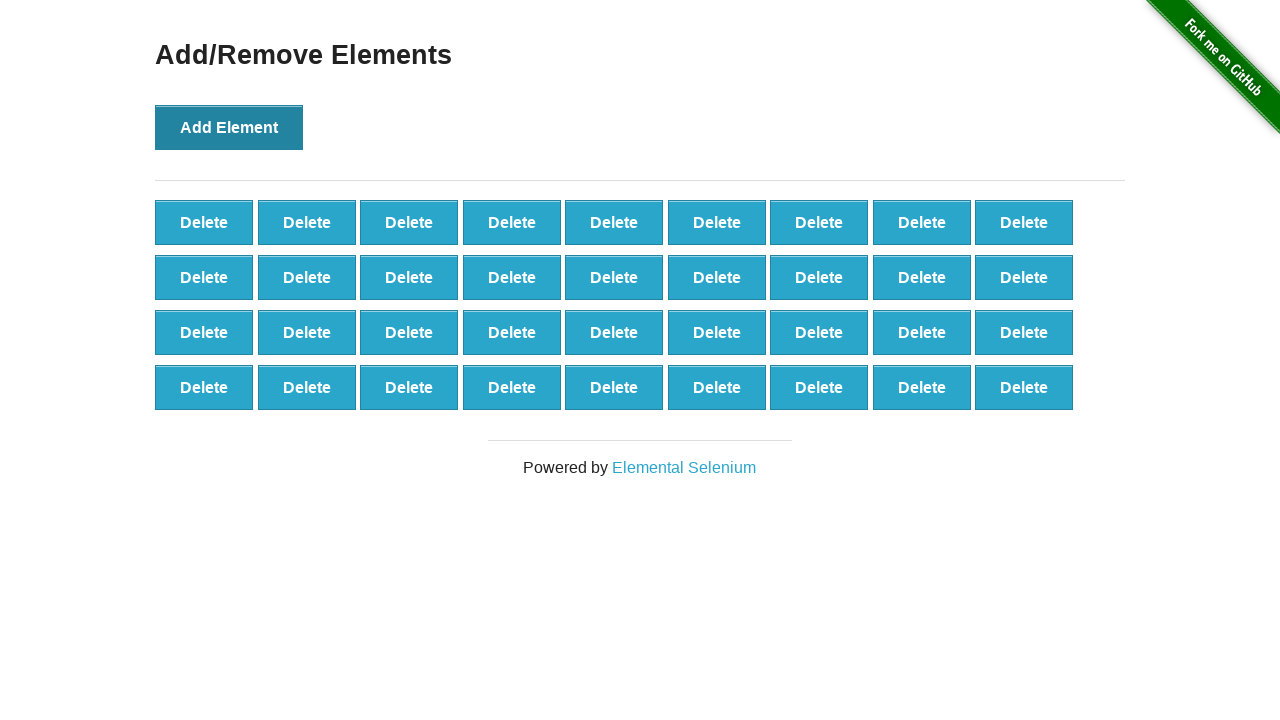

Clicked 'Add Element' button (iteration 37/100) at (229, 127) on button[onclick='addElement()']
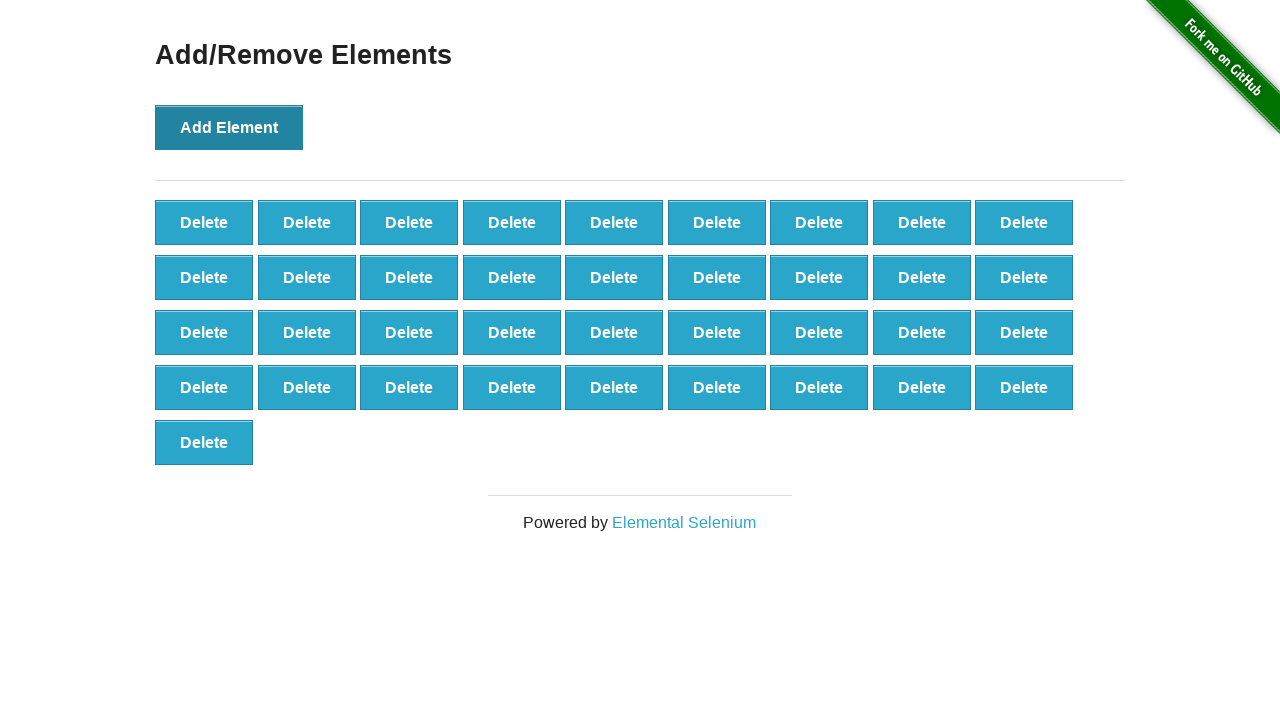

Clicked 'Add Element' button (iteration 38/100) at (229, 127) on button[onclick='addElement()']
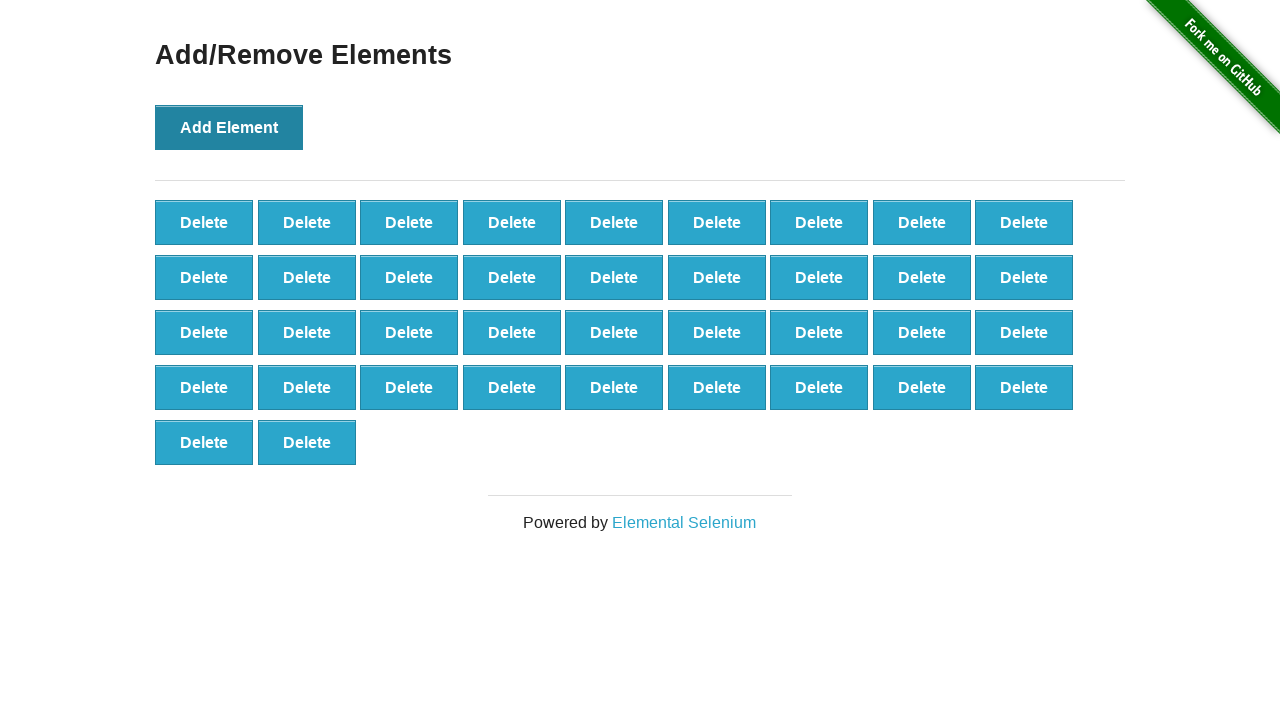

Clicked 'Add Element' button (iteration 39/100) at (229, 127) on button[onclick='addElement()']
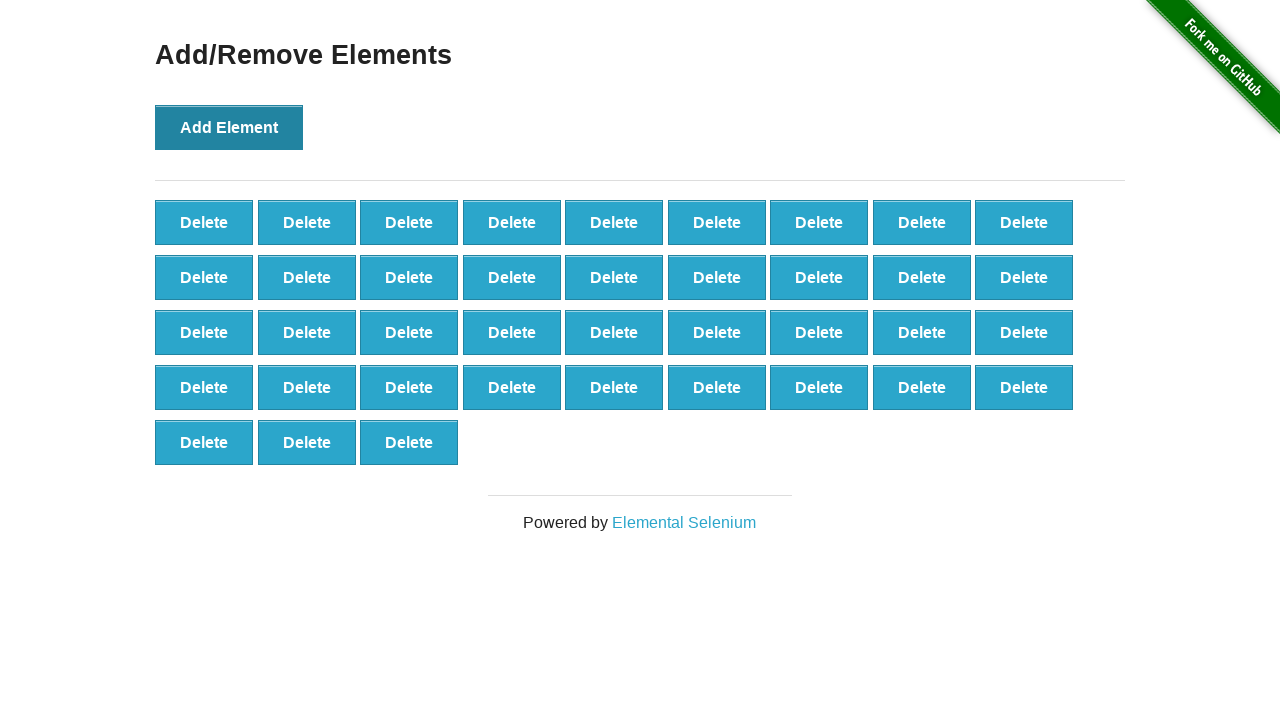

Clicked 'Add Element' button (iteration 40/100) at (229, 127) on button[onclick='addElement()']
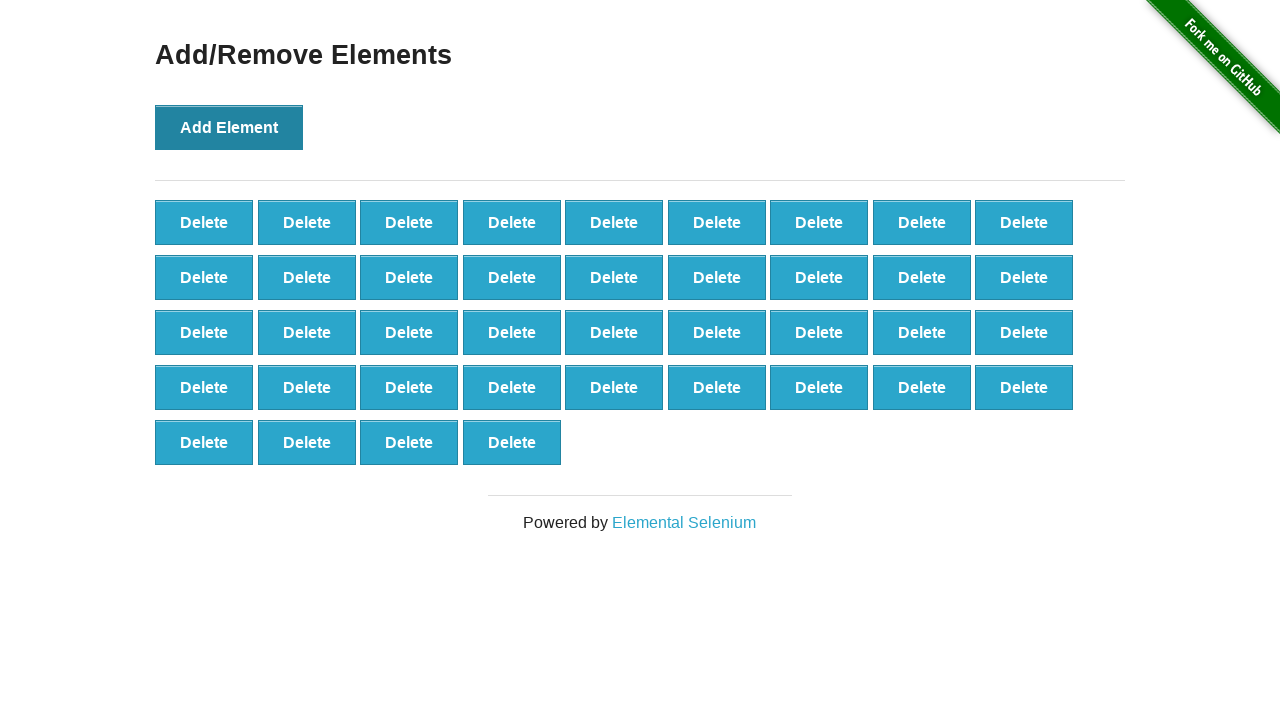

Clicked 'Add Element' button (iteration 41/100) at (229, 127) on button[onclick='addElement()']
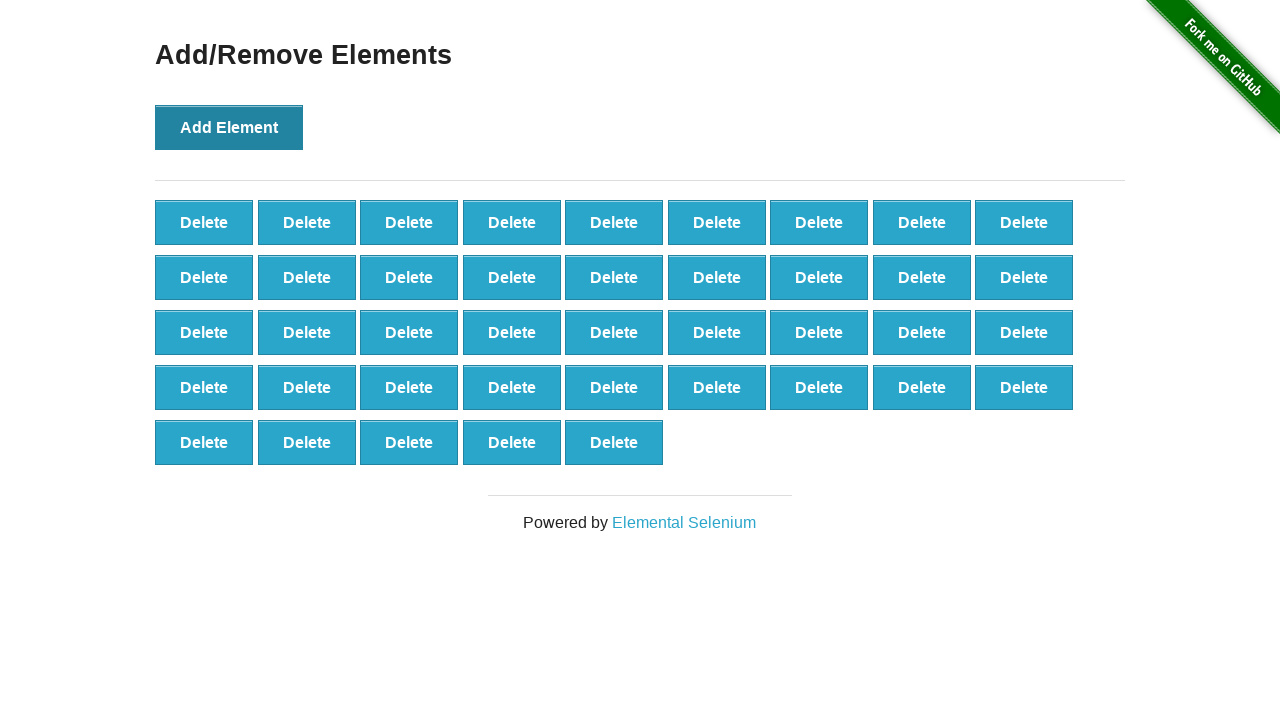

Clicked 'Add Element' button (iteration 42/100) at (229, 127) on button[onclick='addElement()']
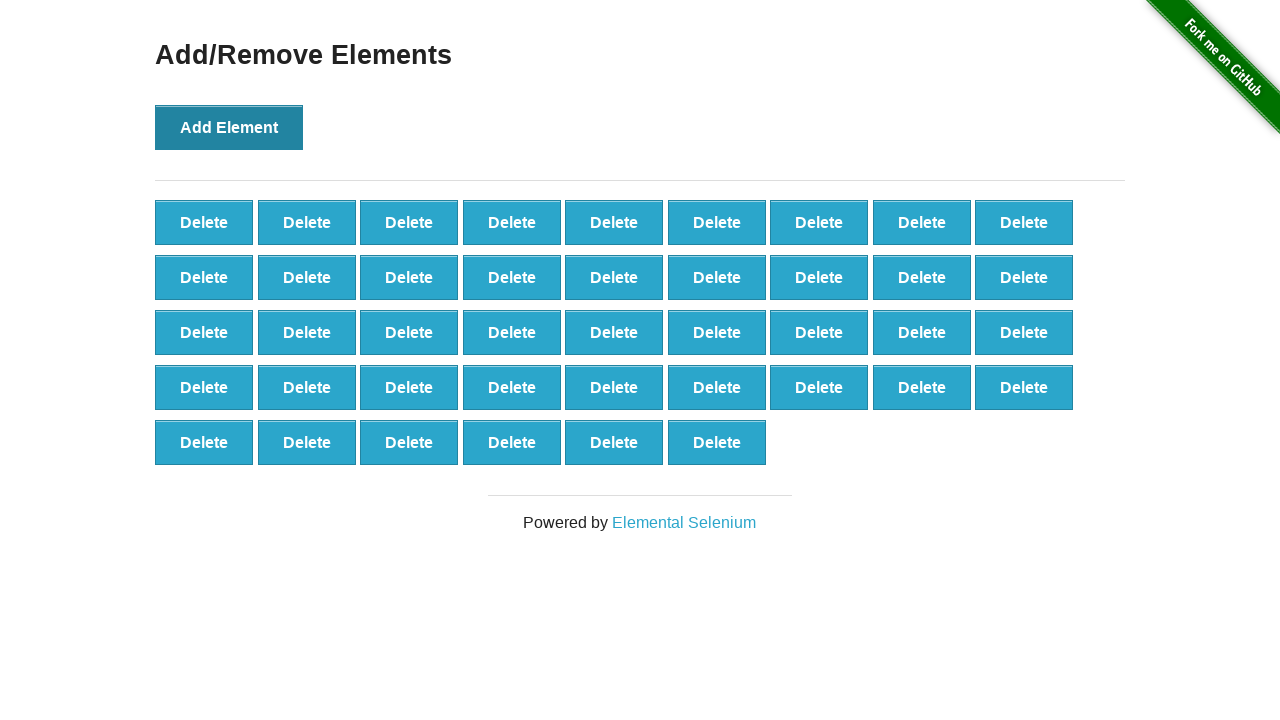

Clicked 'Add Element' button (iteration 43/100) at (229, 127) on button[onclick='addElement()']
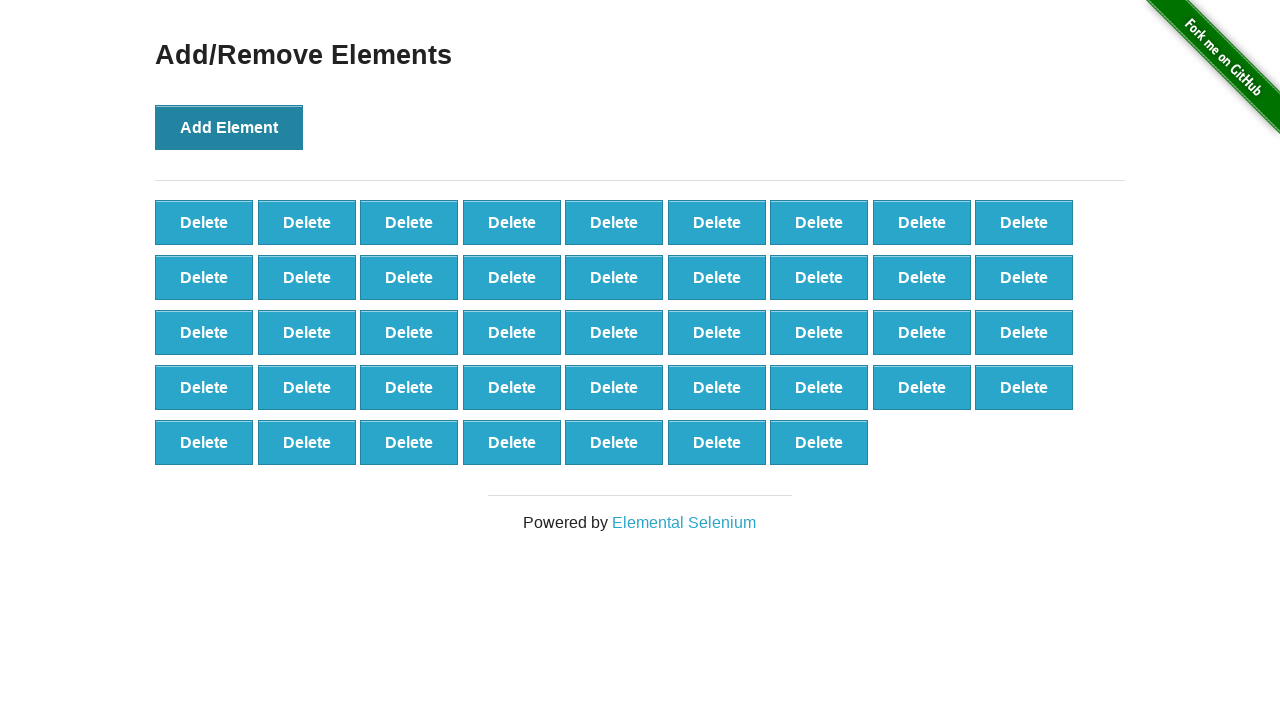

Clicked 'Add Element' button (iteration 44/100) at (229, 127) on button[onclick='addElement()']
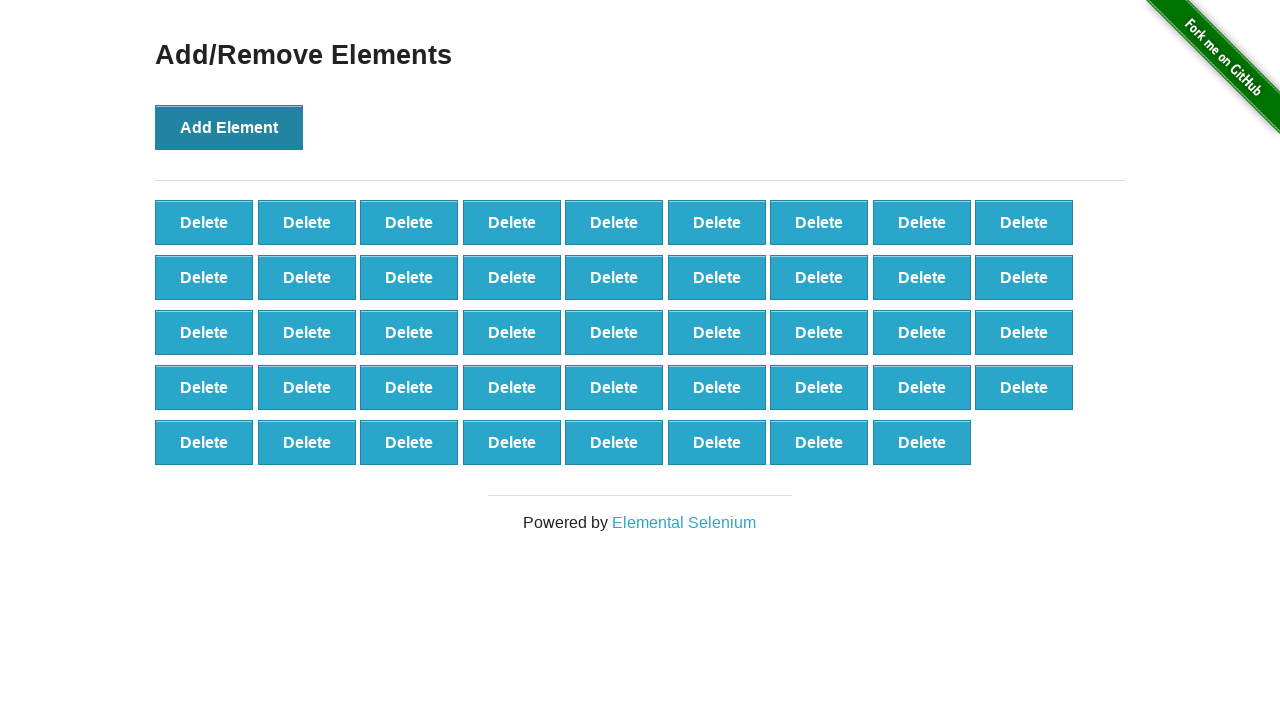

Clicked 'Add Element' button (iteration 45/100) at (229, 127) on button[onclick='addElement()']
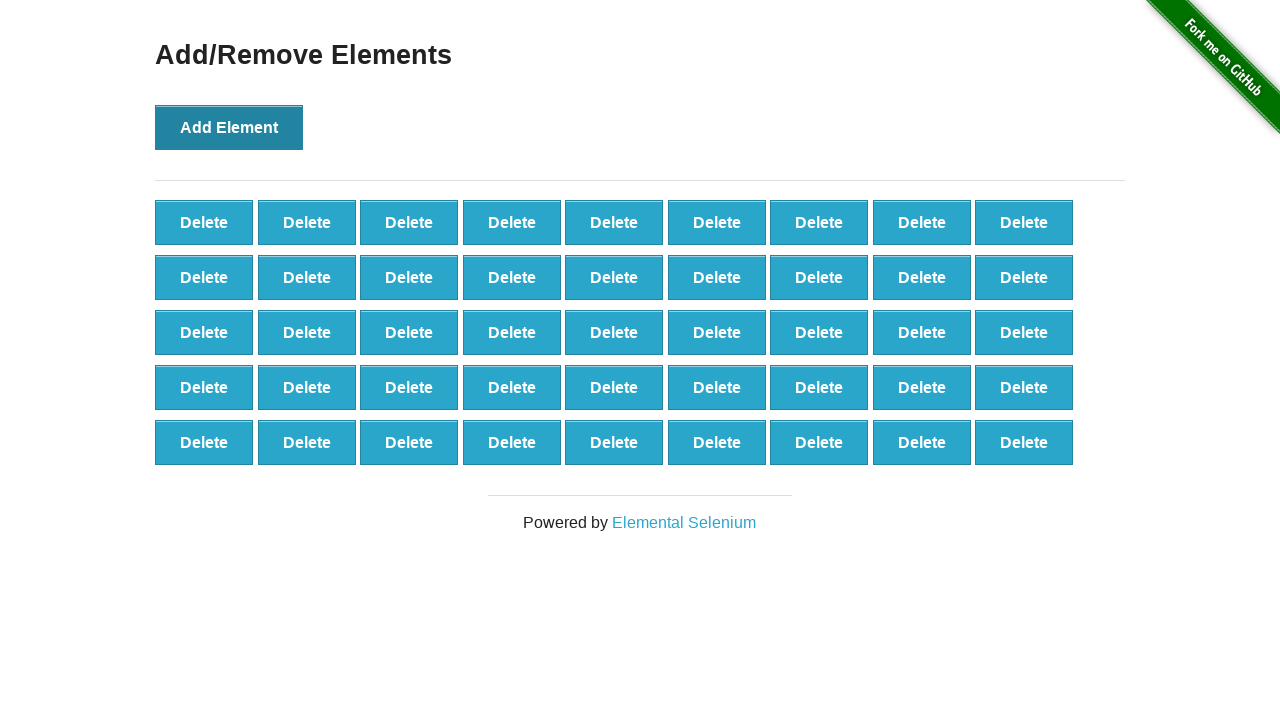

Clicked 'Add Element' button (iteration 46/100) at (229, 127) on button[onclick='addElement()']
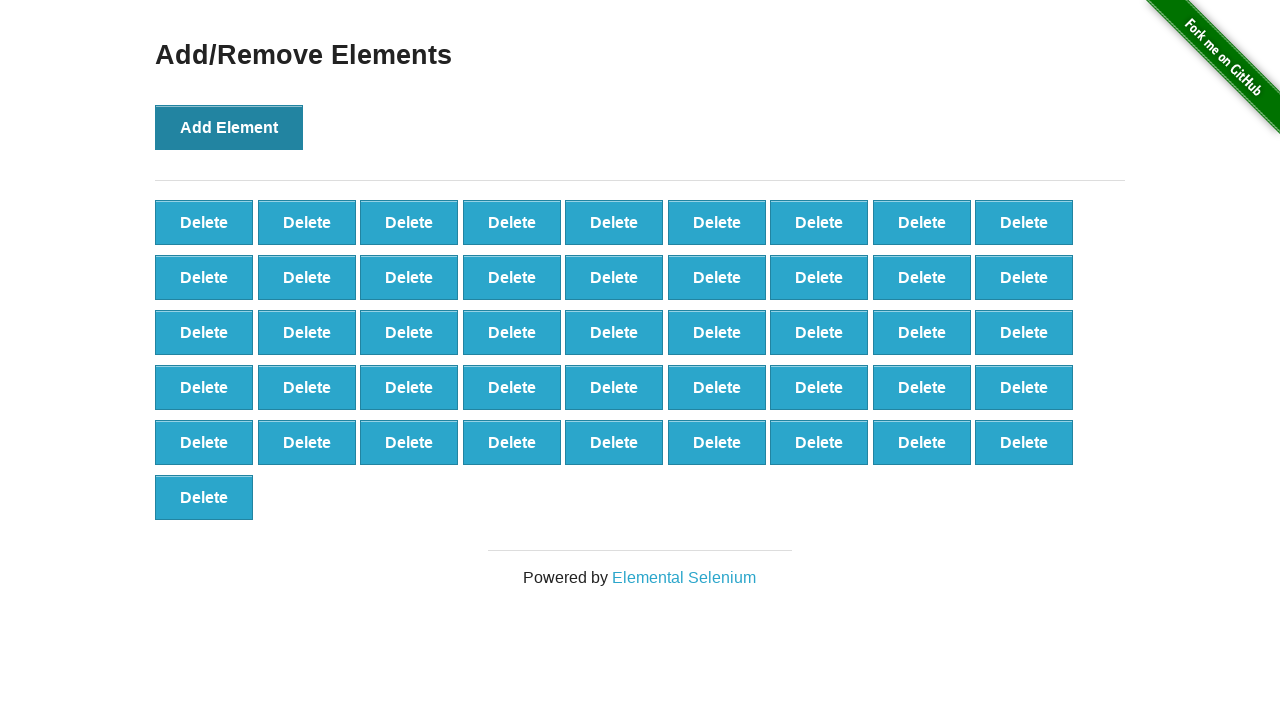

Clicked 'Add Element' button (iteration 47/100) at (229, 127) on button[onclick='addElement()']
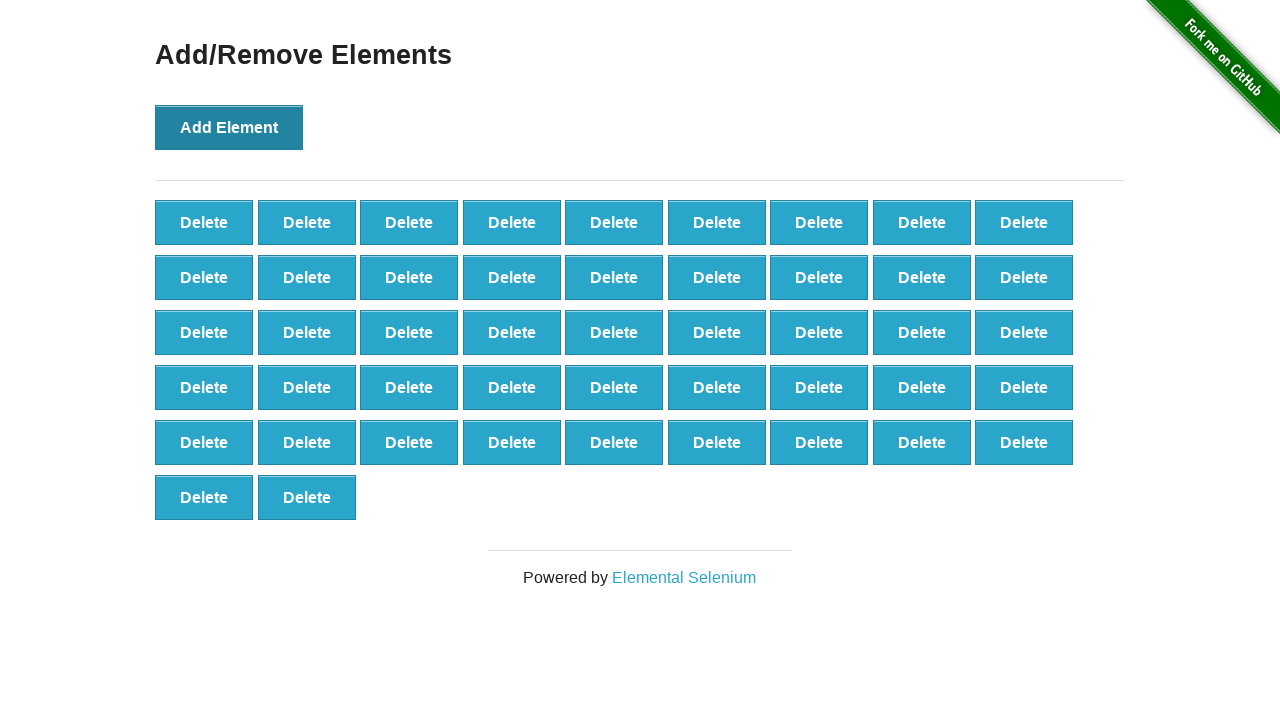

Clicked 'Add Element' button (iteration 48/100) at (229, 127) on button[onclick='addElement()']
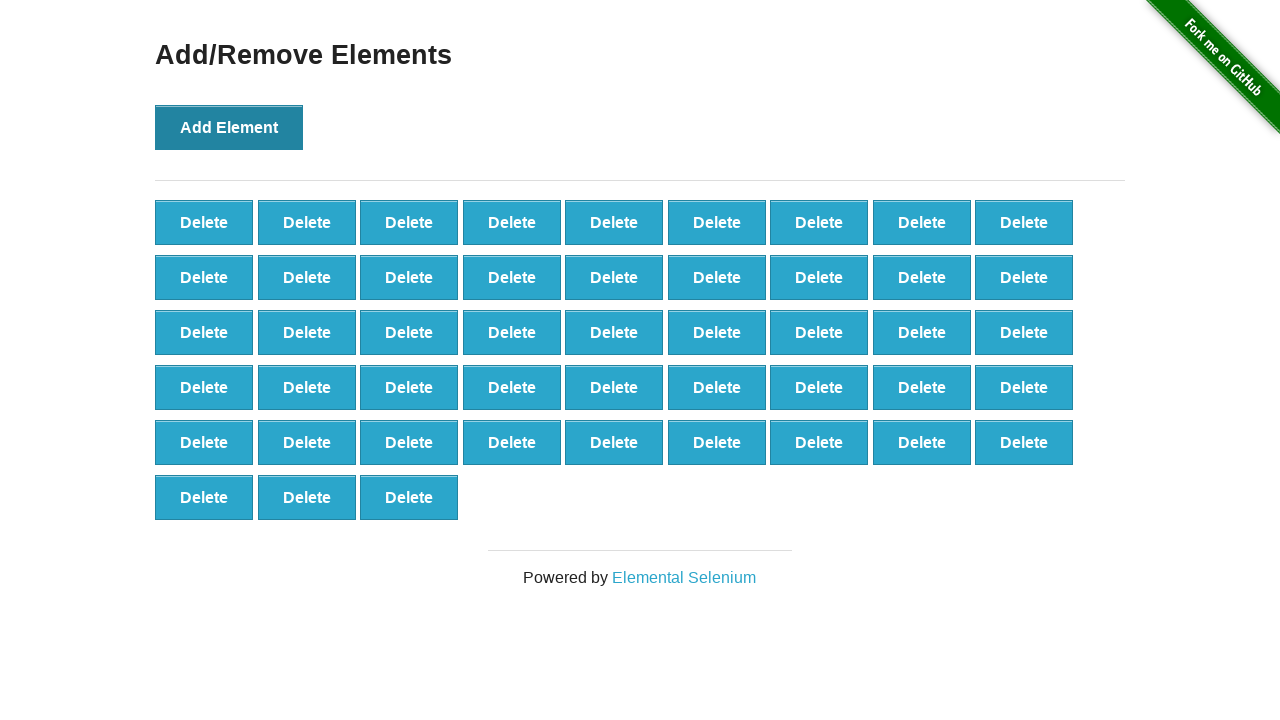

Clicked 'Add Element' button (iteration 49/100) at (229, 127) on button[onclick='addElement()']
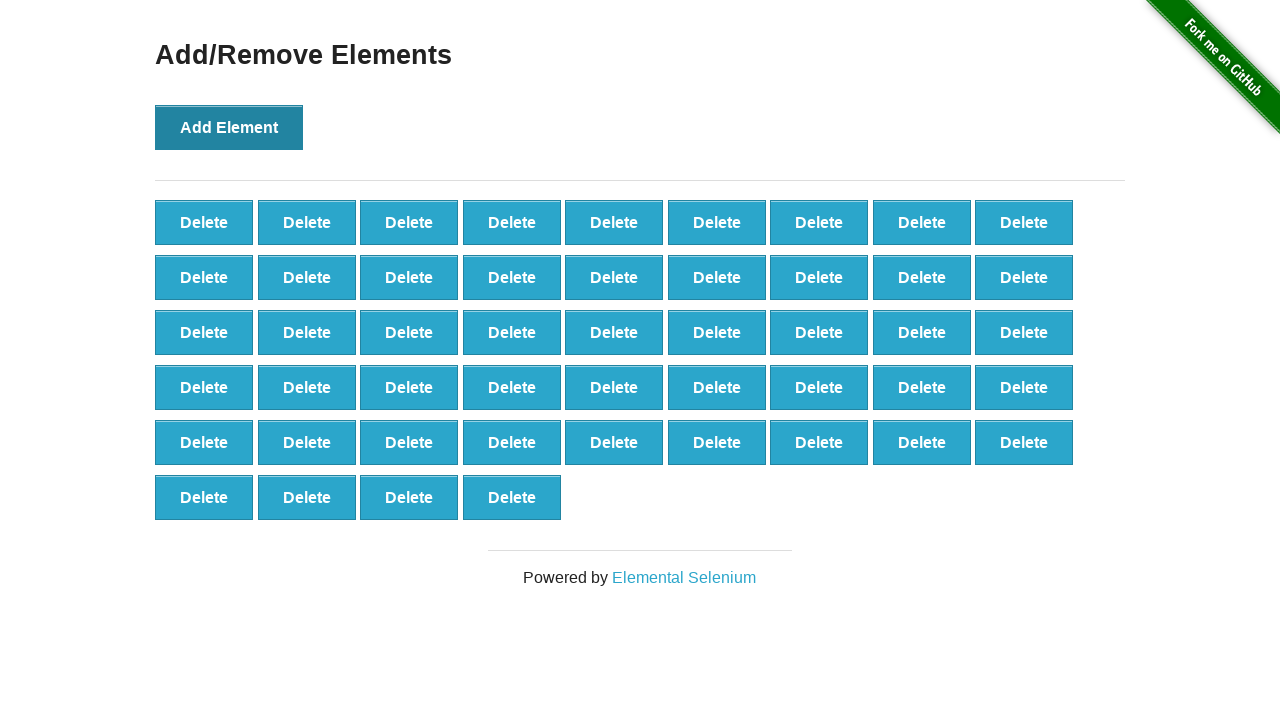

Clicked 'Add Element' button (iteration 50/100) at (229, 127) on button[onclick='addElement()']
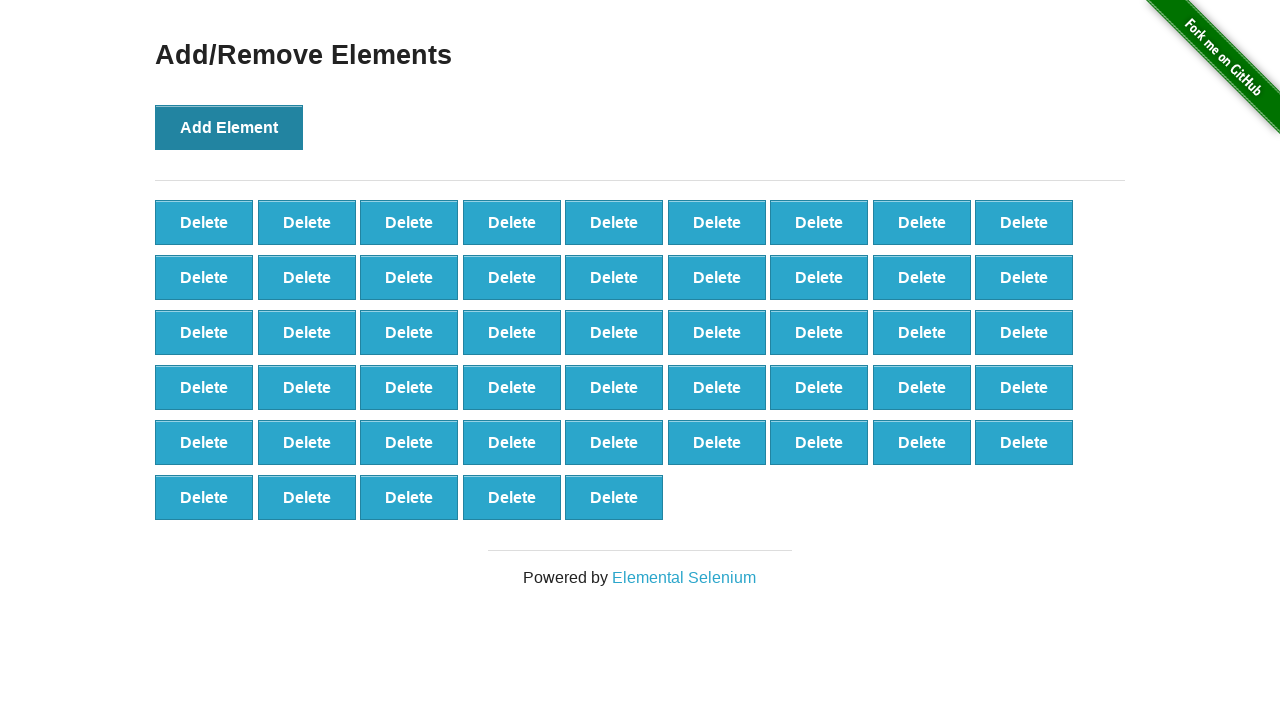

Clicked 'Add Element' button (iteration 51/100) at (229, 127) on button[onclick='addElement()']
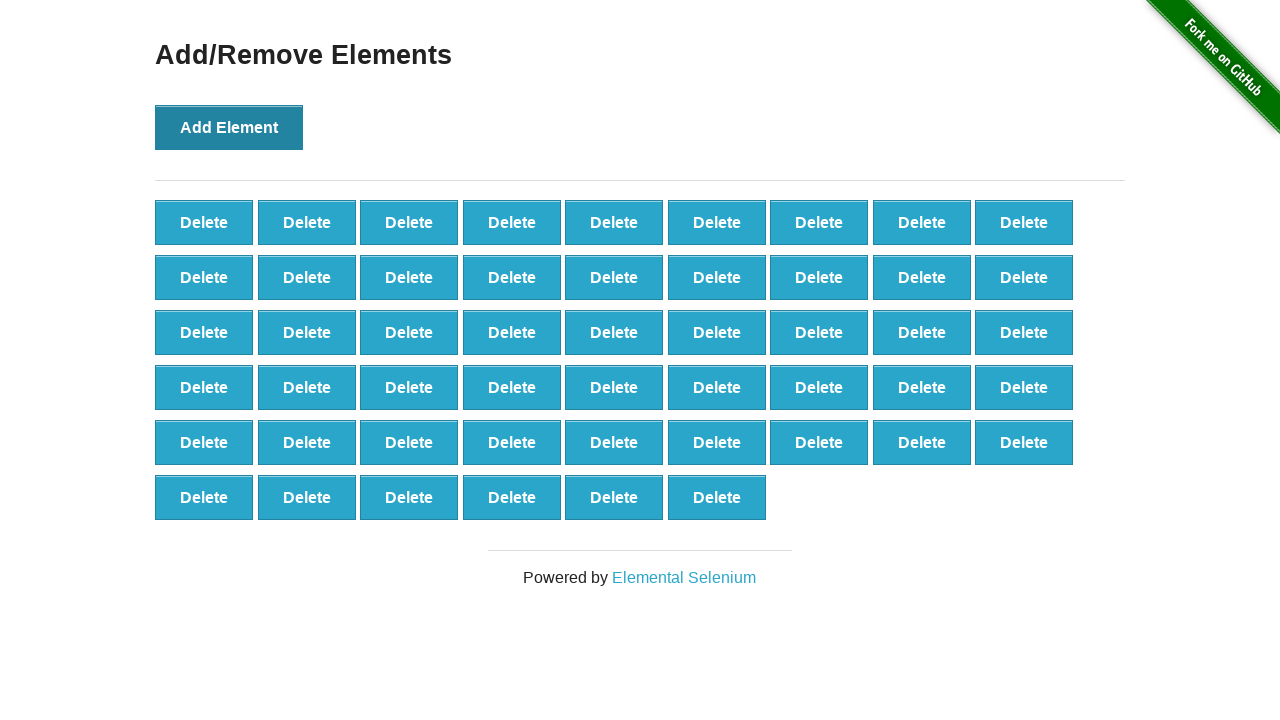

Clicked 'Add Element' button (iteration 52/100) at (229, 127) on button[onclick='addElement()']
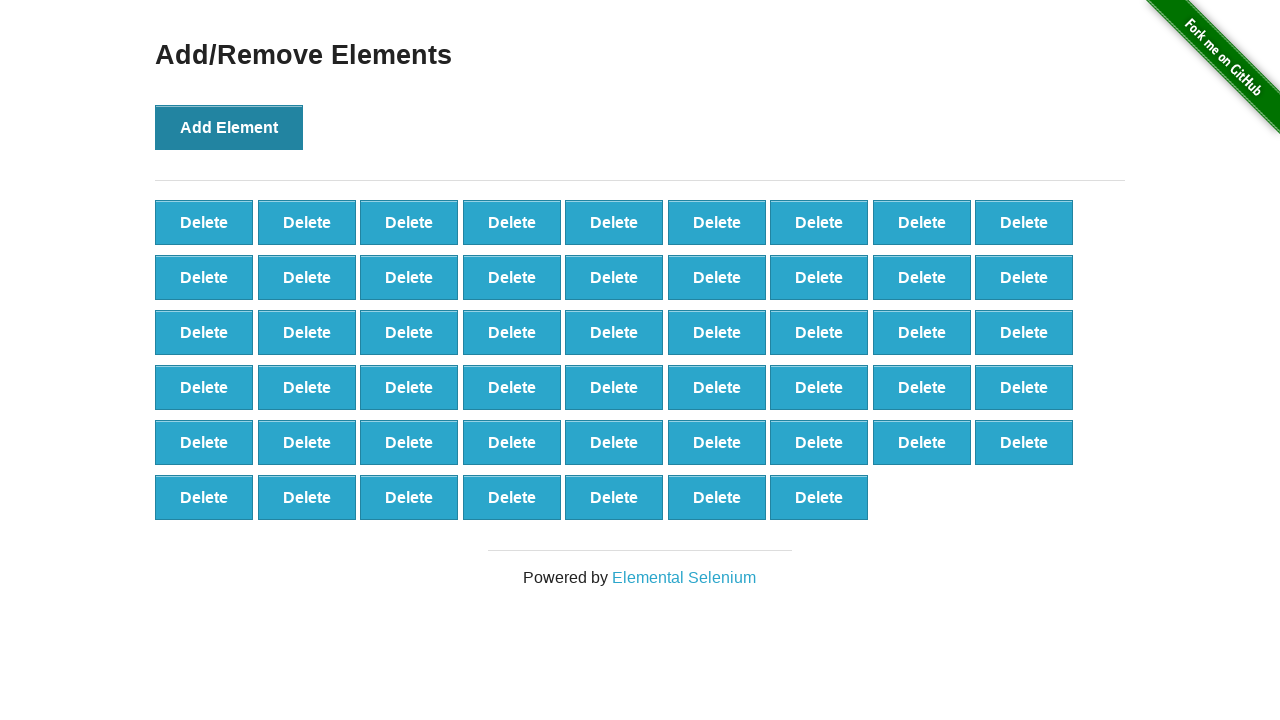

Clicked 'Add Element' button (iteration 53/100) at (229, 127) on button[onclick='addElement()']
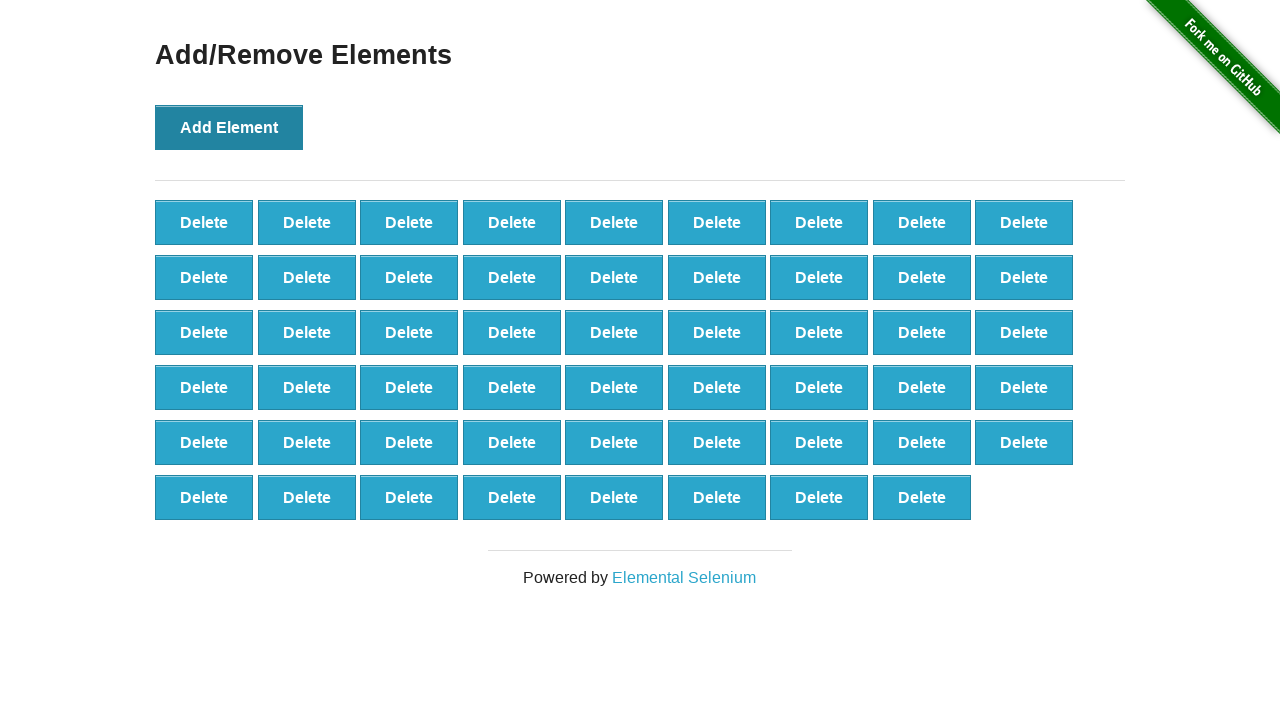

Clicked 'Add Element' button (iteration 54/100) at (229, 127) on button[onclick='addElement()']
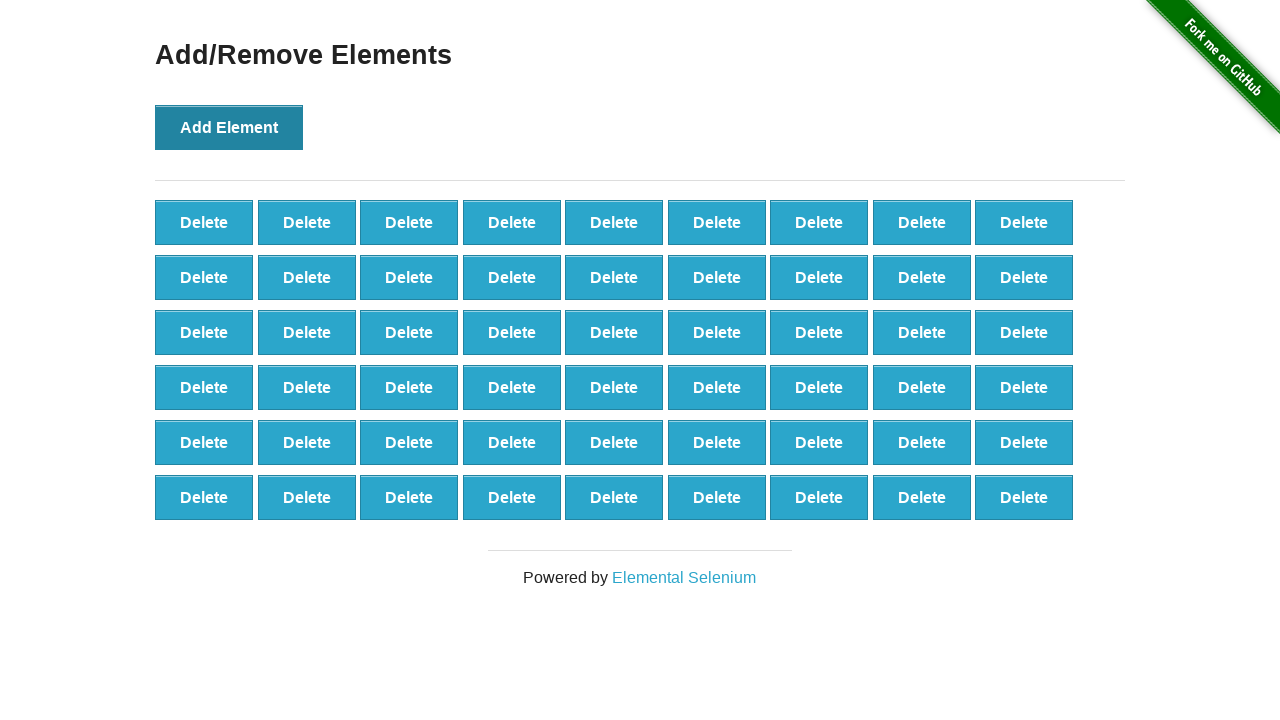

Clicked 'Add Element' button (iteration 55/100) at (229, 127) on button[onclick='addElement()']
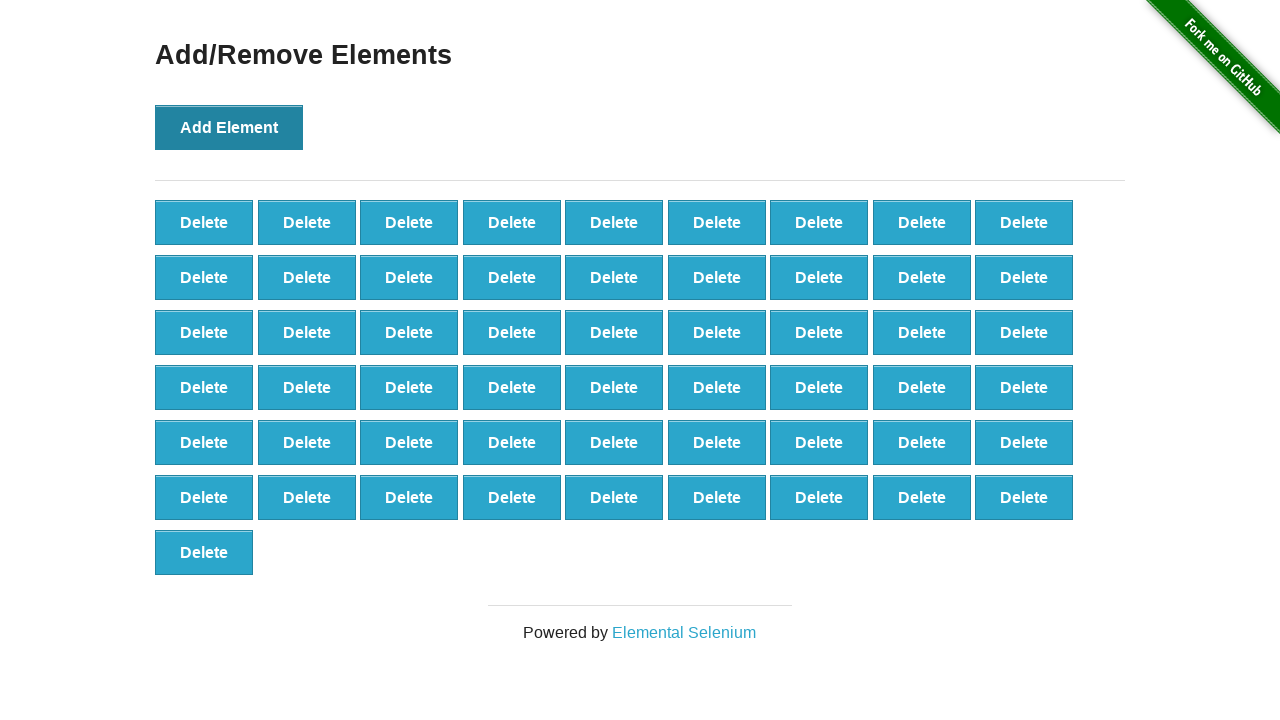

Clicked 'Add Element' button (iteration 56/100) at (229, 127) on button[onclick='addElement()']
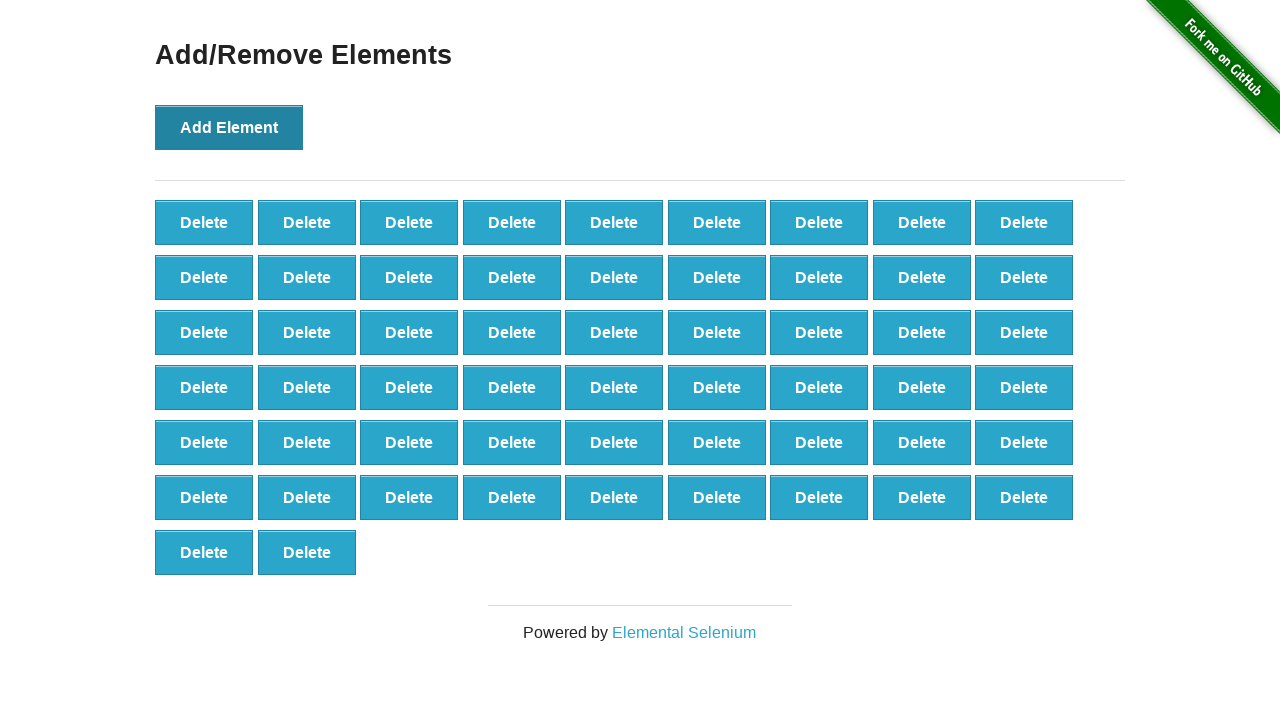

Clicked 'Add Element' button (iteration 57/100) at (229, 127) on button[onclick='addElement()']
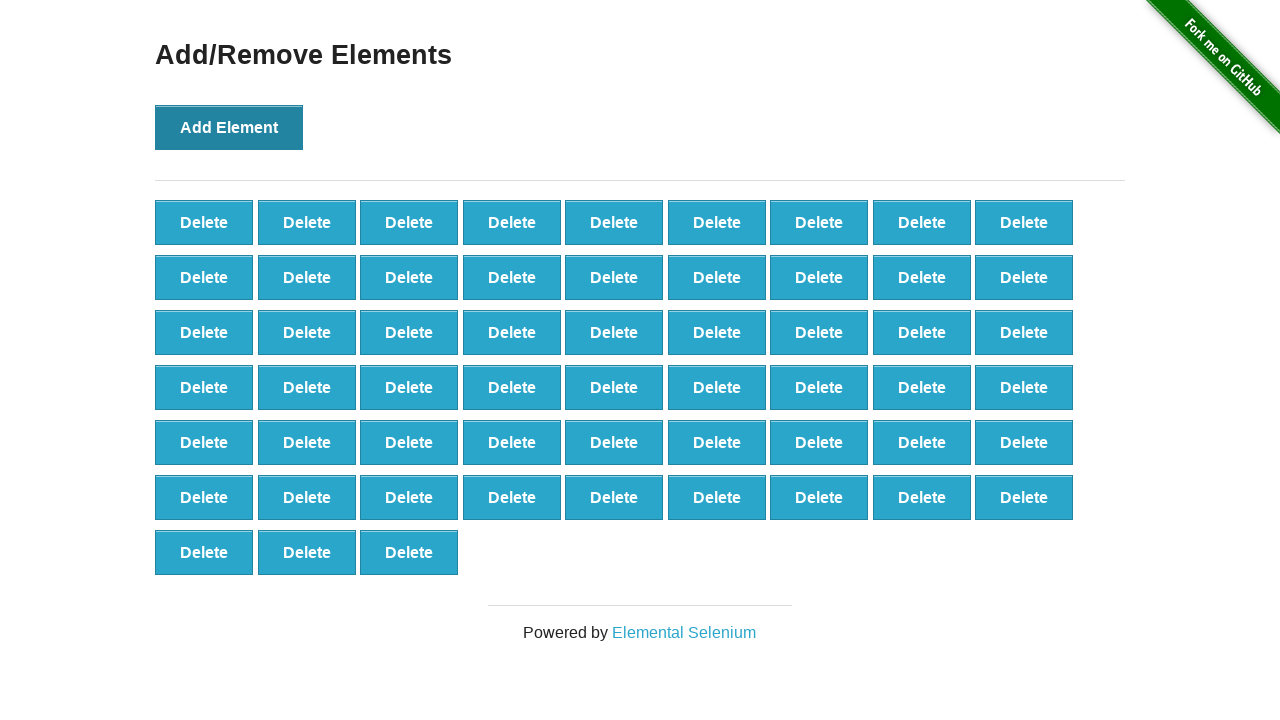

Clicked 'Add Element' button (iteration 58/100) at (229, 127) on button[onclick='addElement()']
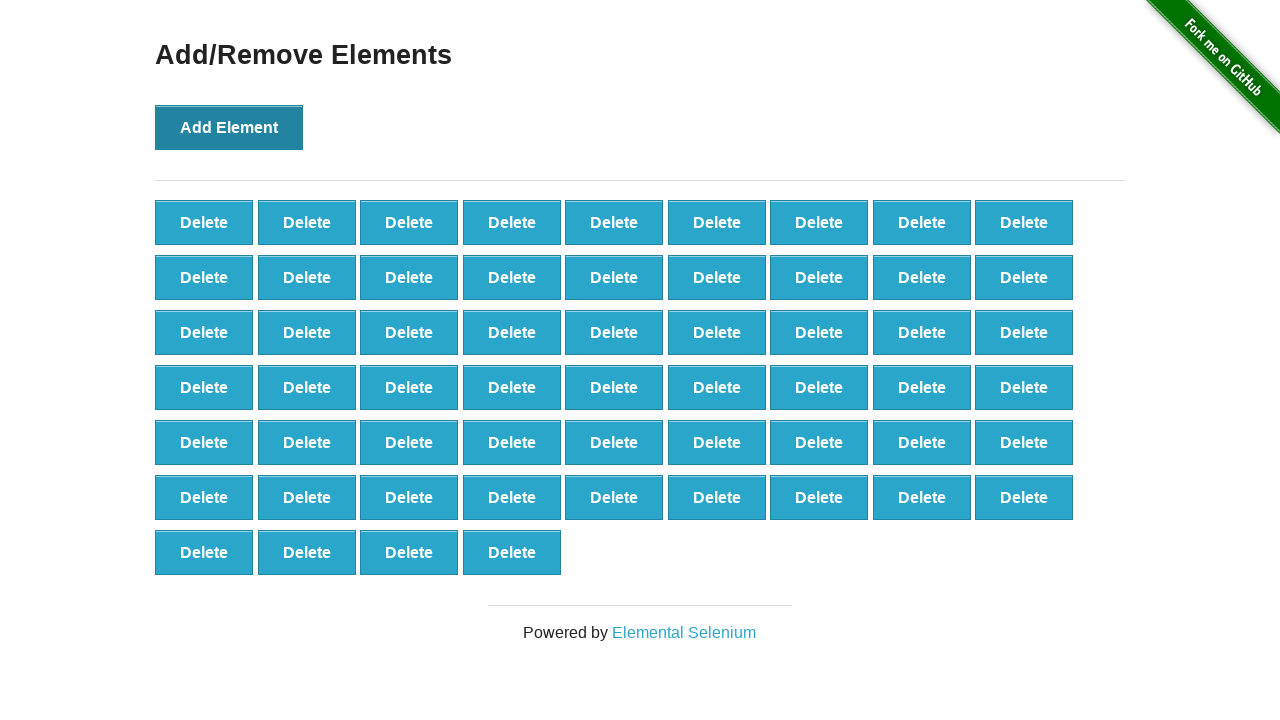

Clicked 'Add Element' button (iteration 59/100) at (229, 127) on button[onclick='addElement()']
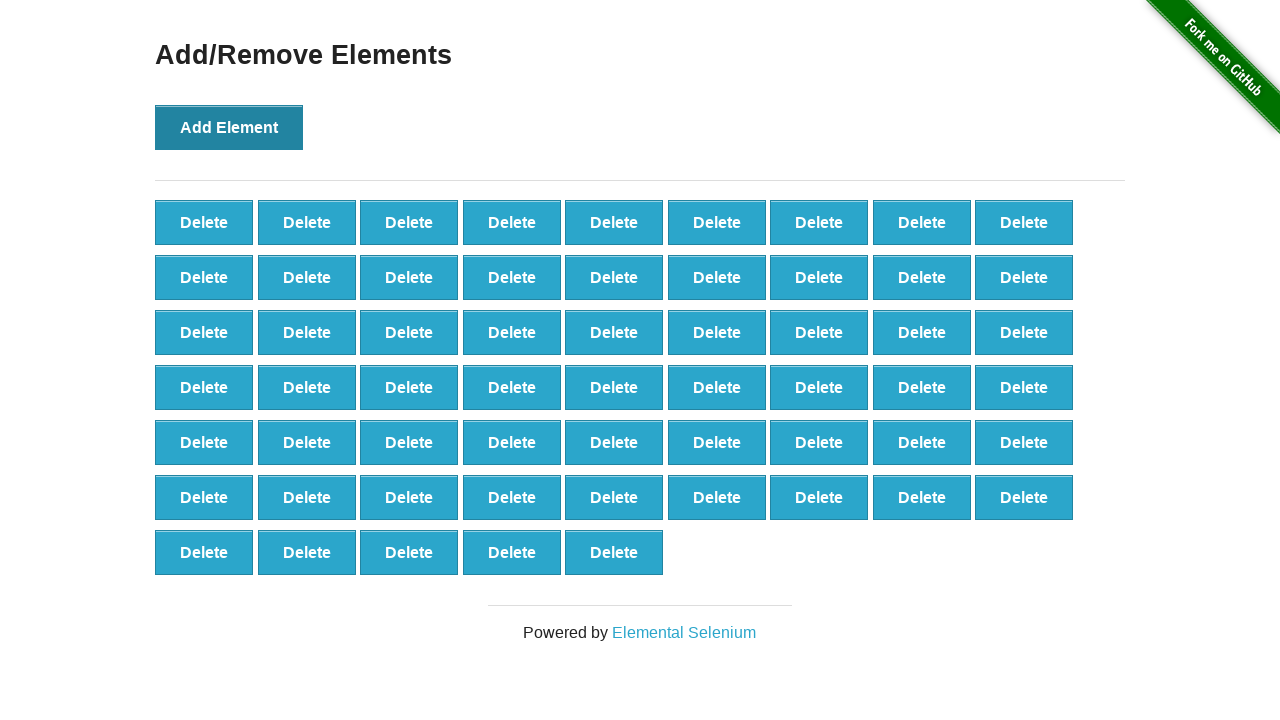

Clicked 'Add Element' button (iteration 60/100) at (229, 127) on button[onclick='addElement()']
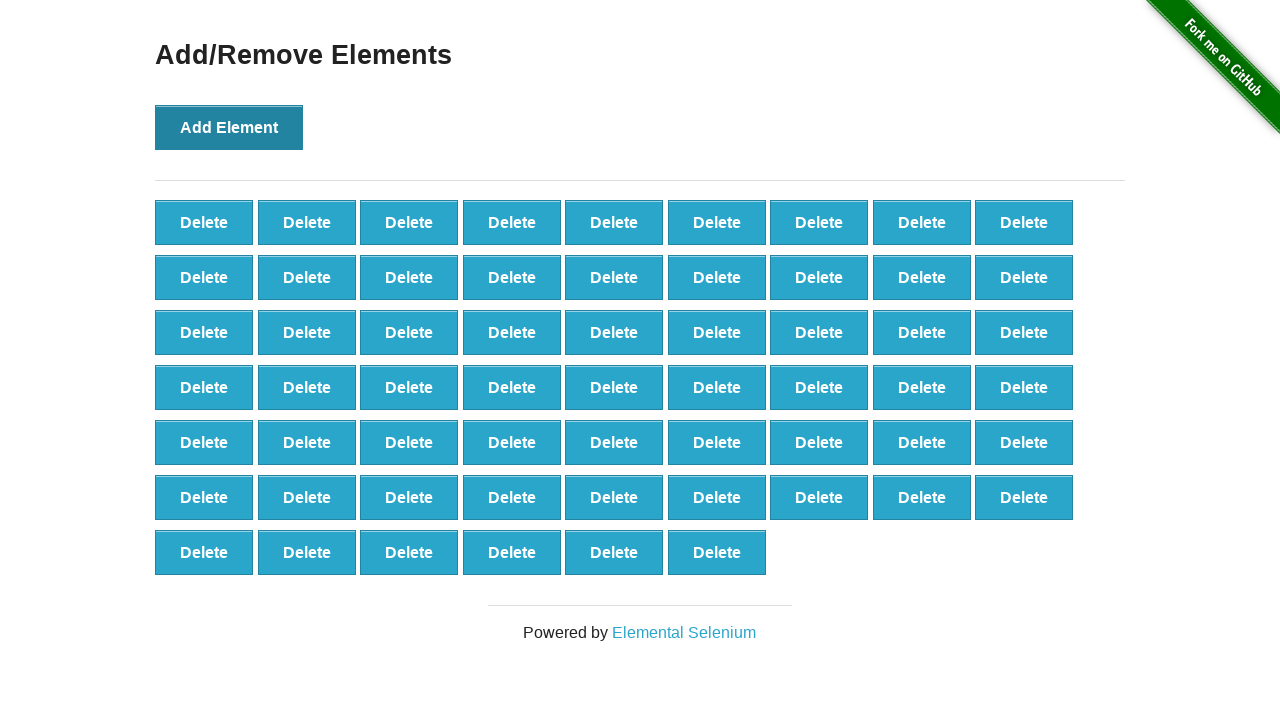

Clicked 'Add Element' button (iteration 61/100) at (229, 127) on button[onclick='addElement()']
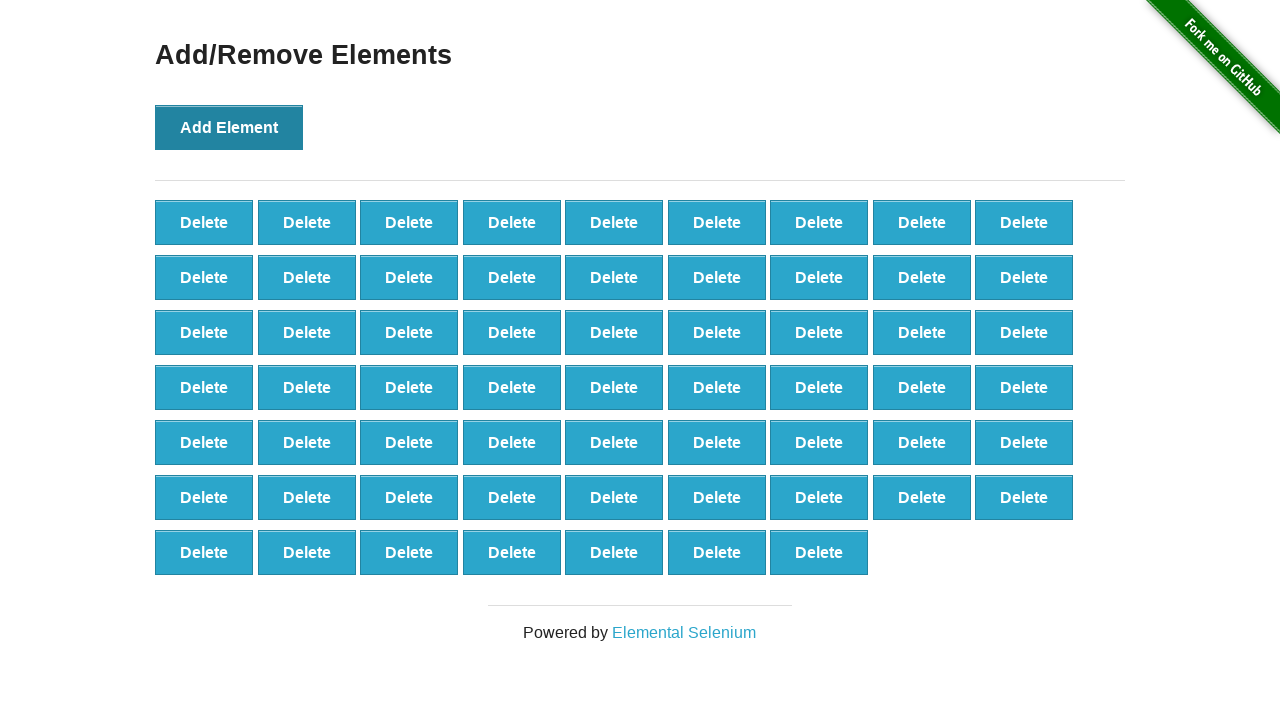

Clicked 'Add Element' button (iteration 62/100) at (229, 127) on button[onclick='addElement()']
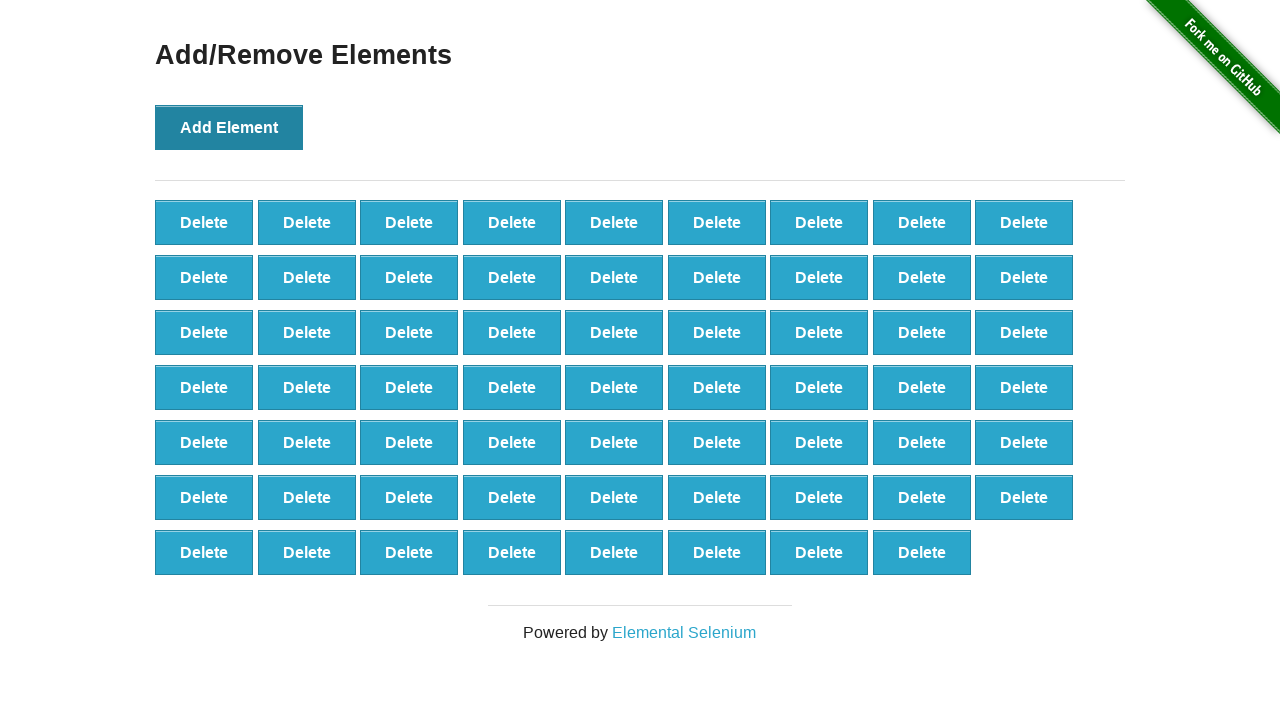

Clicked 'Add Element' button (iteration 63/100) at (229, 127) on button[onclick='addElement()']
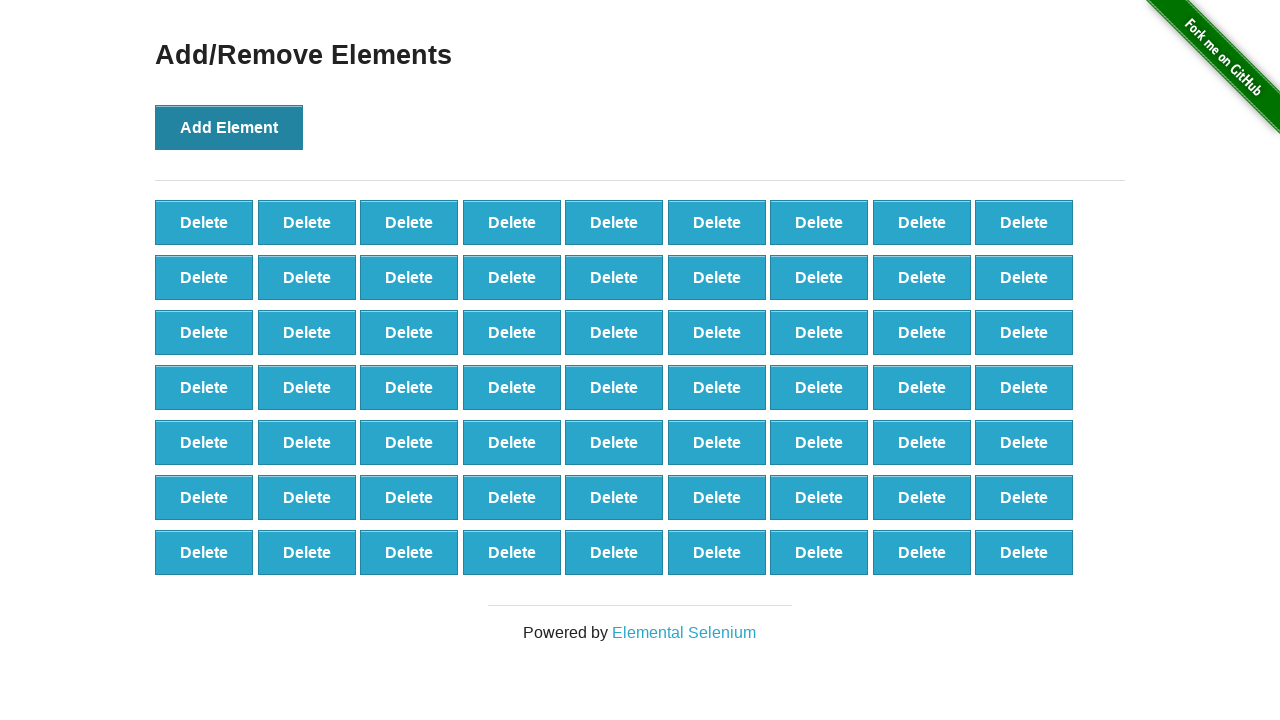

Clicked 'Add Element' button (iteration 64/100) at (229, 127) on button[onclick='addElement()']
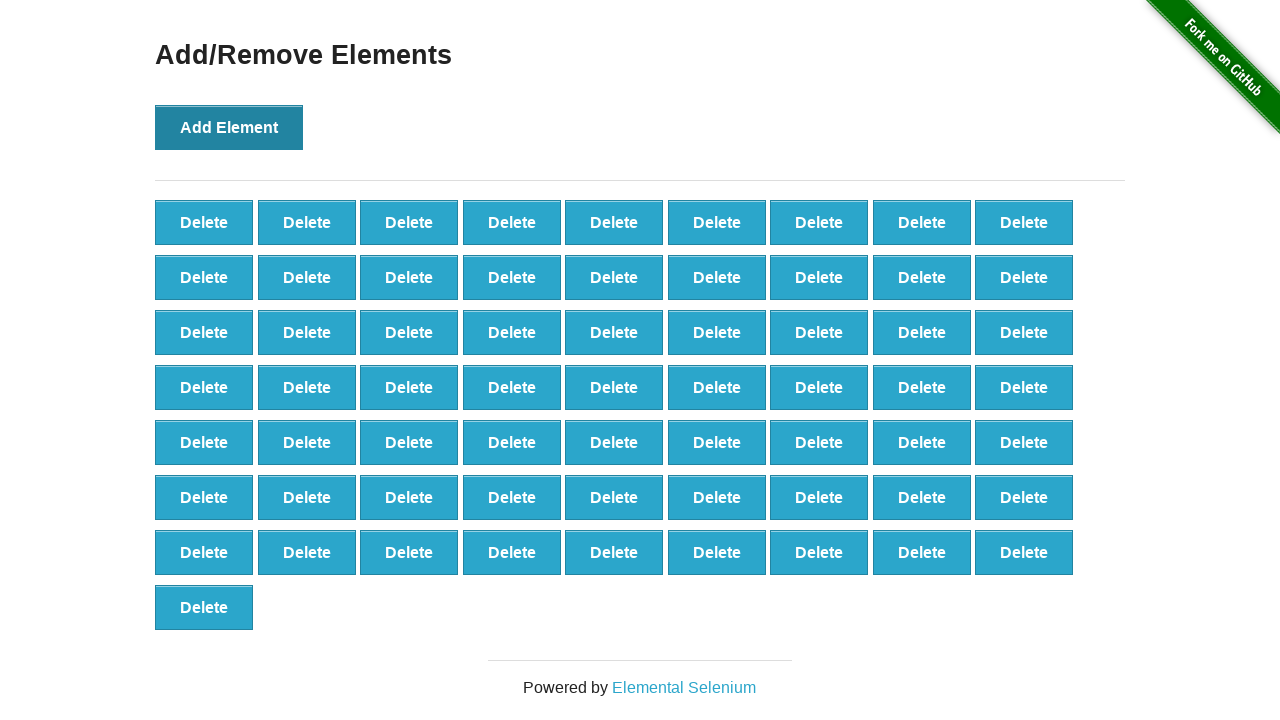

Clicked 'Add Element' button (iteration 65/100) at (229, 127) on button[onclick='addElement()']
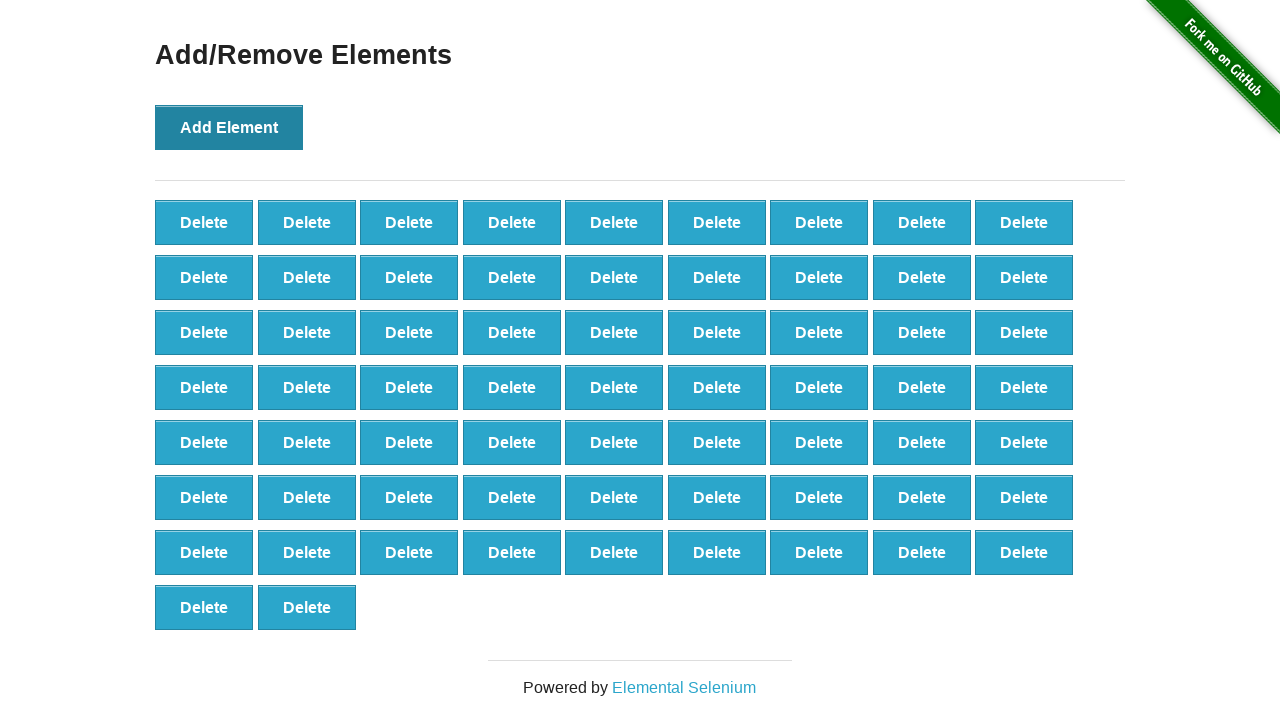

Clicked 'Add Element' button (iteration 66/100) at (229, 127) on button[onclick='addElement()']
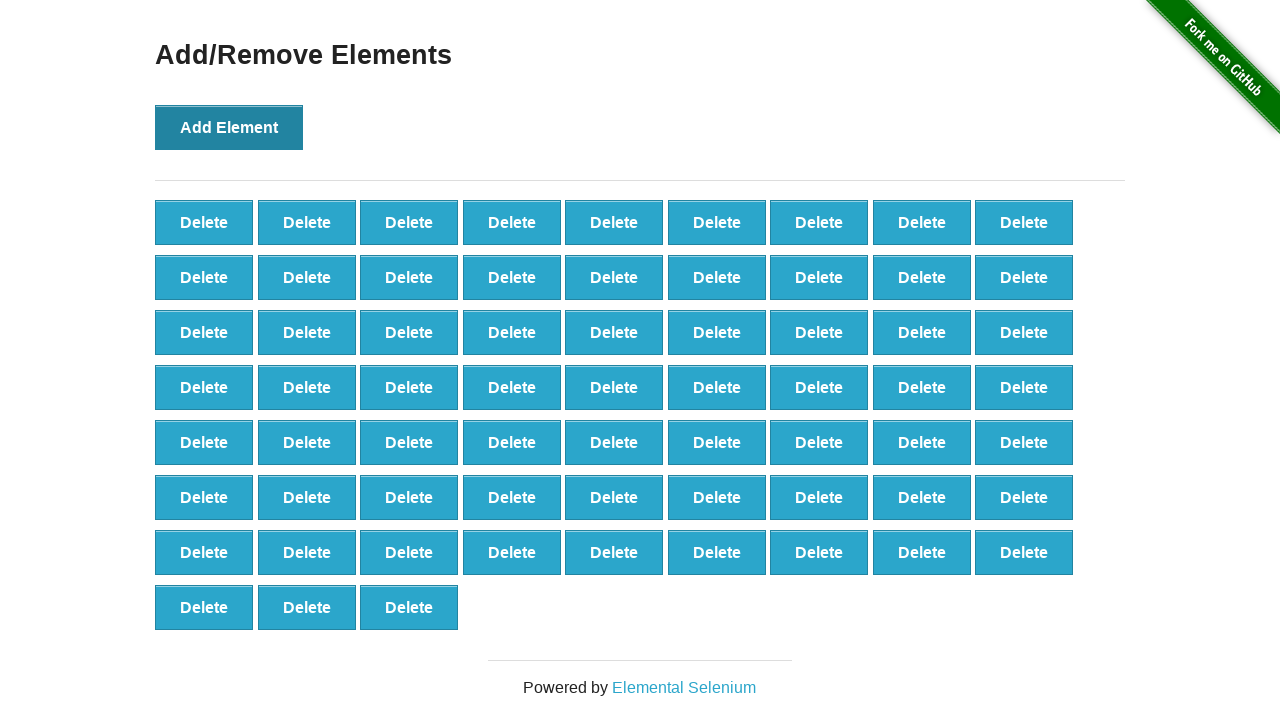

Clicked 'Add Element' button (iteration 67/100) at (229, 127) on button[onclick='addElement()']
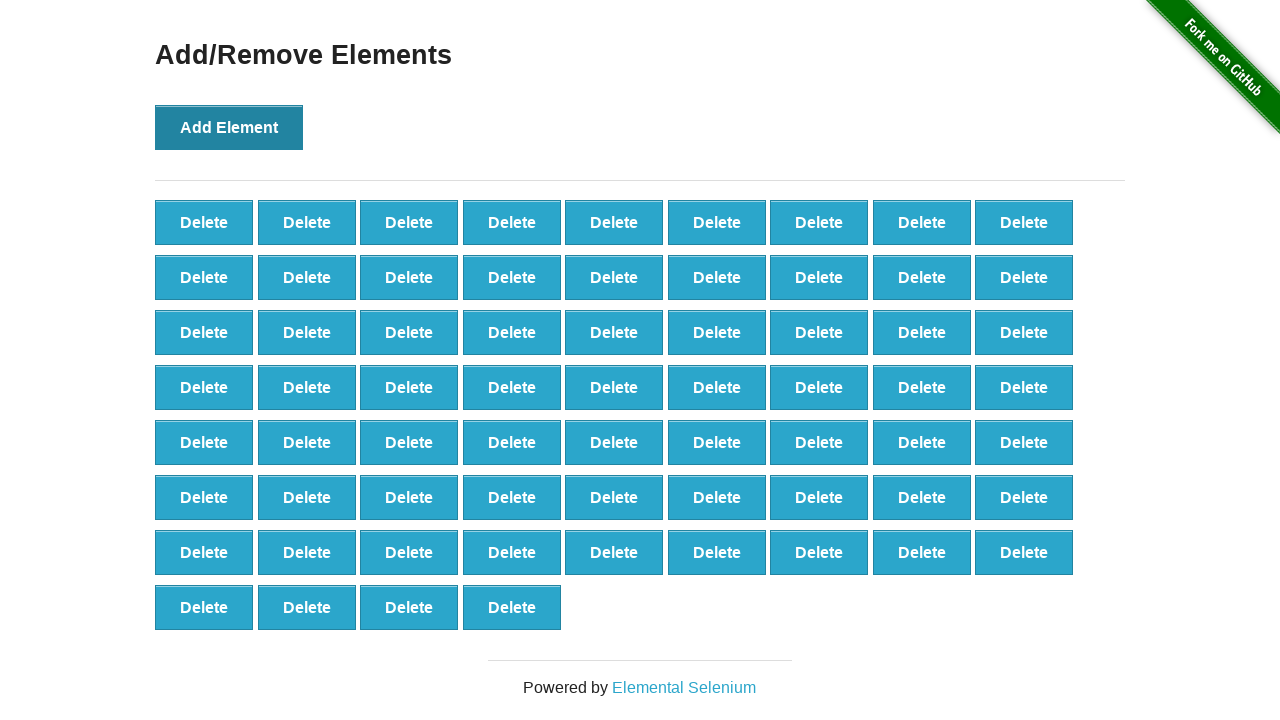

Clicked 'Add Element' button (iteration 68/100) at (229, 127) on button[onclick='addElement()']
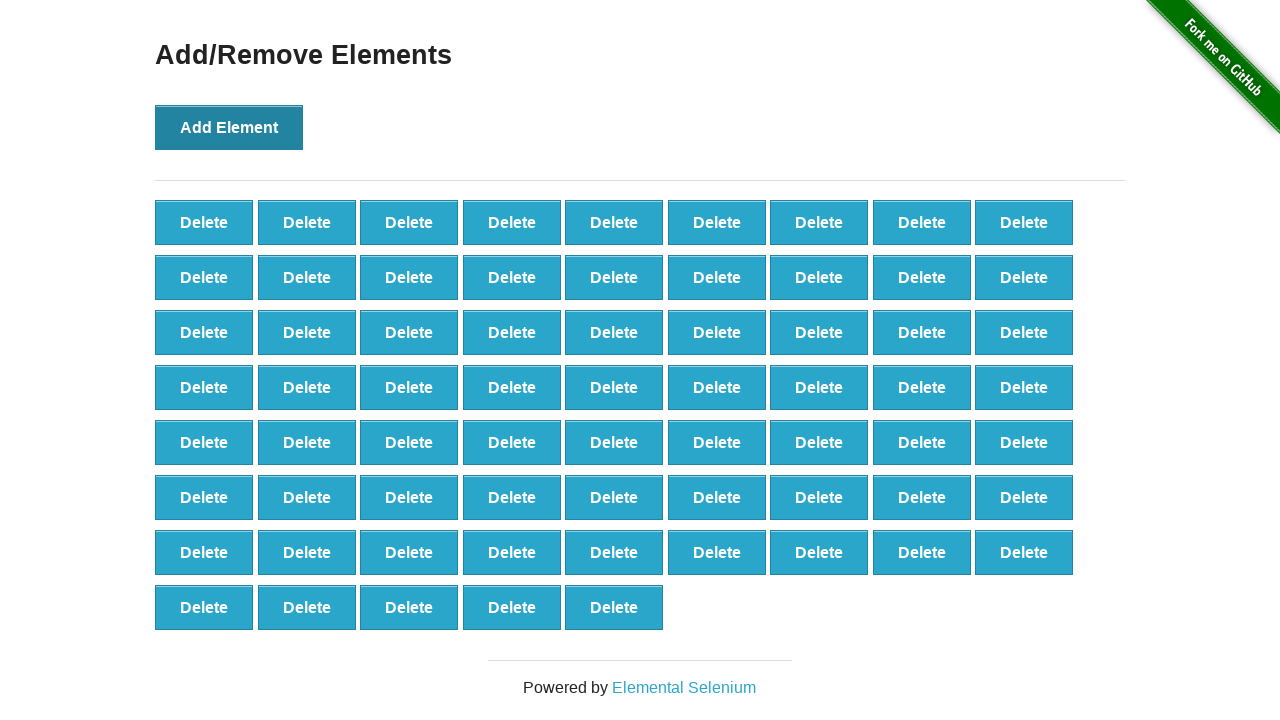

Clicked 'Add Element' button (iteration 69/100) at (229, 127) on button[onclick='addElement()']
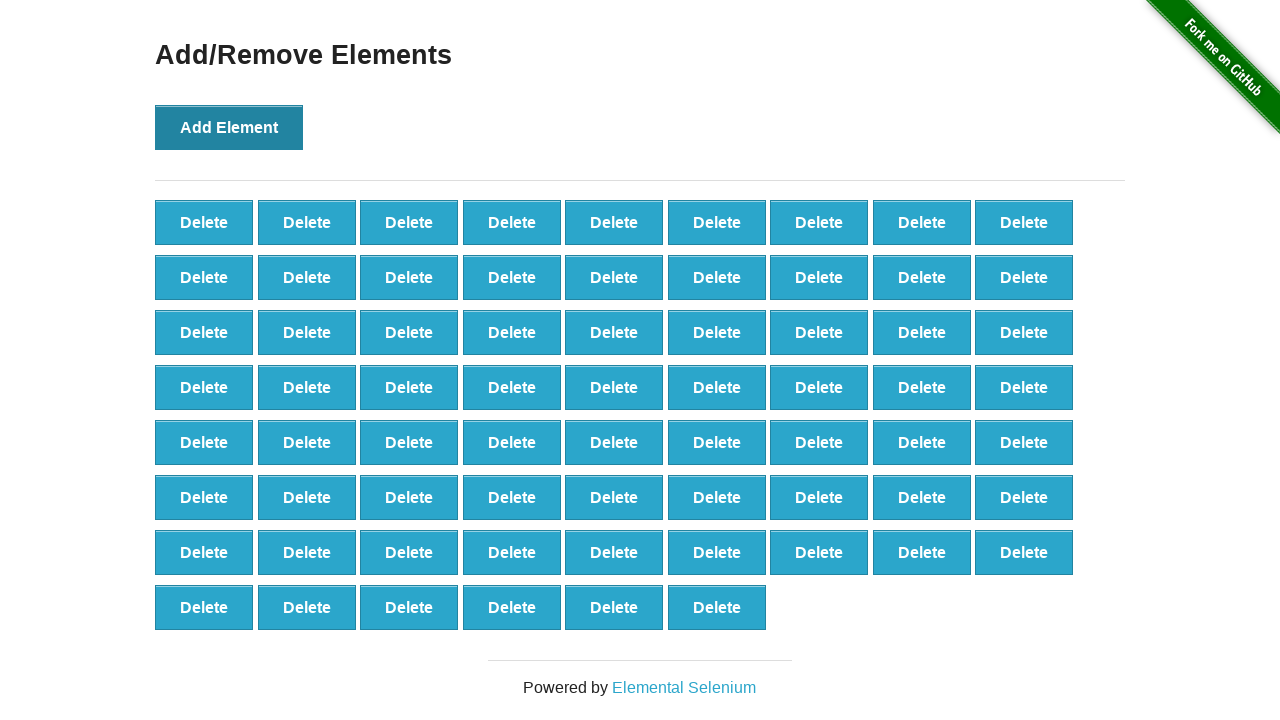

Clicked 'Add Element' button (iteration 70/100) at (229, 127) on button[onclick='addElement()']
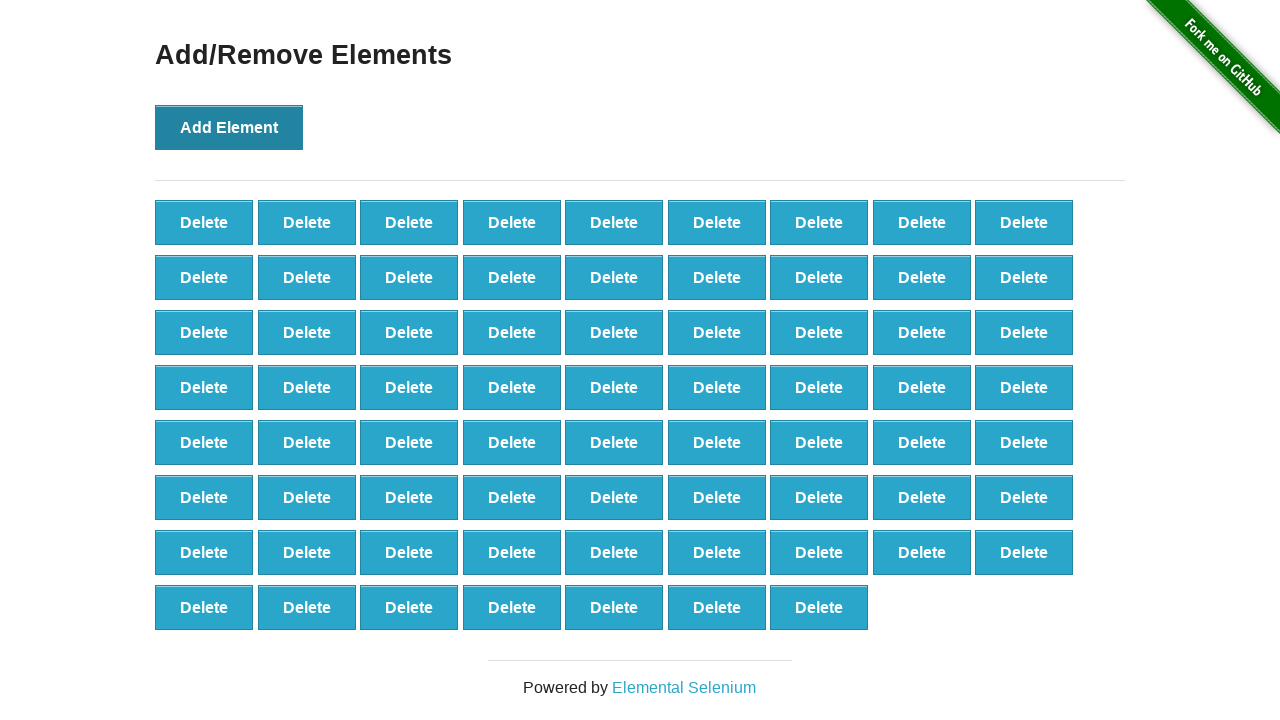

Clicked 'Add Element' button (iteration 71/100) at (229, 127) on button[onclick='addElement()']
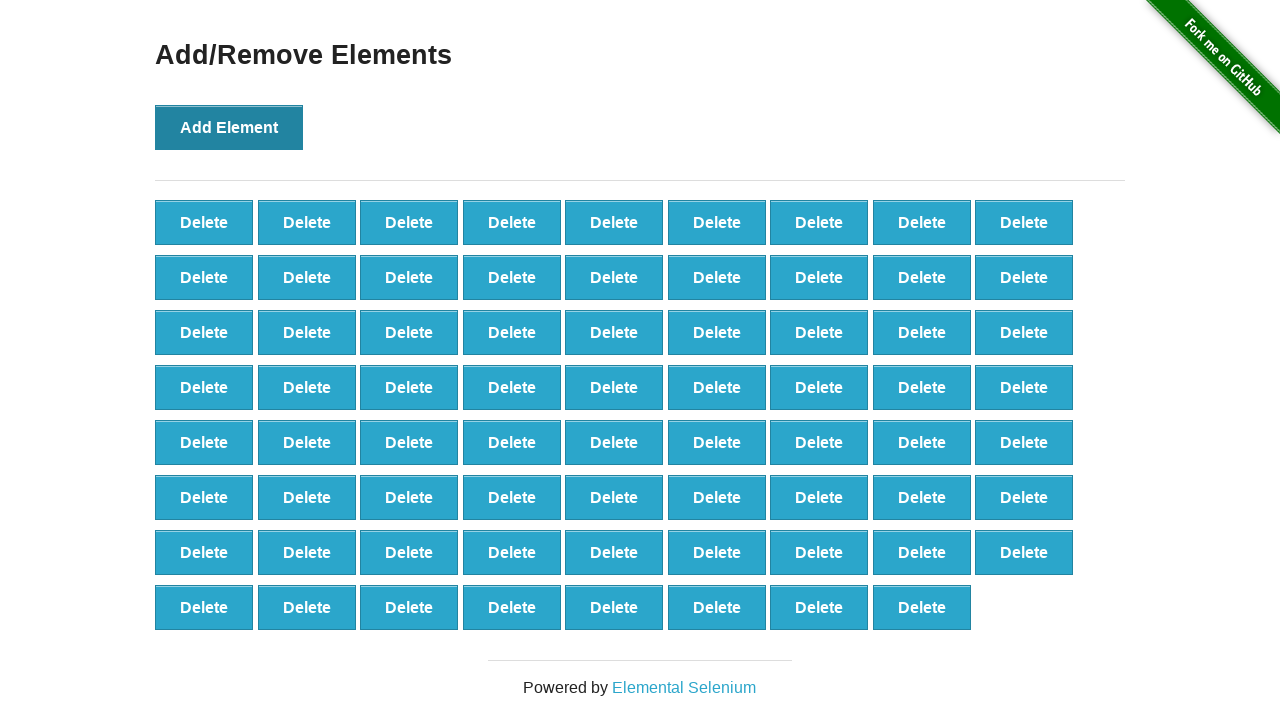

Clicked 'Add Element' button (iteration 72/100) at (229, 127) on button[onclick='addElement()']
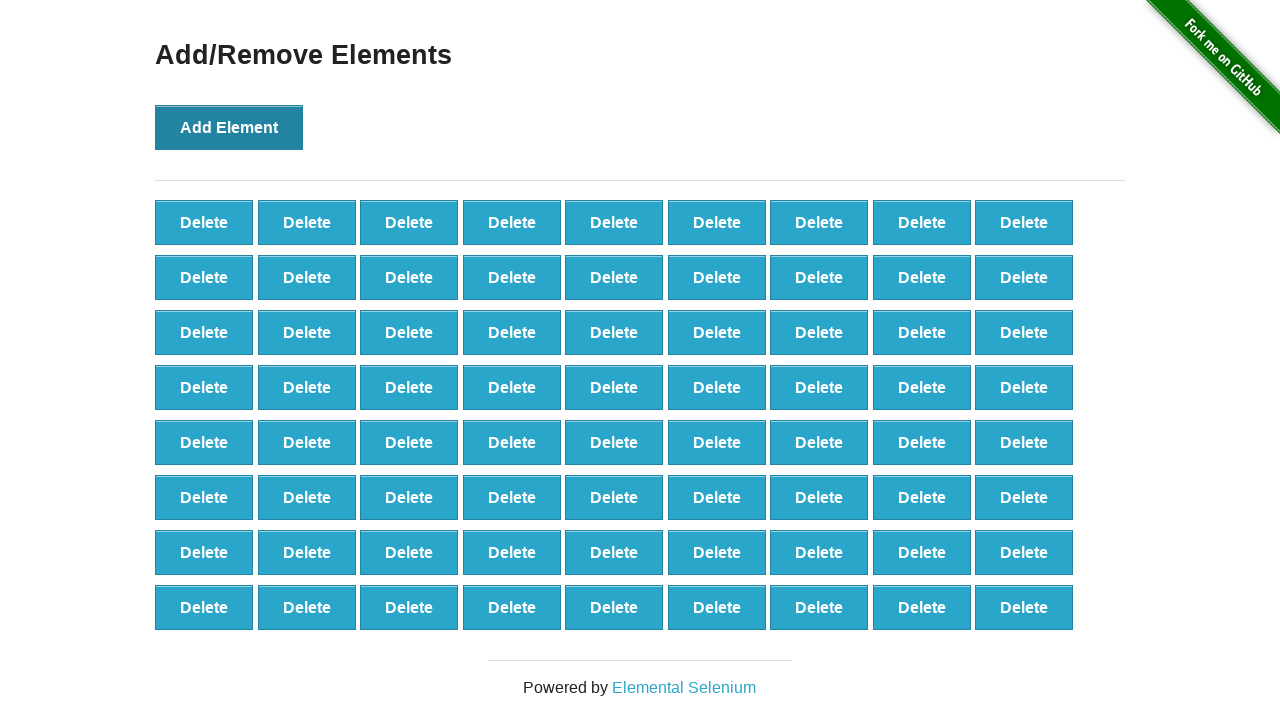

Clicked 'Add Element' button (iteration 73/100) at (229, 127) on button[onclick='addElement()']
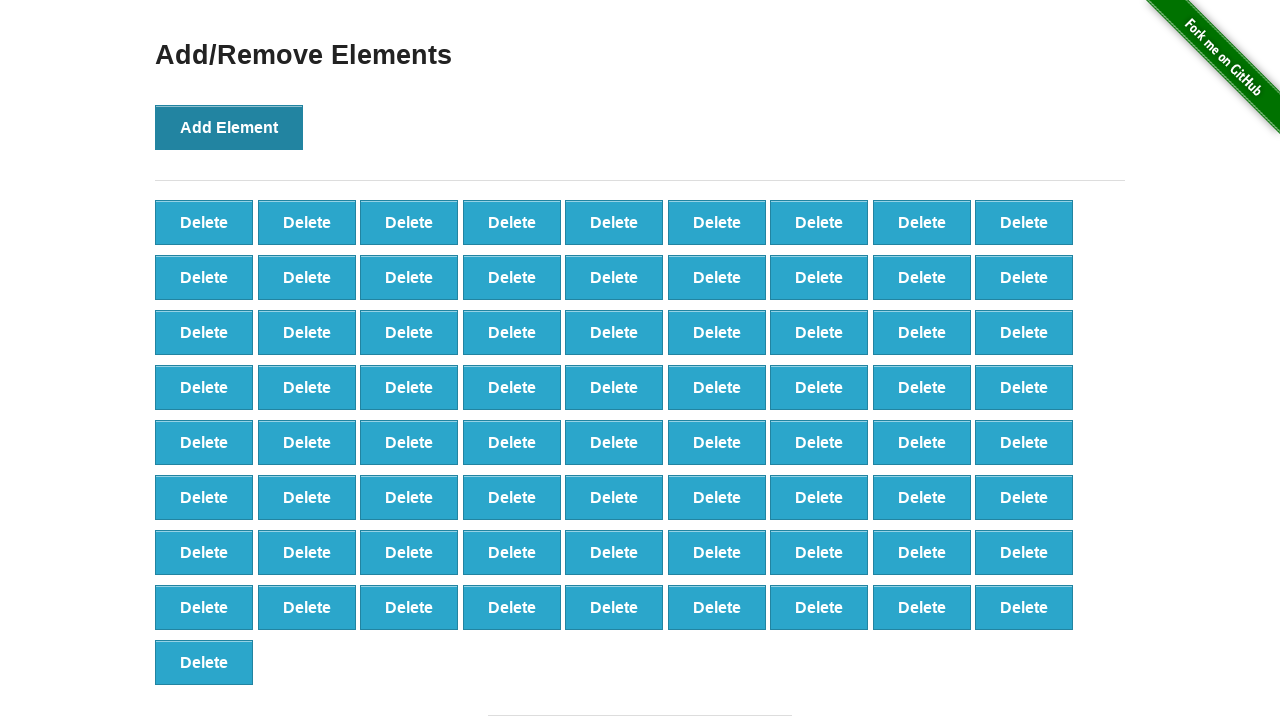

Clicked 'Add Element' button (iteration 74/100) at (229, 127) on button[onclick='addElement()']
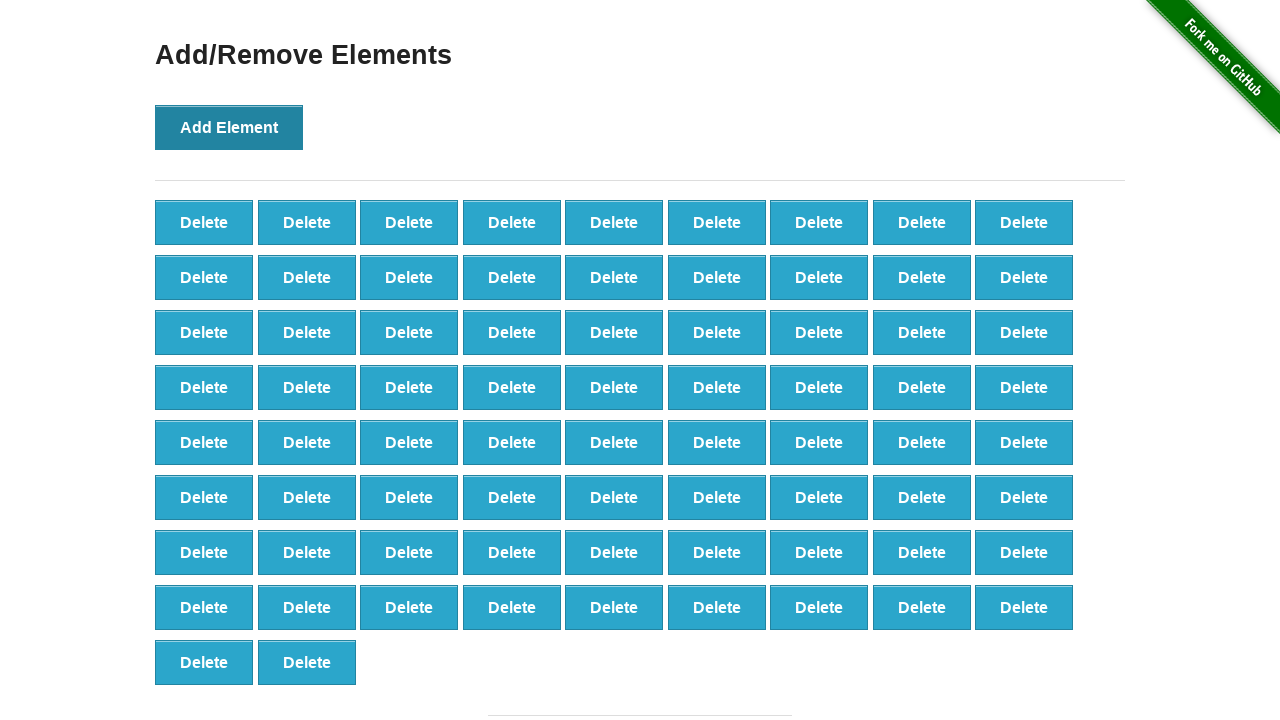

Clicked 'Add Element' button (iteration 75/100) at (229, 127) on button[onclick='addElement()']
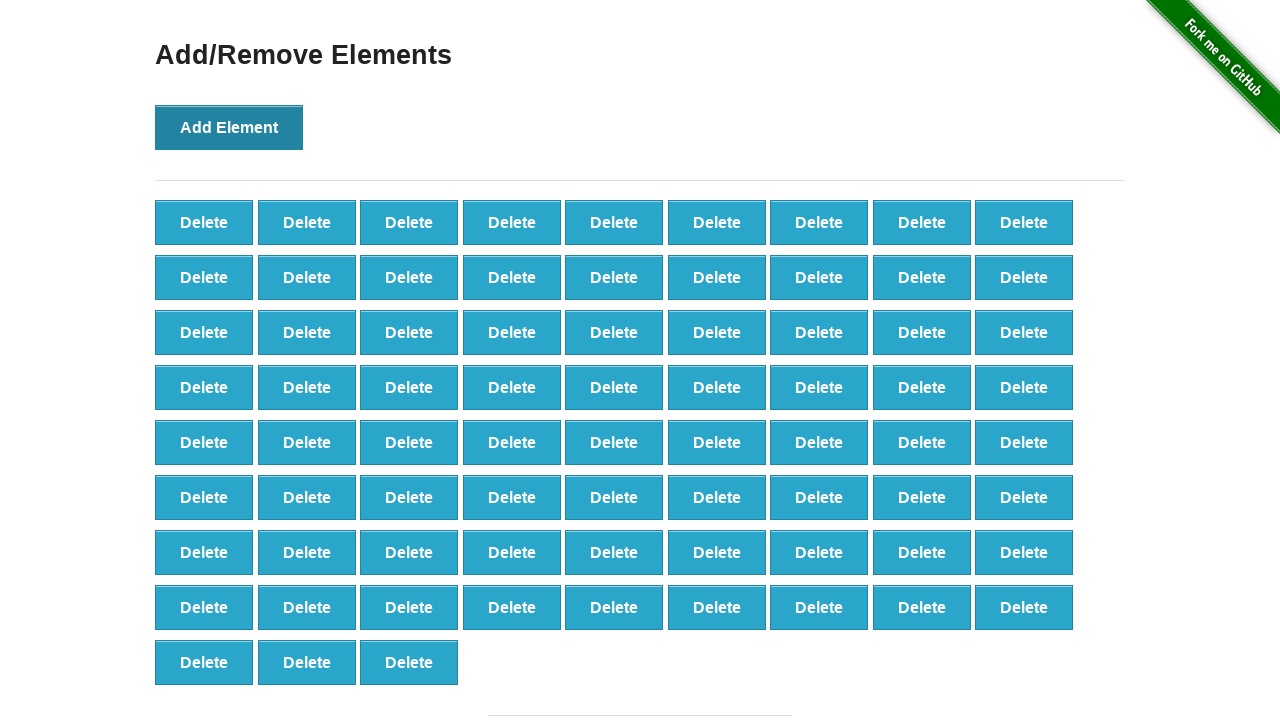

Clicked 'Add Element' button (iteration 76/100) at (229, 127) on button[onclick='addElement()']
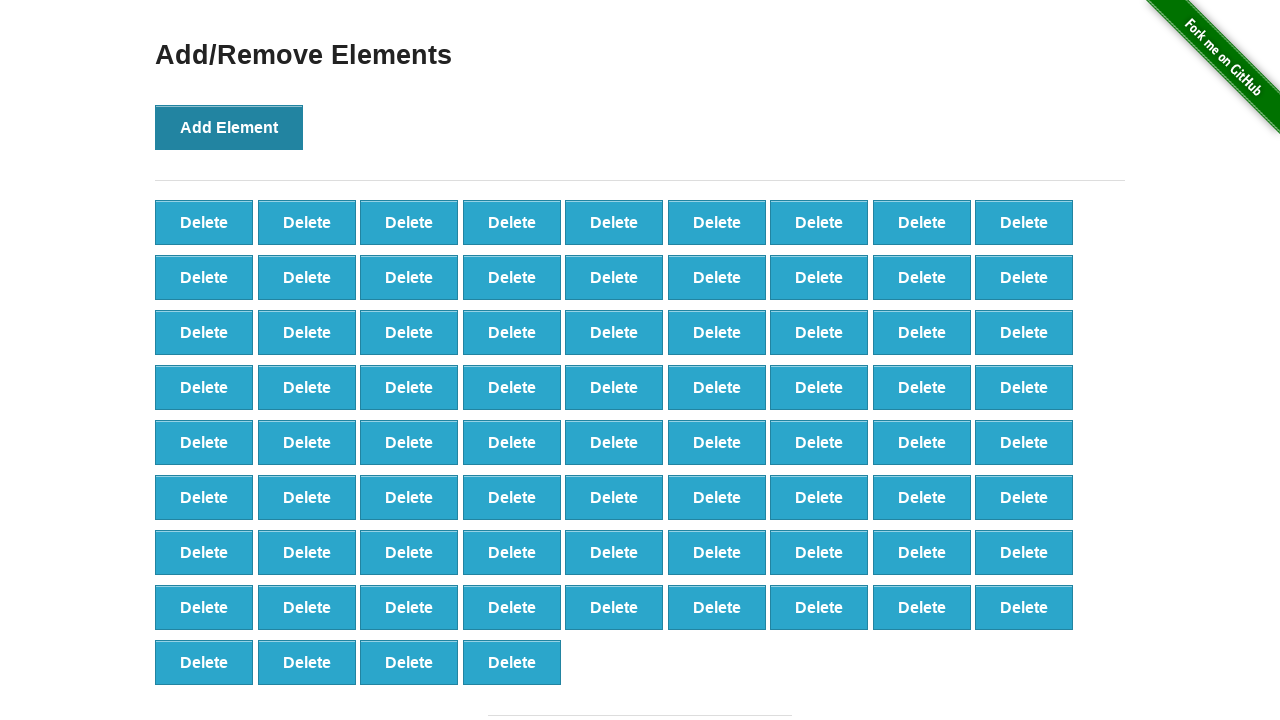

Clicked 'Add Element' button (iteration 77/100) at (229, 127) on button[onclick='addElement()']
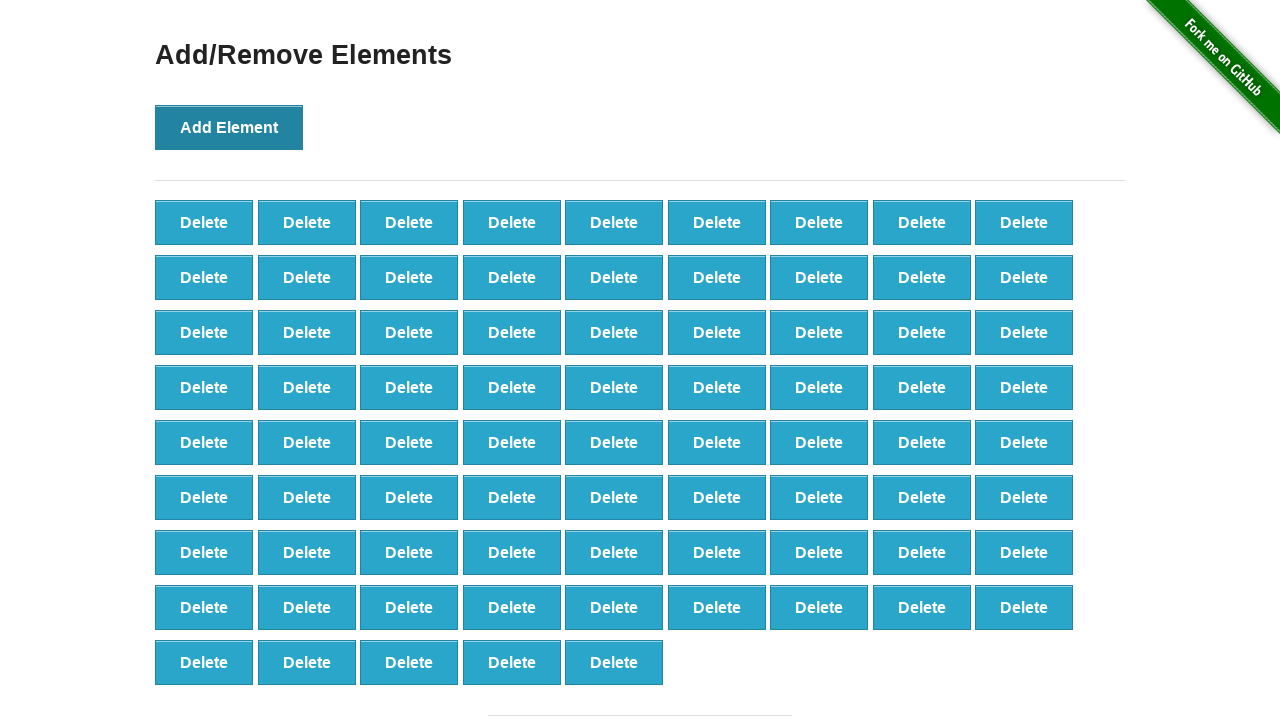

Clicked 'Add Element' button (iteration 78/100) at (229, 127) on button[onclick='addElement()']
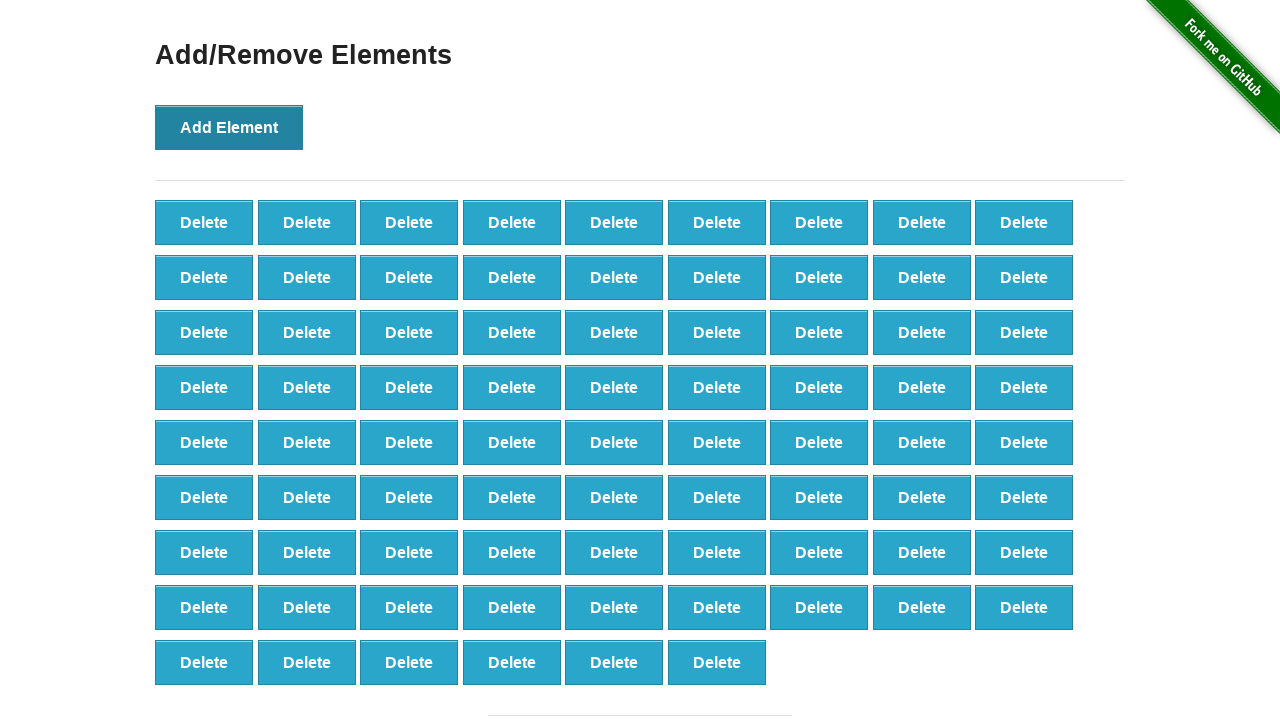

Clicked 'Add Element' button (iteration 79/100) at (229, 127) on button[onclick='addElement()']
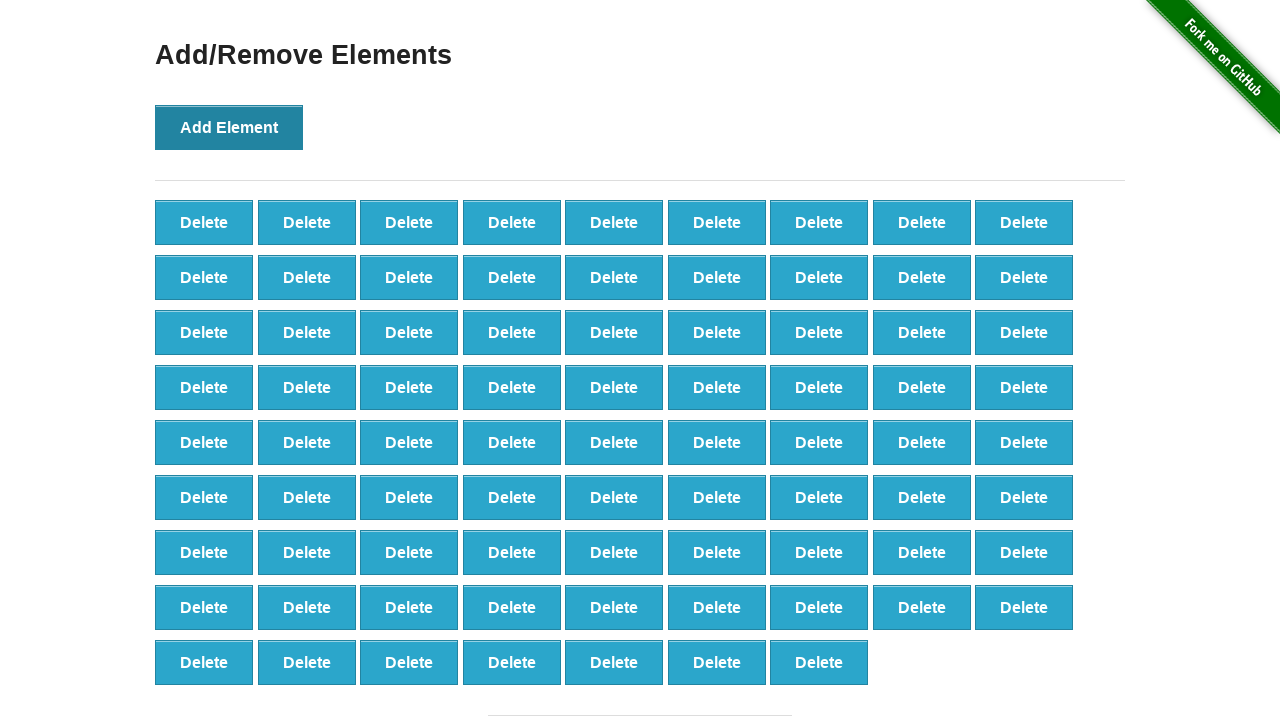

Clicked 'Add Element' button (iteration 80/100) at (229, 127) on button[onclick='addElement()']
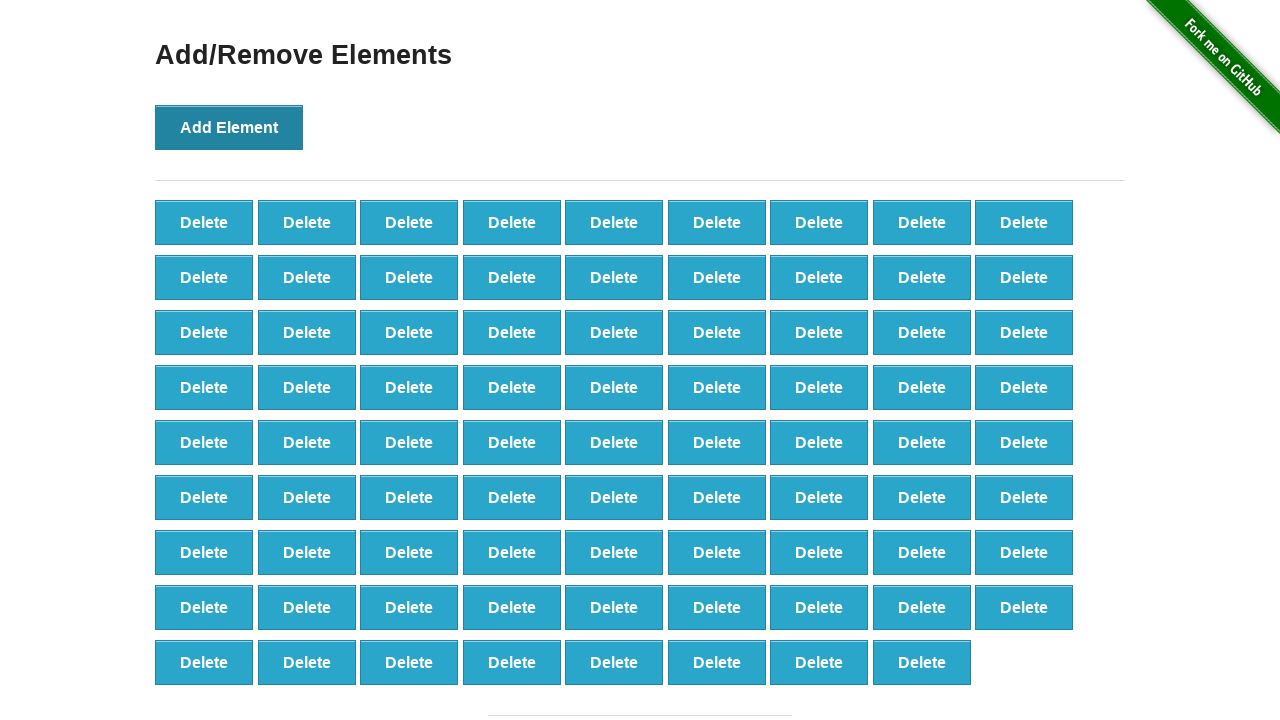

Clicked 'Add Element' button (iteration 81/100) at (229, 127) on button[onclick='addElement()']
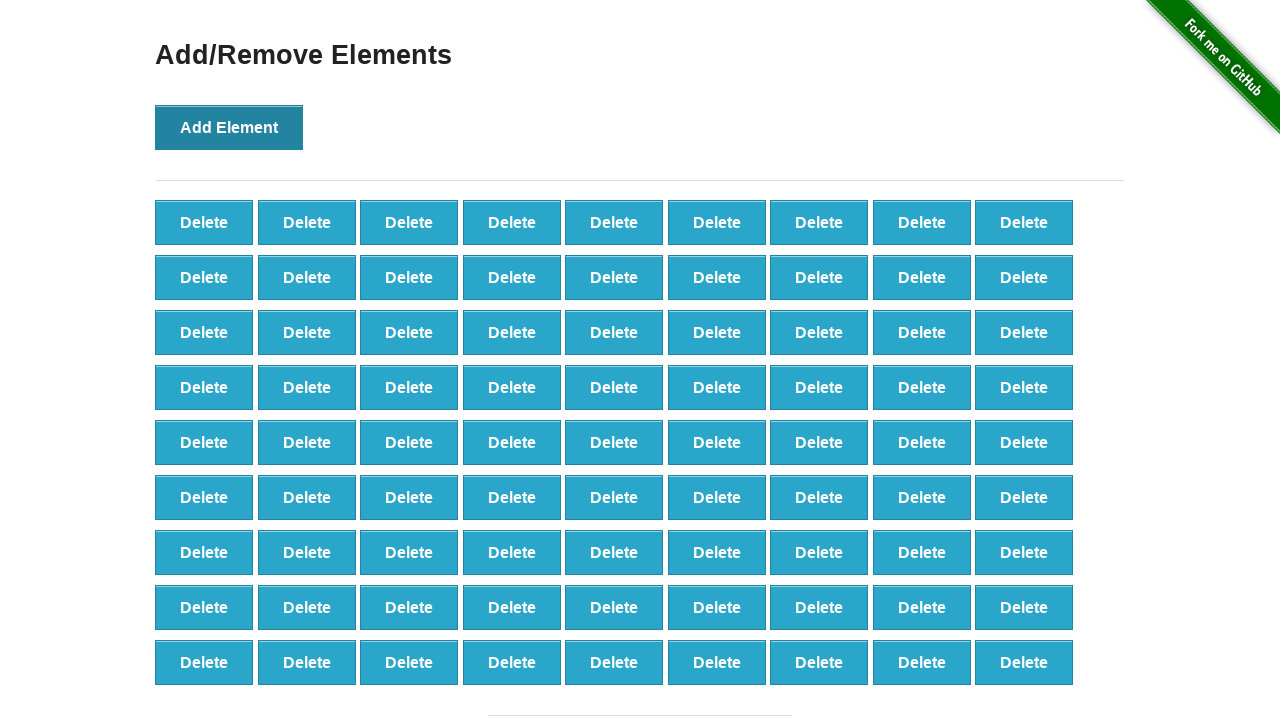

Clicked 'Add Element' button (iteration 82/100) at (229, 127) on button[onclick='addElement()']
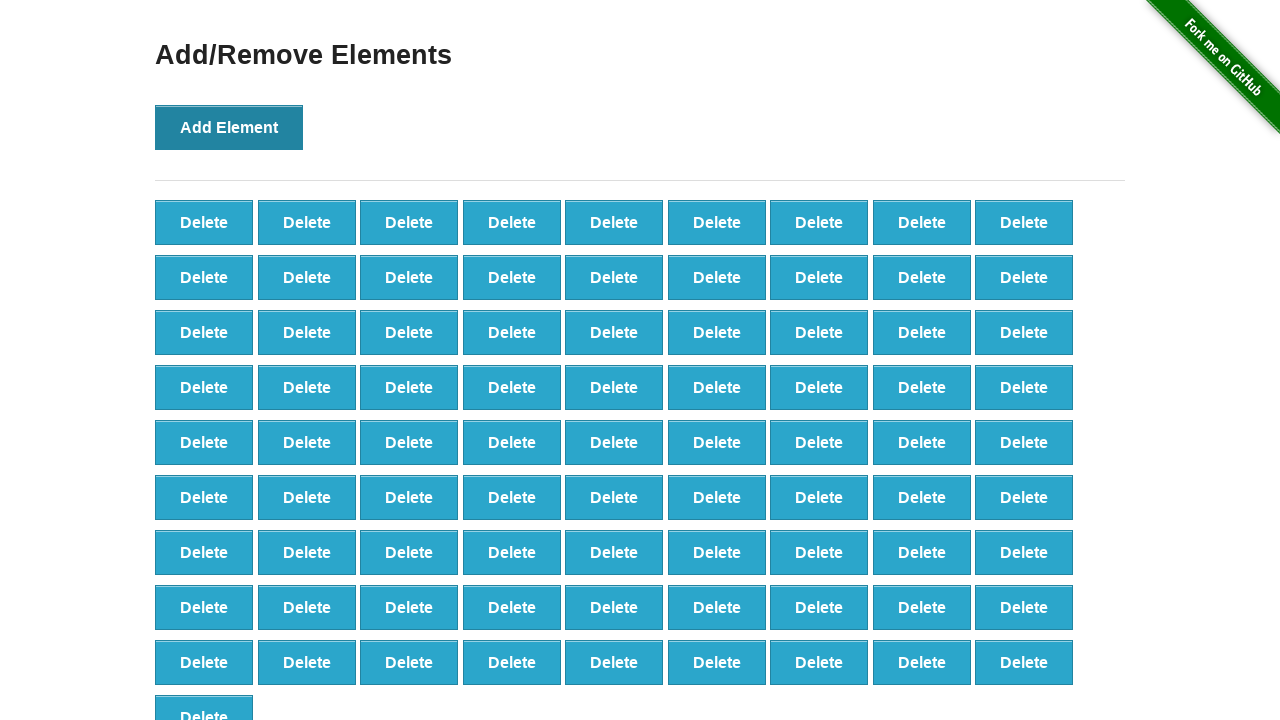

Clicked 'Add Element' button (iteration 83/100) at (229, 127) on button[onclick='addElement()']
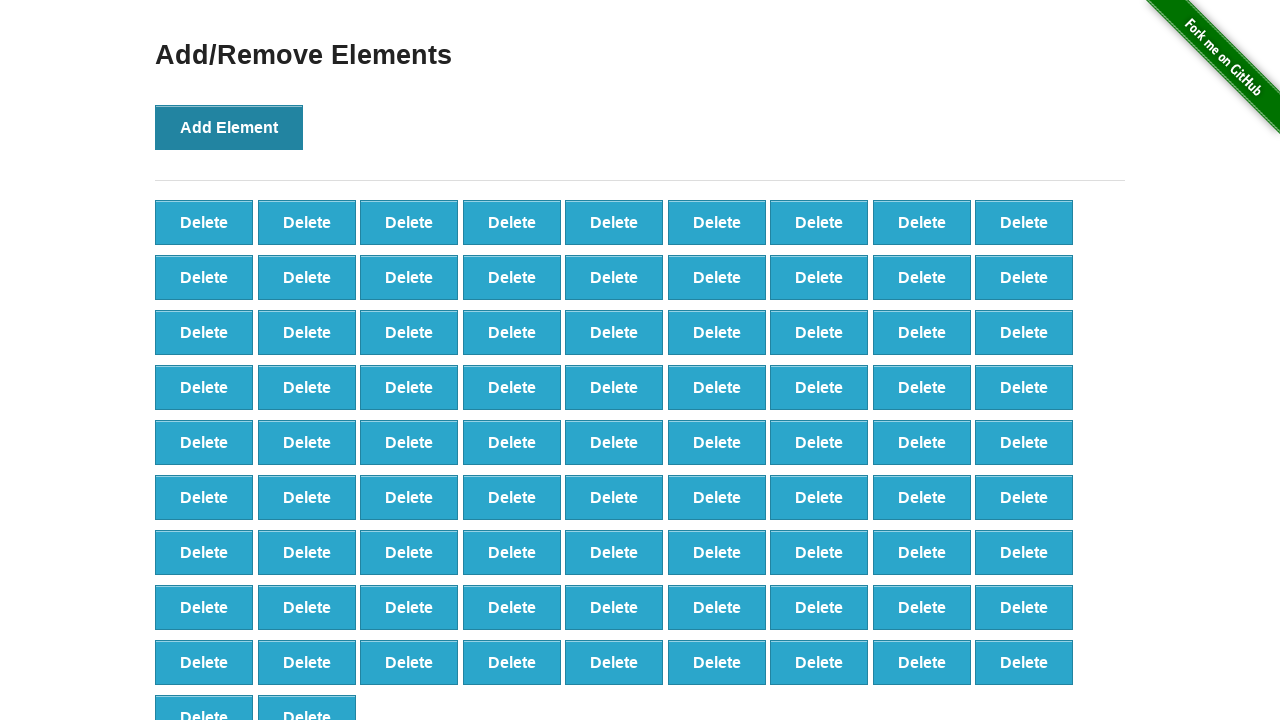

Clicked 'Add Element' button (iteration 84/100) at (229, 127) on button[onclick='addElement()']
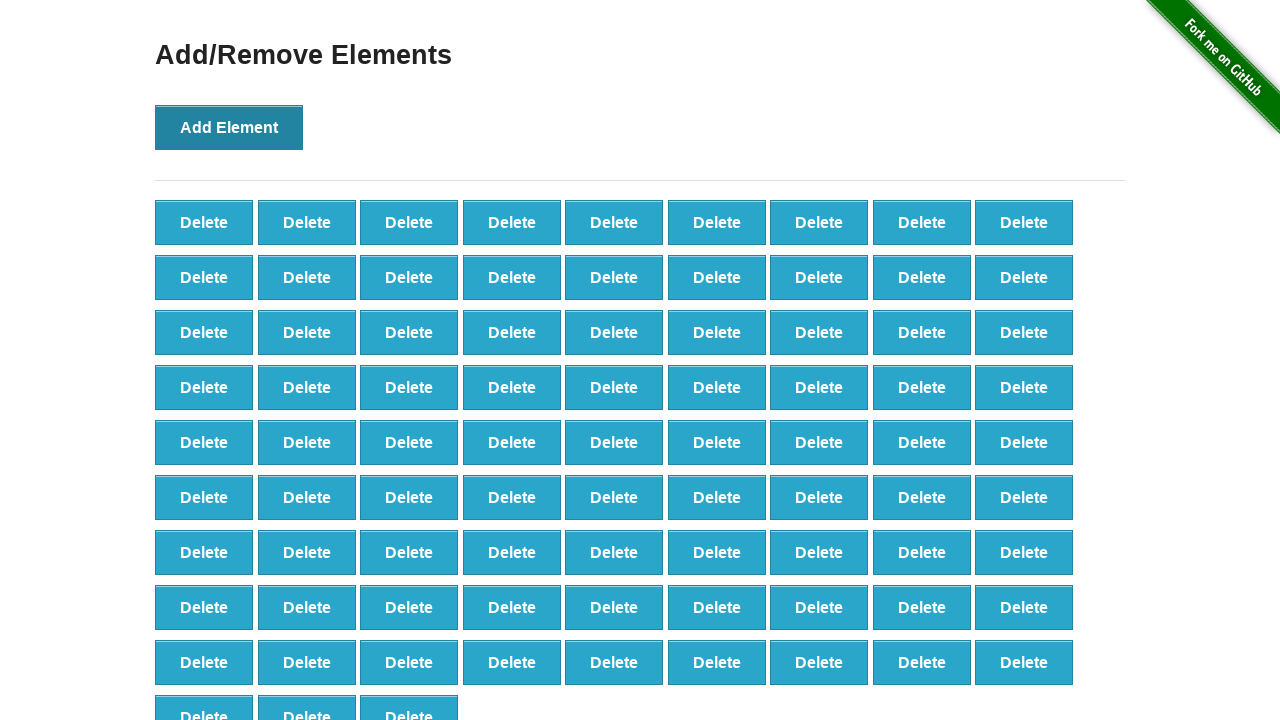

Clicked 'Add Element' button (iteration 85/100) at (229, 127) on button[onclick='addElement()']
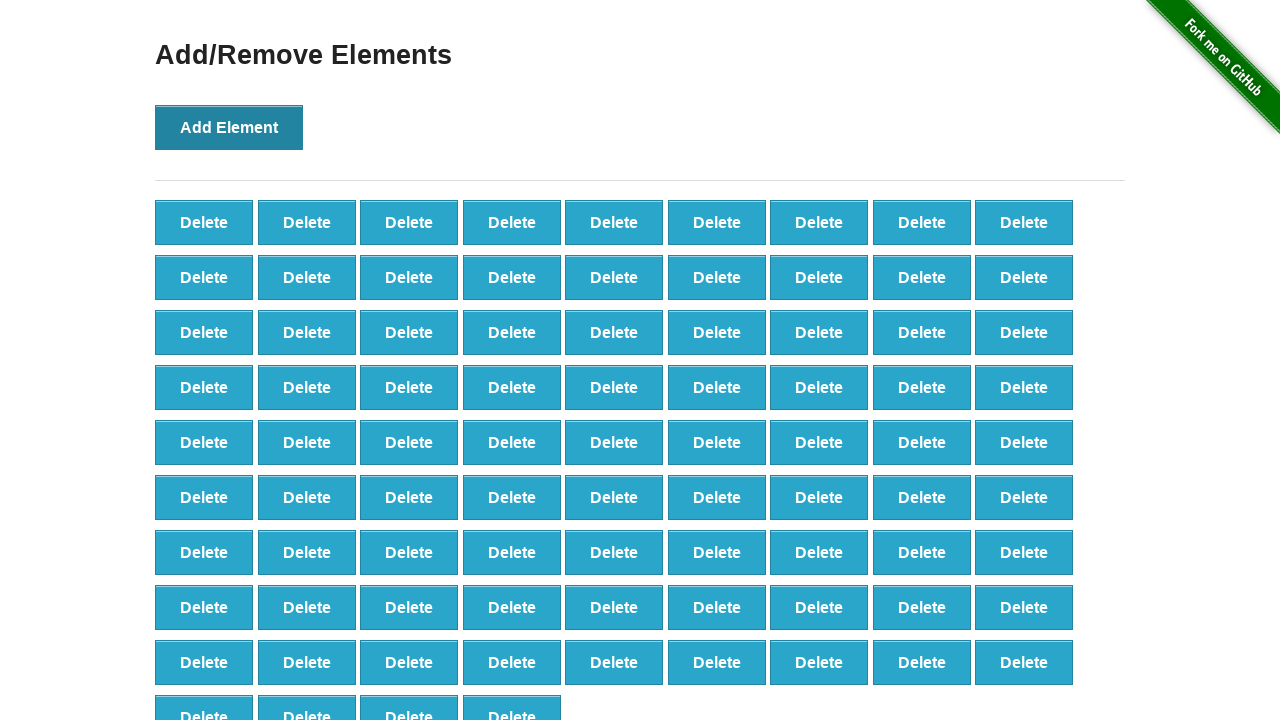

Clicked 'Add Element' button (iteration 86/100) at (229, 127) on button[onclick='addElement()']
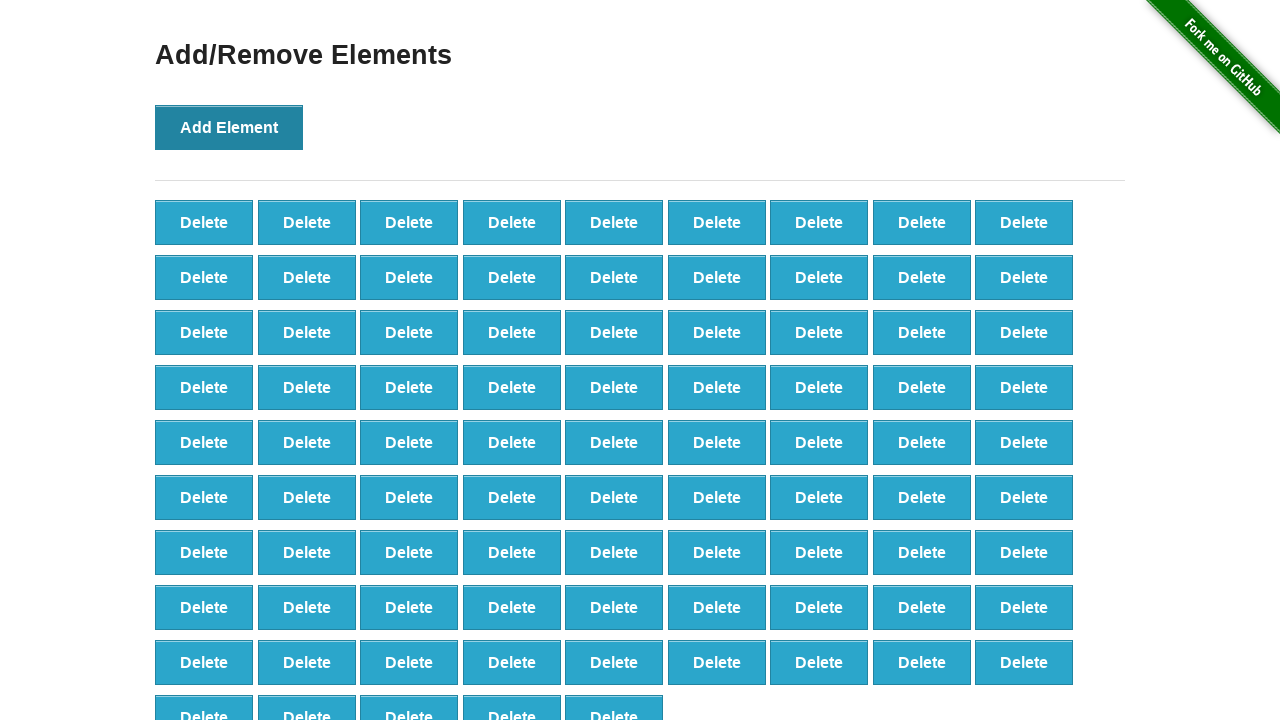

Clicked 'Add Element' button (iteration 87/100) at (229, 127) on button[onclick='addElement()']
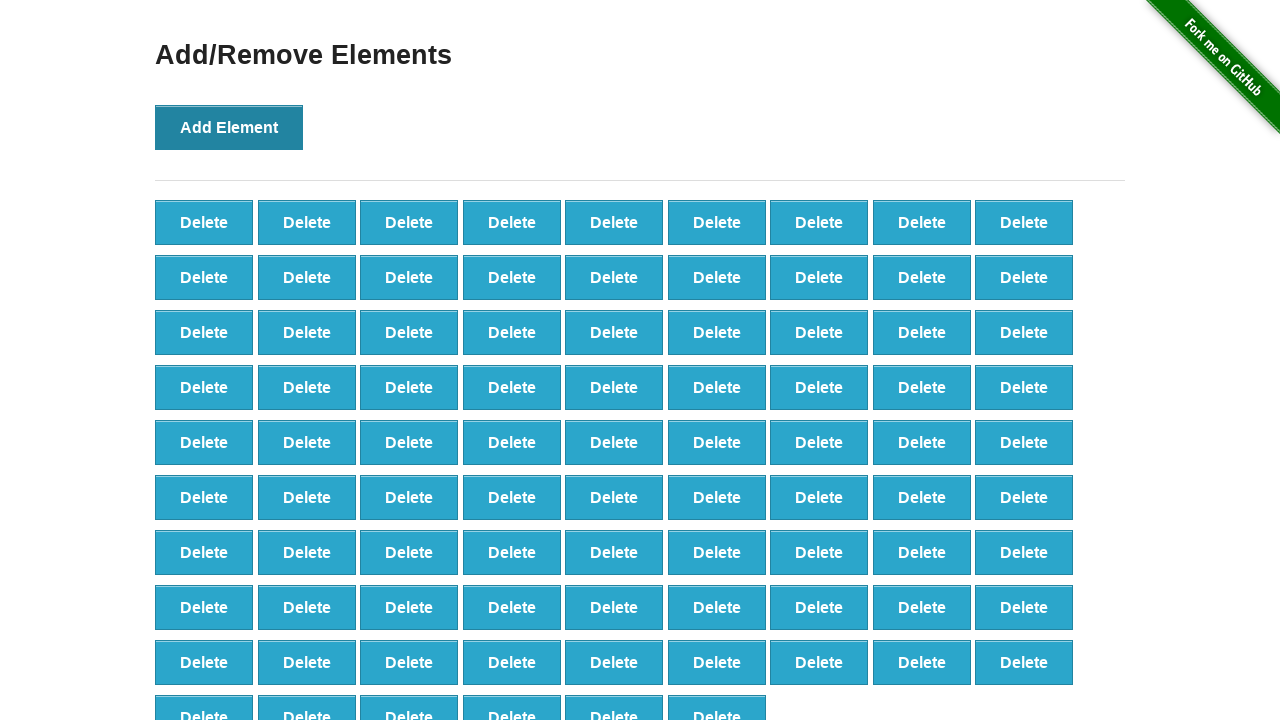

Clicked 'Add Element' button (iteration 88/100) at (229, 127) on button[onclick='addElement()']
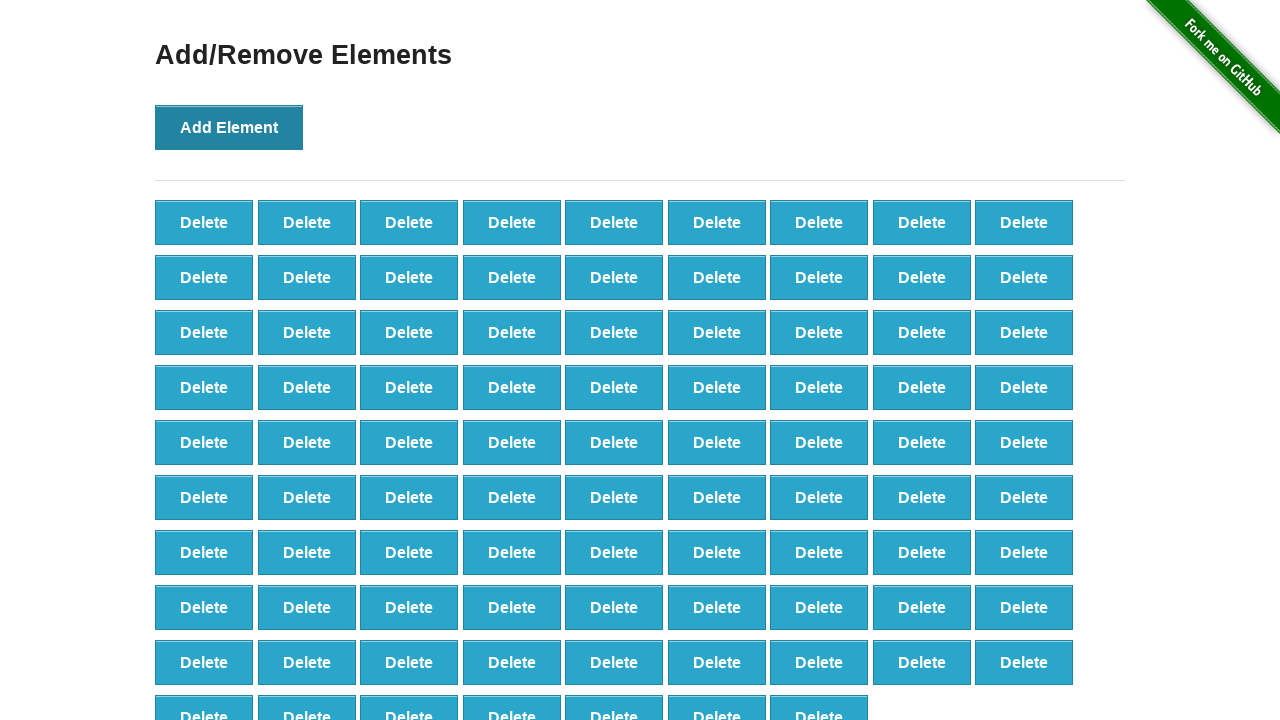

Clicked 'Add Element' button (iteration 89/100) at (229, 127) on button[onclick='addElement()']
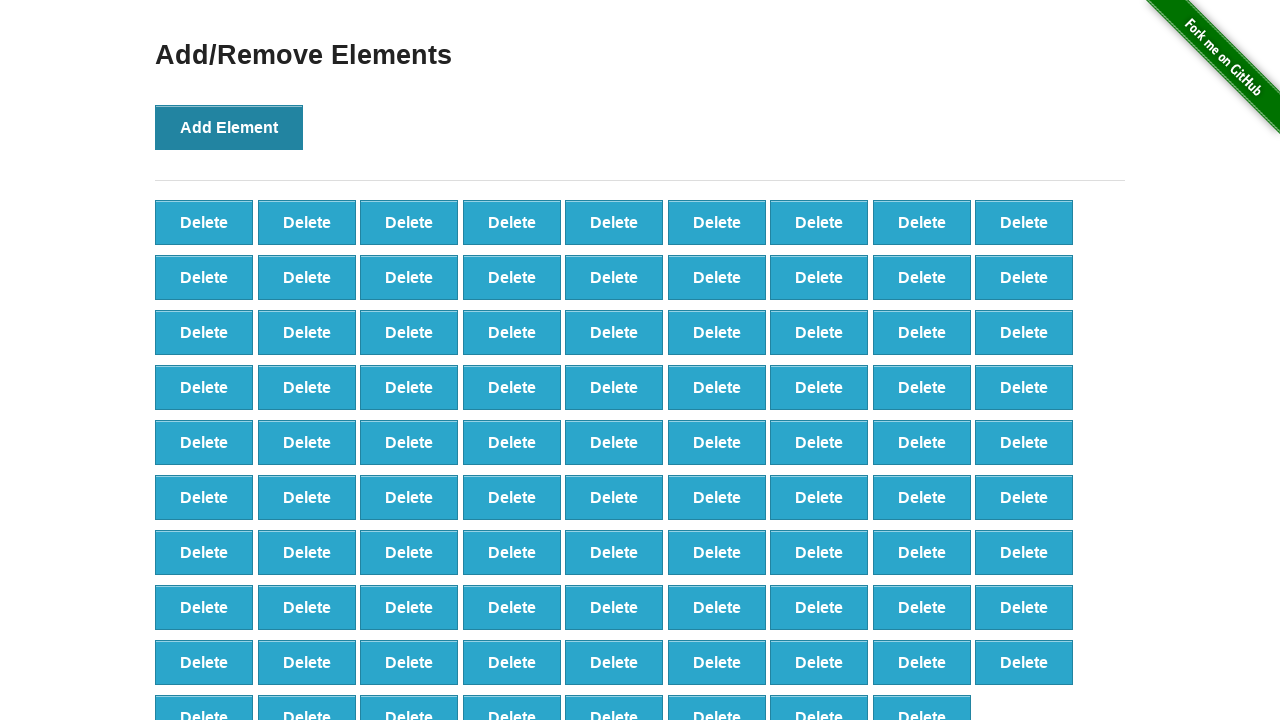

Clicked 'Add Element' button (iteration 90/100) at (229, 127) on button[onclick='addElement()']
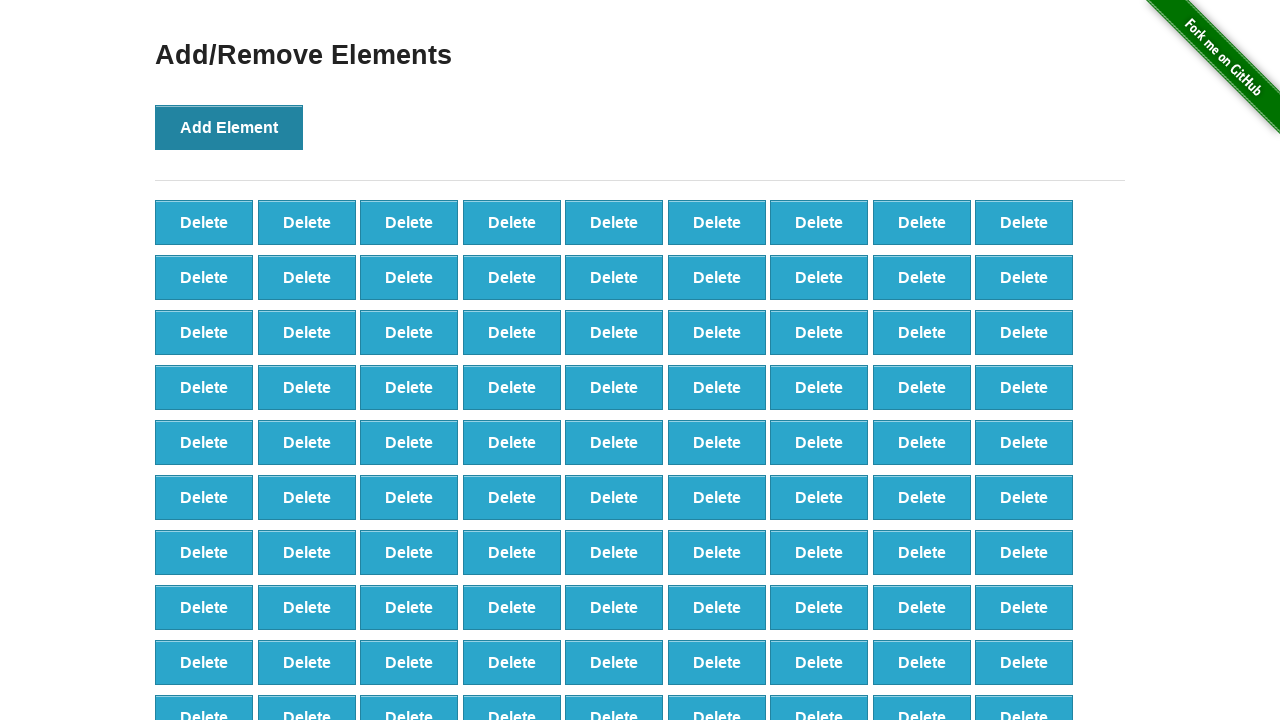

Clicked 'Add Element' button (iteration 91/100) at (229, 127) on button[onclick='addElement()']
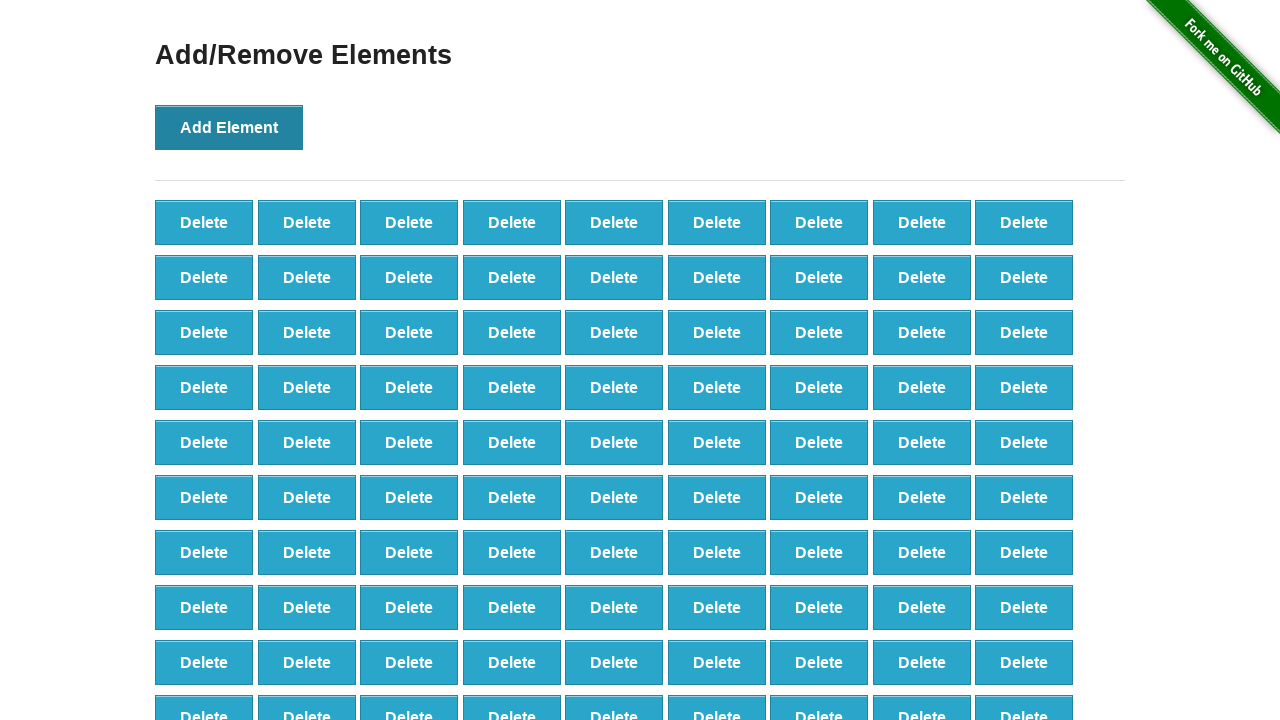

Clicked 'Add Element' button (iteration 92/100) at (229, 127) on button[onclick='addElement()']
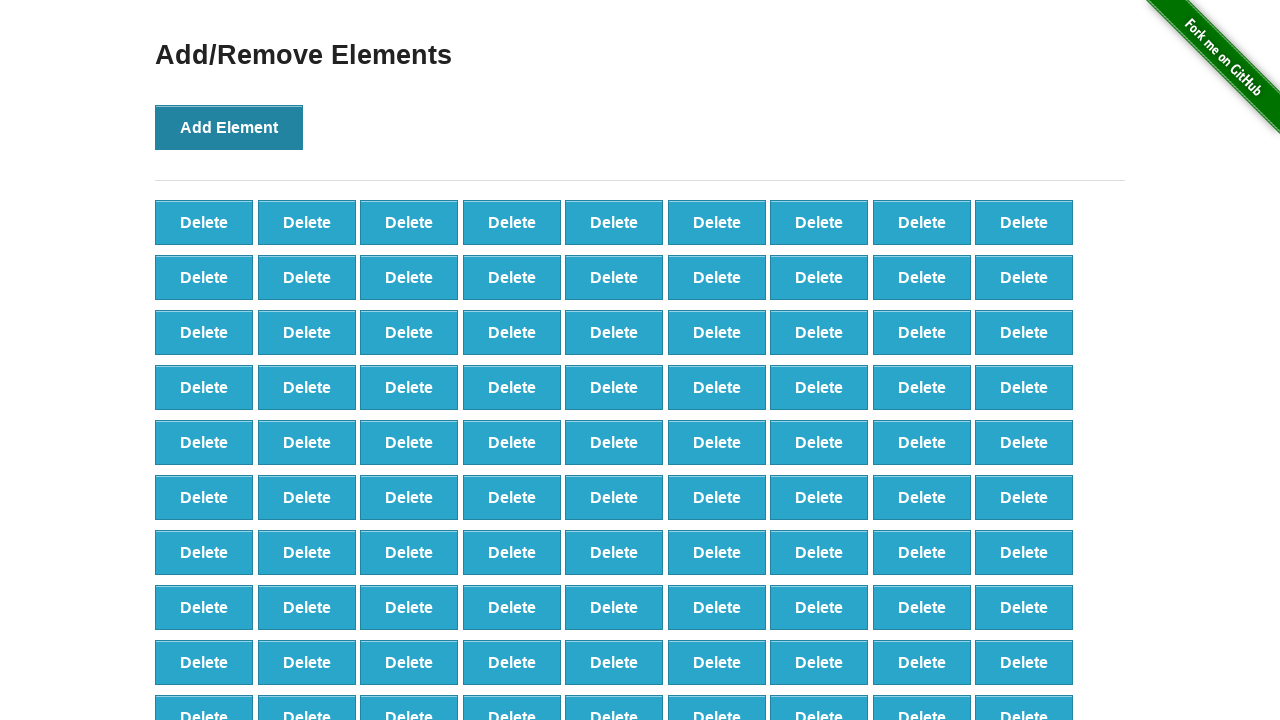

Clicked 'Add Element' button (iteration 93/100) at (229, 127) on button[onclick='addElement()']
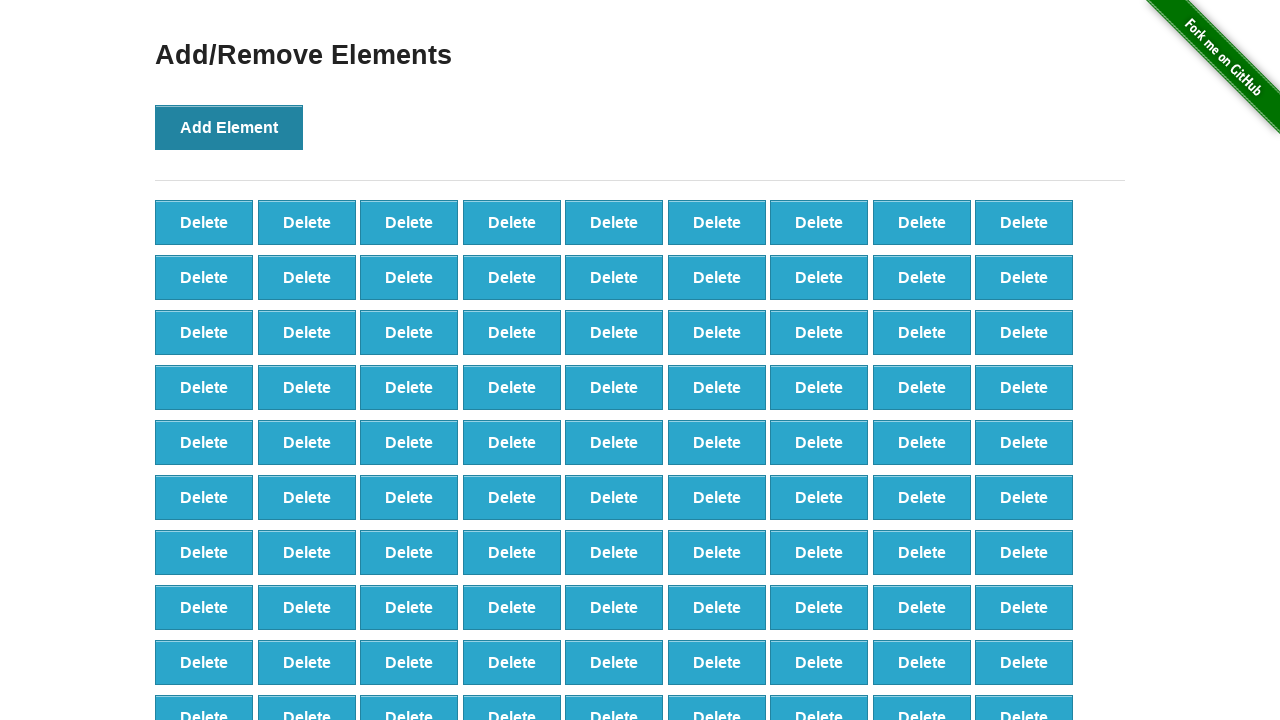

Clicked 'Add Element' button (iteration 94/100) at (229, 127) on button[onclick='addElement()']
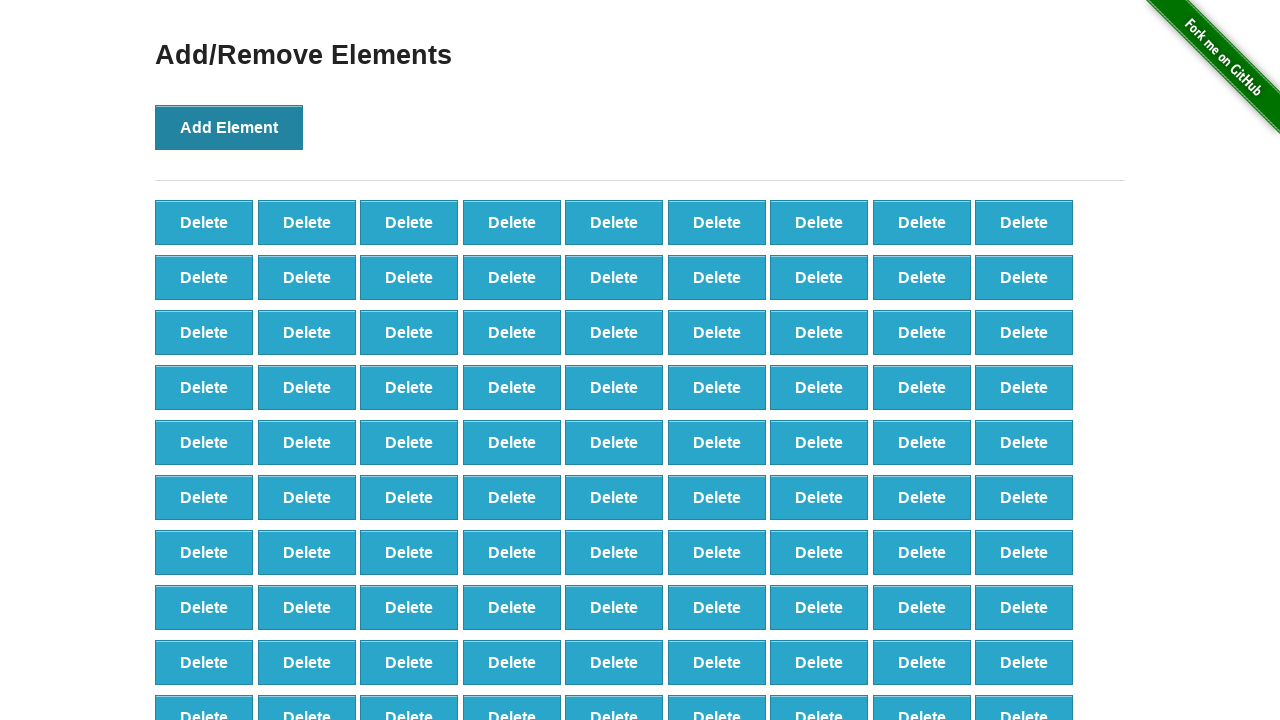

Clicked 'Add Element' button (iteration 95/100) at (229, 127) on button[onclick='addElement()']
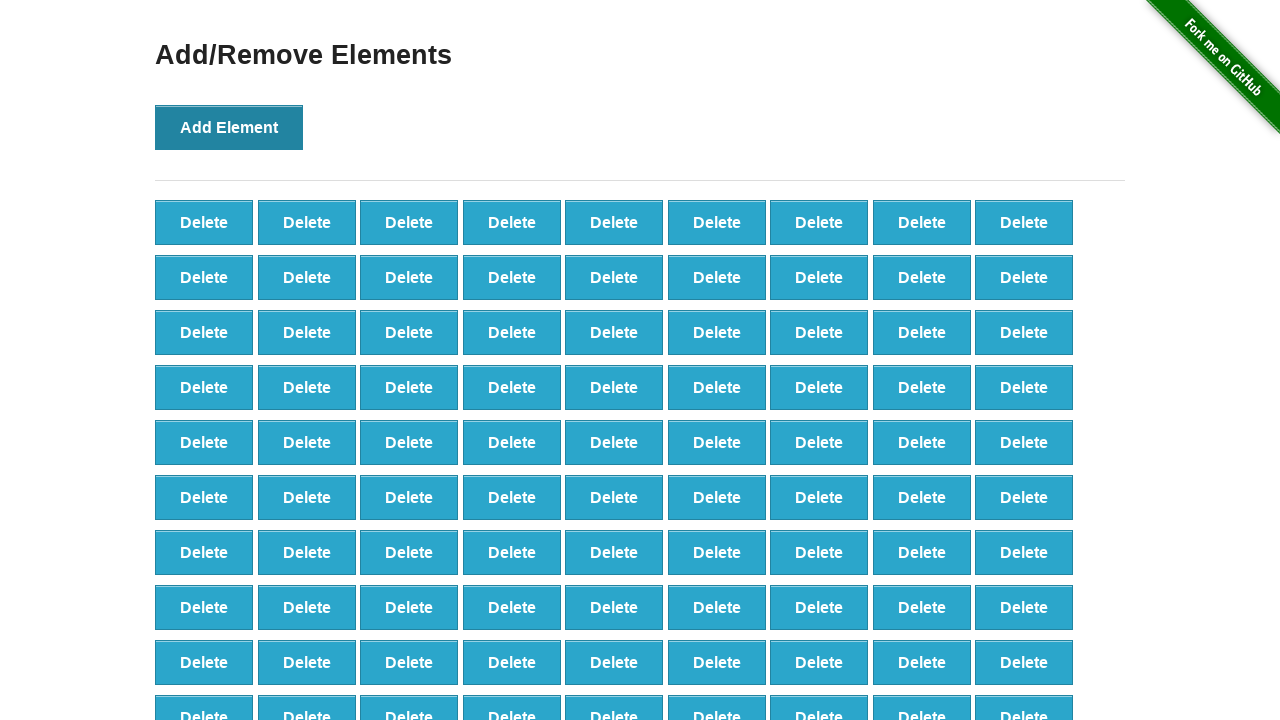

Clicked 'Add Element' button (iteration 96/100) at (229, 127) on button[onclick='addElement()']
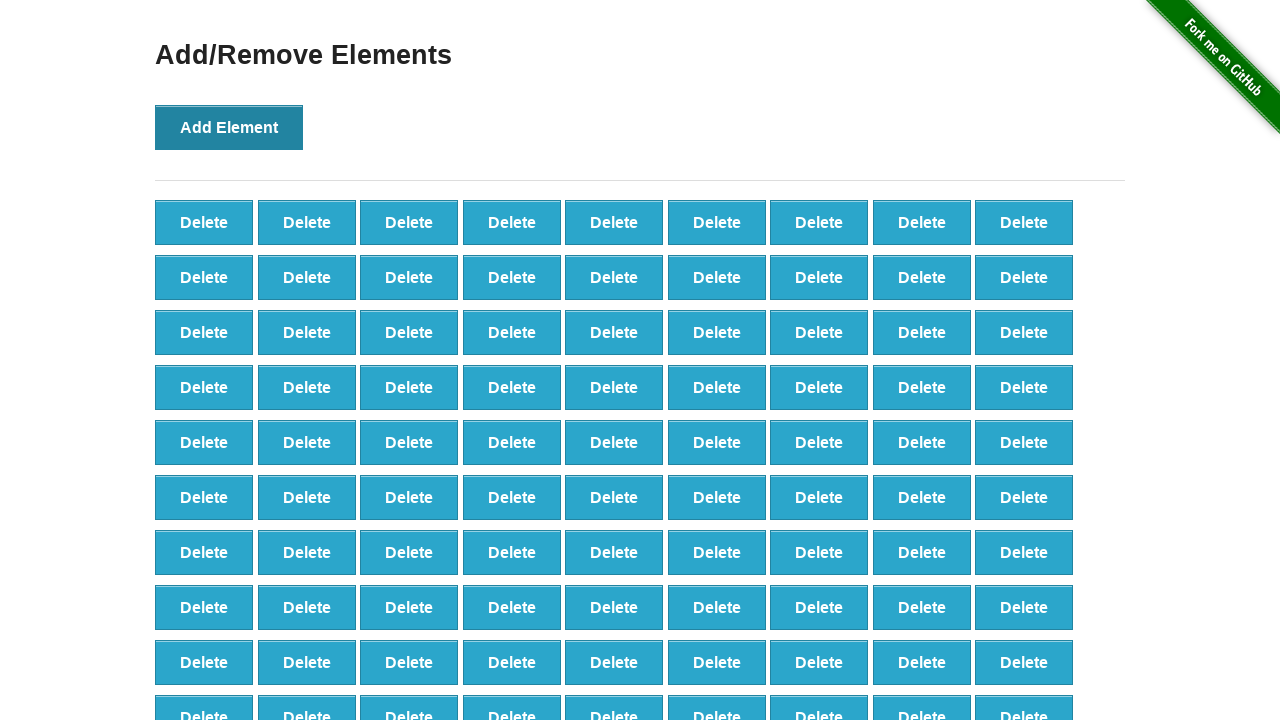

Clicked 'Add Element' button (iteration 97/100) at (229, 127) on button[onclick='addElement()']
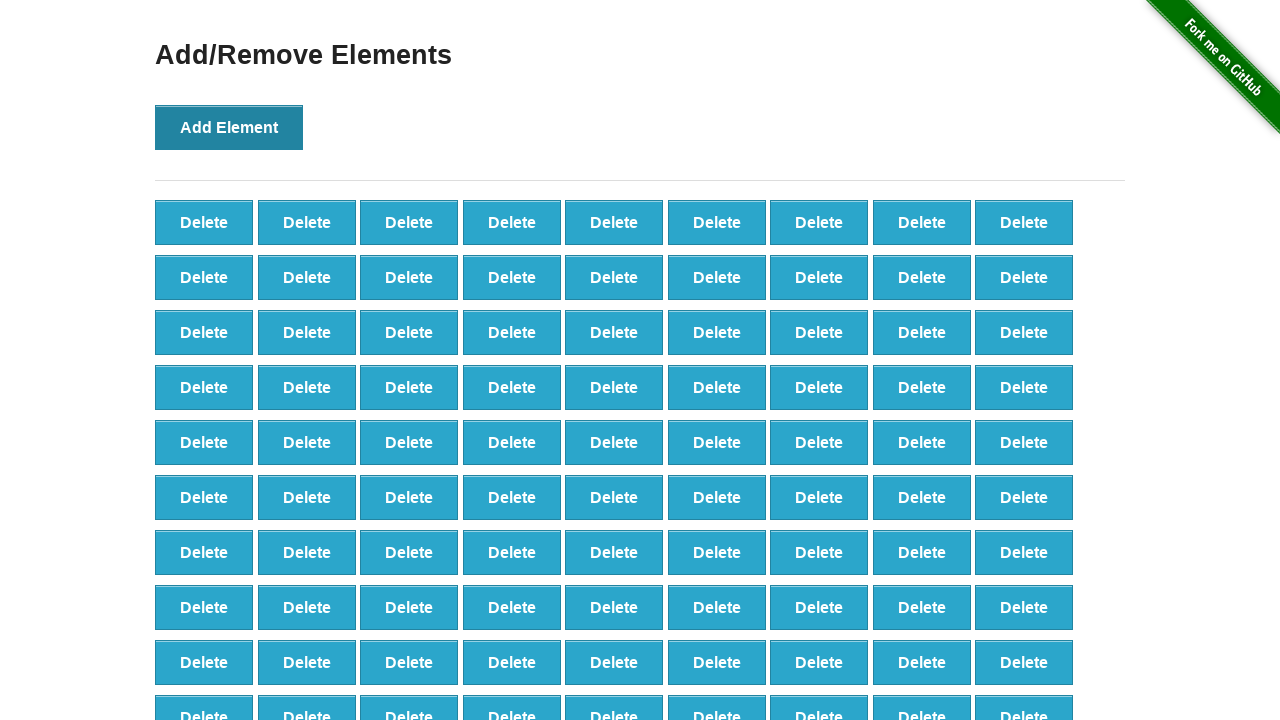

Clicked 'Add Element' button (iteration 98/100) at (229, 127) on button[onclick='addElement()']
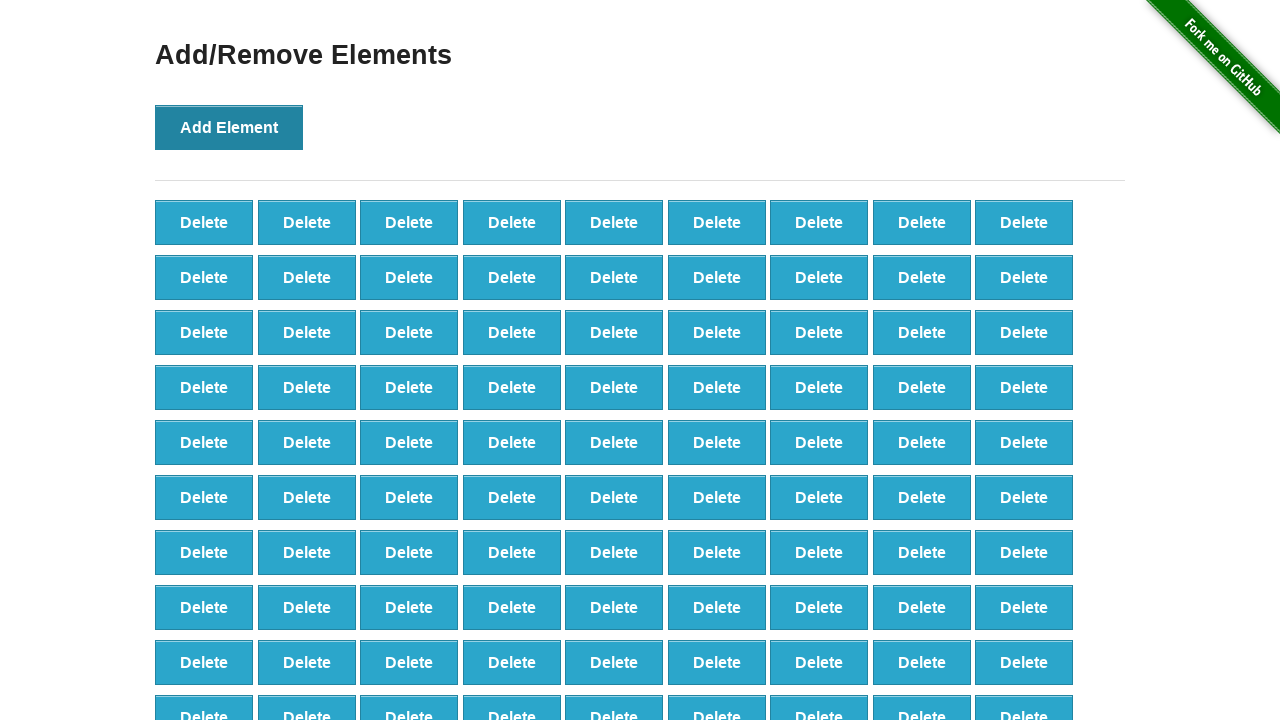

Clicked 'Add Element' button (iteration 99/100) at (229, 127) on button[onclick='addElement()']
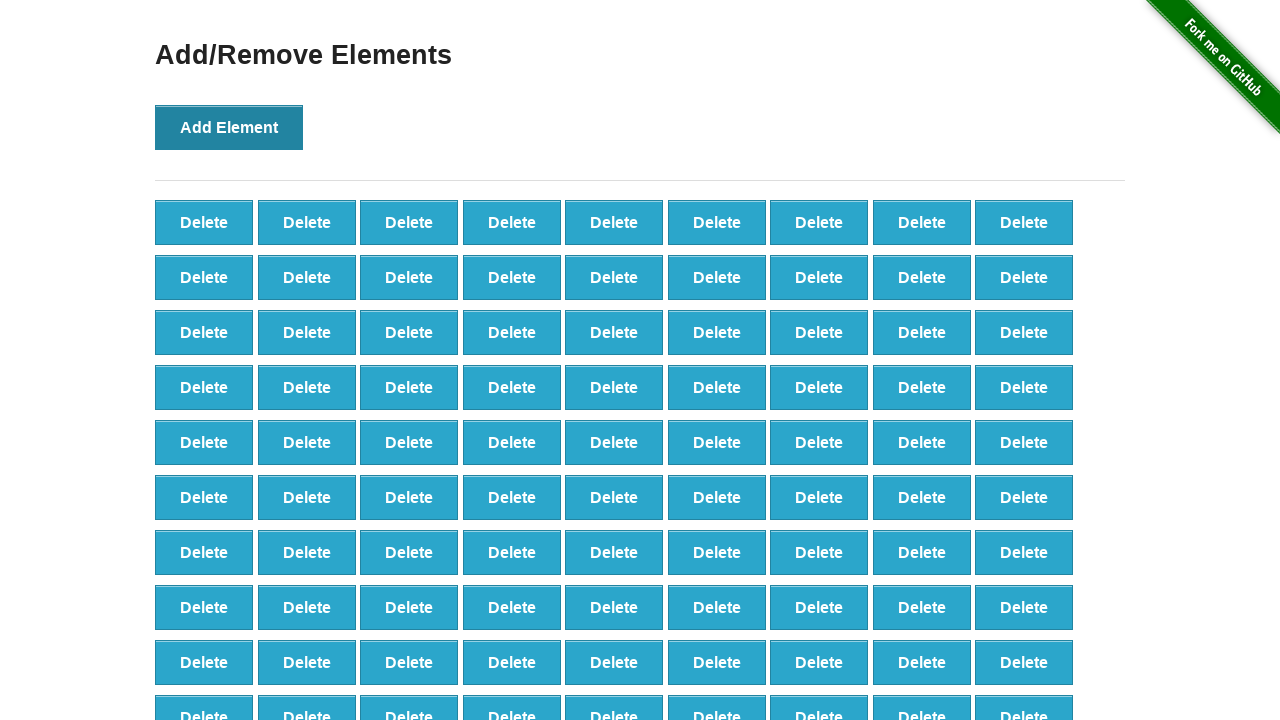

Clicked 'Add Element' button (iteration 100/100) at (229, 127) on button[onclick='addElement()']
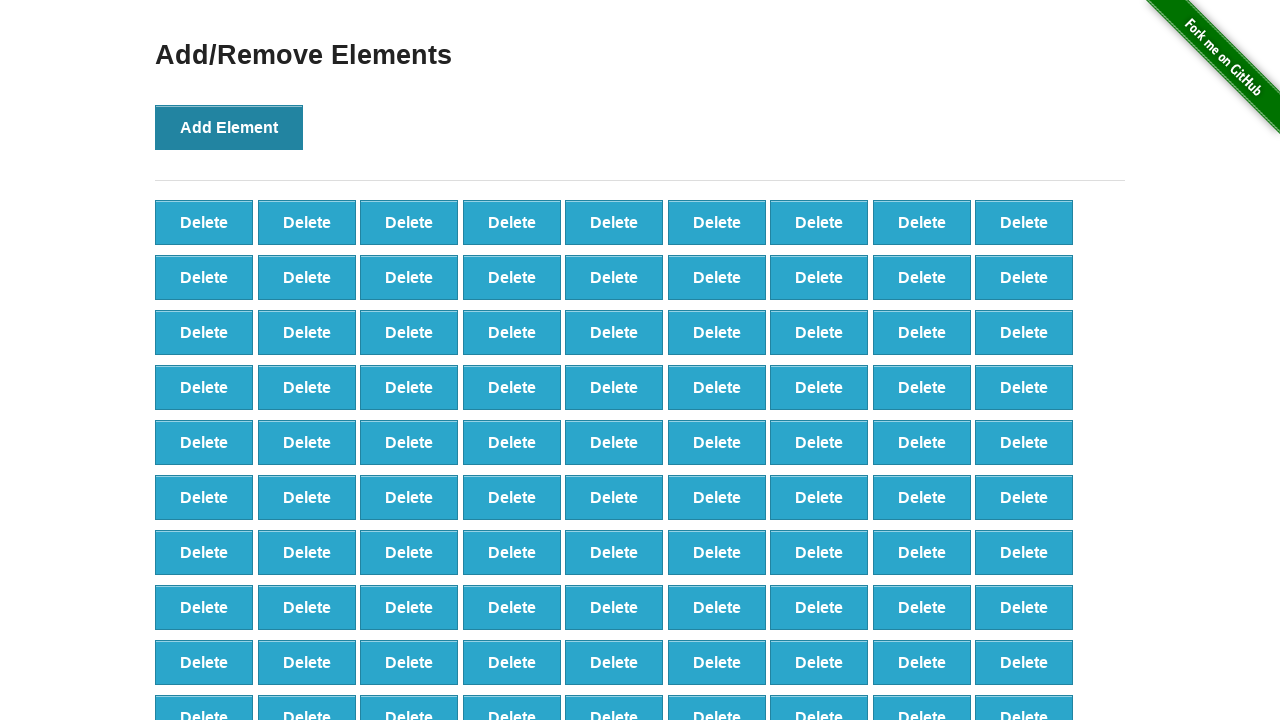

Waited for delete buttons to be created
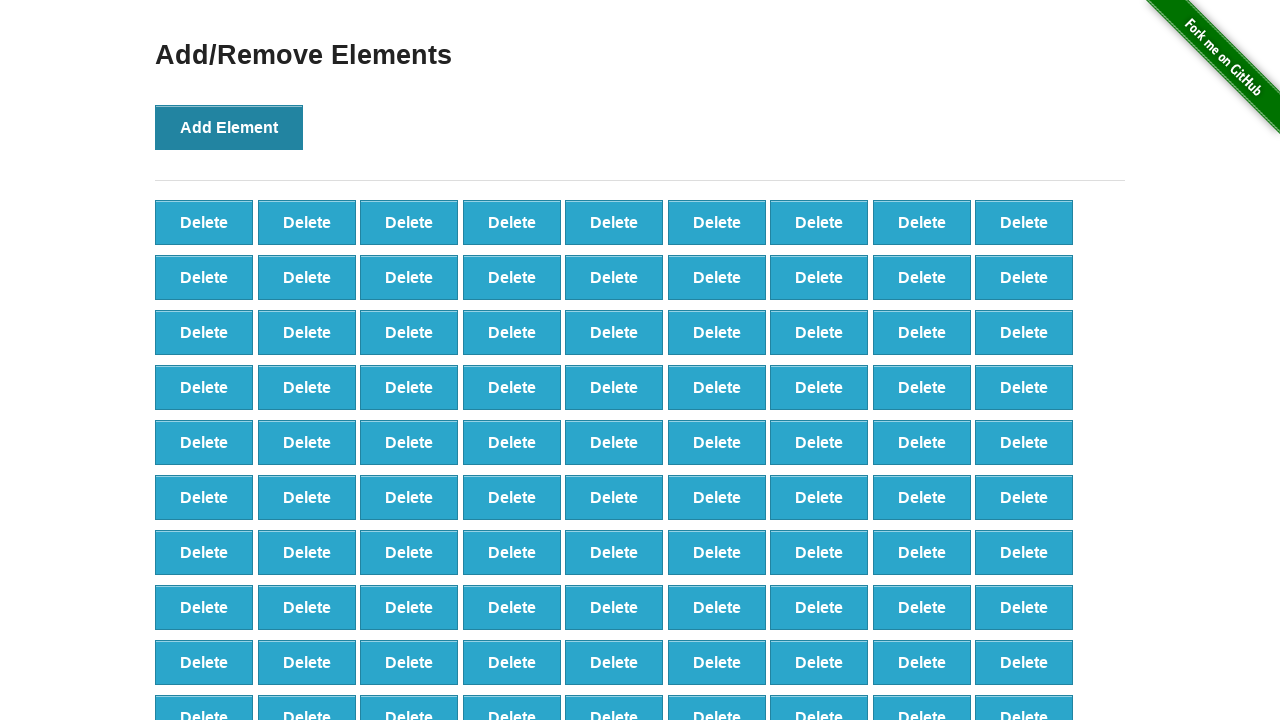

Clicked delete button (iteration 1/90) at (204, 222) on button[onclick='deleteElement()'] >> nth=0
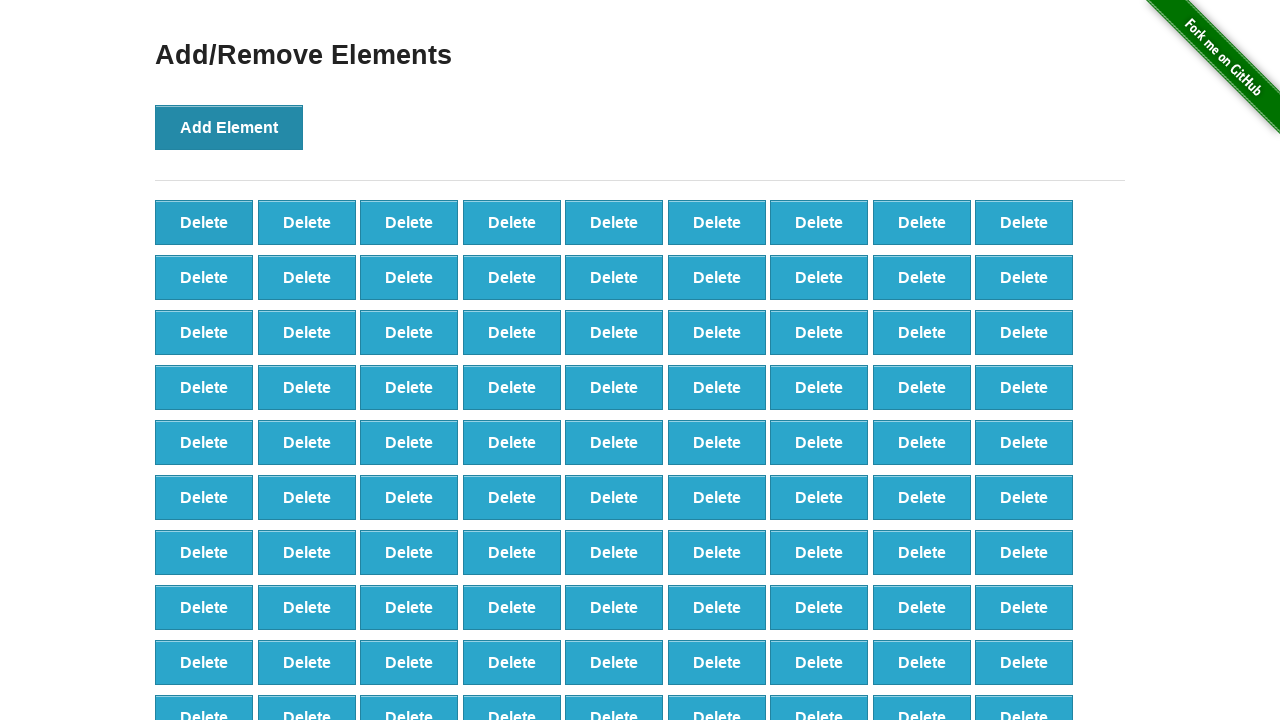

Clicked delete button (iteration 2/90) at (204, 222) on button[onclick='deleteElement()'] >> nth=0
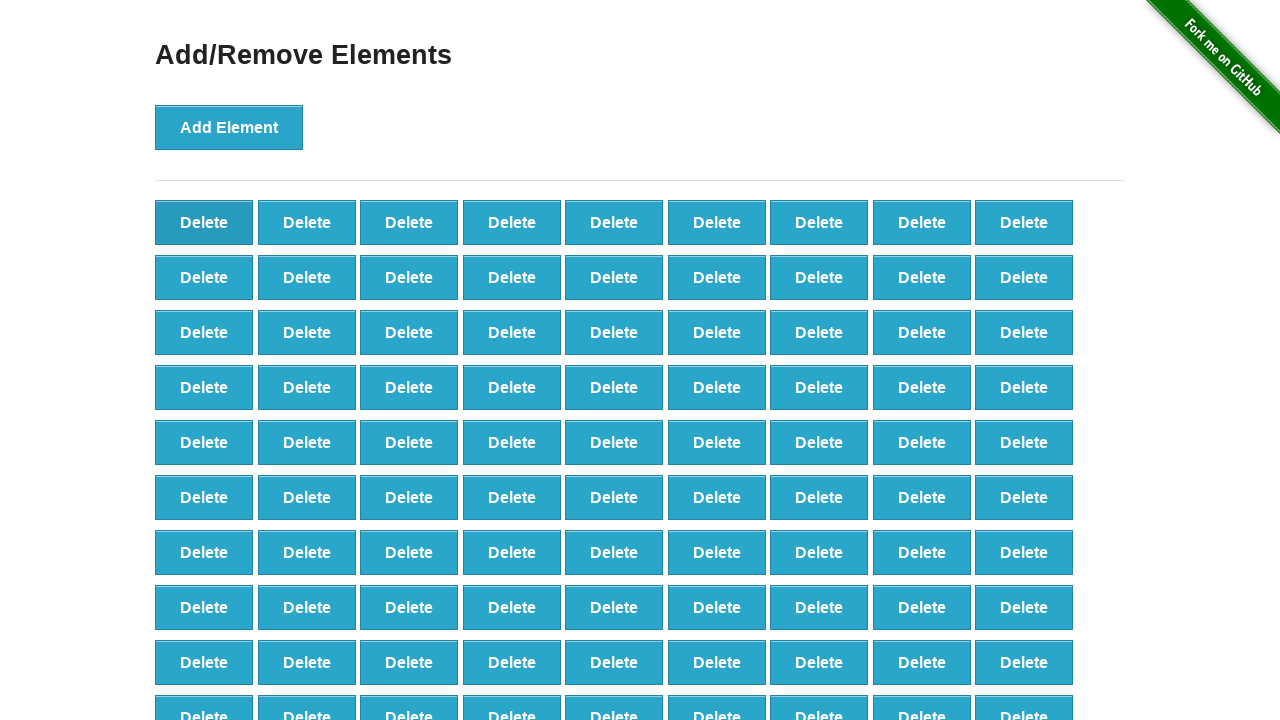

Clicked delete button (iteration 3/90) at (204, 222) on button[onclick='deleteElement()'] >> nth=0
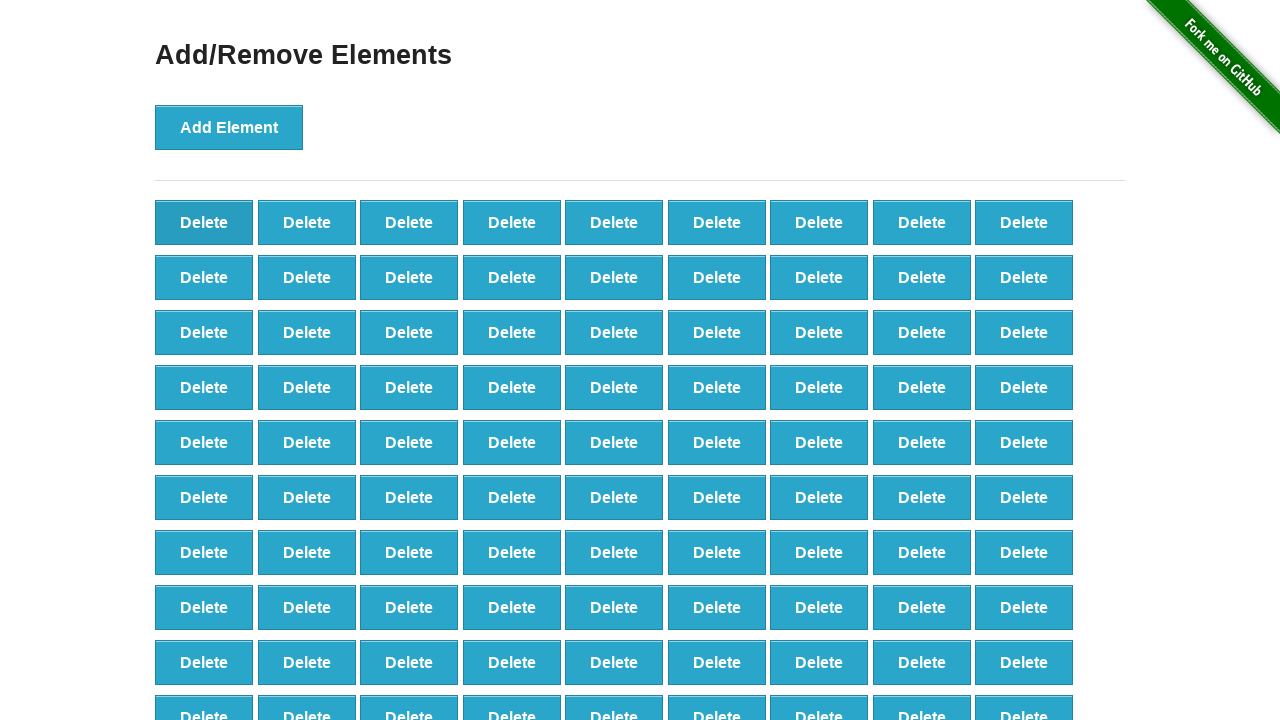

Clicked delete button (iteration 4/90) at (204, 222) on button[onclick='deleteElement()'] >> nth=0
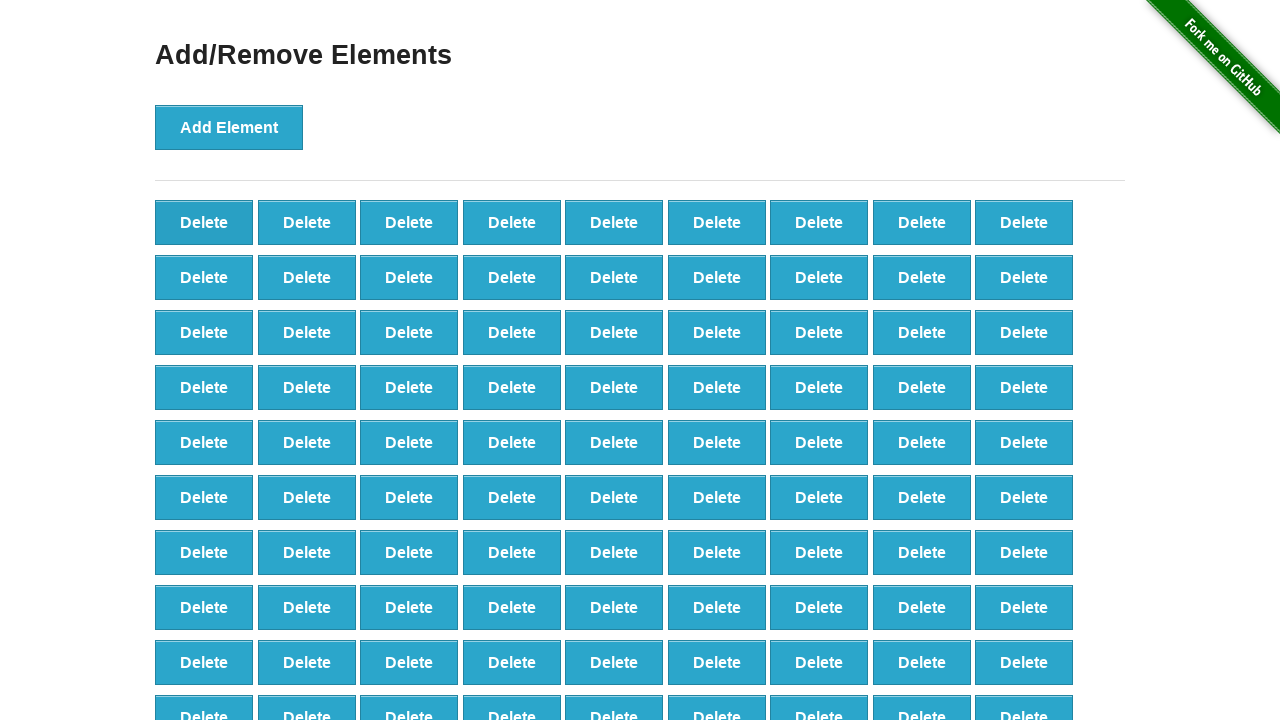

Clicked delete button (iteration 5/90) at (204, 222) on button[onclick='deleteElement()'] >> nth=0
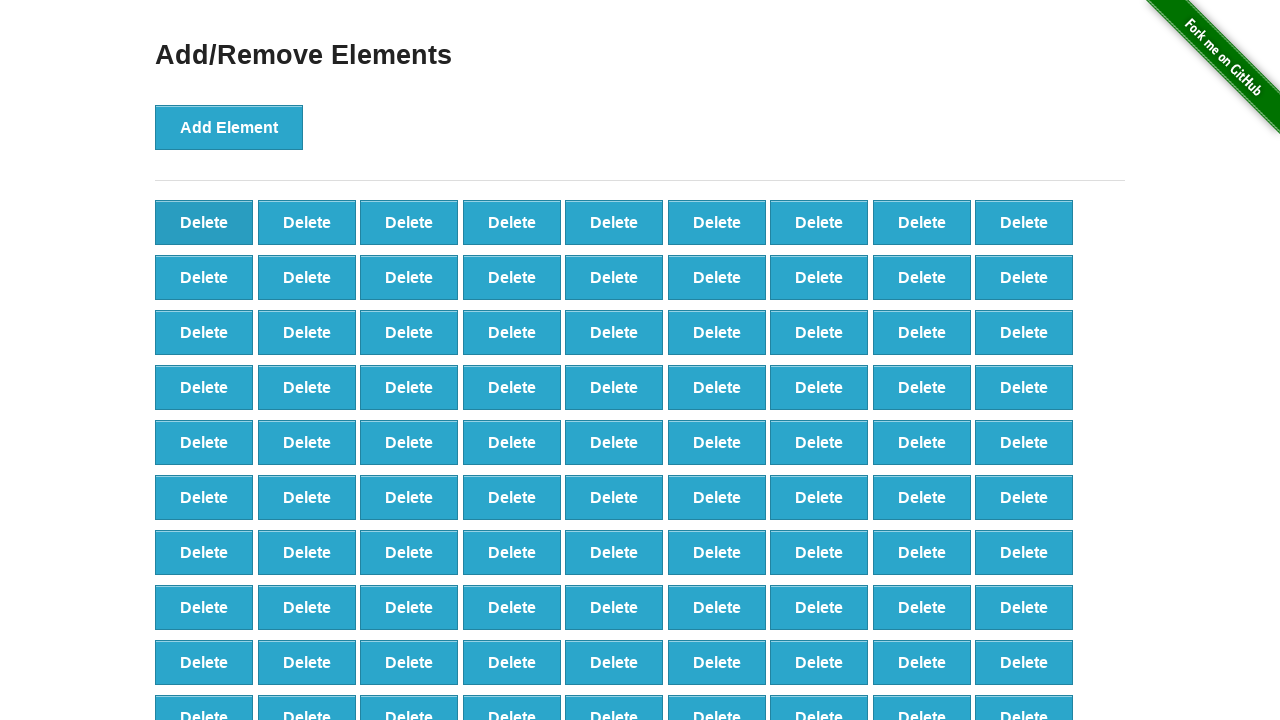

Clicked delete button (iteration 6/90) at (204, 222) on button[onclick='deleteElement()'] >> nth=0
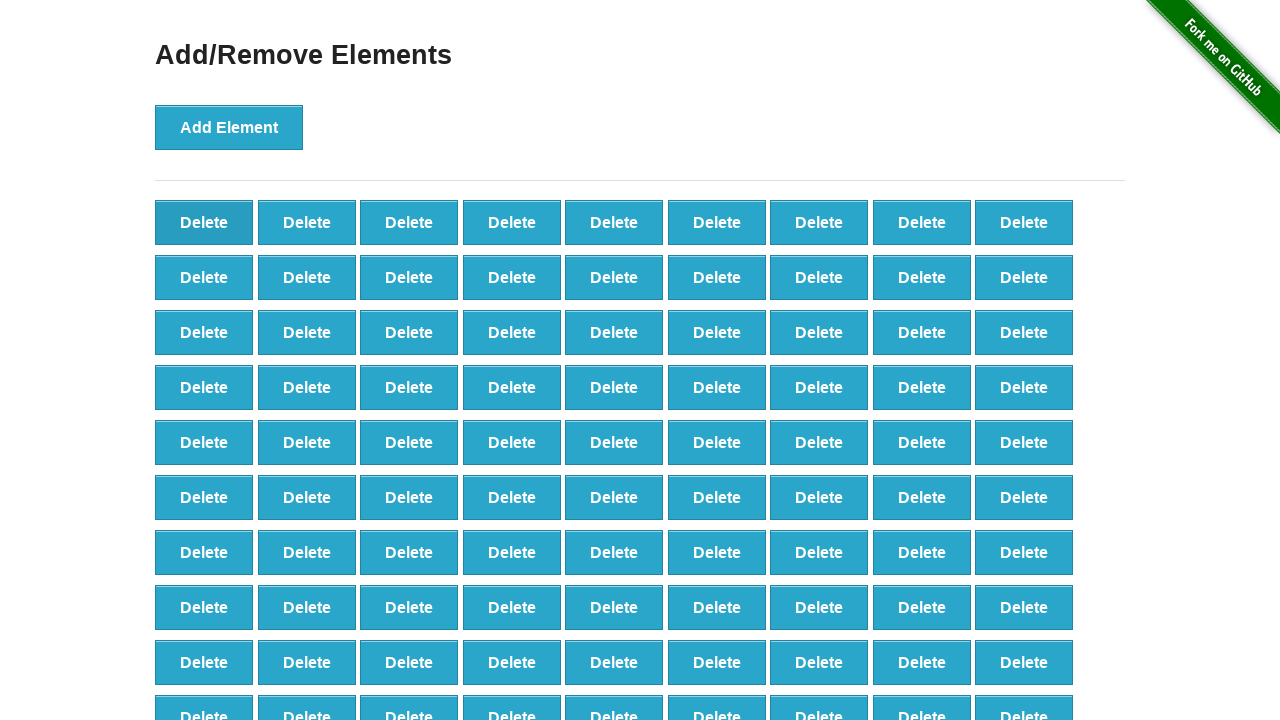

Clicked delete button (iteration 7/90) at (204, 222) on button[onclick='deleteElement()'] >> nth=0
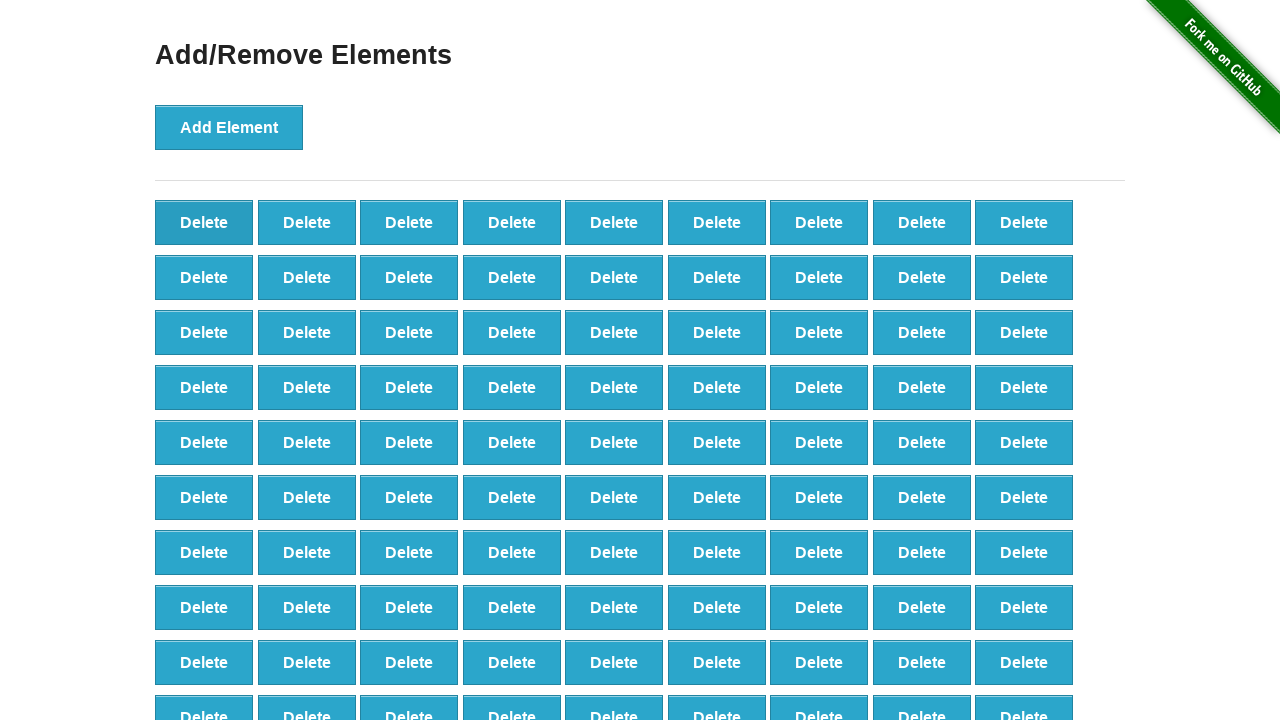

Clicked delete button (iteration 8/90) at (204, 222) on button[onclick='deleteElement()'] >> nth=0
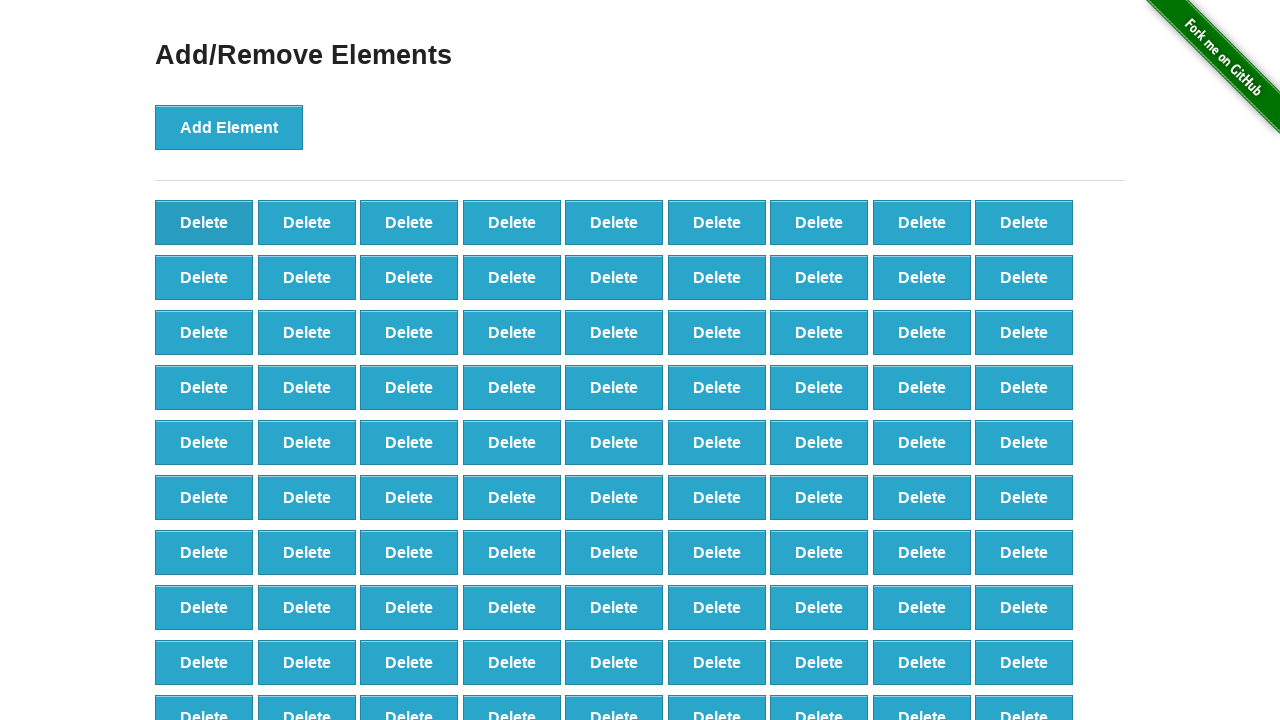

Clicked delete button (iteration 9/90) at (204, 222) on button[onclick='deleteElement()'] >> nth=0
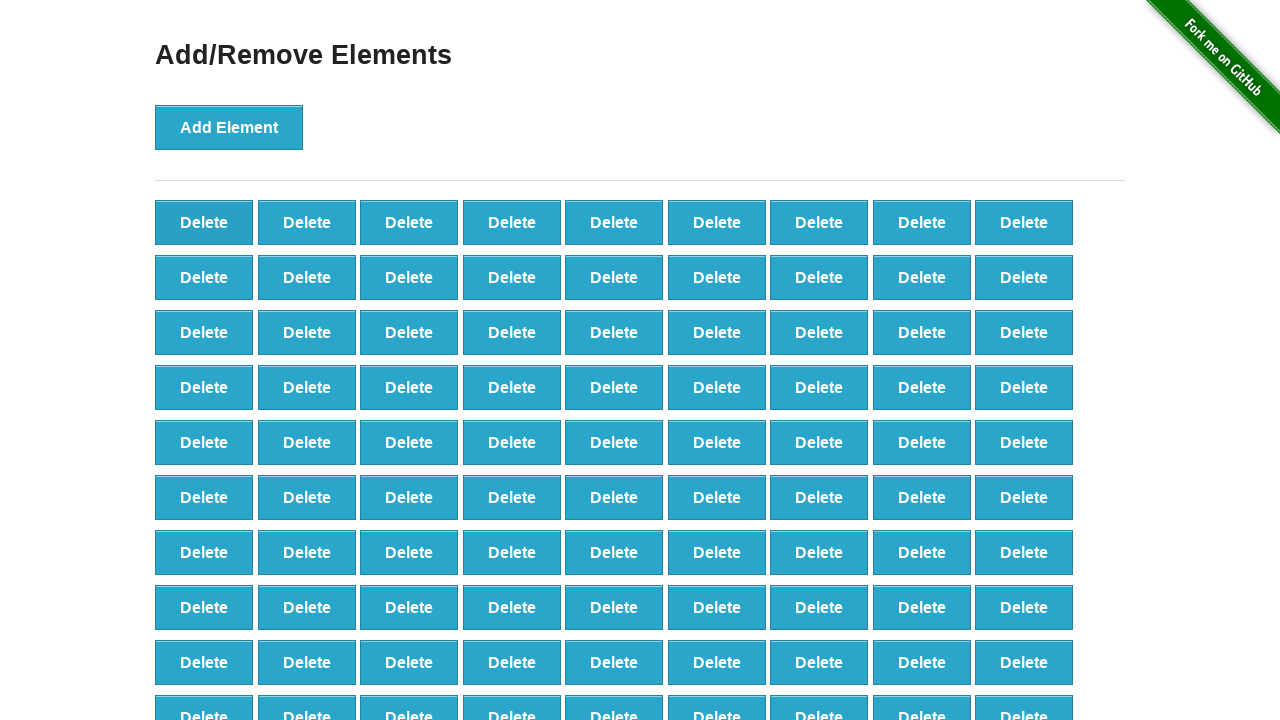

Clicked delete button (iteration 10/90) at (204, 222) on button[onclick='deleteElement()'] >> nth=0
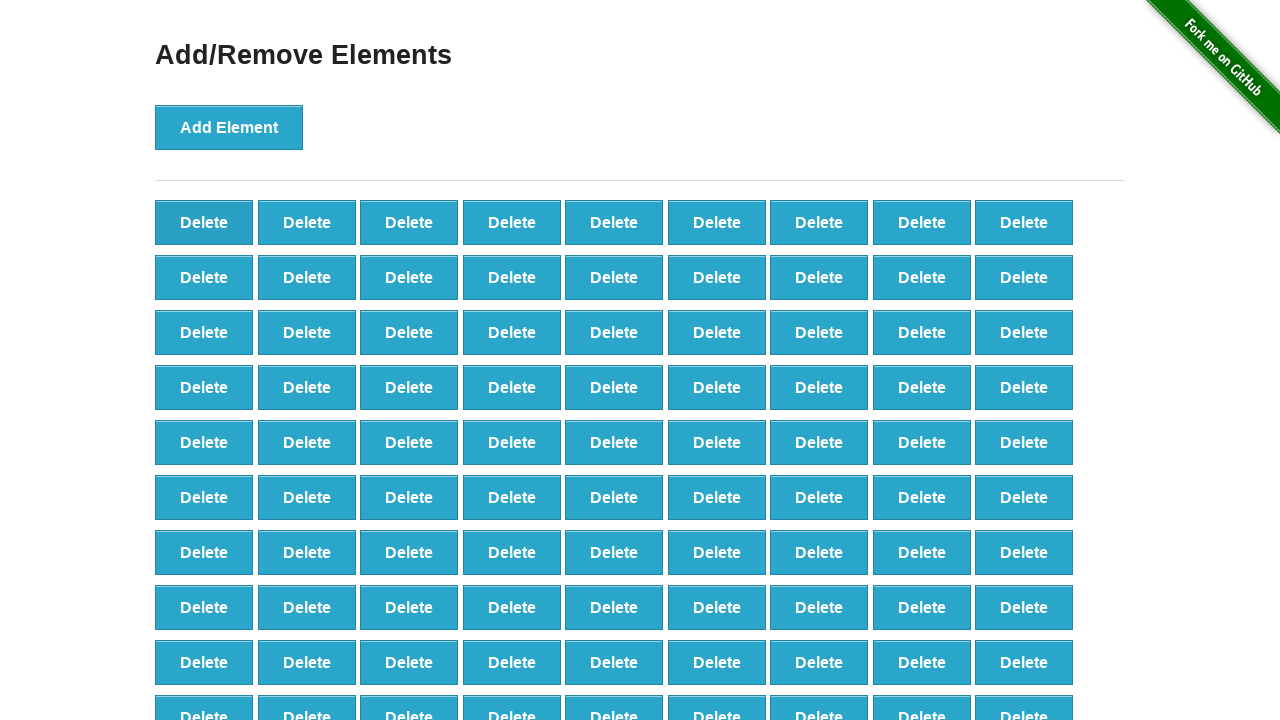

Clicked delete button (iteration 11/90) at (204, 222) on button[onclick='deleteElement()'] >> nth=0
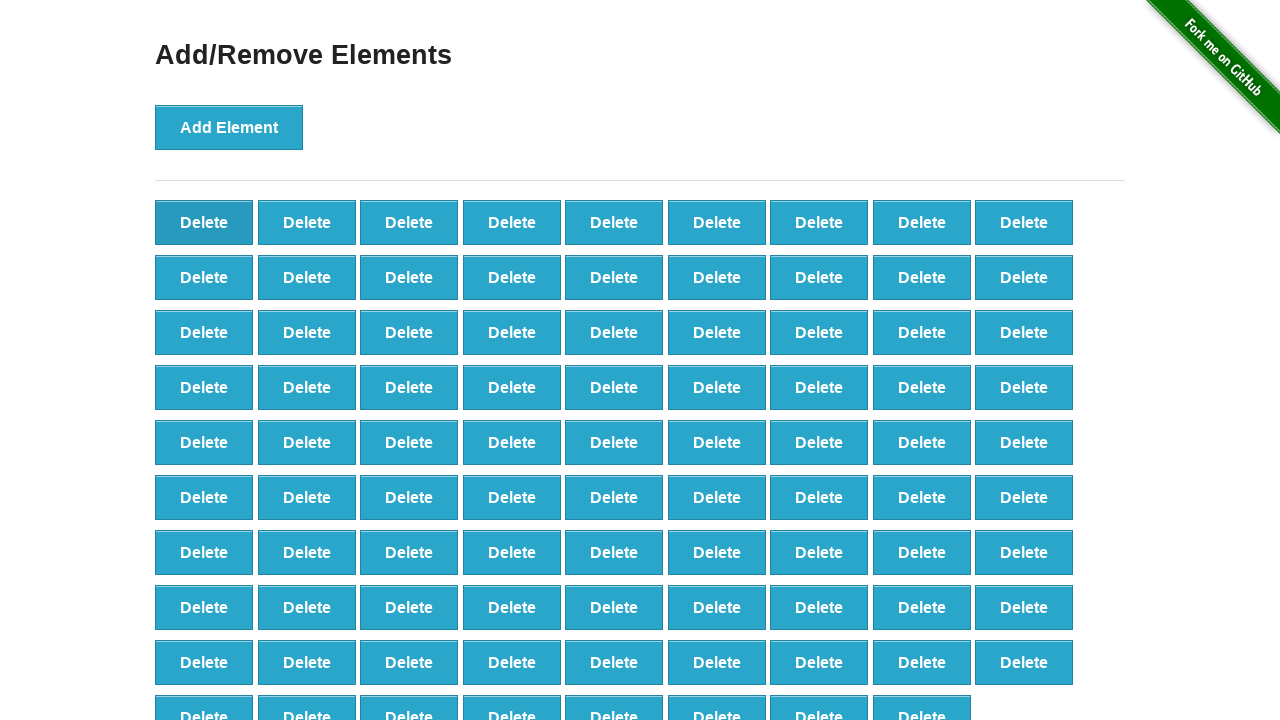

Clicked delete button (iteration 12/90) at (204, 222) on button[onclick='deleteElement()'] >> nth=0
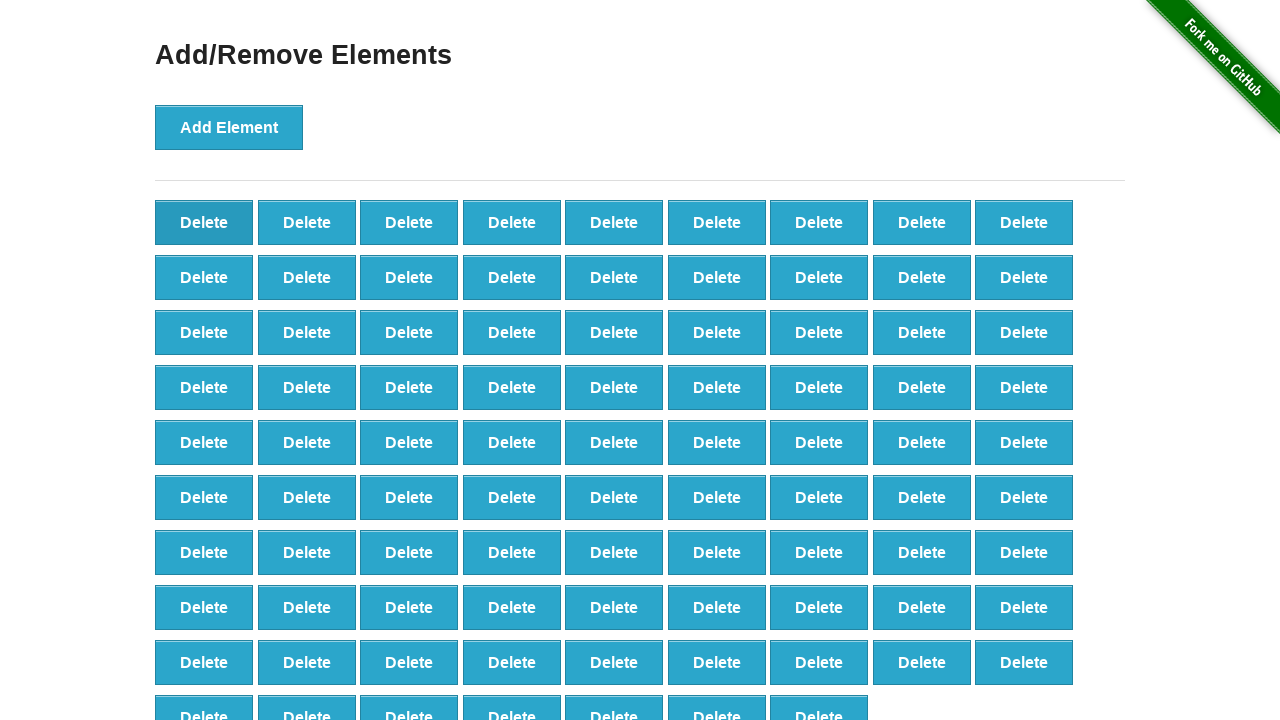

Clicked delete button (iteration 13/90) at (204, 222) on button[onclick='deleteElement()'] >> nth=0
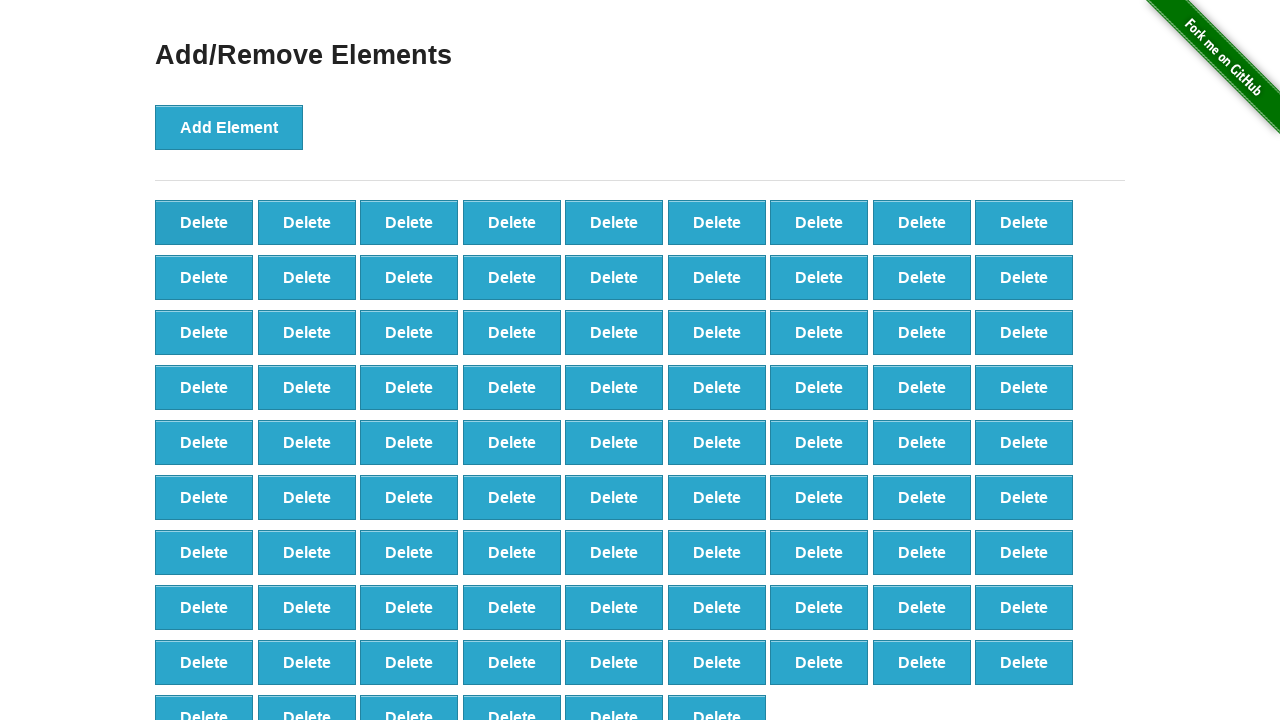

Clicked delete button (iteration 14/90) at (204, 222) on button[onclick='deleteElement()'] >> nth=0
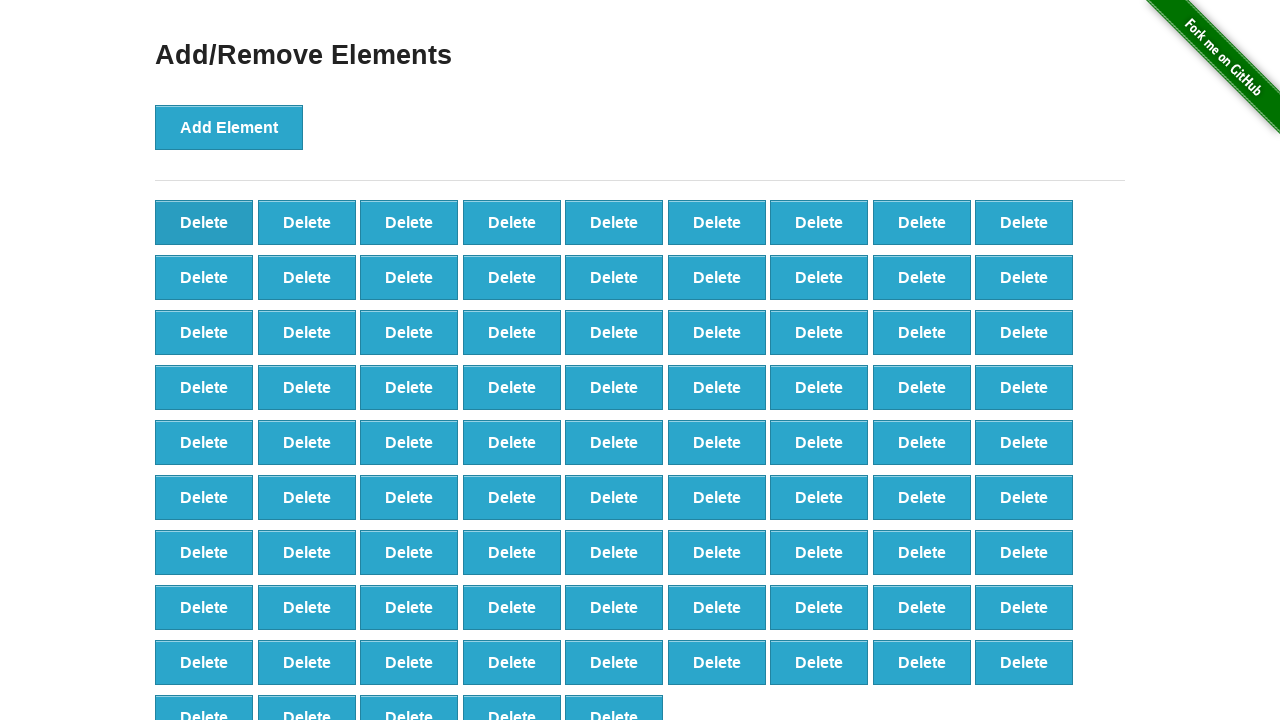

Clicked delete button (iteration 15/90) at (204, 222) on button[onclick='deleteElement()'] >> nth=0
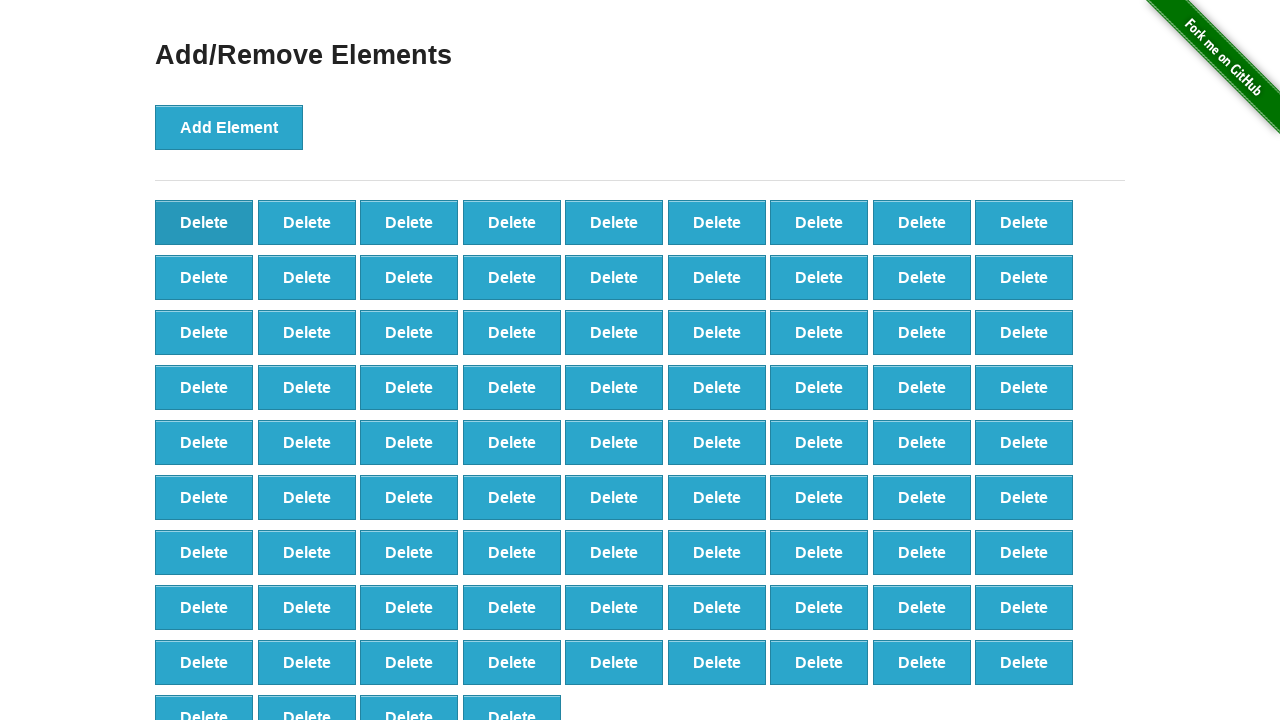

Clicked delete button (iteration 16/90) at (204, 222) on button[onclick='deleteElement()'] >> nth=0
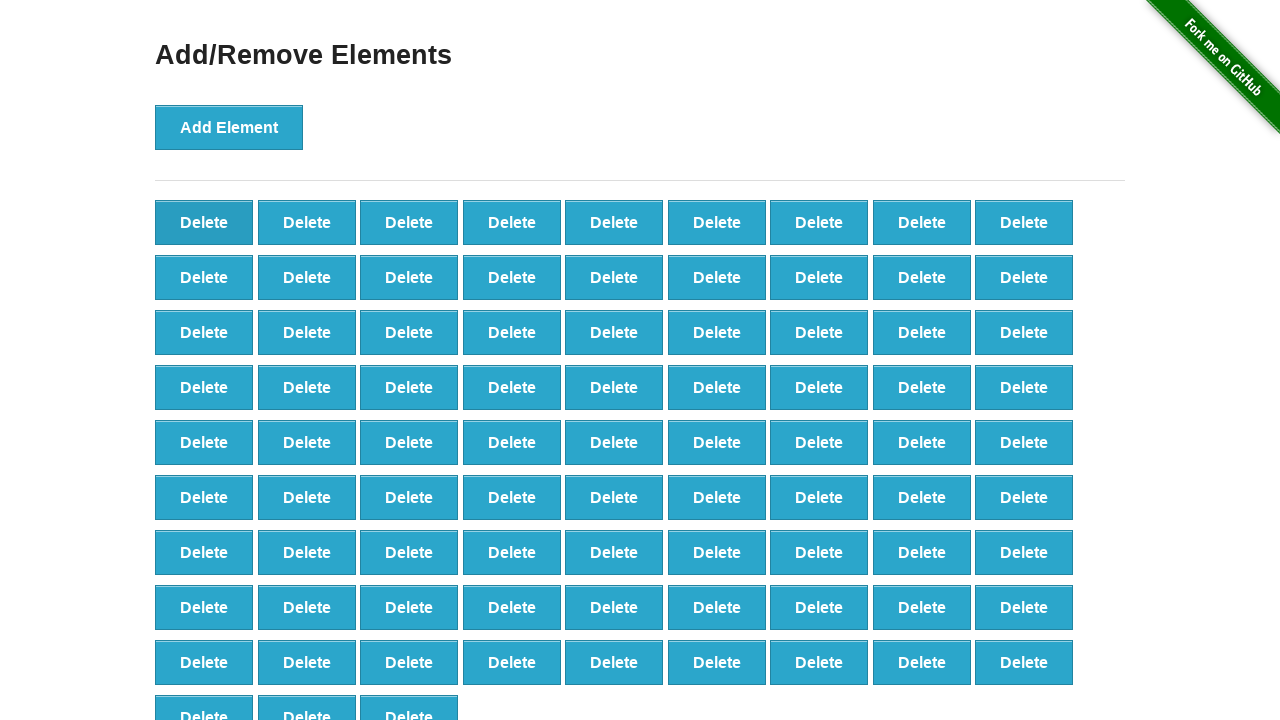

Clicked delete button (iteration 17/90) at (204, 222) on button[onclick='deleteElement()'] >> nth=0
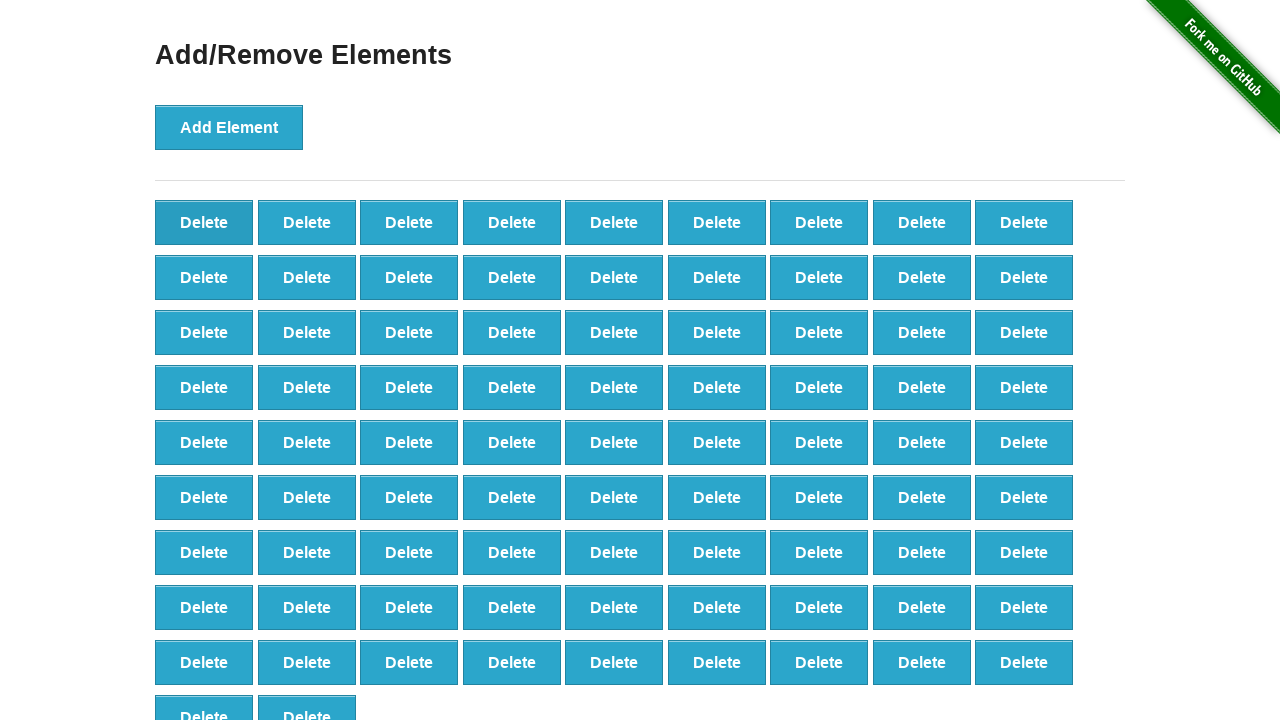

Clicked delete button (iteration 18/90) at (204, 222) on button[onclick='deleteElement()'] >> nth=0
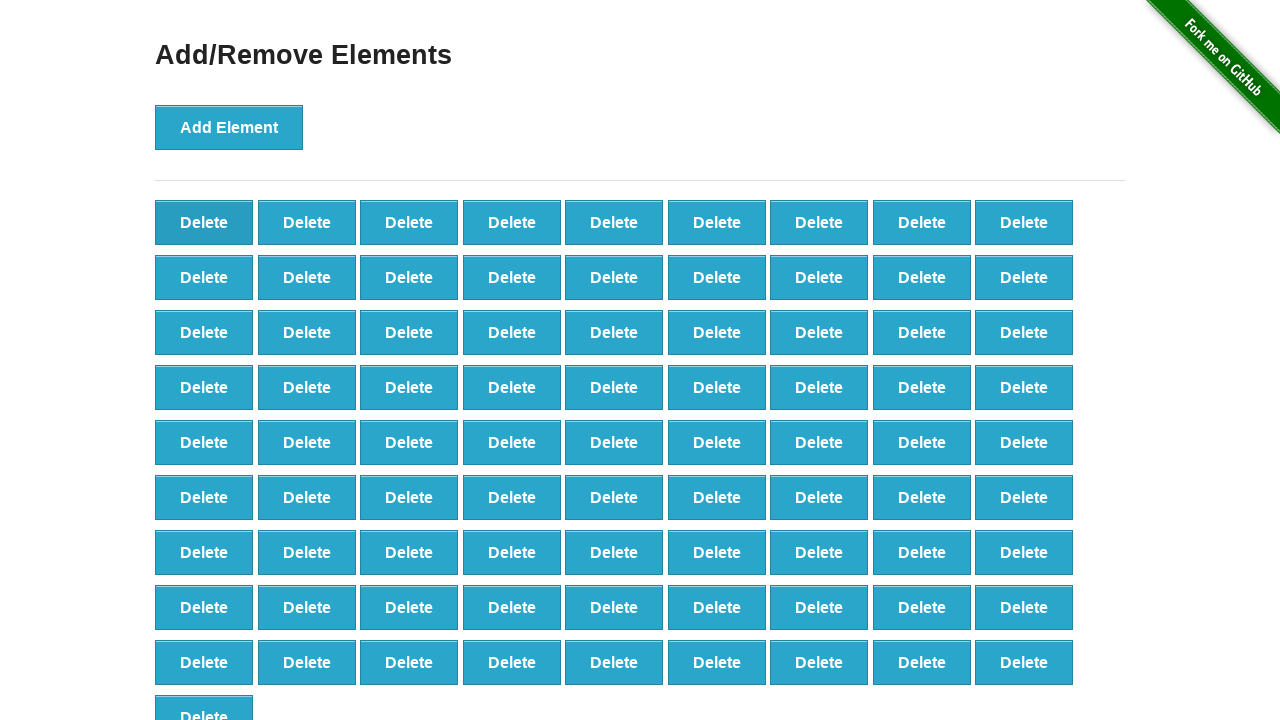

Clicked delete button (iteration 19/90) at (204, 222) on button[onclick='deleteElement()'] >> nth=0
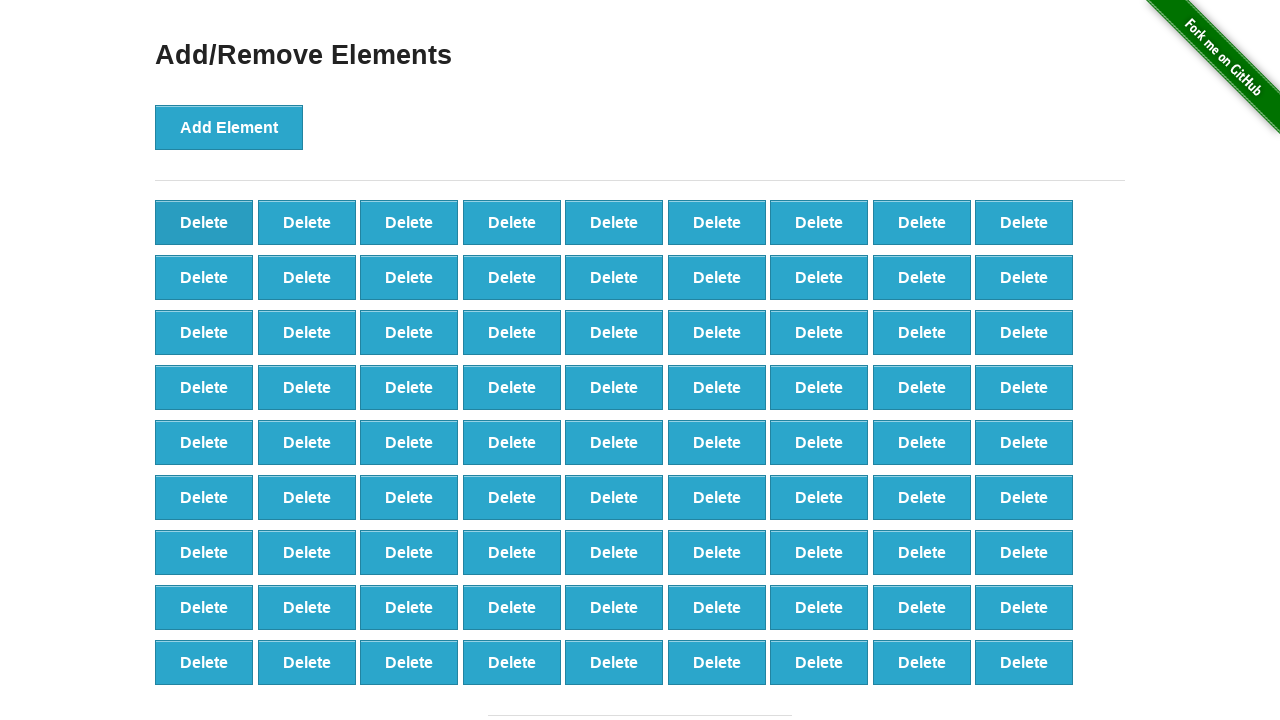

Clicked delete button (iteration 20/90) at (204, 222) on button[onclick='deleteElement()'] >> nth=0
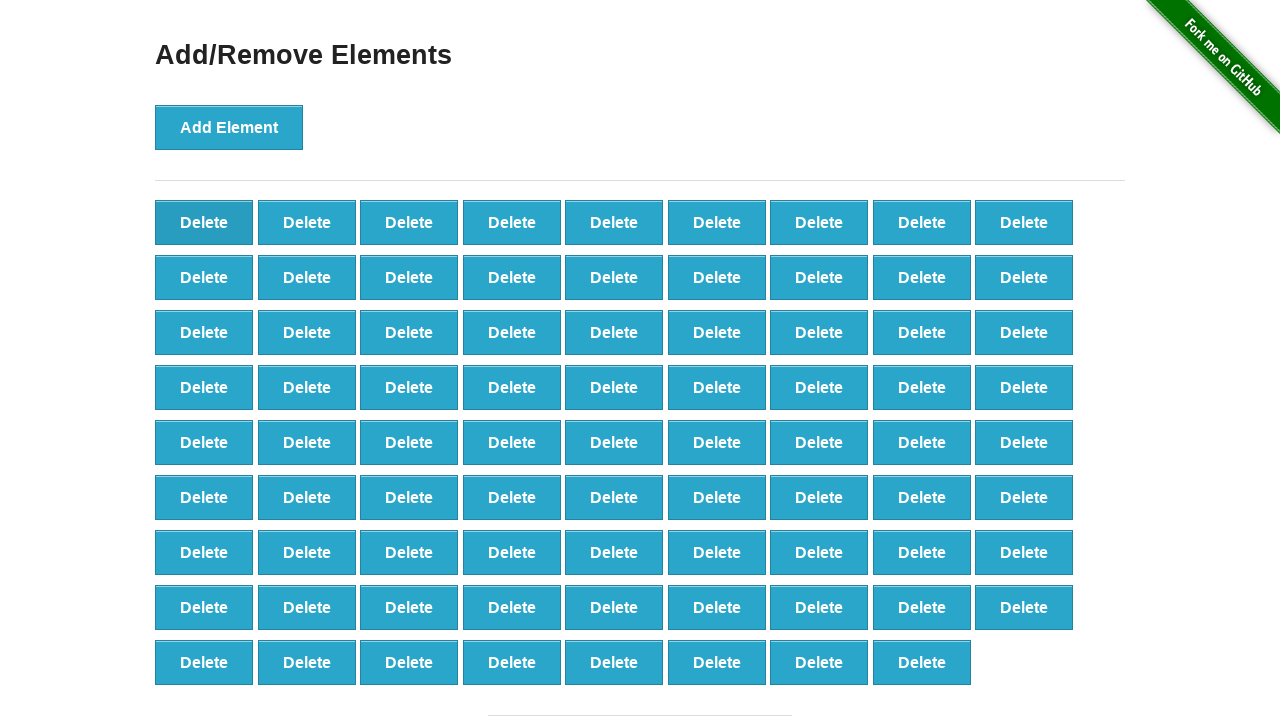

Clicked delete button (iteration 21/90) at (204, 222) on button[onclick='deleteElement()'] >> nth=0
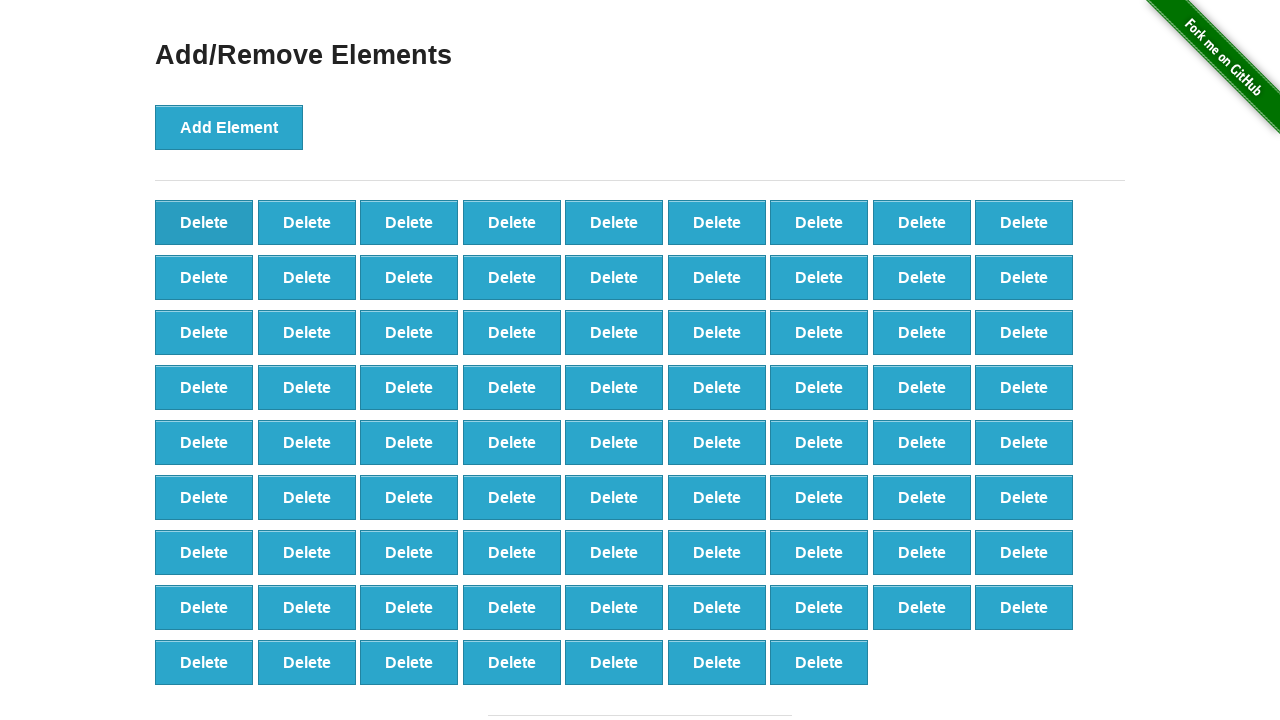

Clicked delete button (iteration 22/90) at (204, 222) on button[onclick='deleteElement()'] >> nth=0
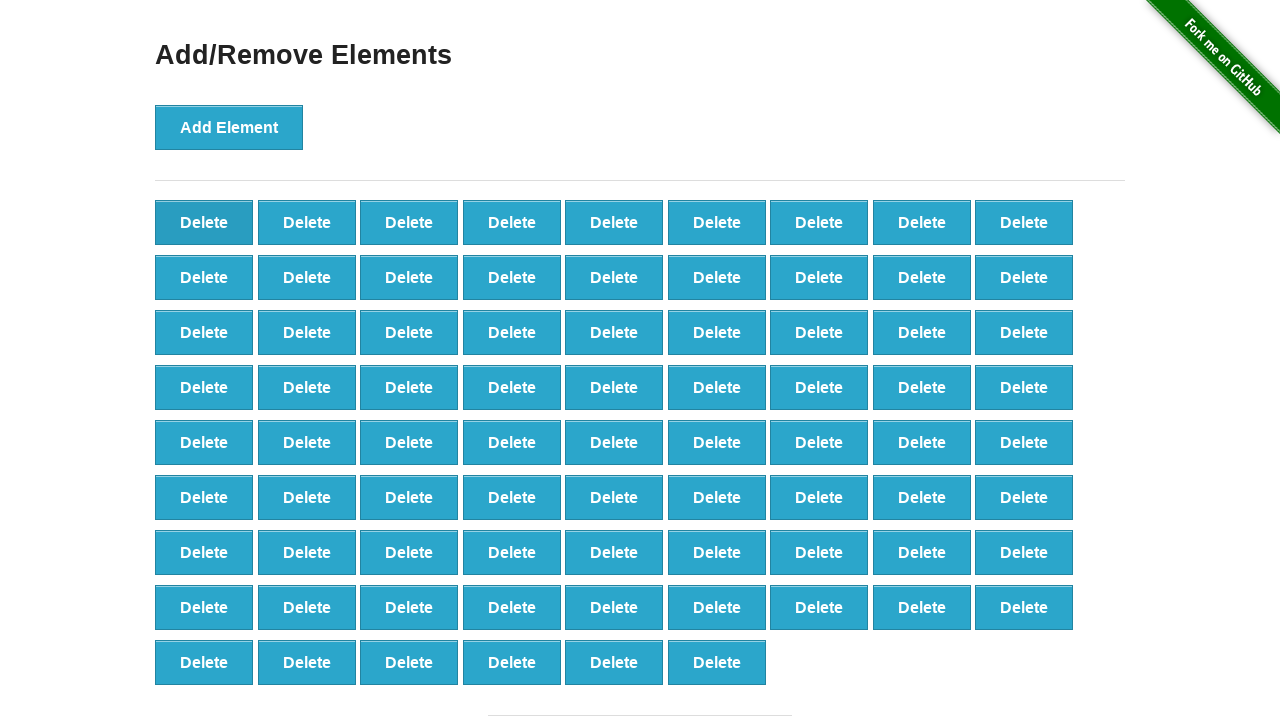

Clicked delete button (iteration 23/90) at (204, 222) on button[onclick='deleteElement()'] >> nth=0
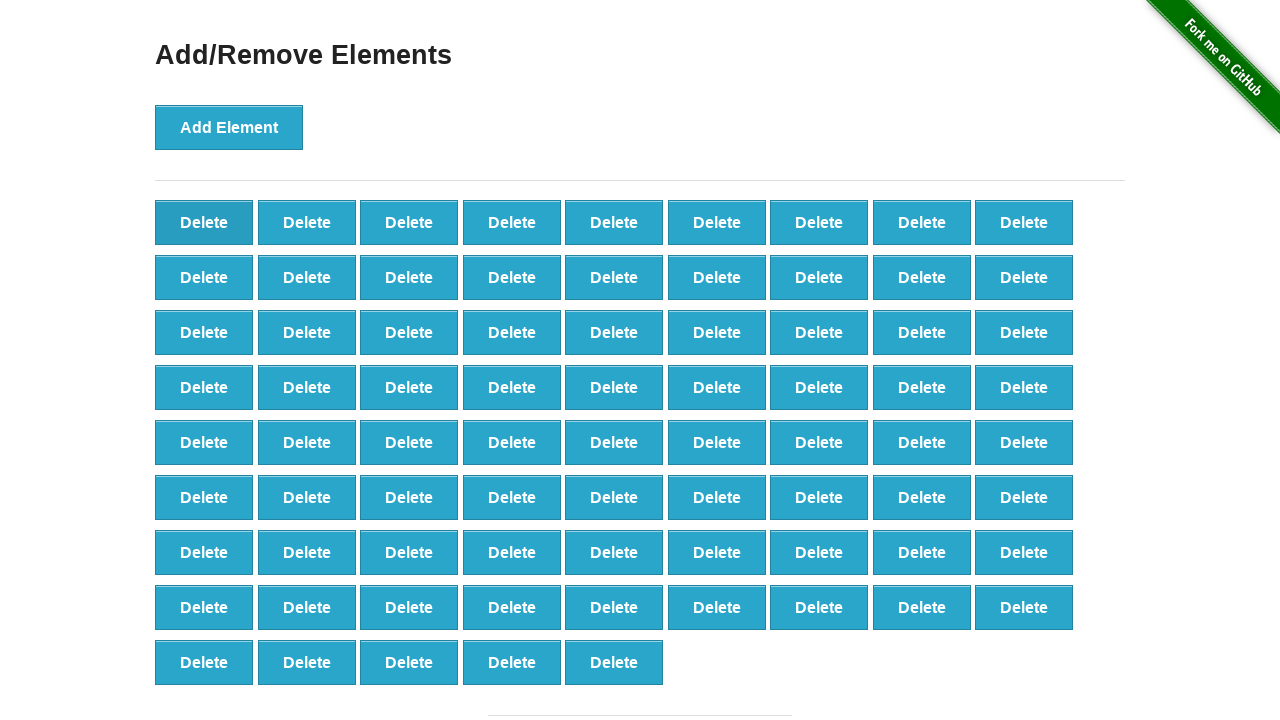

Clicked delete button (iteration 24/90) at (204, 222) on button[onclick='deleteElement()'] >> nth=0
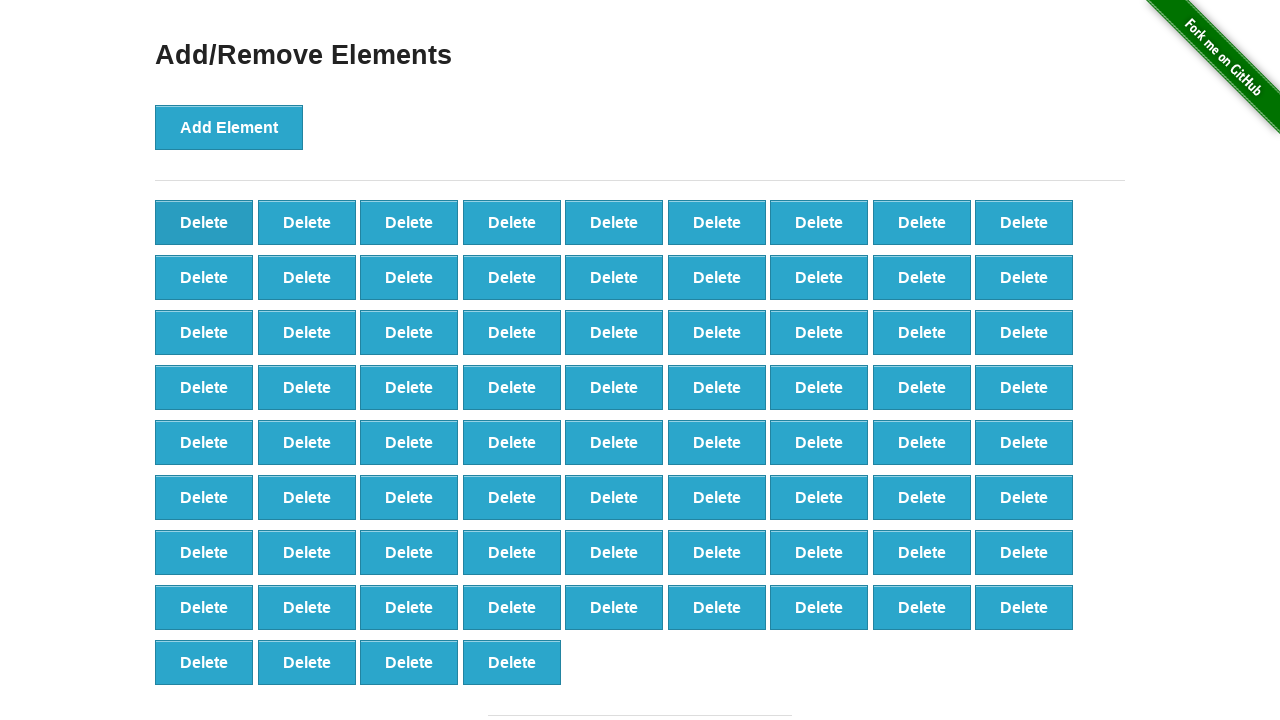

Clicked delete button (iteration 25/90) at (204, 222) on button[onclick='deleteElement()'] >> nth=0
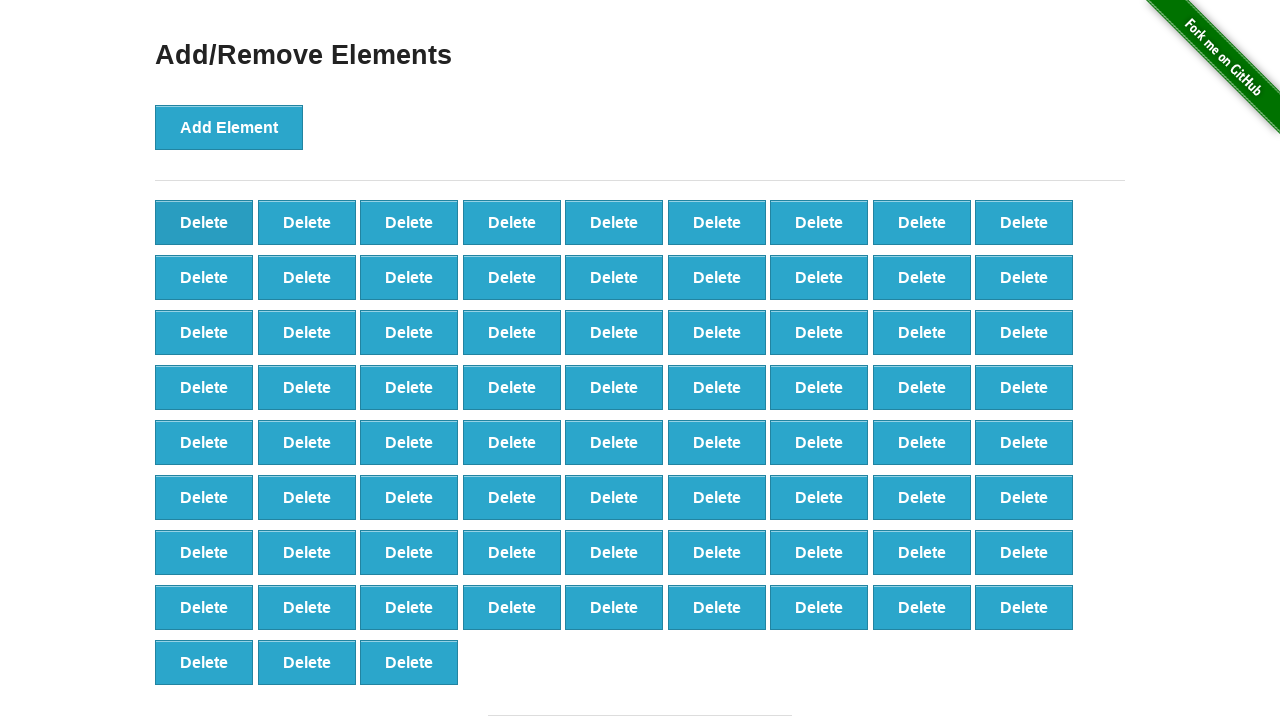

Clicked delete button (iteration 26/90) at (204, 222) on button[onclick='deleteElement()'] >> nth=0
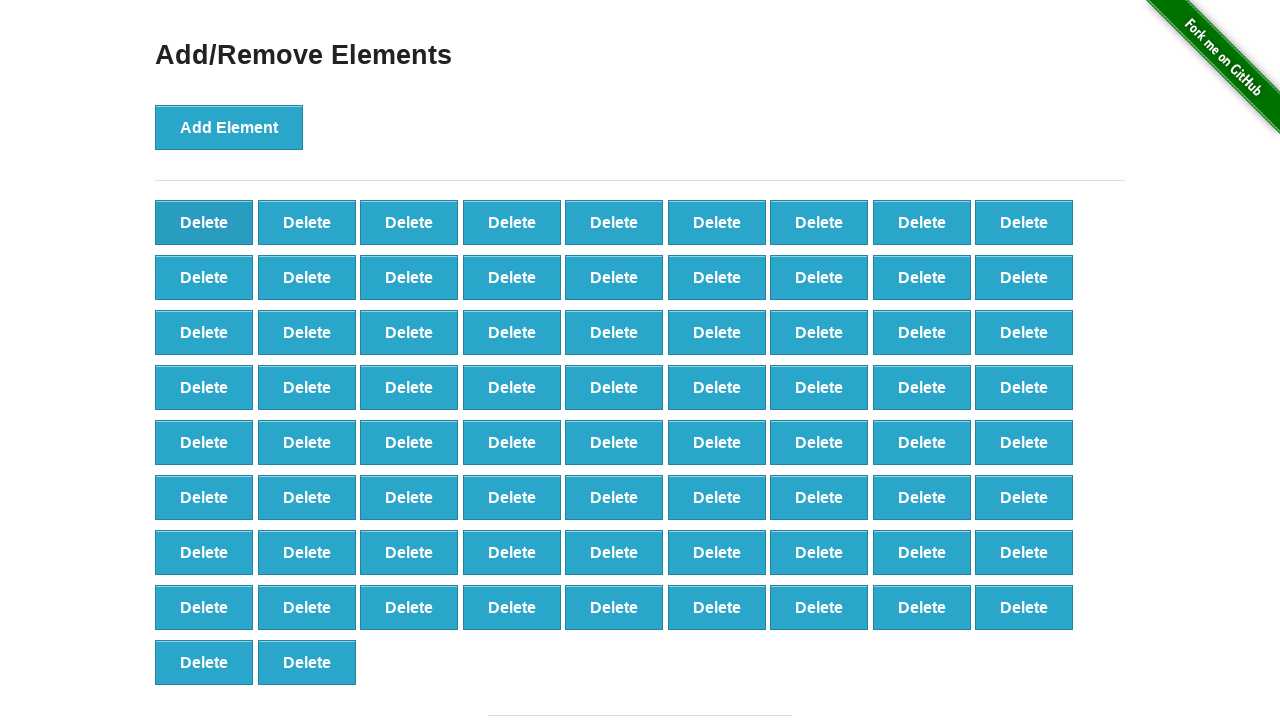

Clicked delete button (iteration 27/90) at (204, 222) on button[onclick='deleteElement()'] >> nth=0
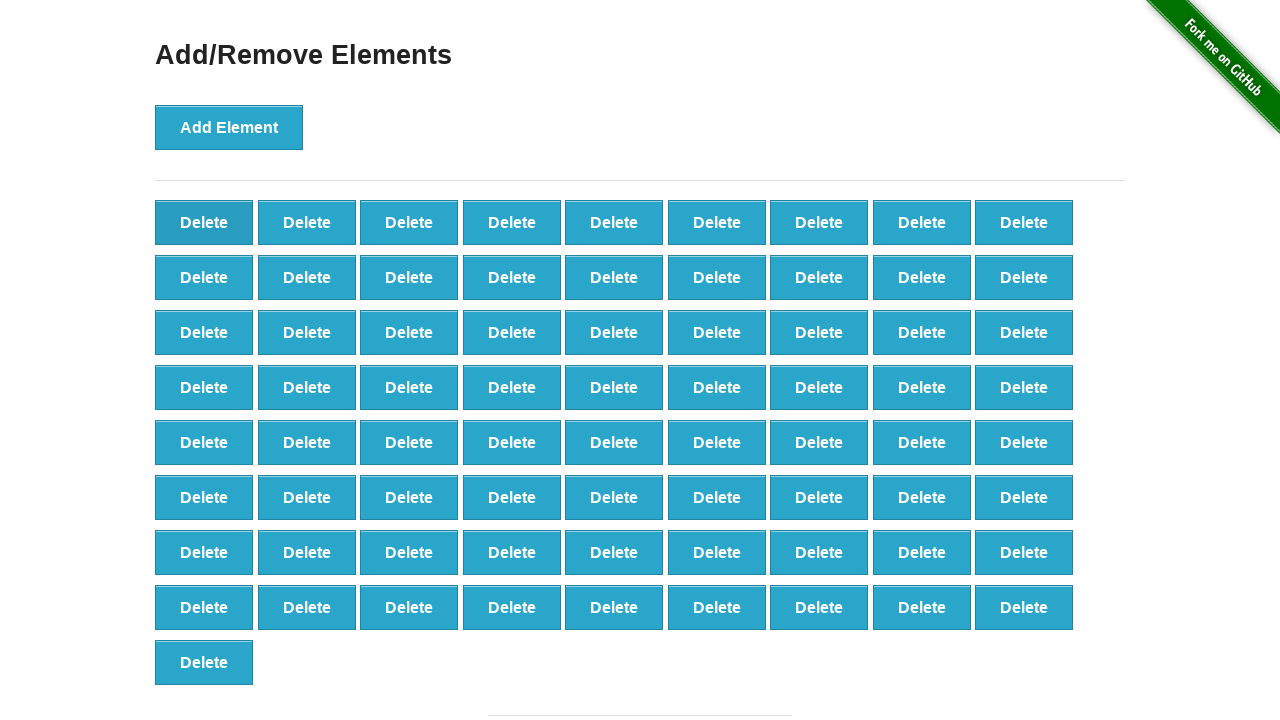

Clicked delete button (iteration 28/90) at (204, 222) on button[onclick='deleteElement()'] >> nth=0
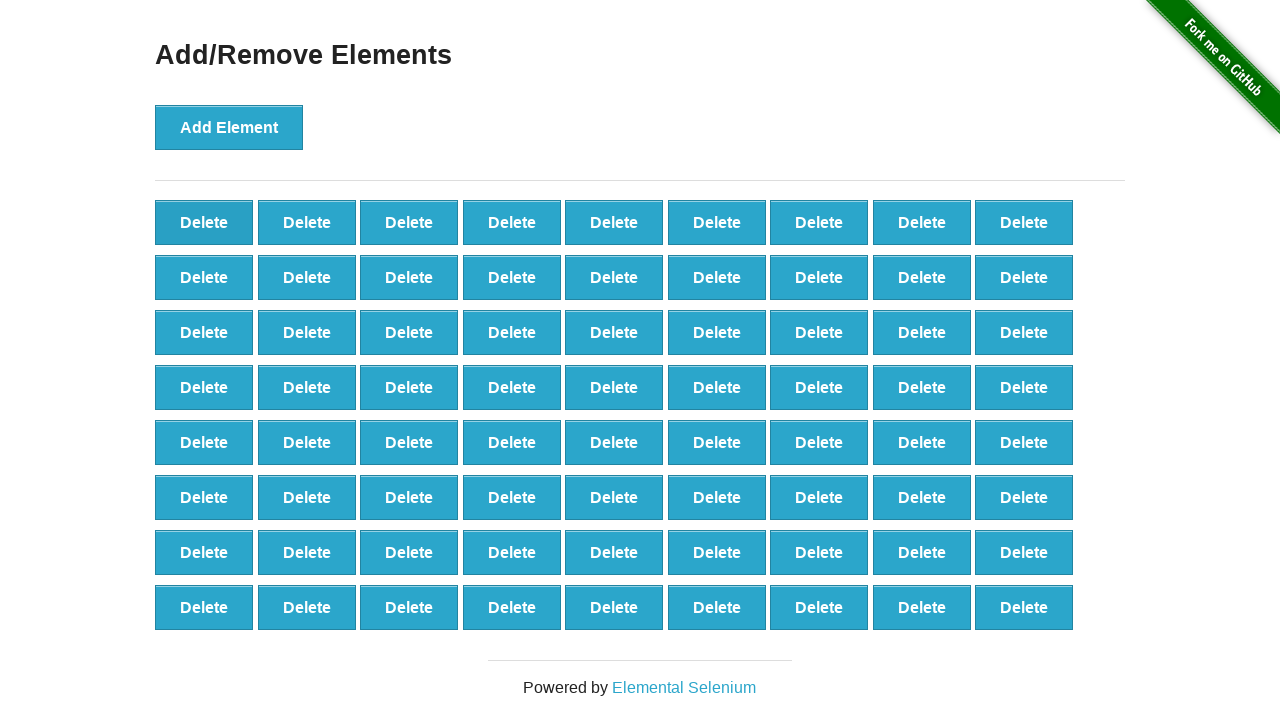

Clicked delete button (iteration 29/90) at (204, 222) on button[onclick='deleteElement()'] >> nth=0
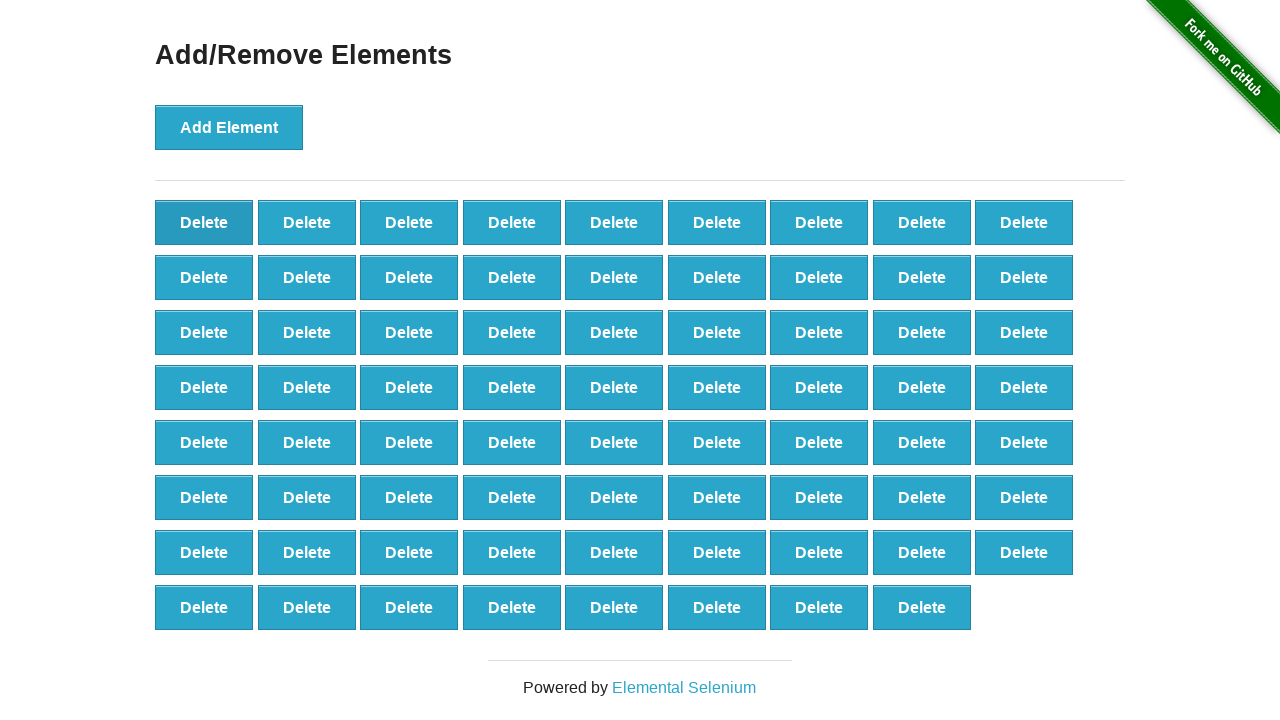

Clicked delete button (iteration 30/90) at (204, 222) on button[onclick='deleteElement()'] >> nth=0
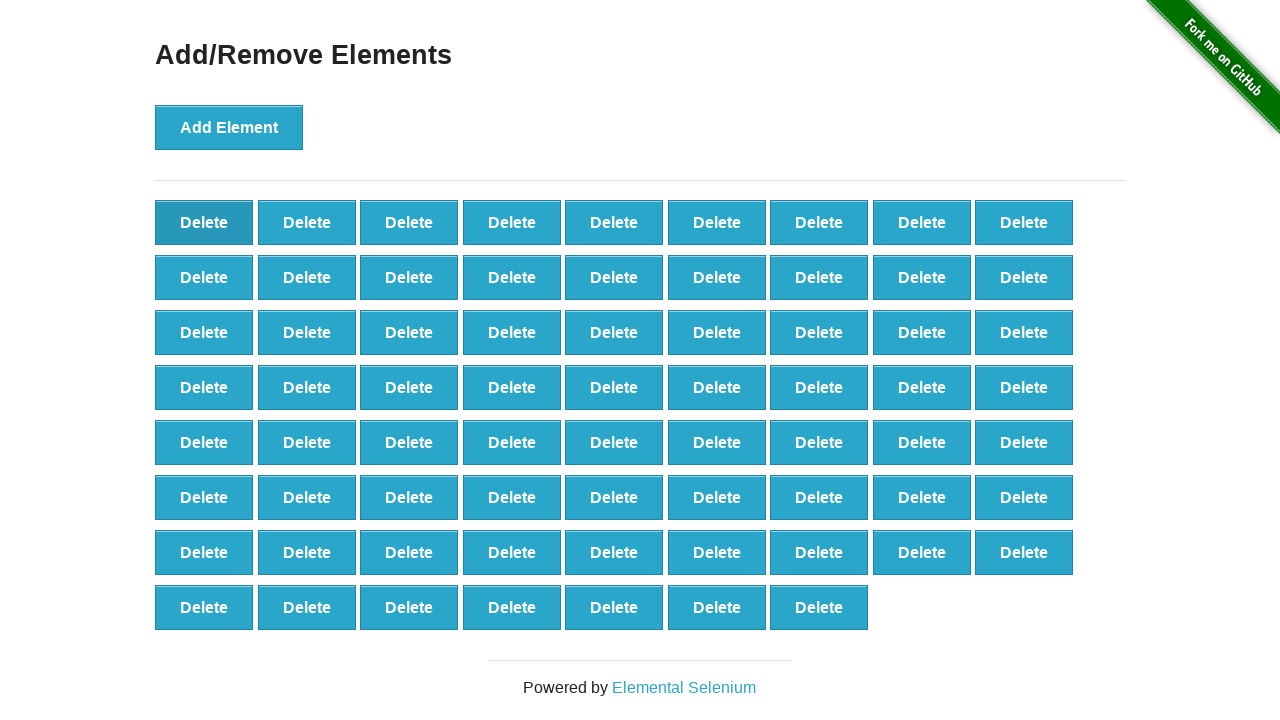

Clicked delete button (iteration 31/90) at (204, 222) on button[onclick='deleteElement()'] >> nth=0
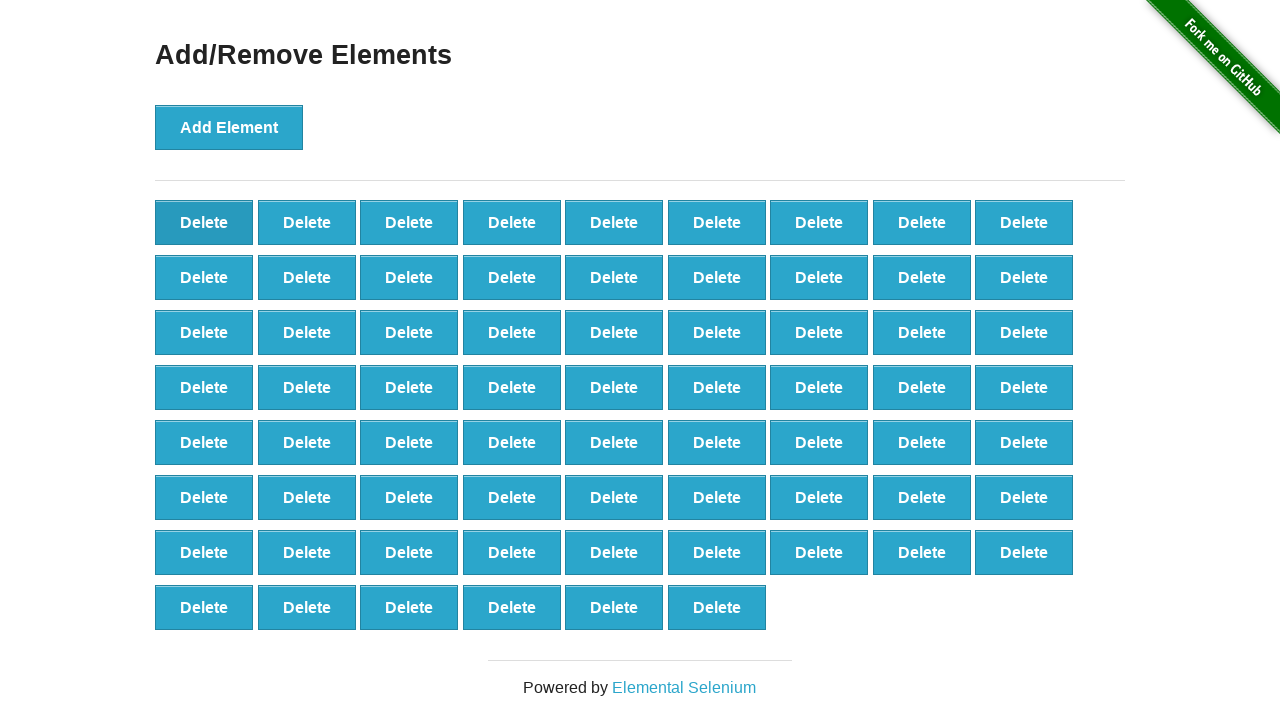

Clicked delete button (iteration 32/90) at (204, 222) on button[onclick='deleteElement()'] >> nth=0
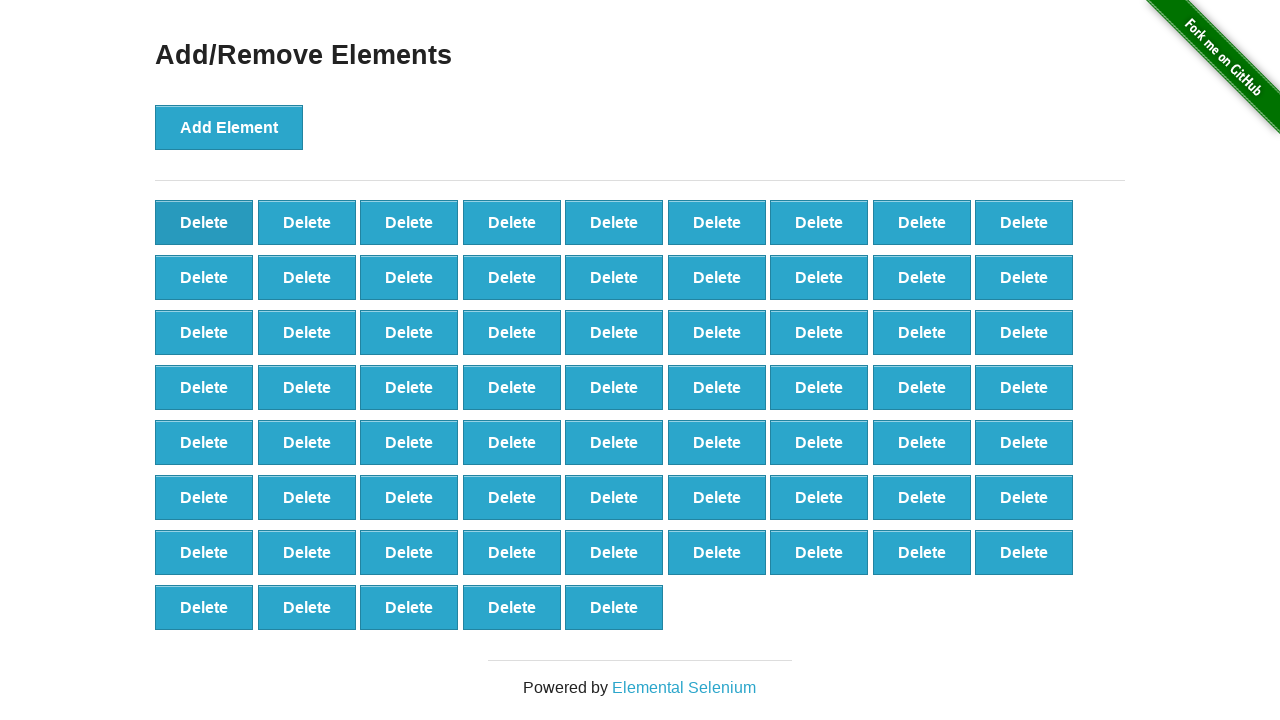

Clicked delete button (iteration 33/90) at (204, 222) on button[onclick='deleteElement()'] >> nth=0
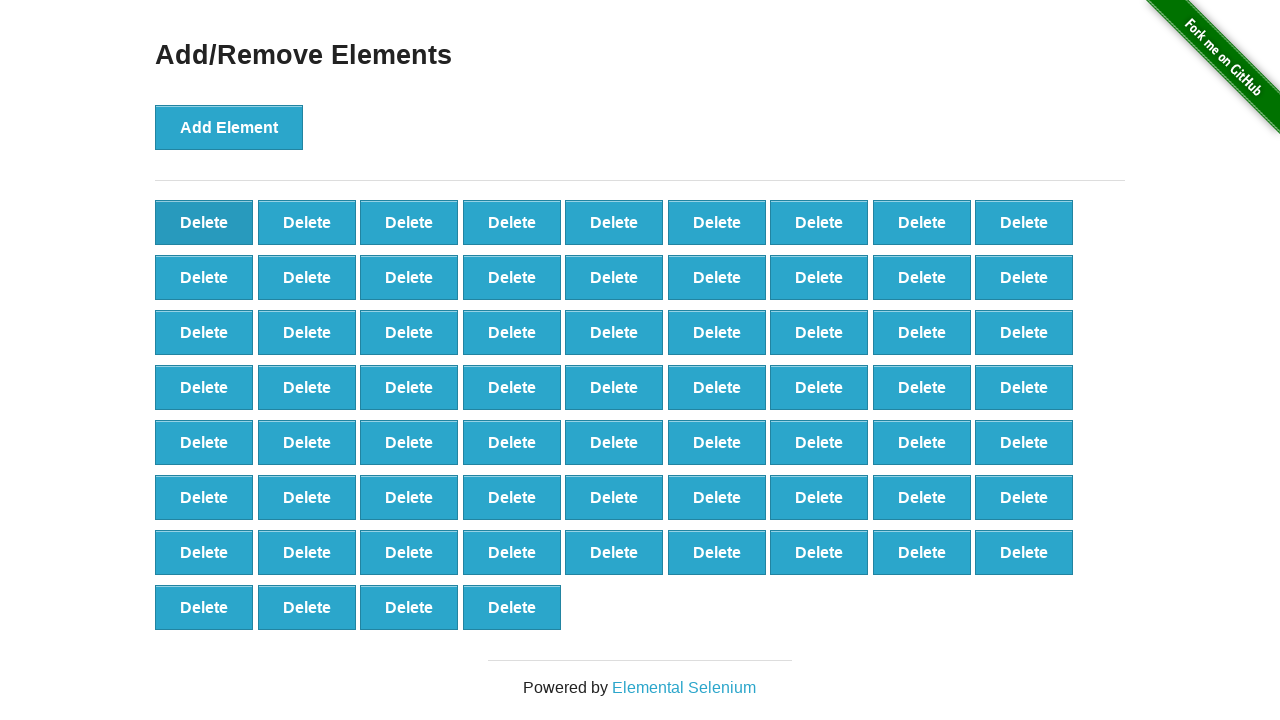

Clicked delete button (iteration 34/90) at (204, 222) on button[onclick='deleteElement()'] >> nth=0
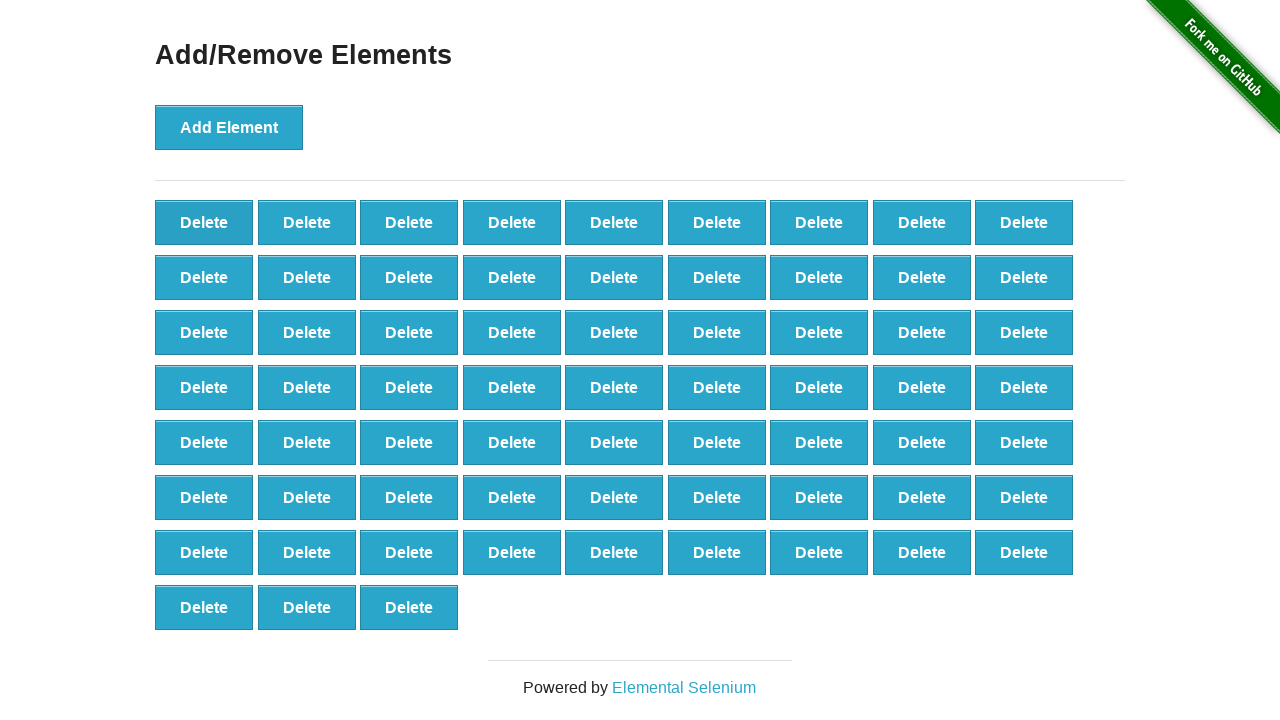

Clicked delete button (iteration 35/90) at (204, 222) on button[onclick='deleteElement()'] >> nth=0
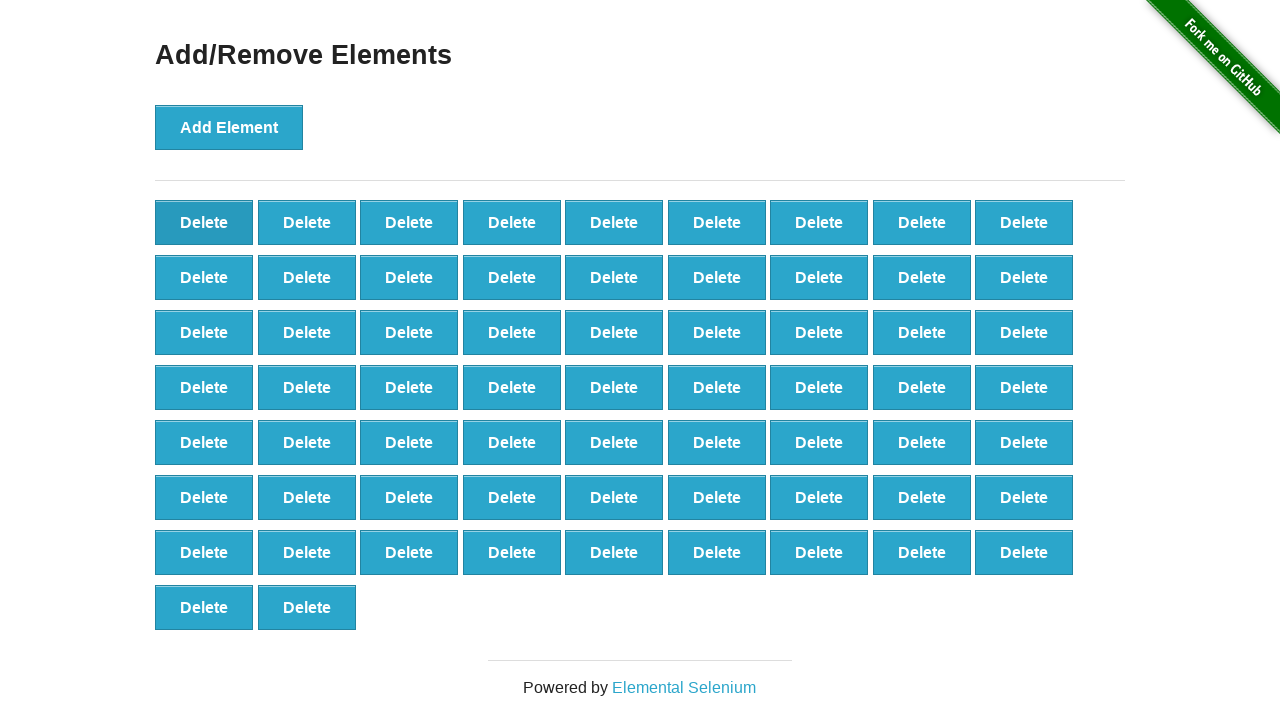

Clicked delete button (iteration 36/90) at (204, 222) on button[onclick='deleteElement()'] >> nth=0
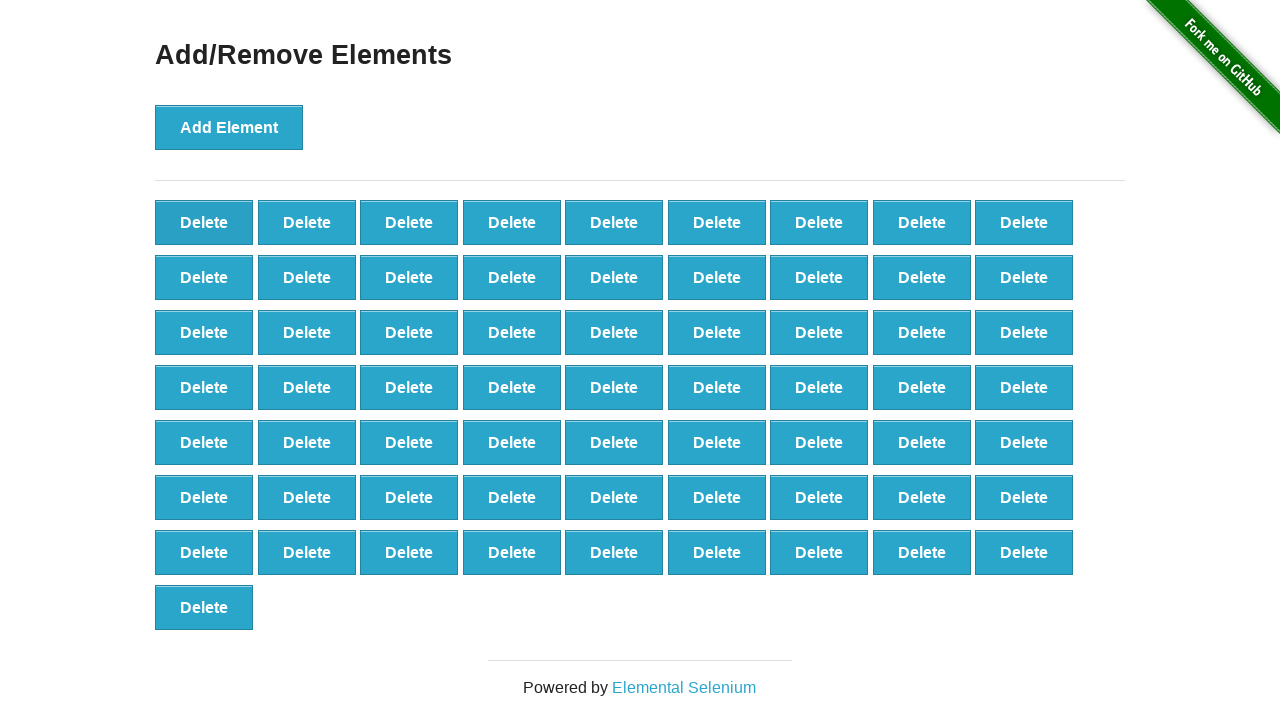

Clicked delete button (iteration 37/90) at (204, 222) on button[onclick='deleteElement()'] >> nth=0
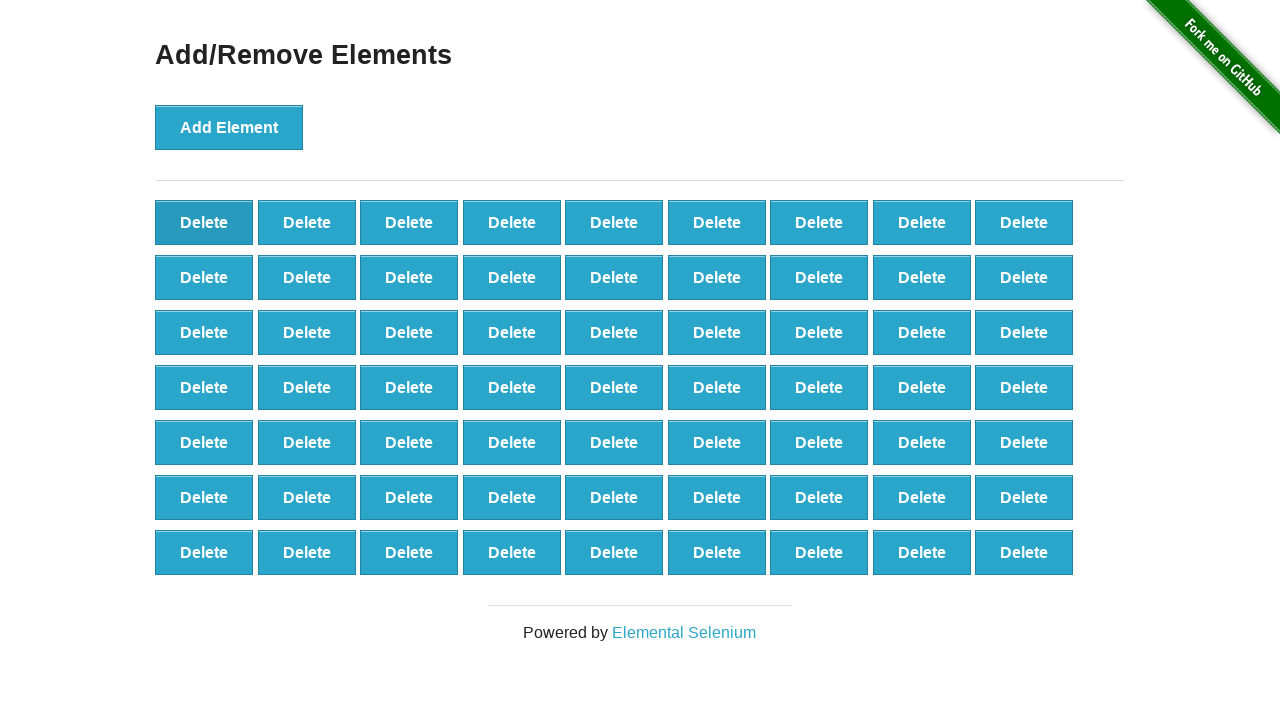

Clicked delete button (iteration 38/90) at (204, 222) on button[onclick='deleteElement()'] >> nth=0
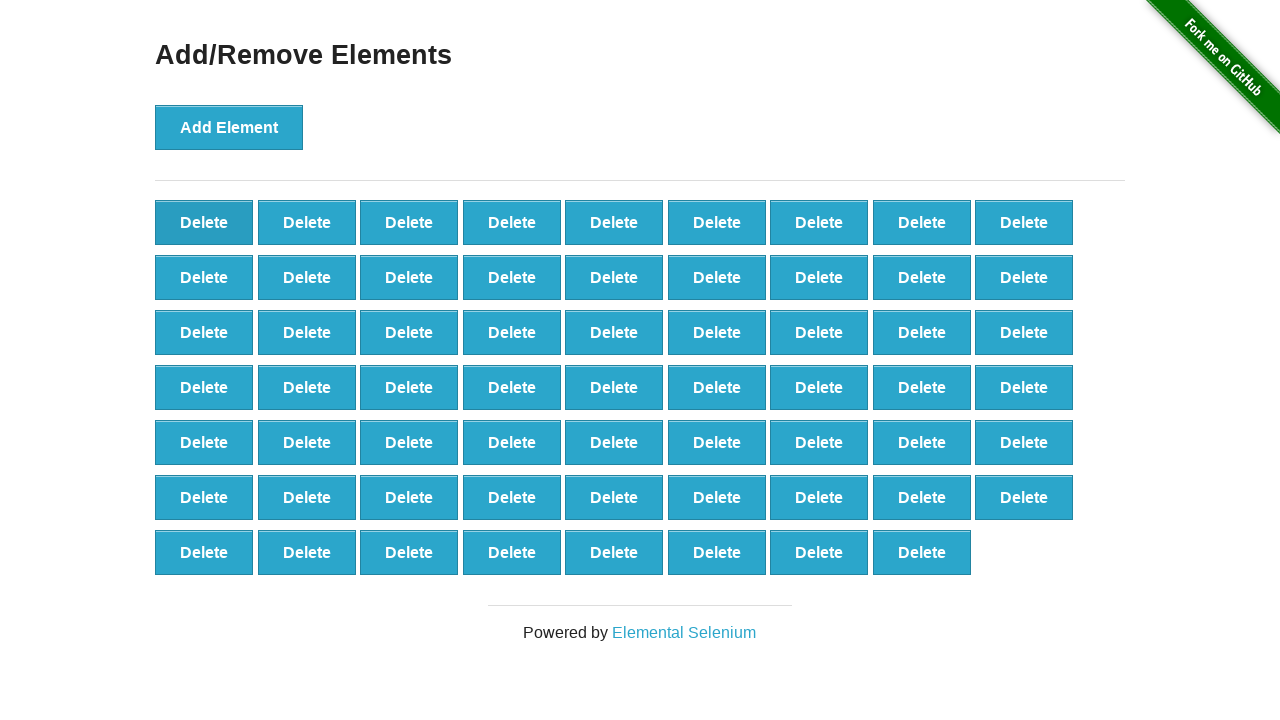

Clicked delete button (iteration 39/90) at (204, 222) on button[onclick='deleteElement()'] >> nth=0
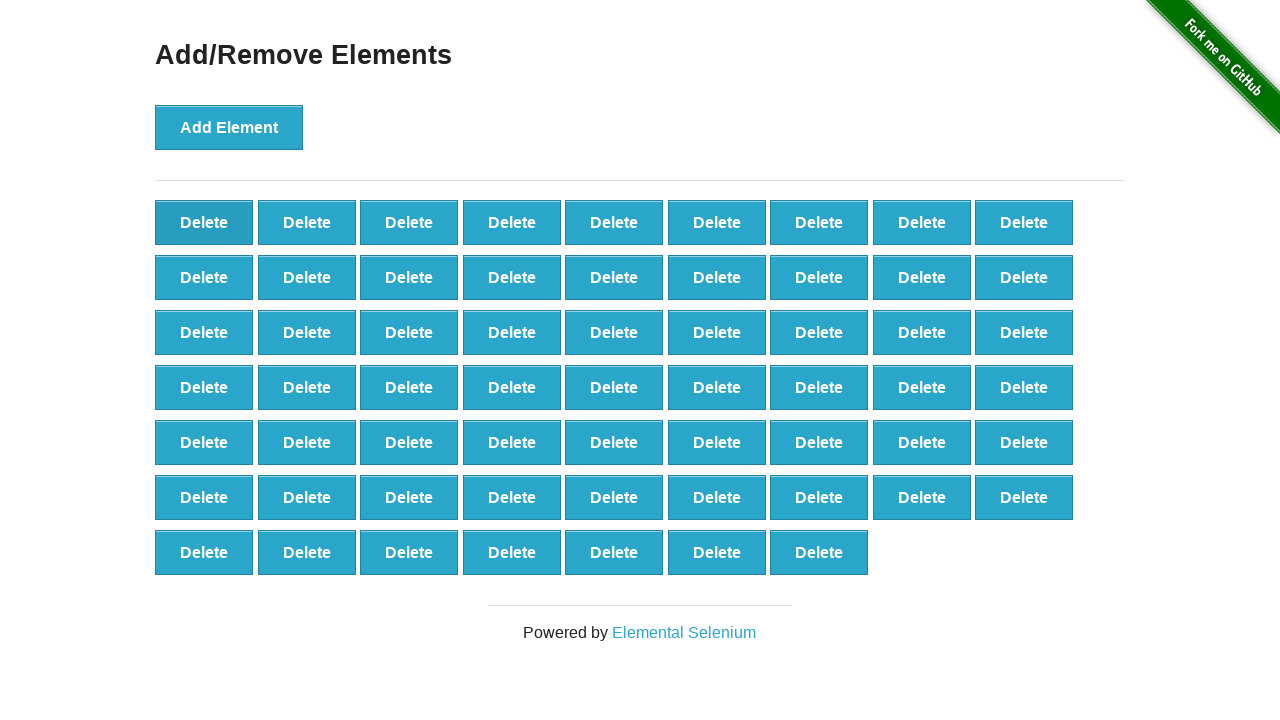

Clicked delete button (iteration 40/90) at (204, 222) on button[onclick='deleteElement()'] >> nth=0
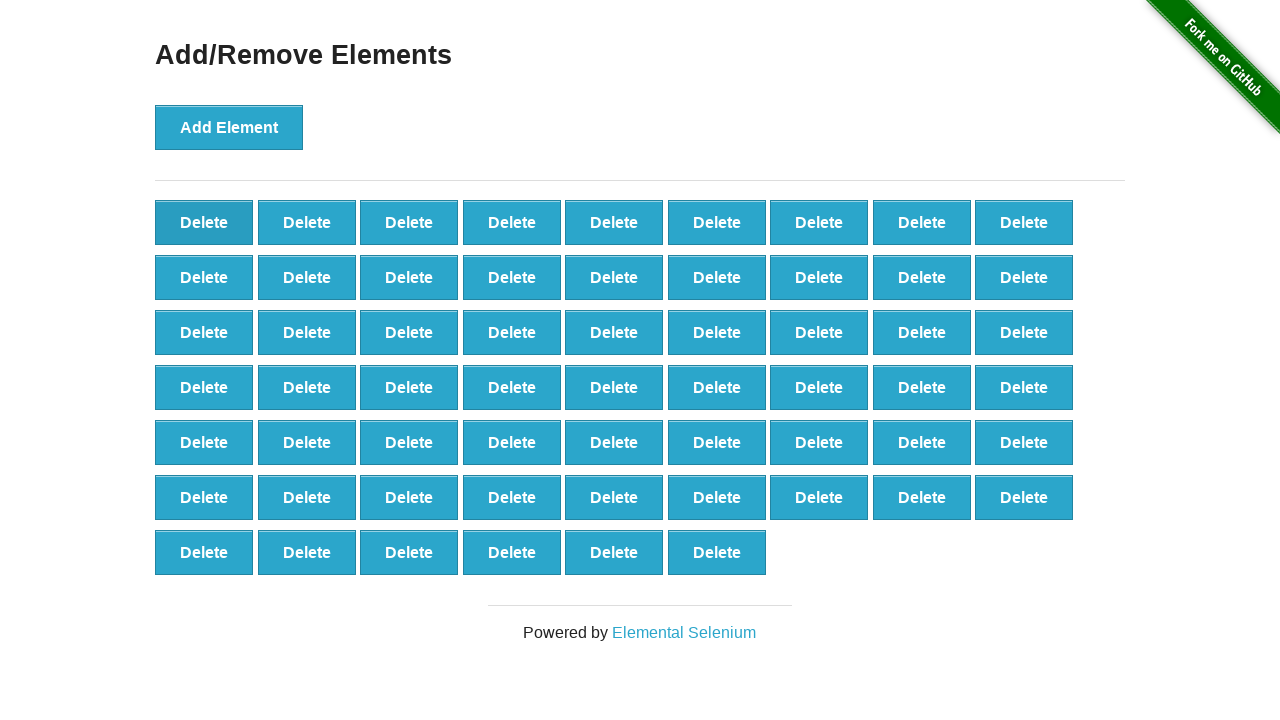

Clicked delete button (iteration 41/90) at (204, 222) on button[onclick='deleteElement()'] >> nth=0
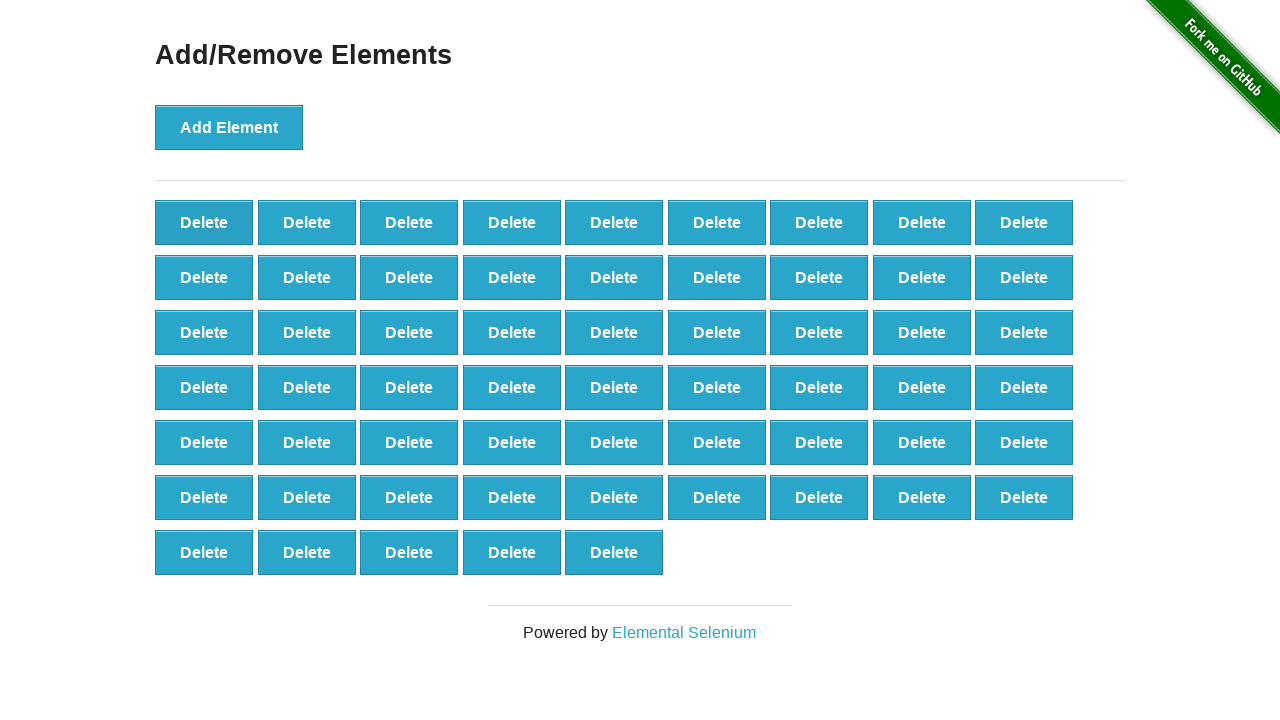

Clicked delete button (iteration 42/90) at (204, 222) on button[onclick='deleteElement()'] >> nth=0
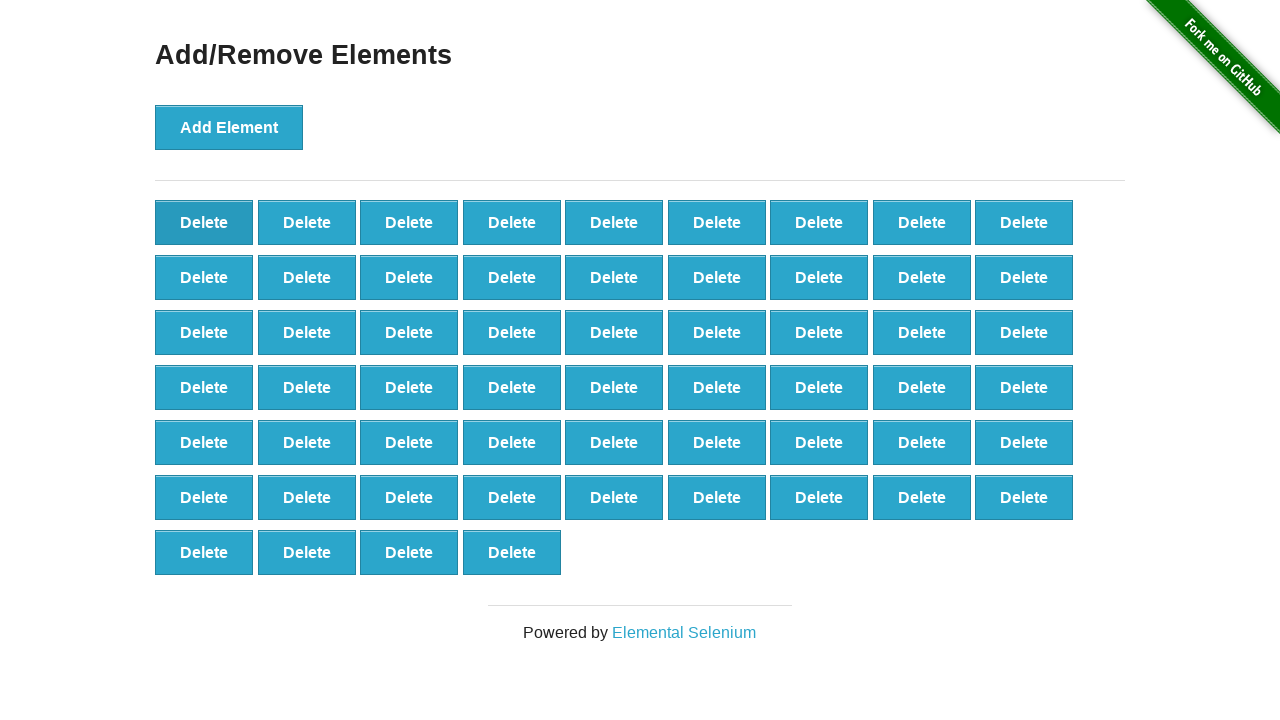

Clicked delete button (iteration 43/90) at (204, 222) on button[onclick='deleteElement()'] >> nth=0
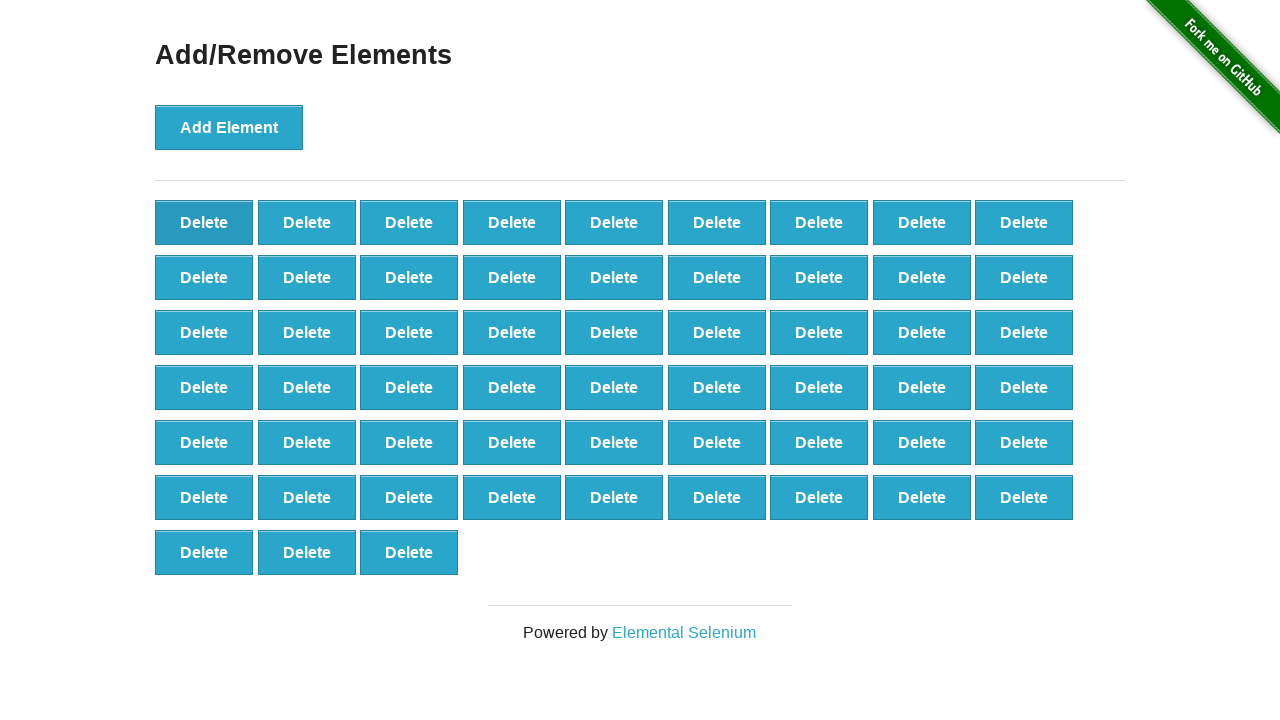

Clicked delete button (iteration 44/90) at (204, 222) on button[onclick='deleteElement()'] >> nth=0
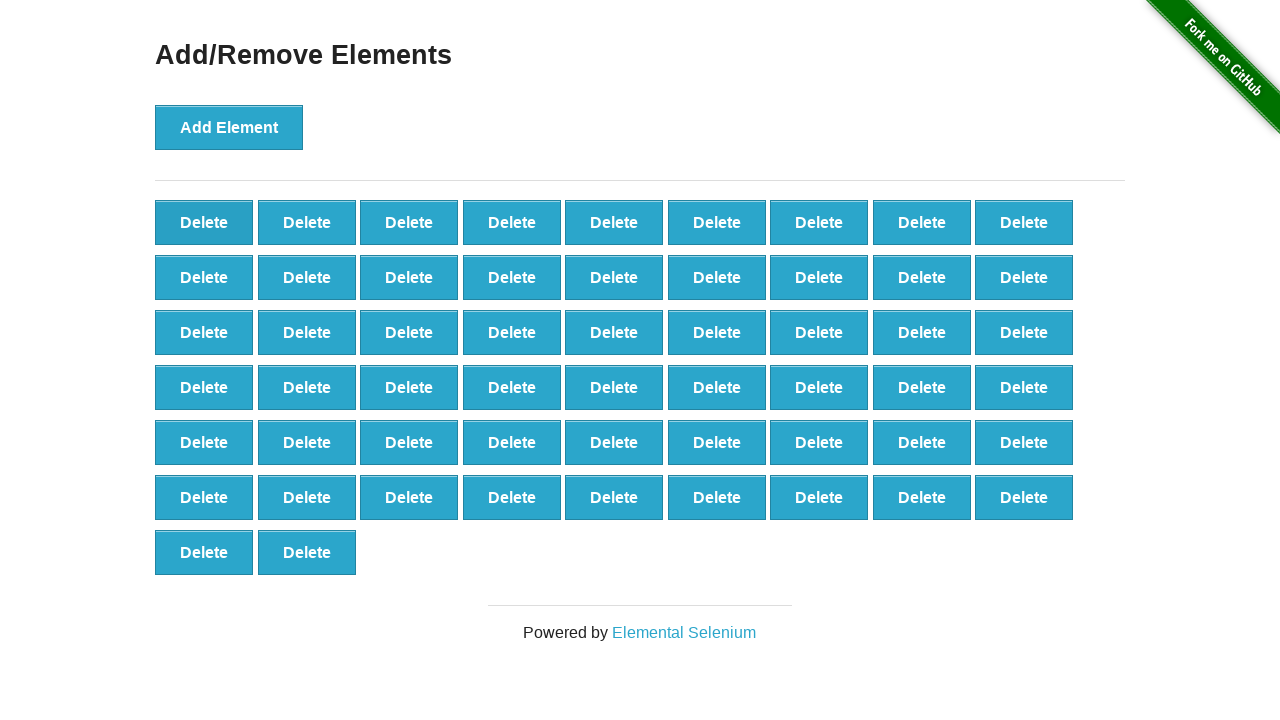

Clicked delete button (iteration 45/90) at (204, 222) on button[onclick='deleteElement()'] >> nth=0
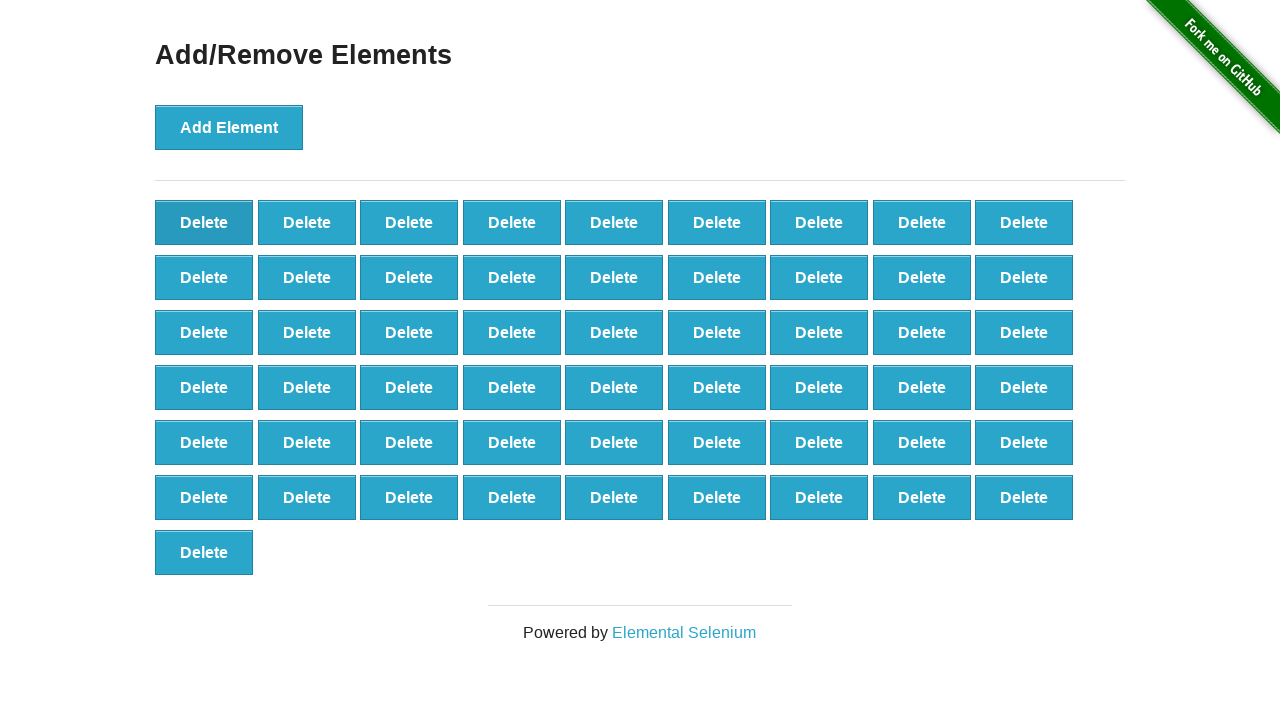

Clicked delete button (iteration 46/90) at (204, 222) on button[onclick='deleteElement()'] >> nth=0
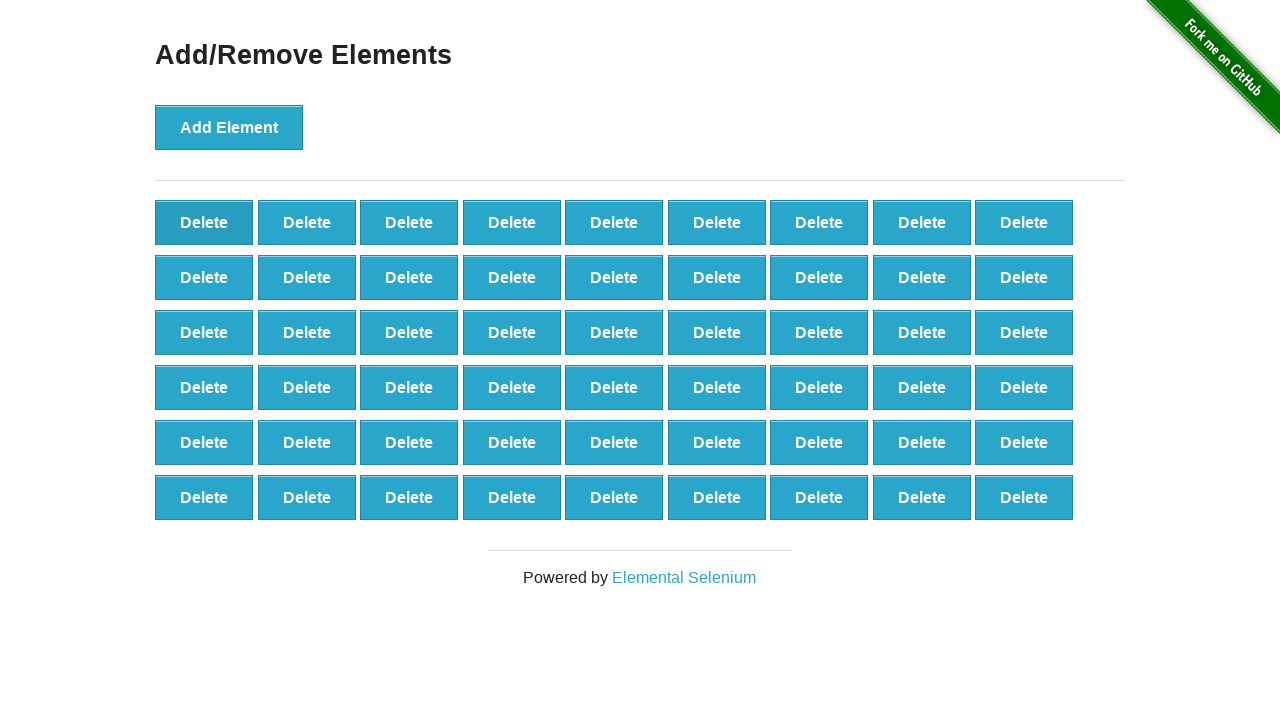

Clicked delete button (iteration 47/90) at (204, 222) on button[onclick='deleteElement()'] >> nth=0
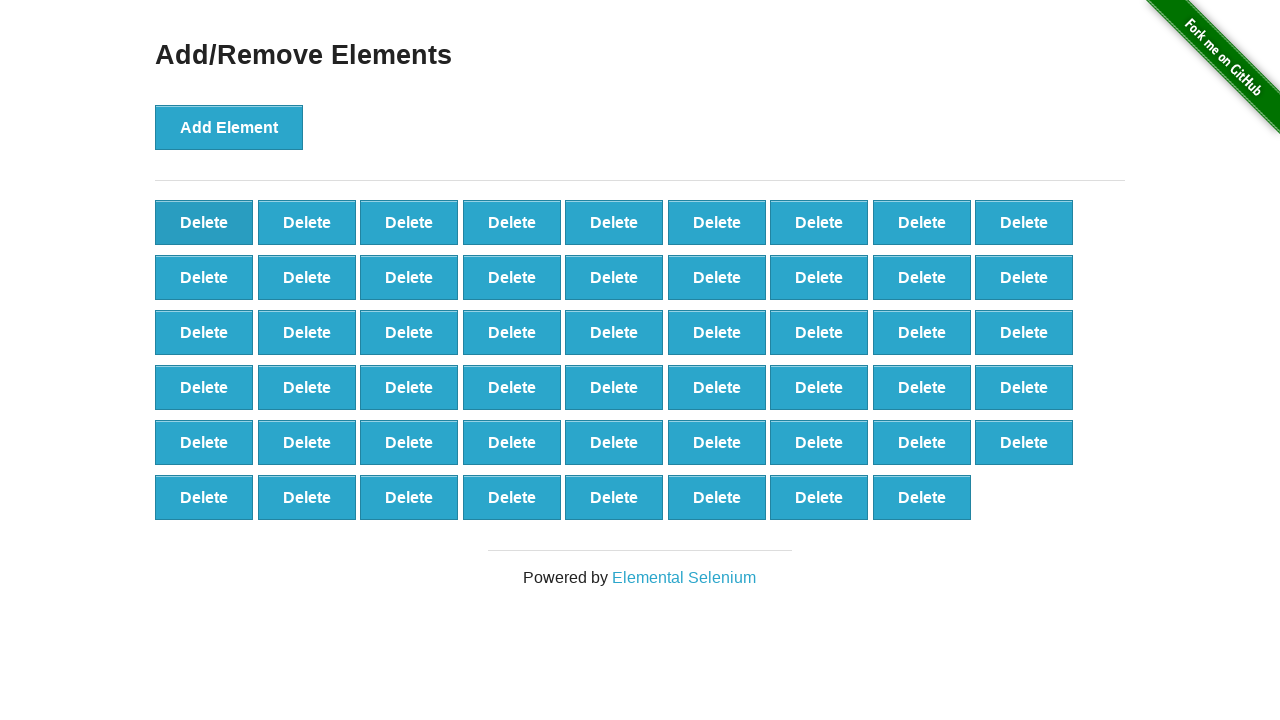

Clicked delete button (iteration 48/90) at (204, 222) on button[onclick='deleteElement()'] >> nth=0
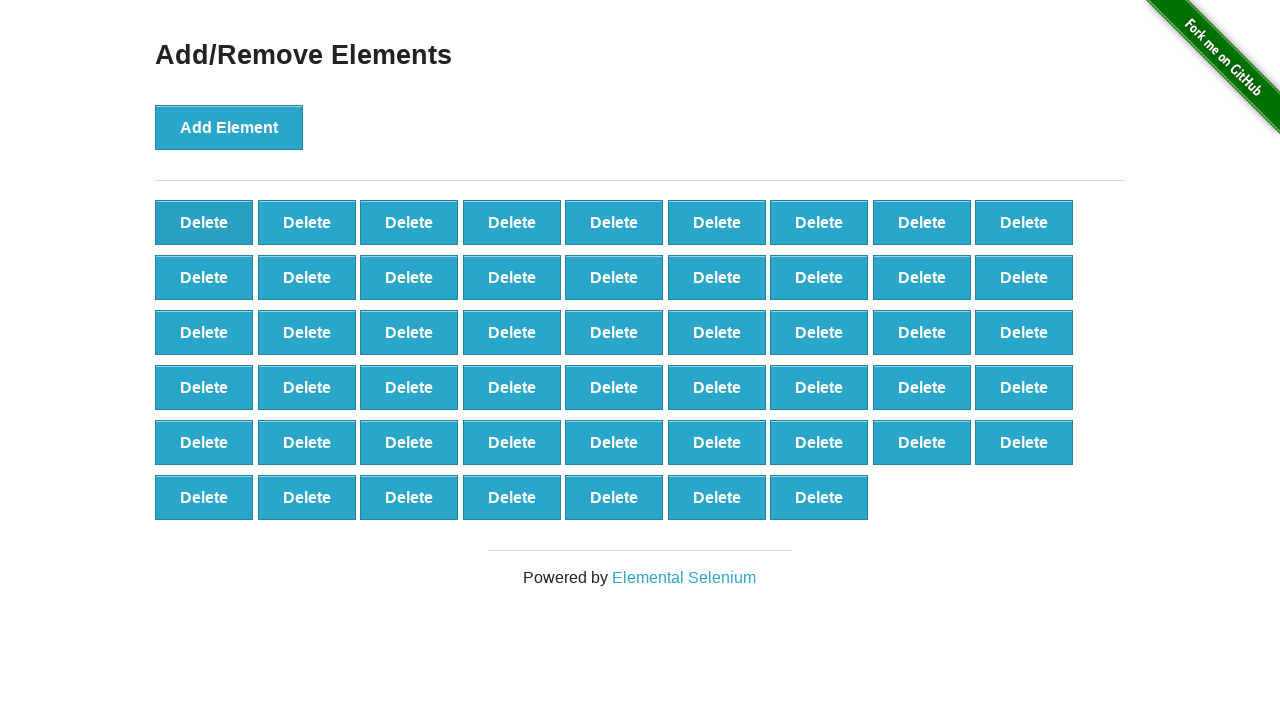

Clicked delete button (iteration 49/90) at (204, 222) on button[onclick='deleteElement()'] >> nth=0
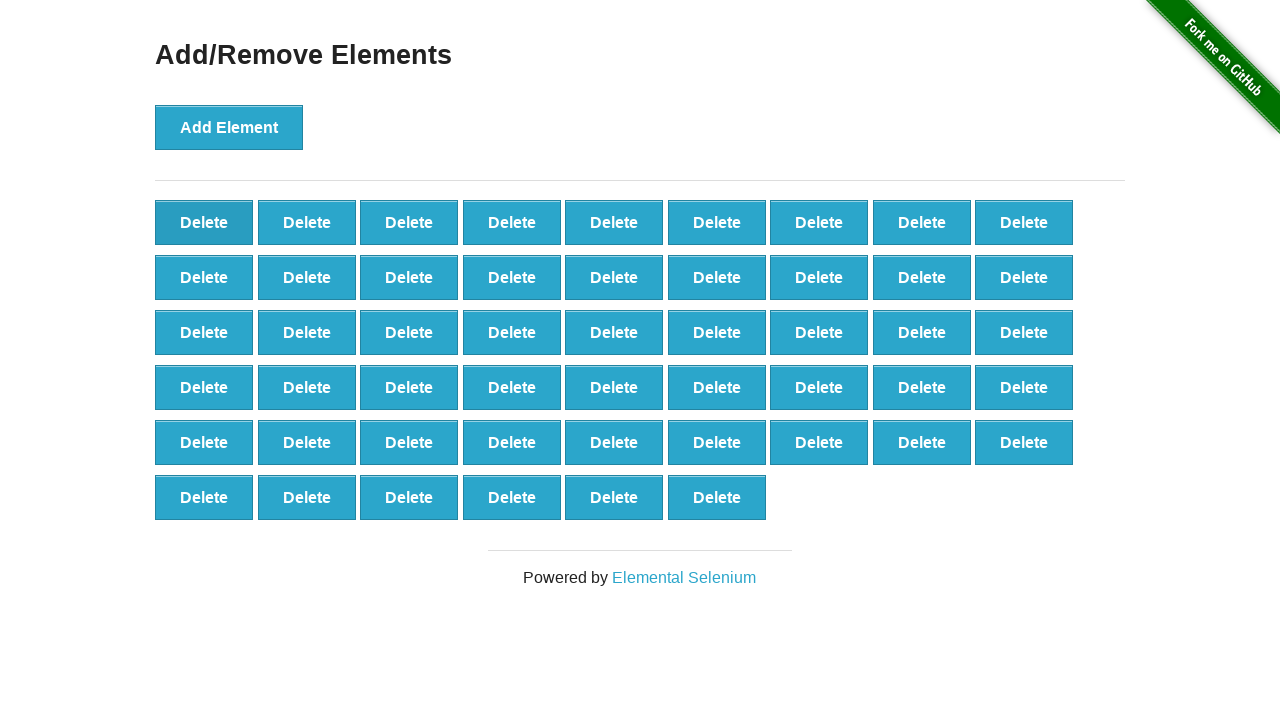

Clicked delete button (iteration 50/90) at (204, 222) on button[onclick='deleteElement()'] >> nth=0
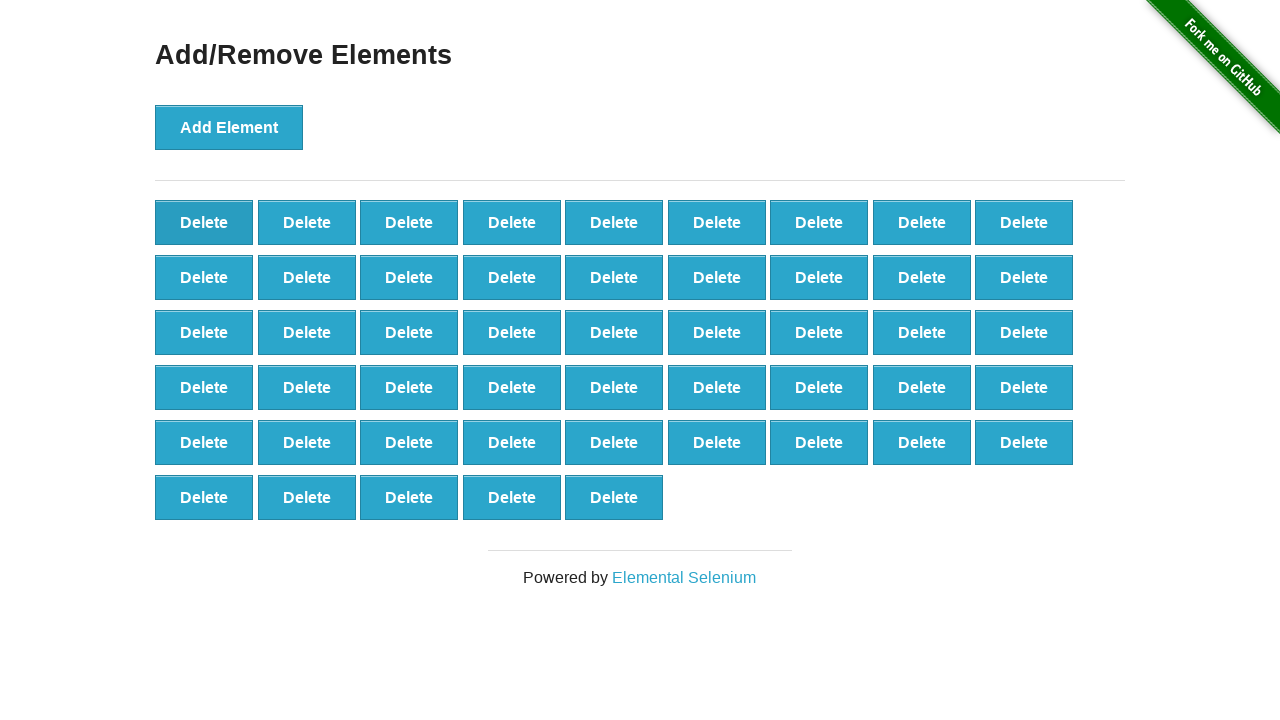

Clicked delete button (iteration 51/90) at (204, 222) on button[onclick='deleteElement()'] >> nth=0
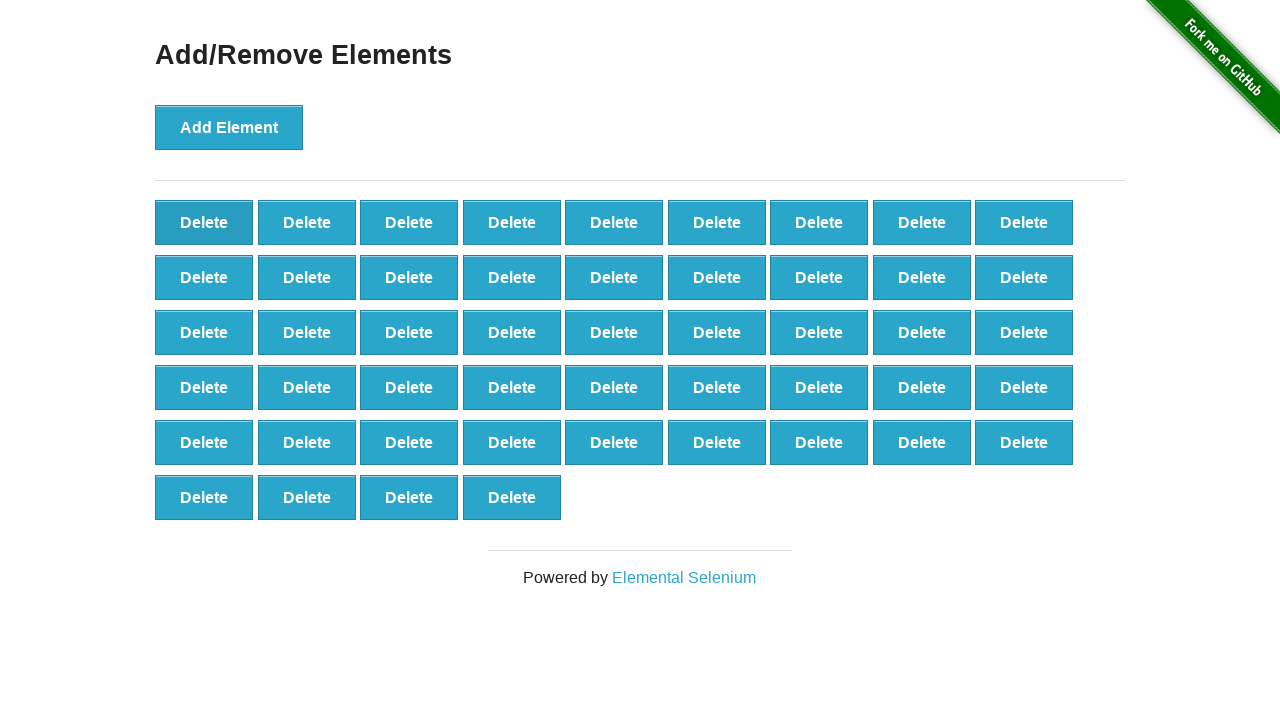

Clicked delete button (iteration 52/90) at (204, 222) on button[onclick='deleteElement()'] >> nth=0
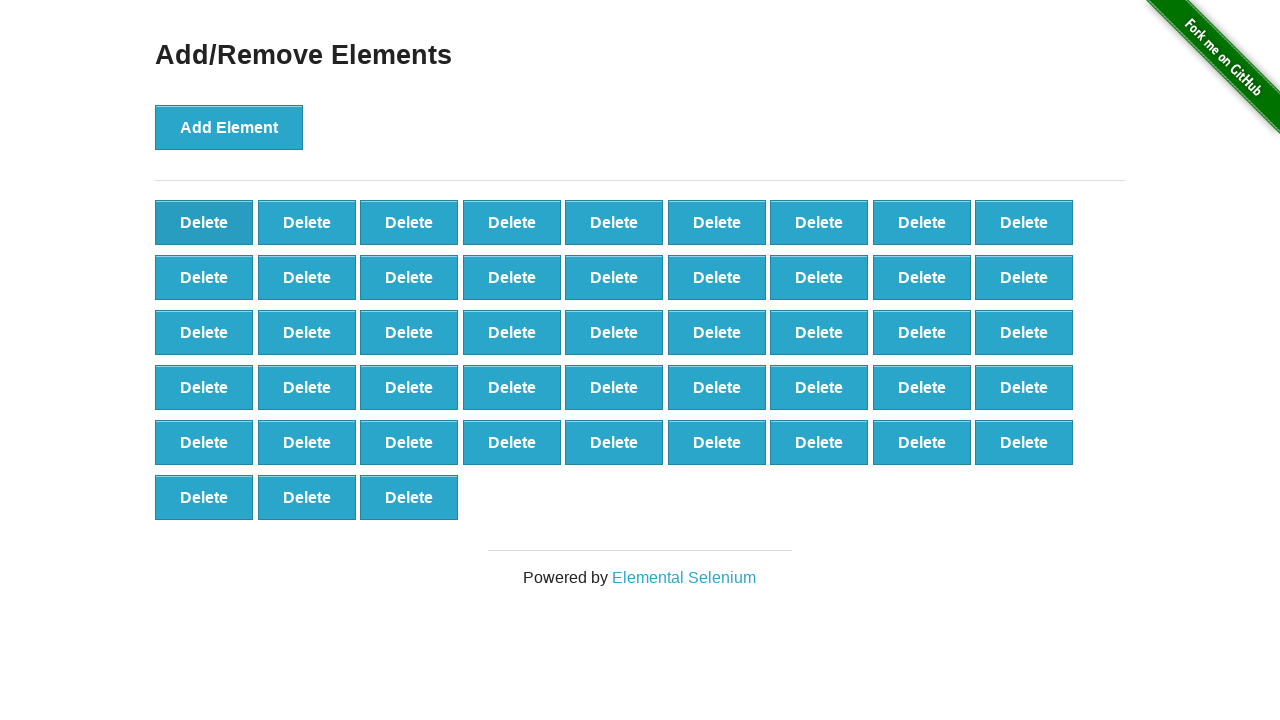

Clicked delete button (iteration 53/90) at (204, 222) on button[onclick='deleteElement()'] >> nth=0
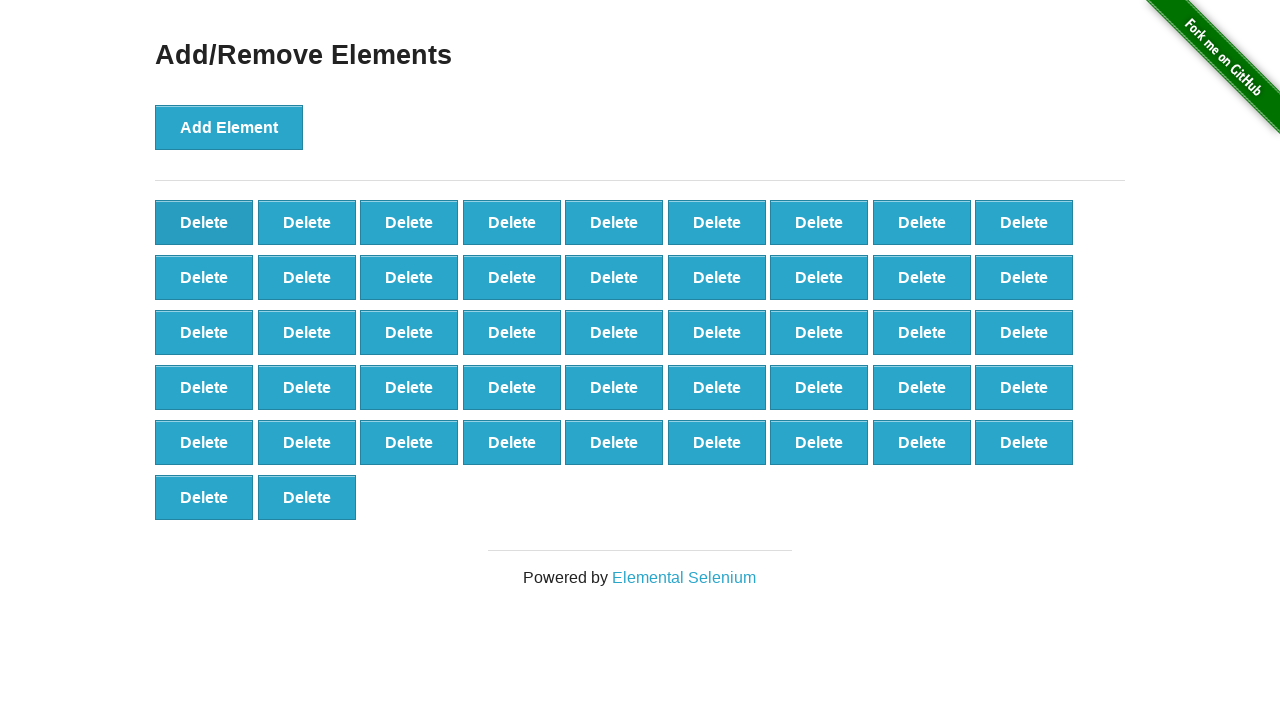

Clicked delete button (iteration 54/90) at (204, 222) on button[onclick='deleteElement()'] >> nth=0
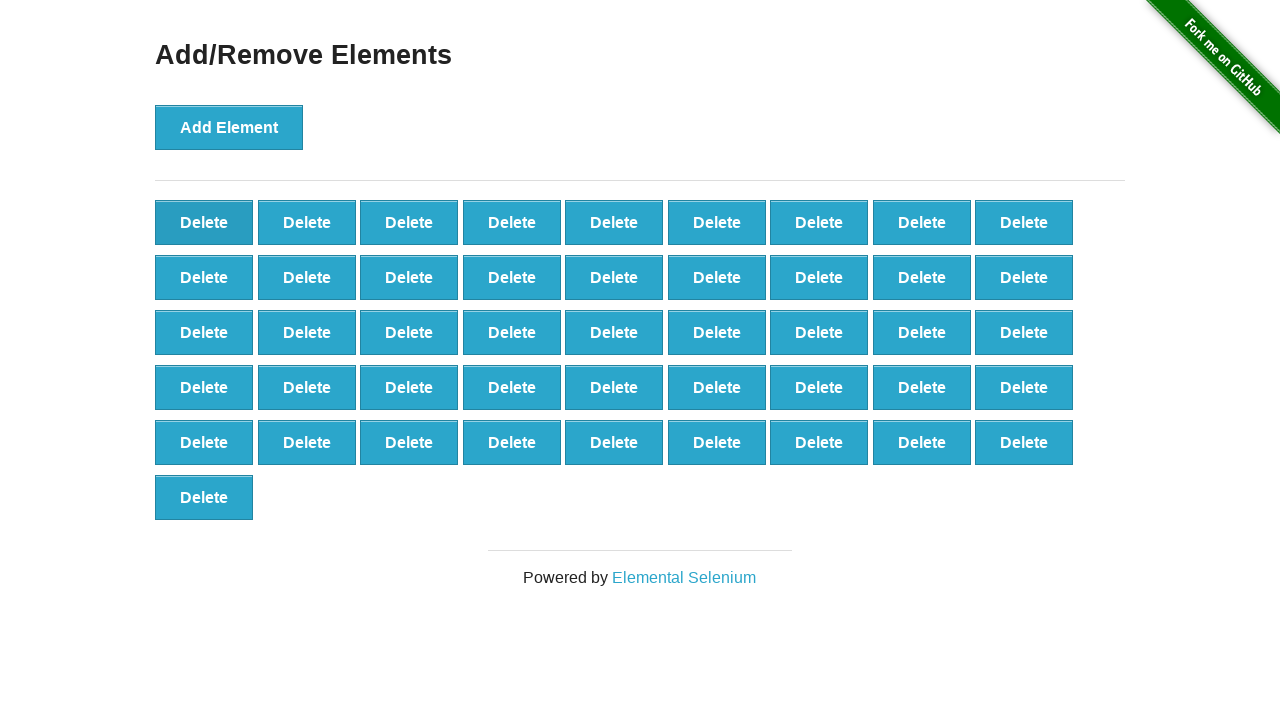

Clicked delete button (iteration 55/90) at (204, 222) on button[onclick='deleteElement()'] >> nth=0
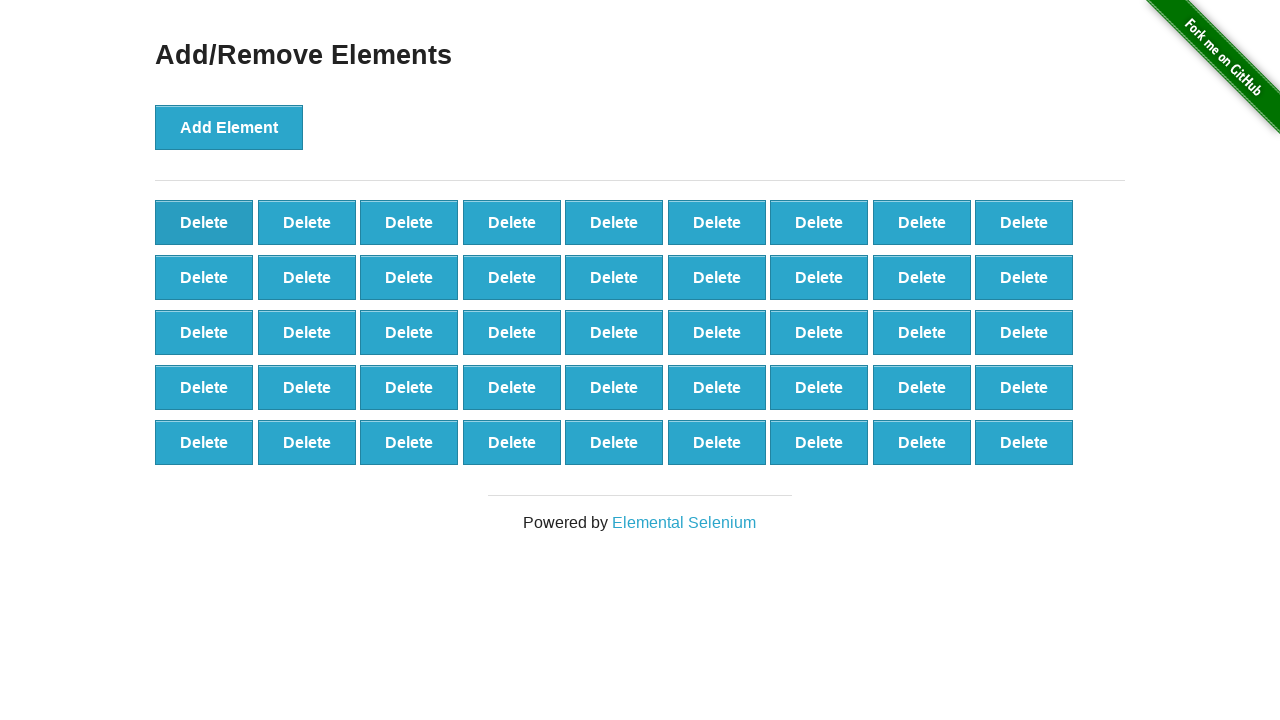

Clicked delete button (iteration 56/90) at (204, 222) on button[onclick='deleteElement()'] >> nth=0
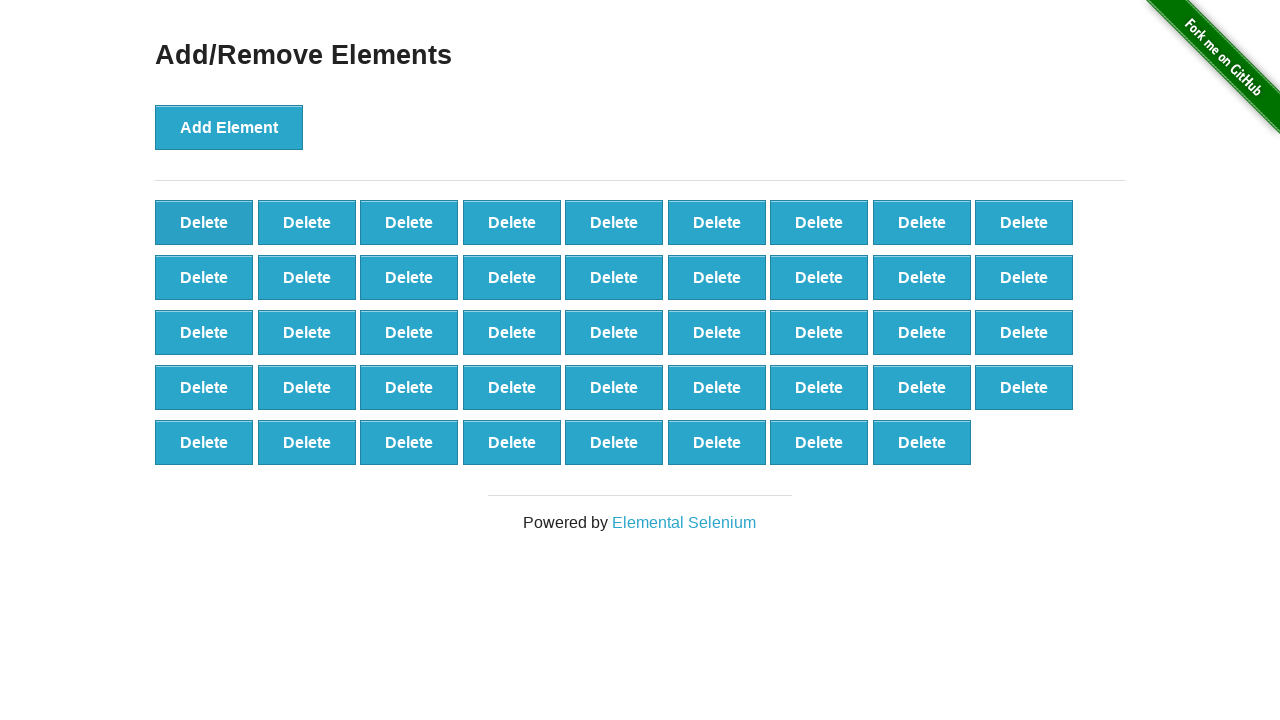

Clicked delete button (iteration 57/90) at (204, 222) on button[onclick='deleteElement()'] >> nth=0
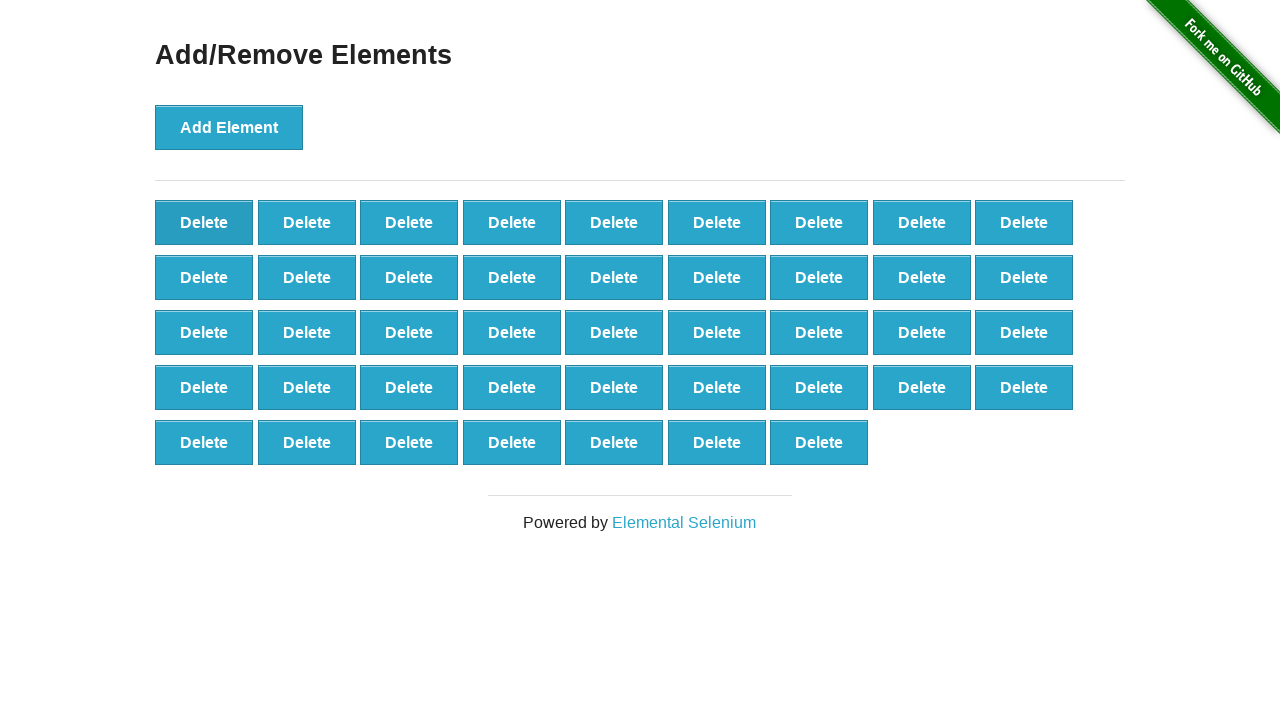

Clicked delete button (iteration 58/90) at (204, 222) on button[onclick='deleteElement()'] >> nth=0
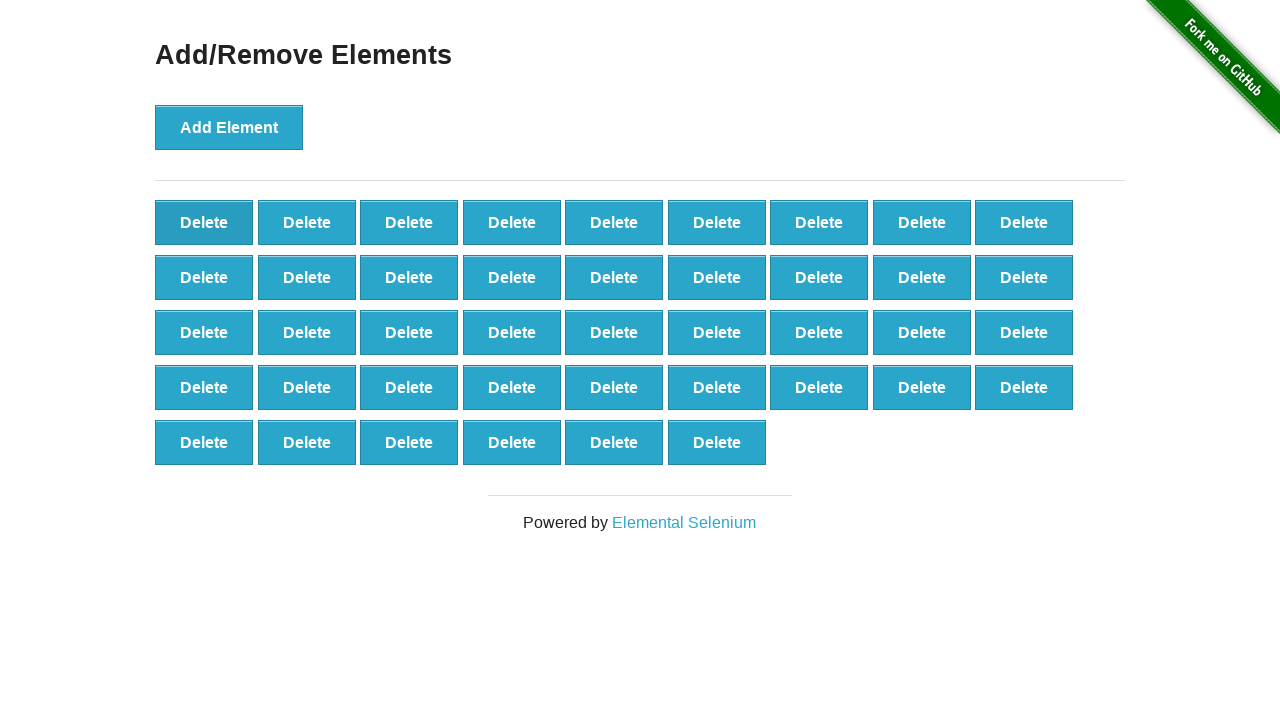

Clicked delete button (iteration 59/90) at (204, 222) on button[onclick='deleteElement()'] >> nth=0
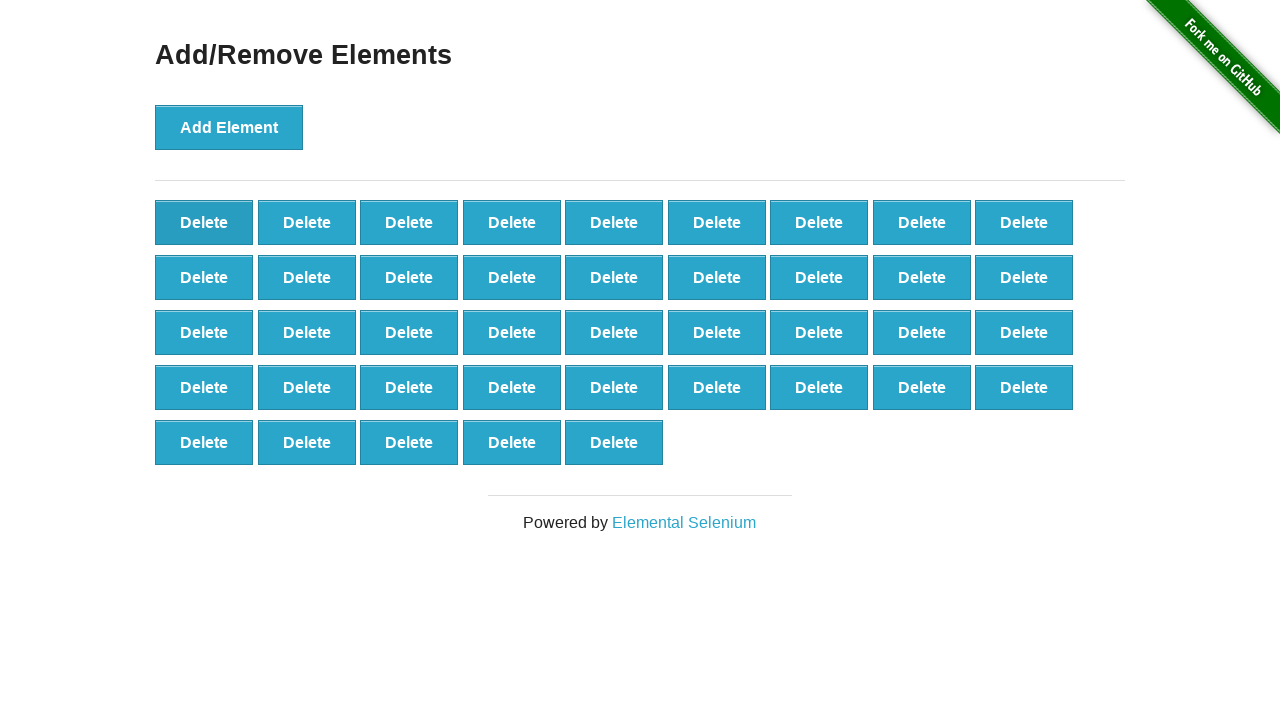

Clicked delete button (iteration 60/90) at (204, 222) on button[onclick='deleteElement()'] >> nth=0
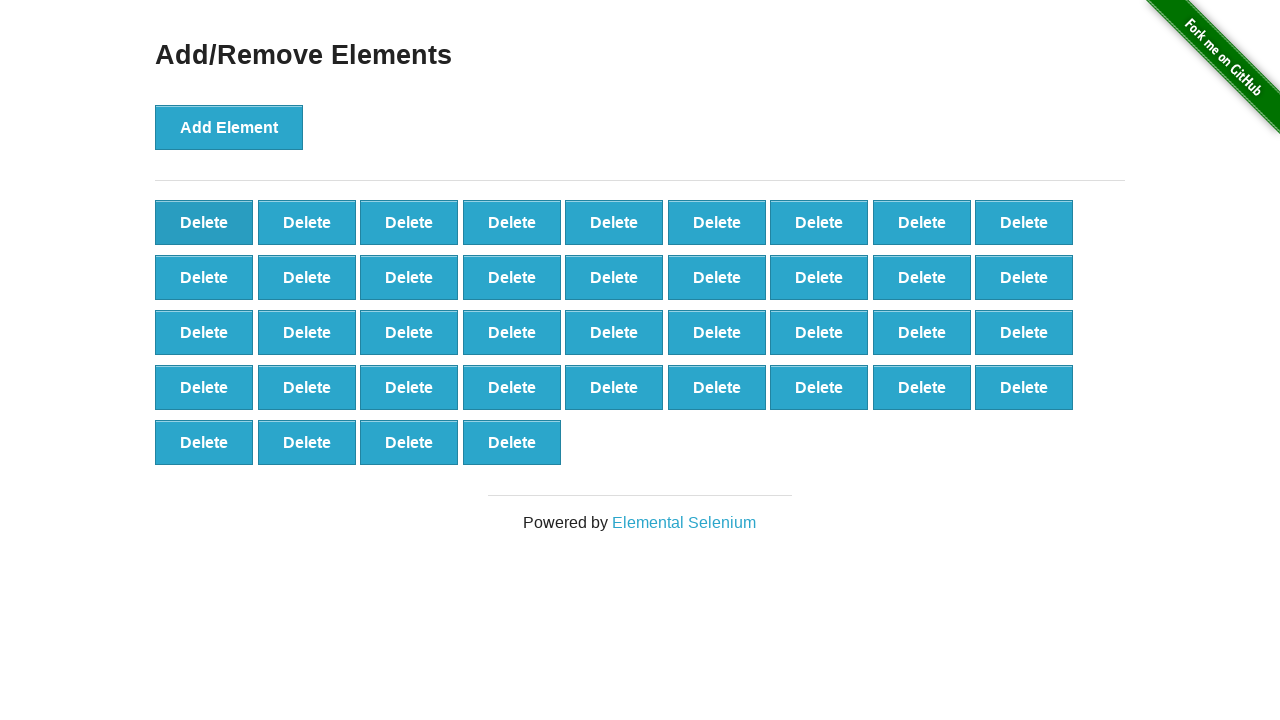

Clicked delete button (iteration 61/90) at (204, 222) on button[onclick='deleteElement()'] >> nth=0
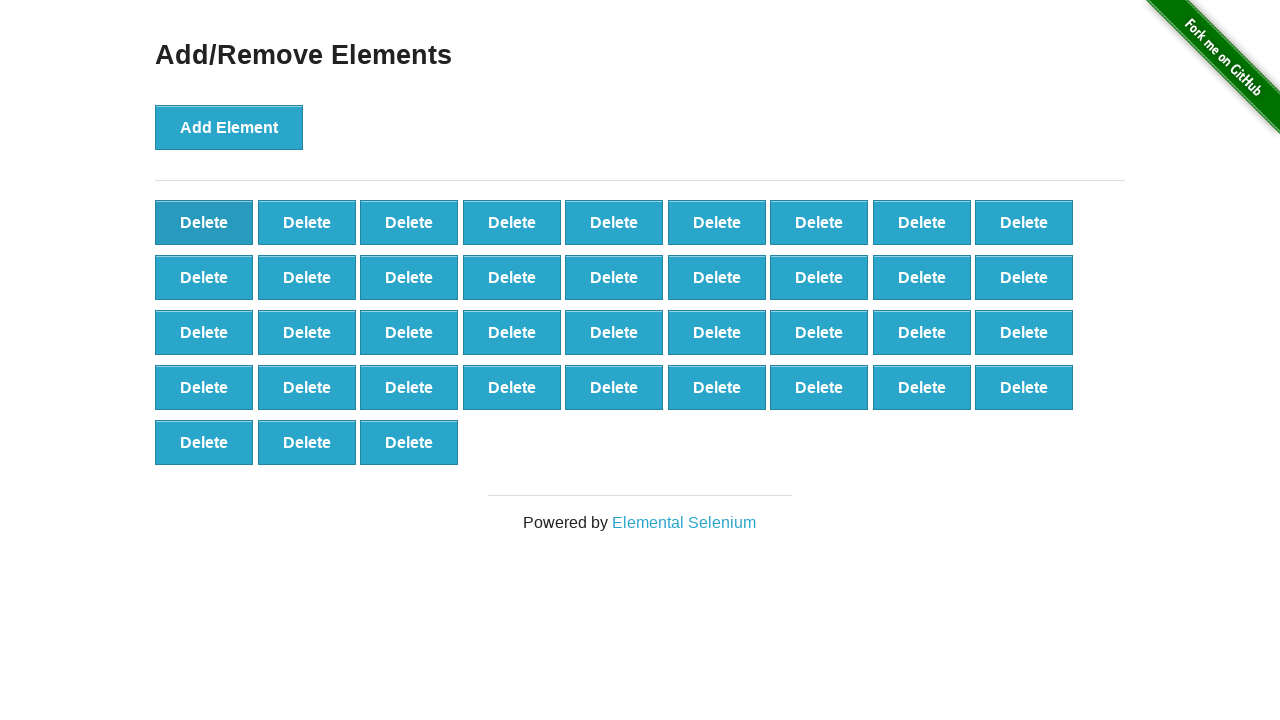

Clicked delete button (iteration 62/90) at (204, 222) on button[onclick='deleteElement()'] >> nth=0
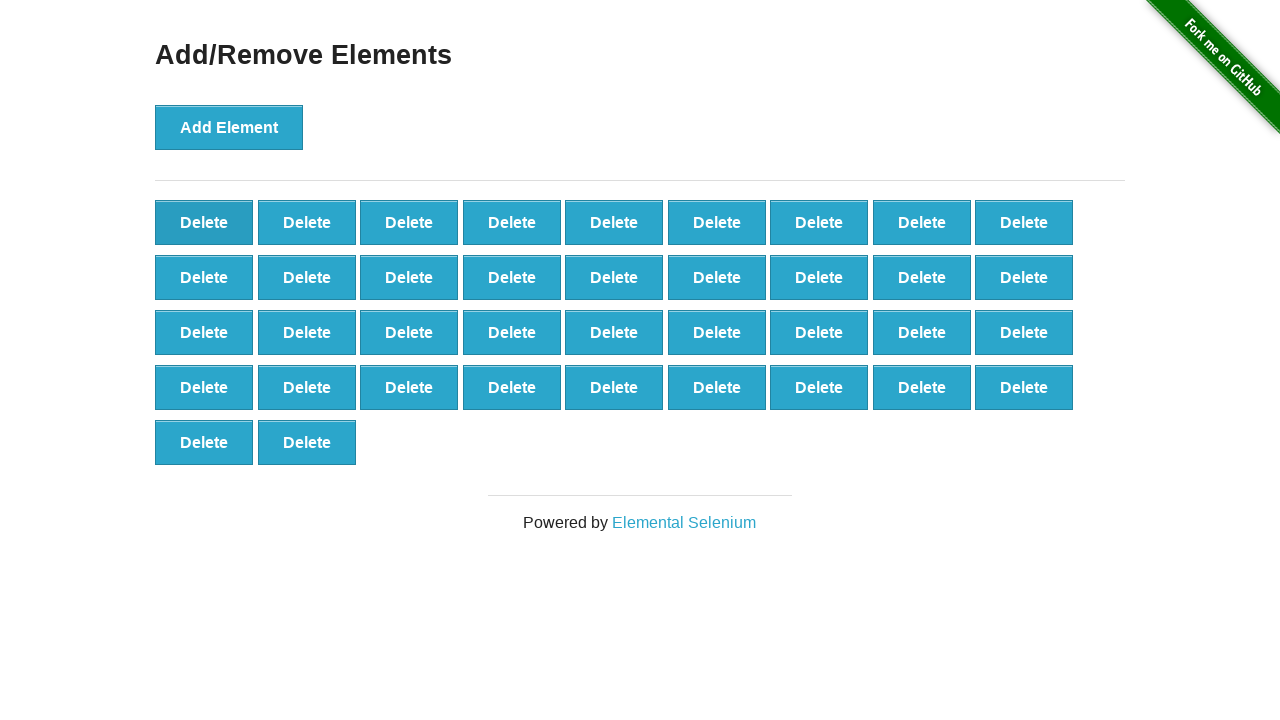

Clicked delete button (iteration 63/90) at (204, 222) on button[onclick='deleteElement()'] >> nth=0
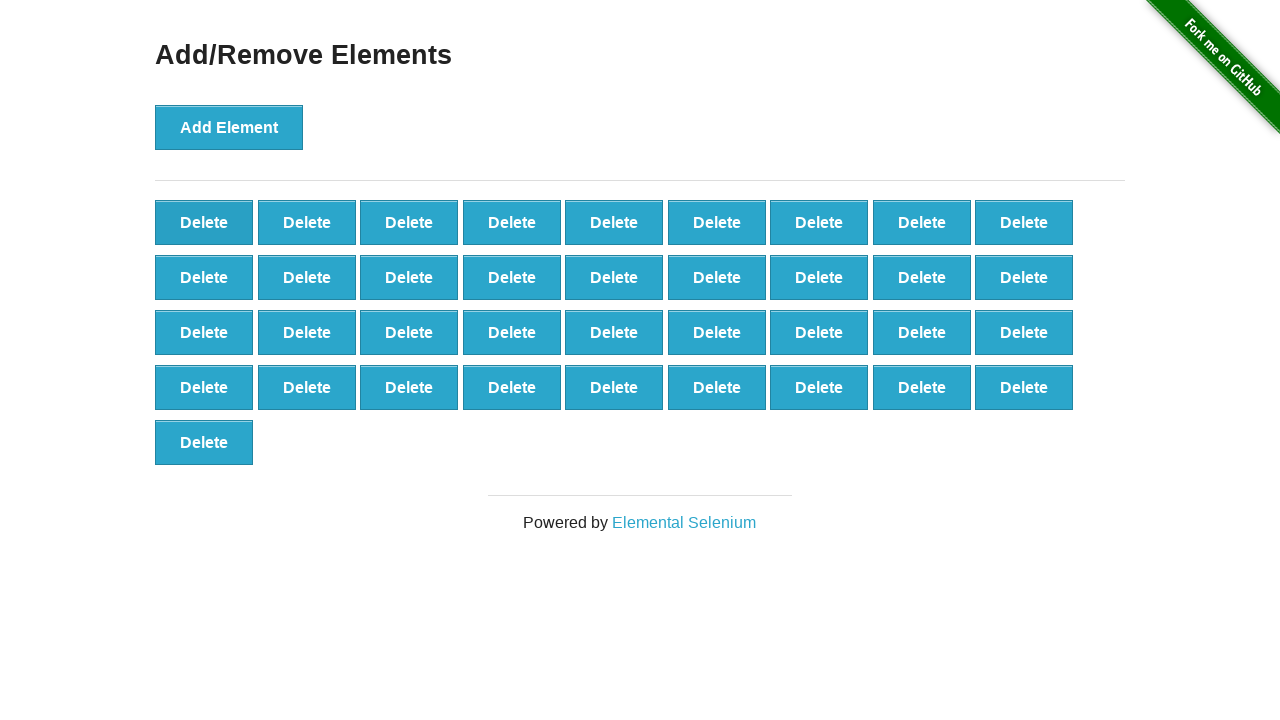

Clicked delete button (iteration 64/90) at (204, 222) on button[onclick='deleteElement()'] >> nth=0
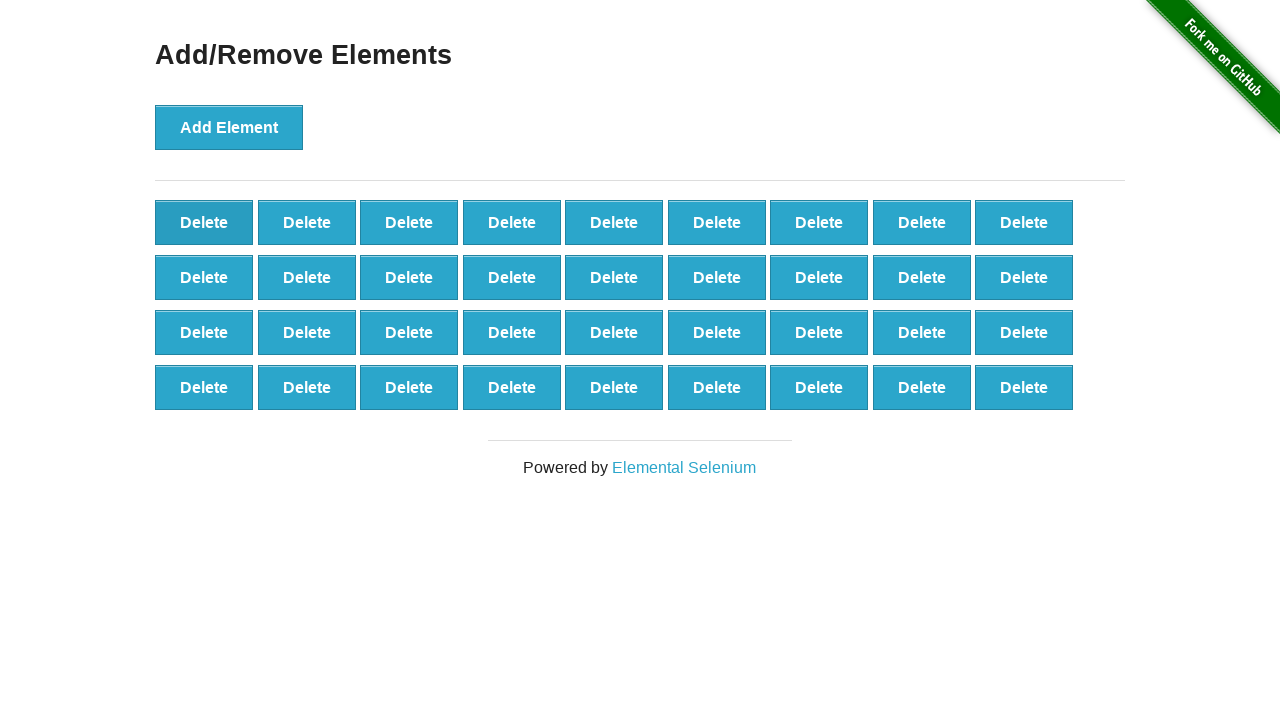

Clicked delete button (iteration 65/90) at (204, 222) on button[onclick='deleteElement()'] >> nth=0
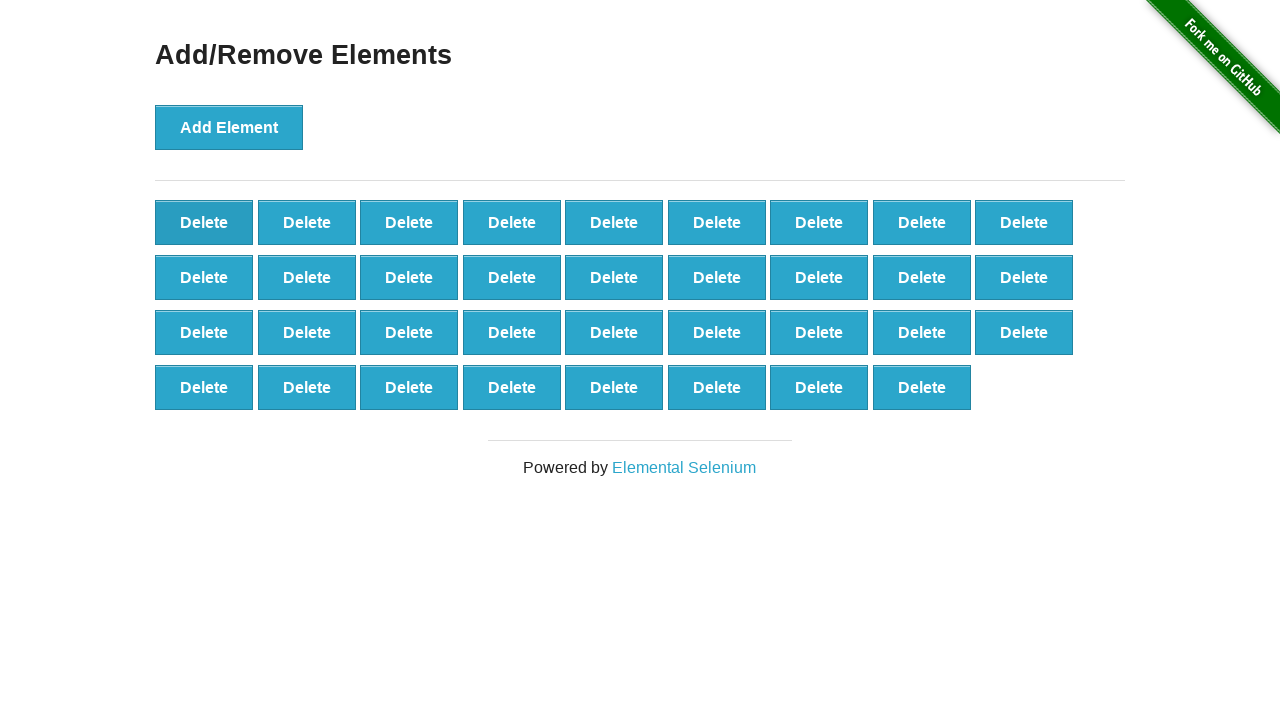

Clicked delete button (iteration 66/90) at (204, 222) on button[onclick='deleteElement()'] >> nth=0
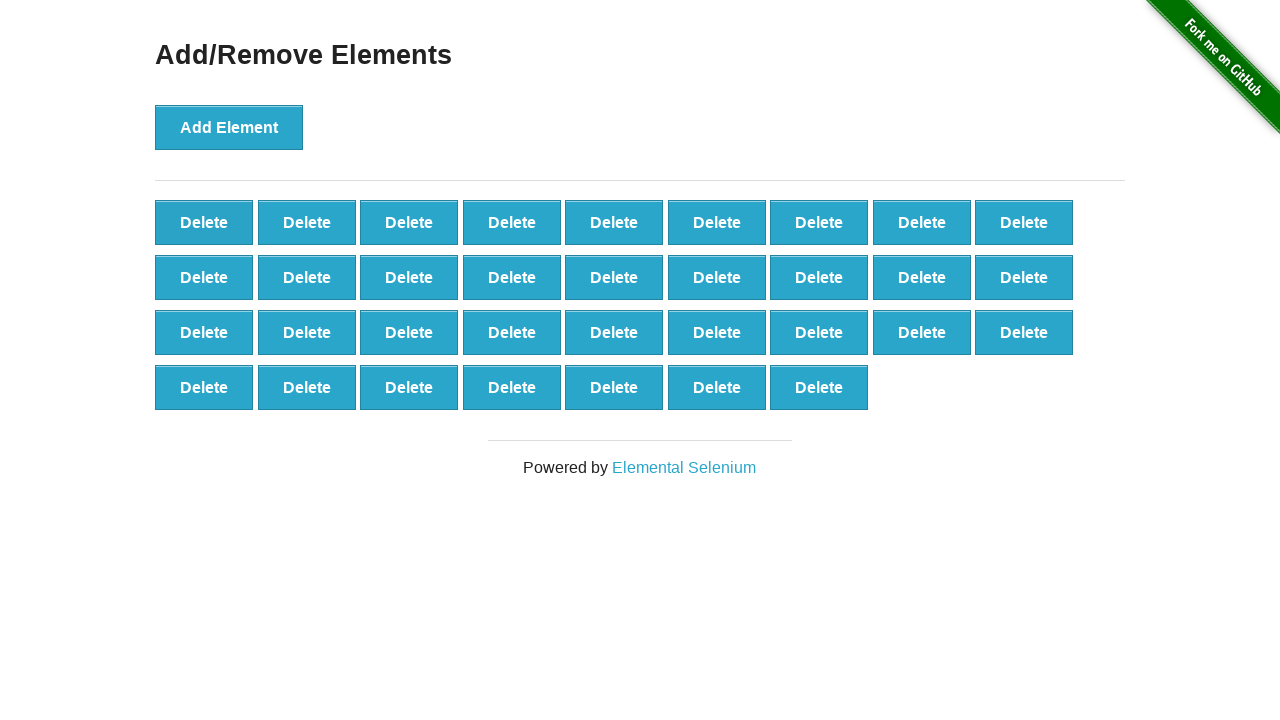

Clicked delete button (iteration 67/90) at (204, 222) on button[onclick='deleteElement()'] >> nth=0
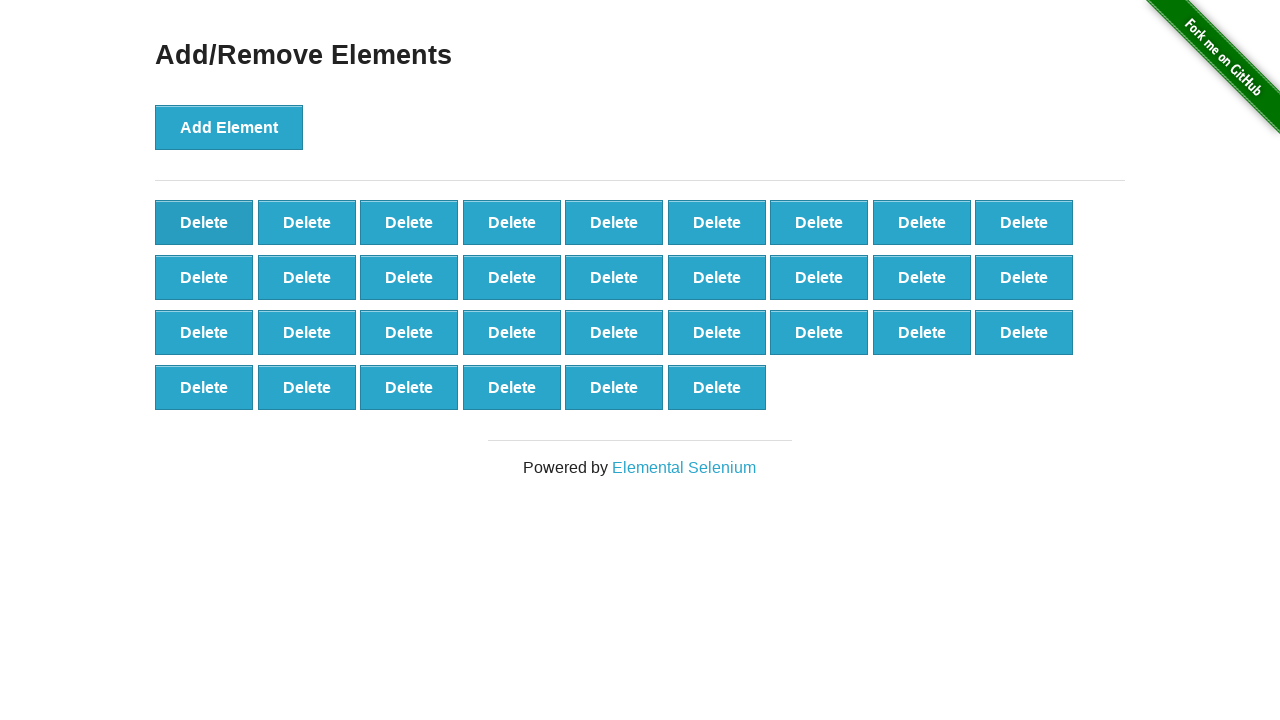

Clicked delete button (iteration 68/90) at (204, 222) on button[onclick='deleteElement()'] >> nth=0
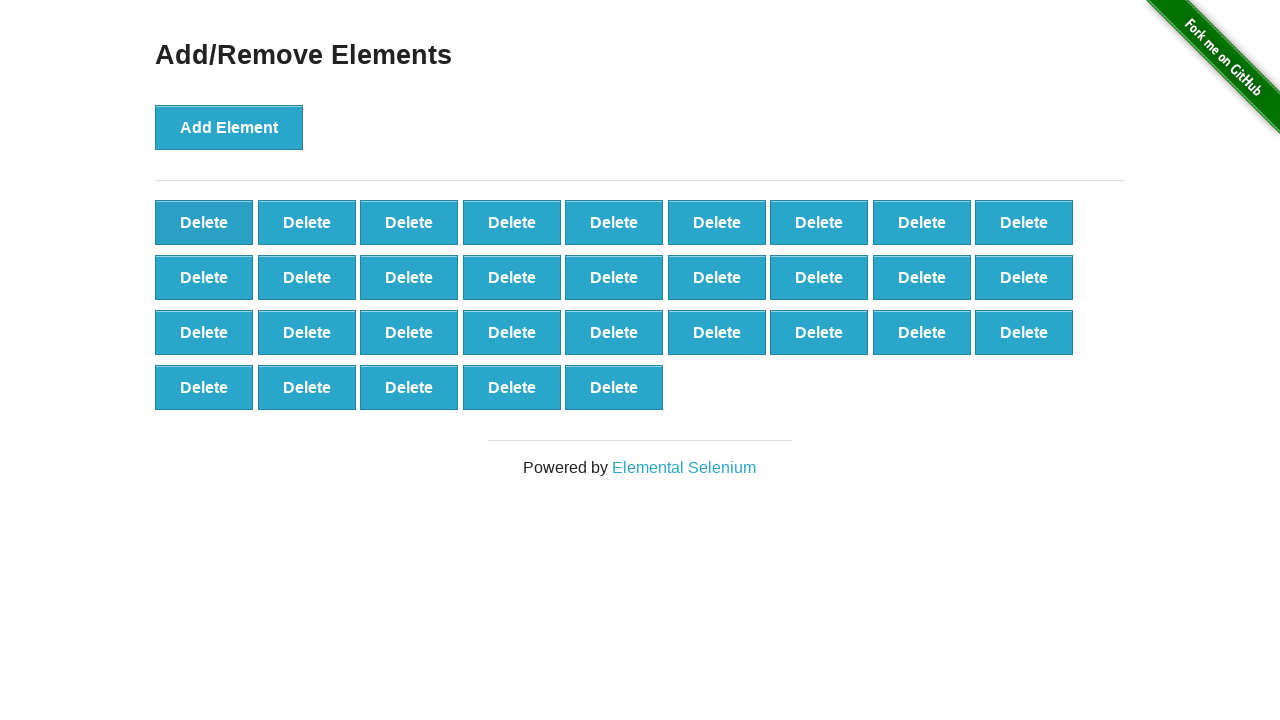

Clicked delete button (iteration 69/90) at (204, 222) on button[onclick='deleteElement()'] >> nth=0
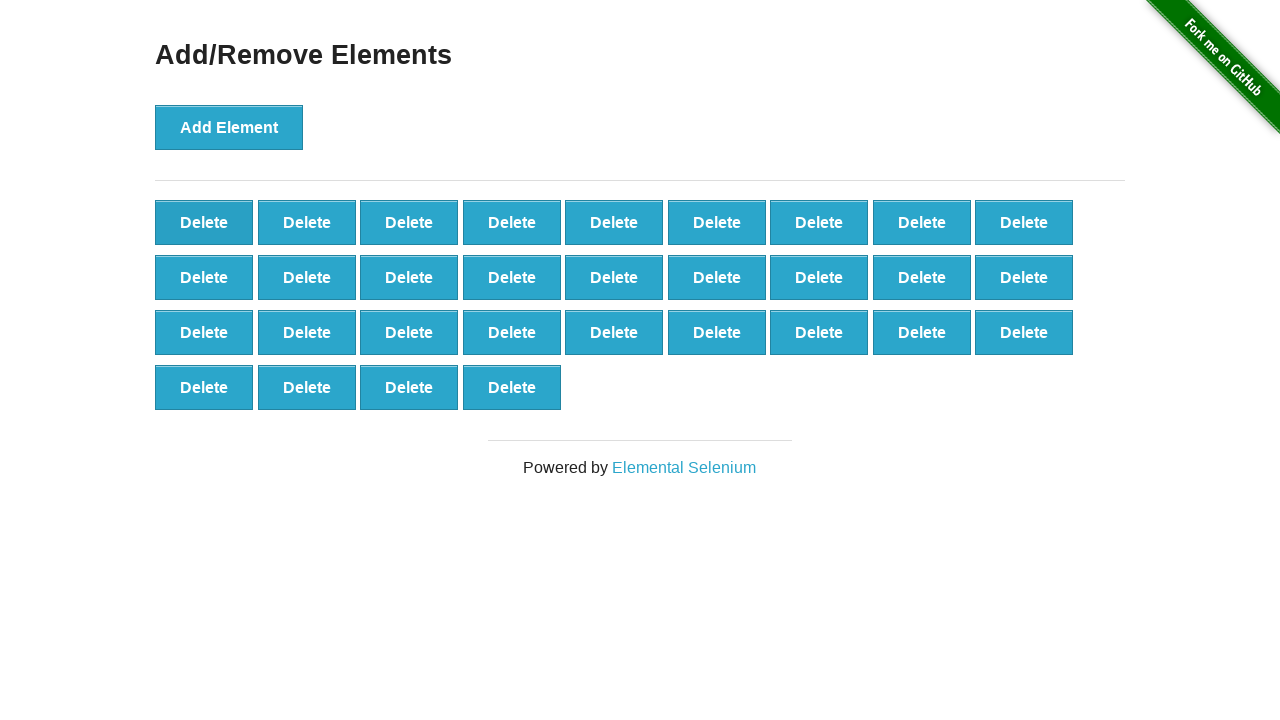

Clicked delete button (iteration 70/90) at (204, 222) on button[onclick='deleteElement()'] >> nth=0
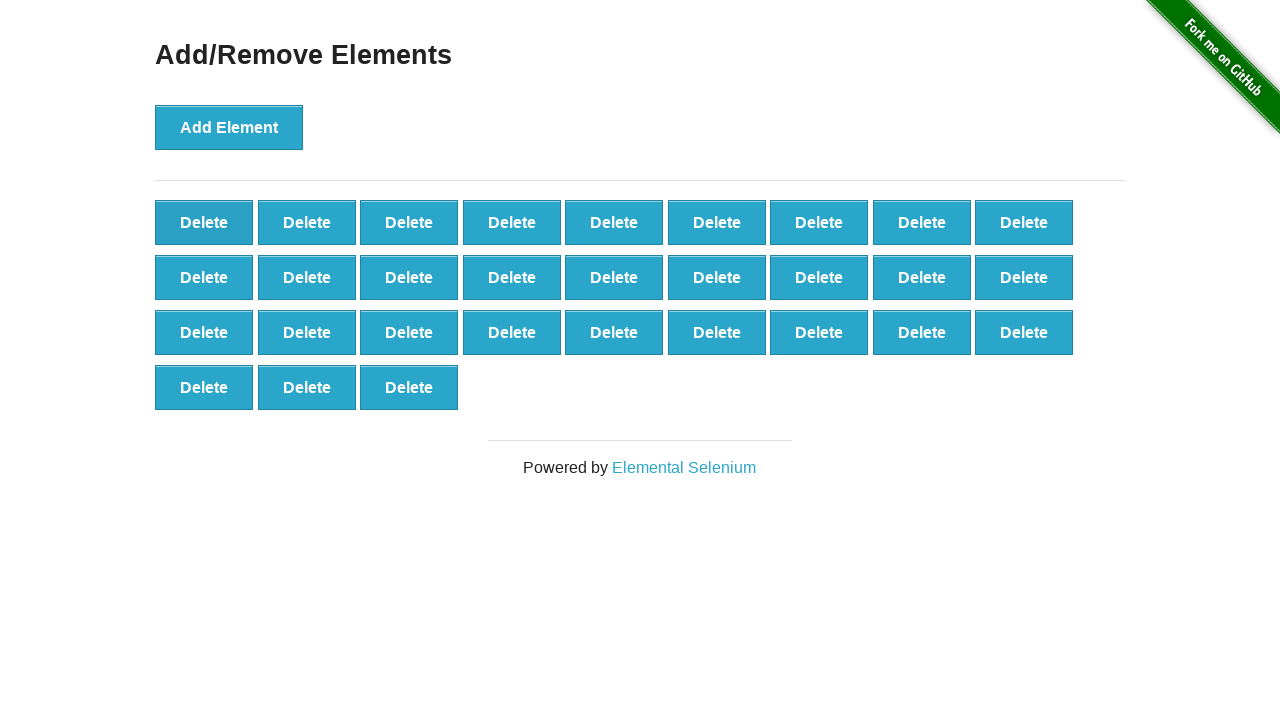

Clicked delete button (iteration 71/90) at (204, 222) on button[onclick='deleteElement()'] >> nth=0
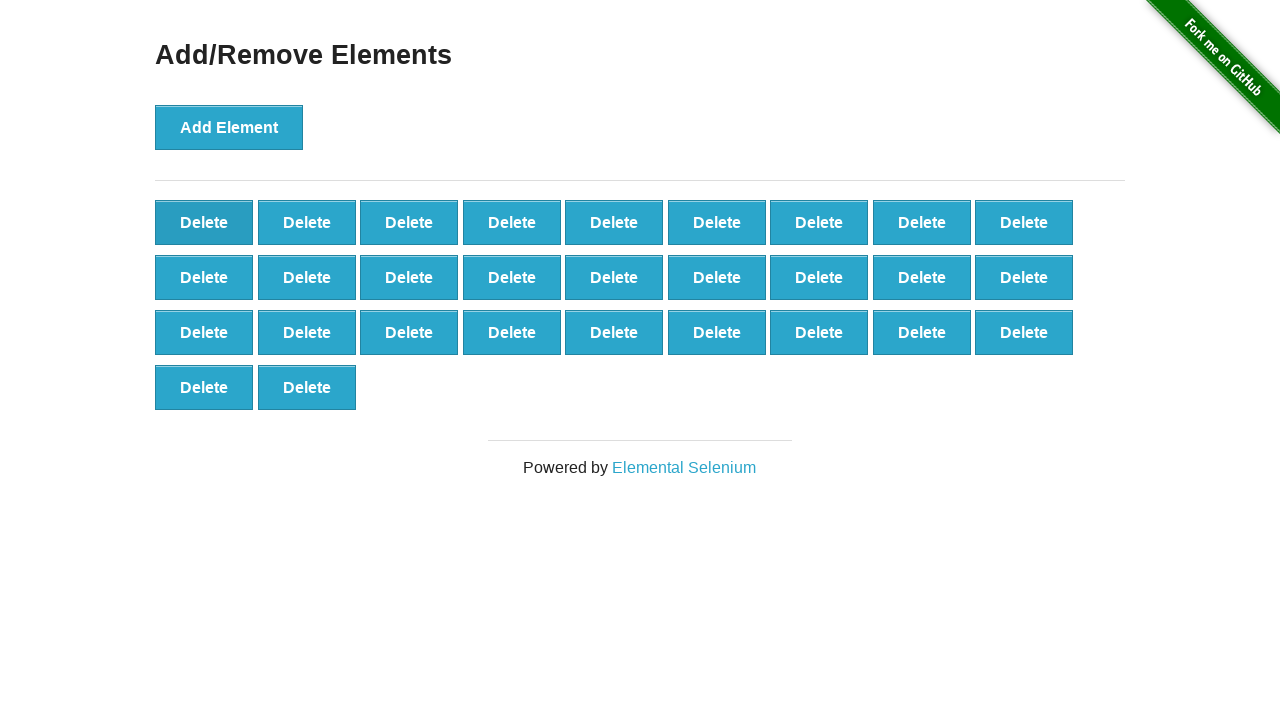

Clicked delete button (iteration 72/90) at (204, 222) on button[onclick='deleteElement()'] >> nth=0
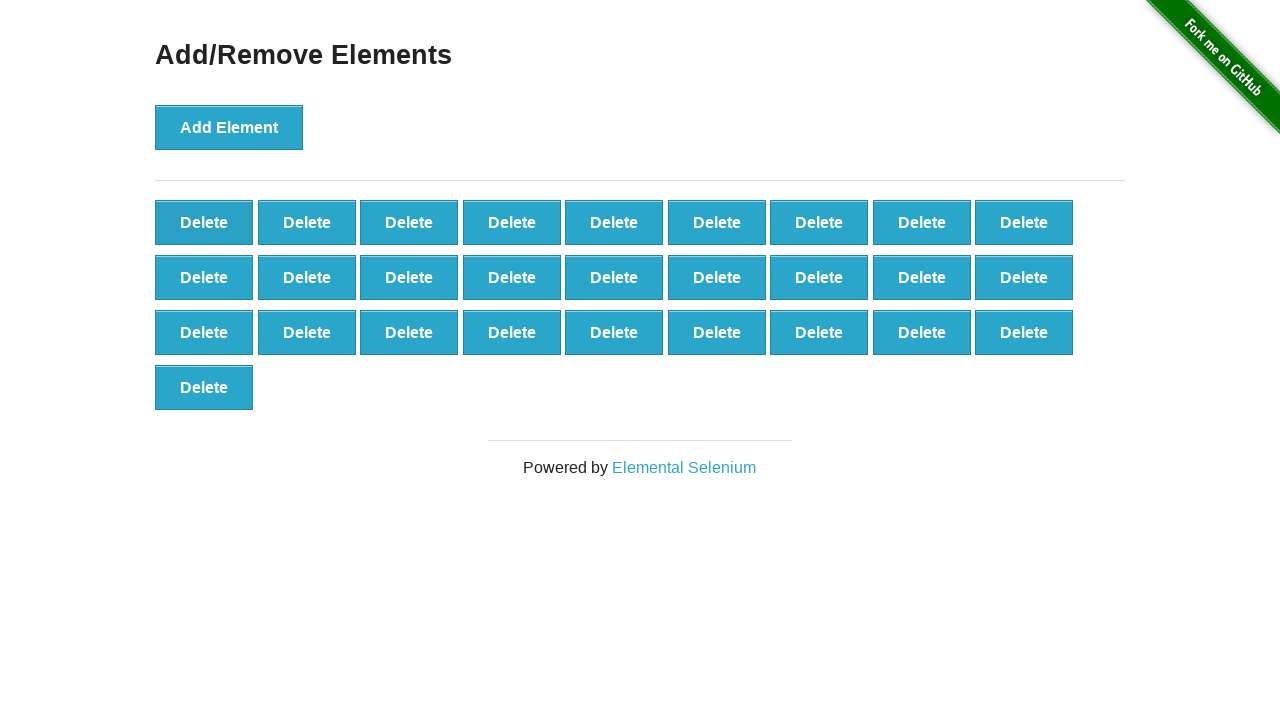

Clicked delete button (iteration 73/90) at (204, 222) on button[onclick='deleteElement()'] >> nth=0
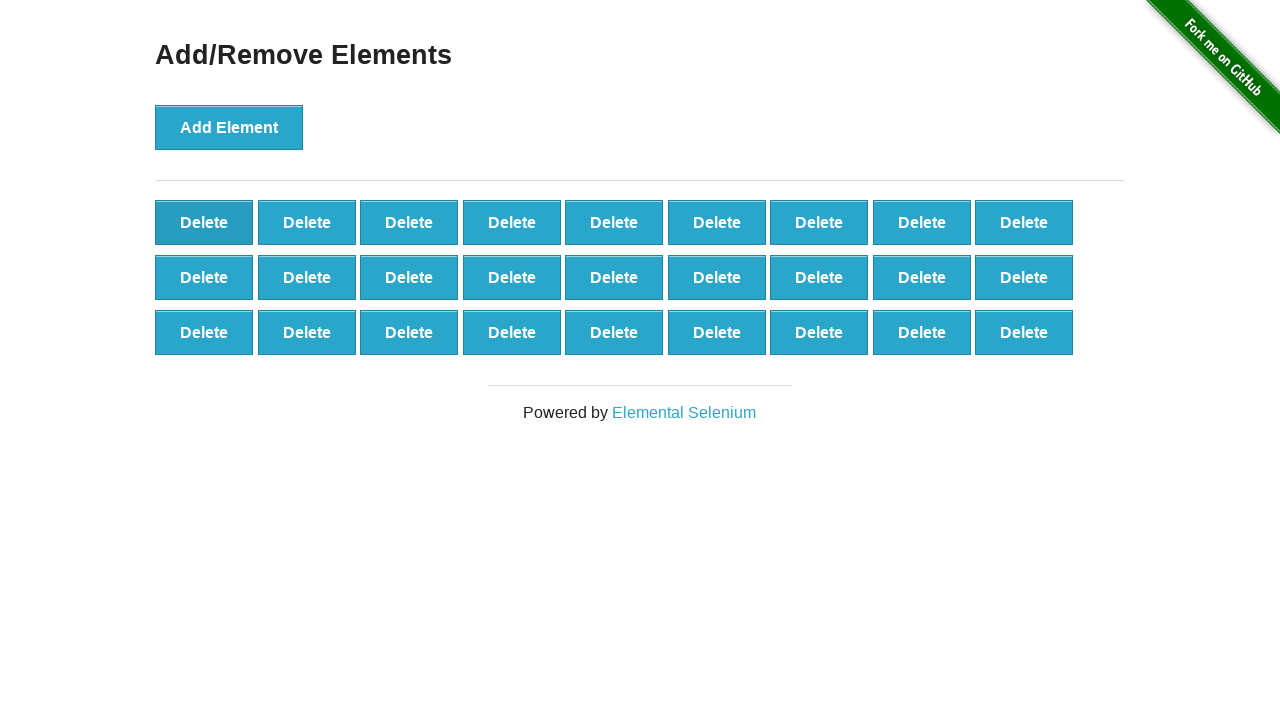

Clicked delete button (iteration 74/90) at (204, 222) on button[onclick='deleteElement()'] >> nth=0
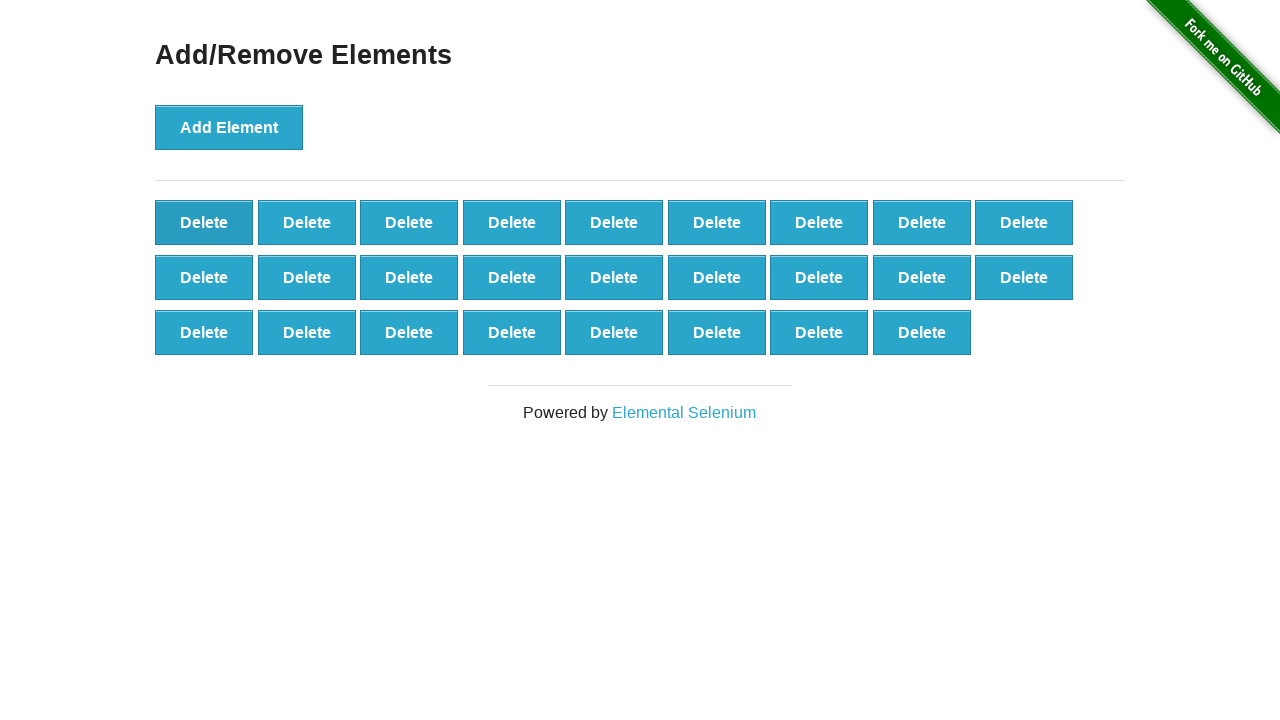

Clicked delete button (iteration 75/90) at (204, 222) on button[onclick='deleteElement()'] >> nth=0
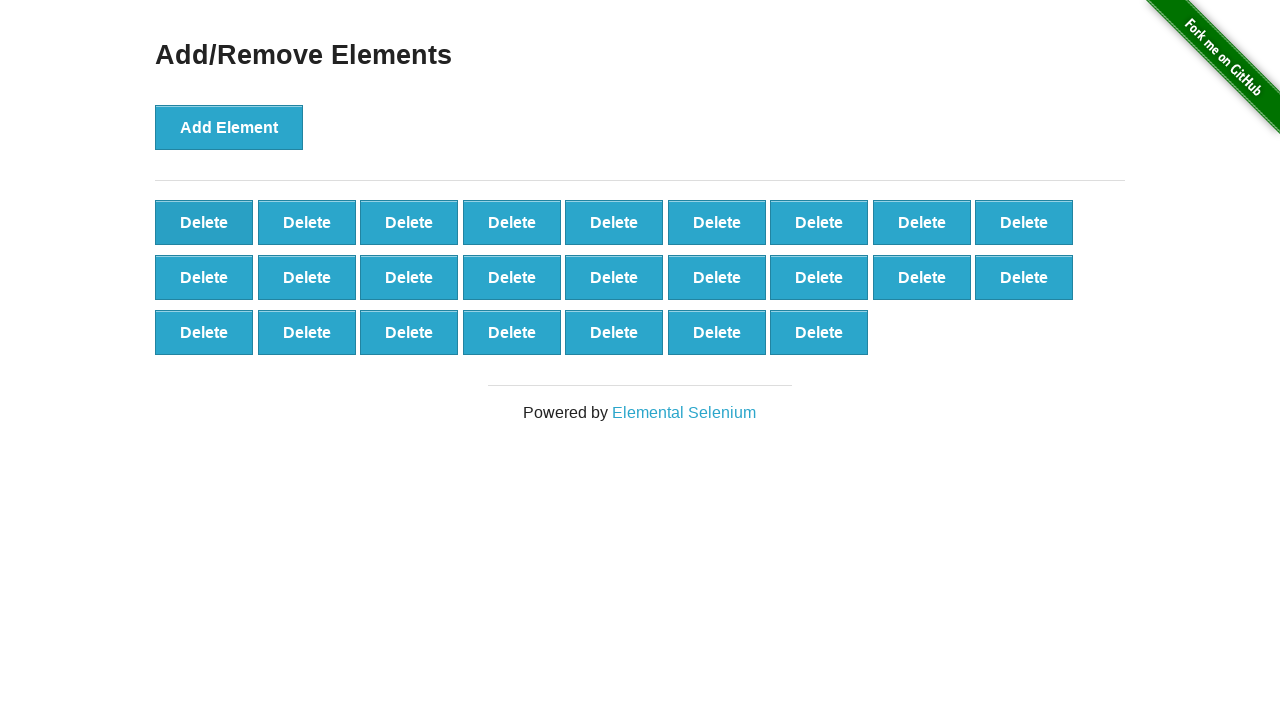

Clicked delete button (iteration 76/90) at (204, 222) on button[onclick='deleteElement()'] >> nth=0
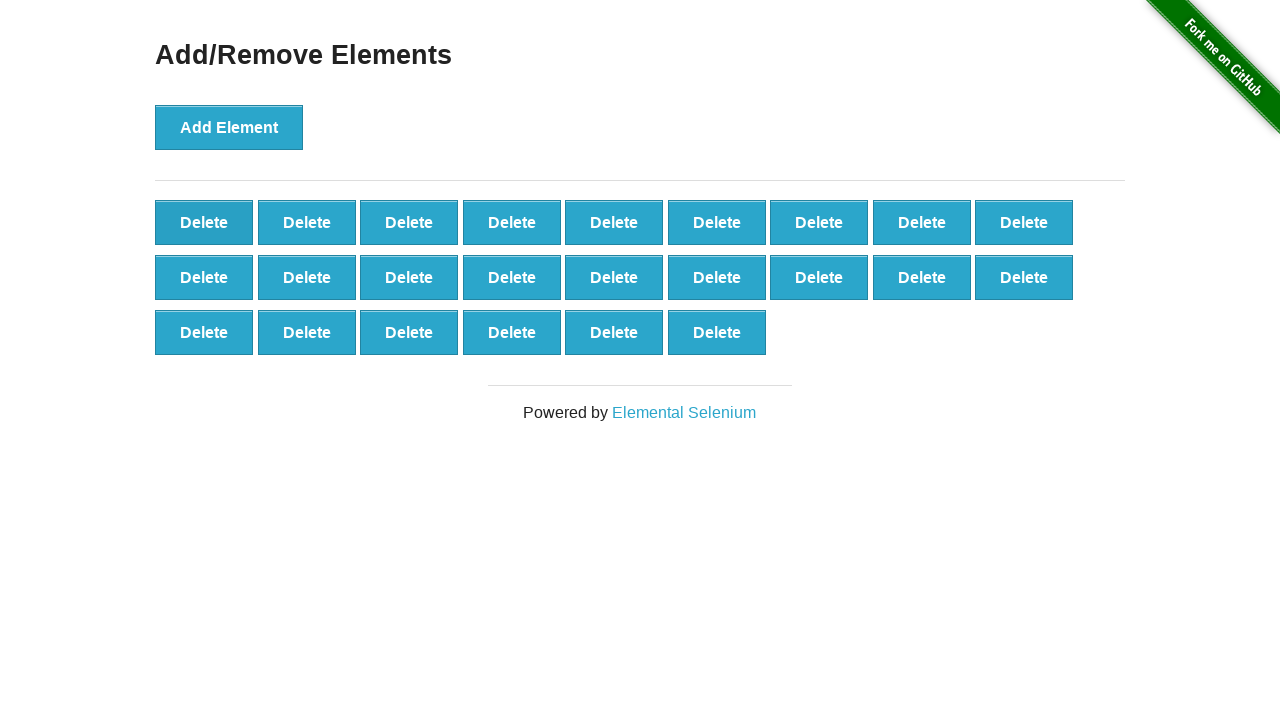

Clicked delete button (iteration 77/90) at (204, 222) on button[onclick='deleteElement()'] >> nth=0
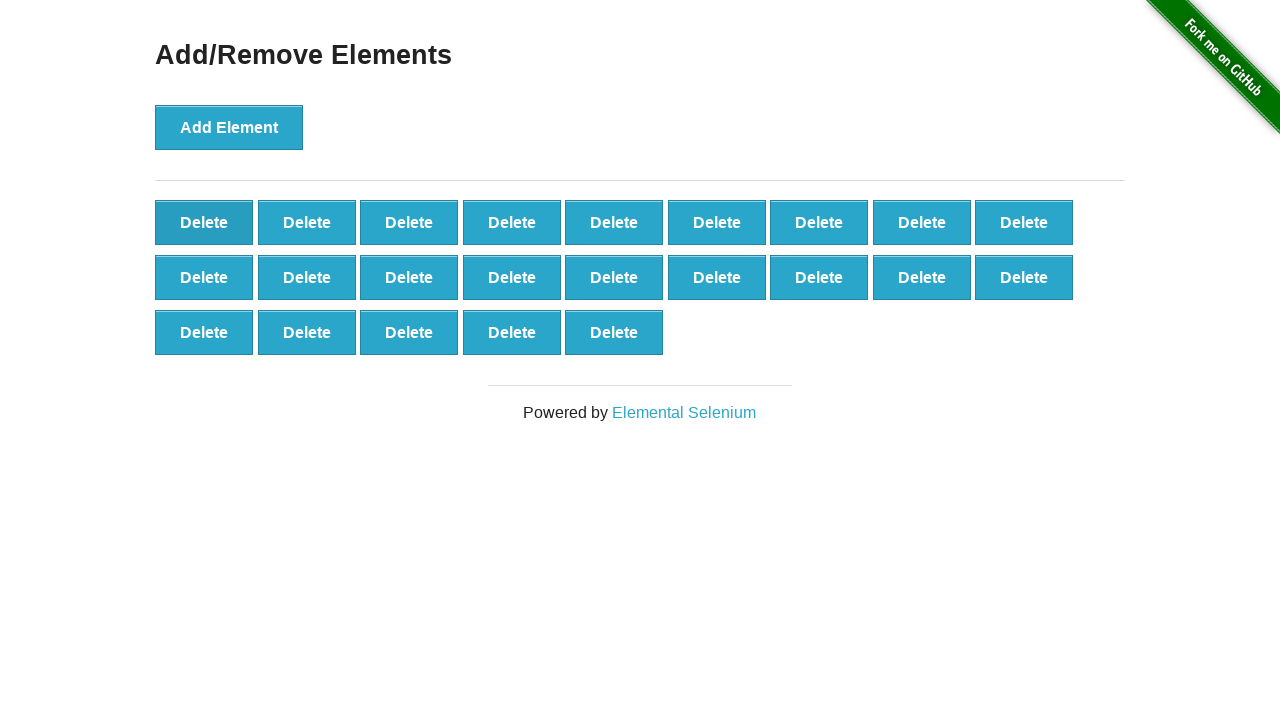

Clicked delete button (iteration 78/90) at (204, 222) on button[onclick='deleteElement()'] >> nth=0
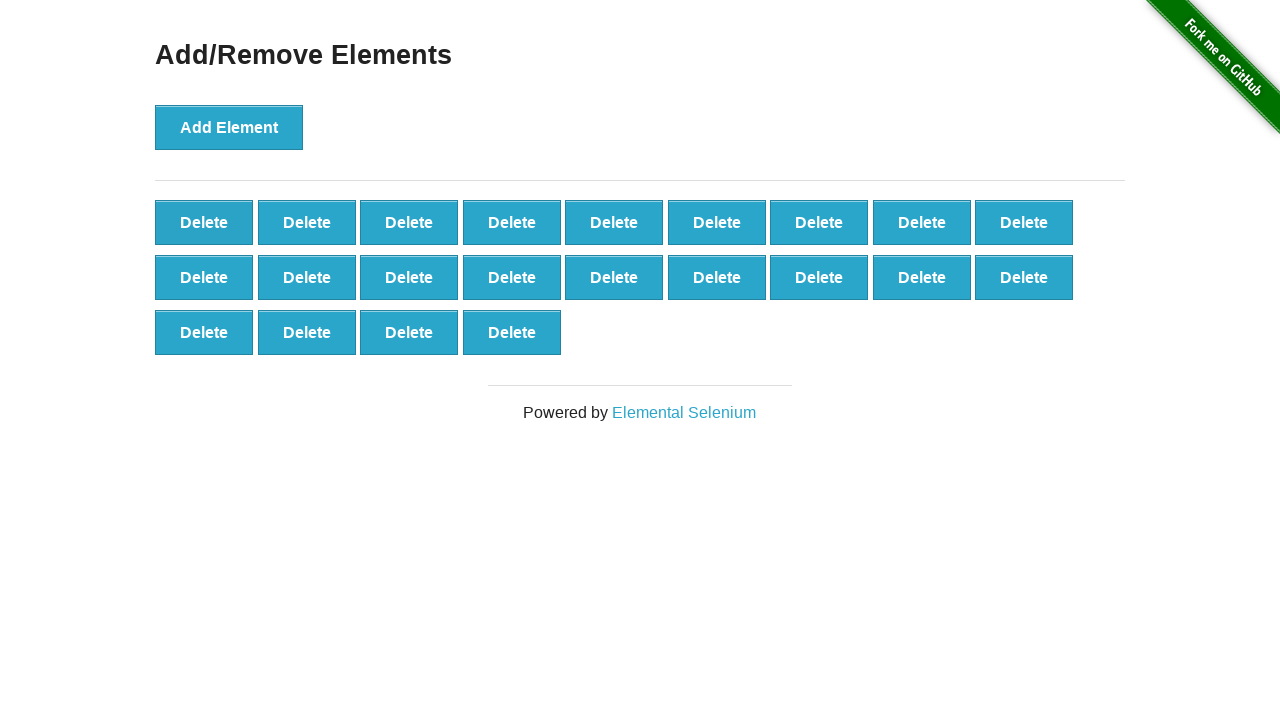

Clicked delete button (iteration 79/90) at (204, 222) on button[onclick='deleteElement()'] >> nth=0
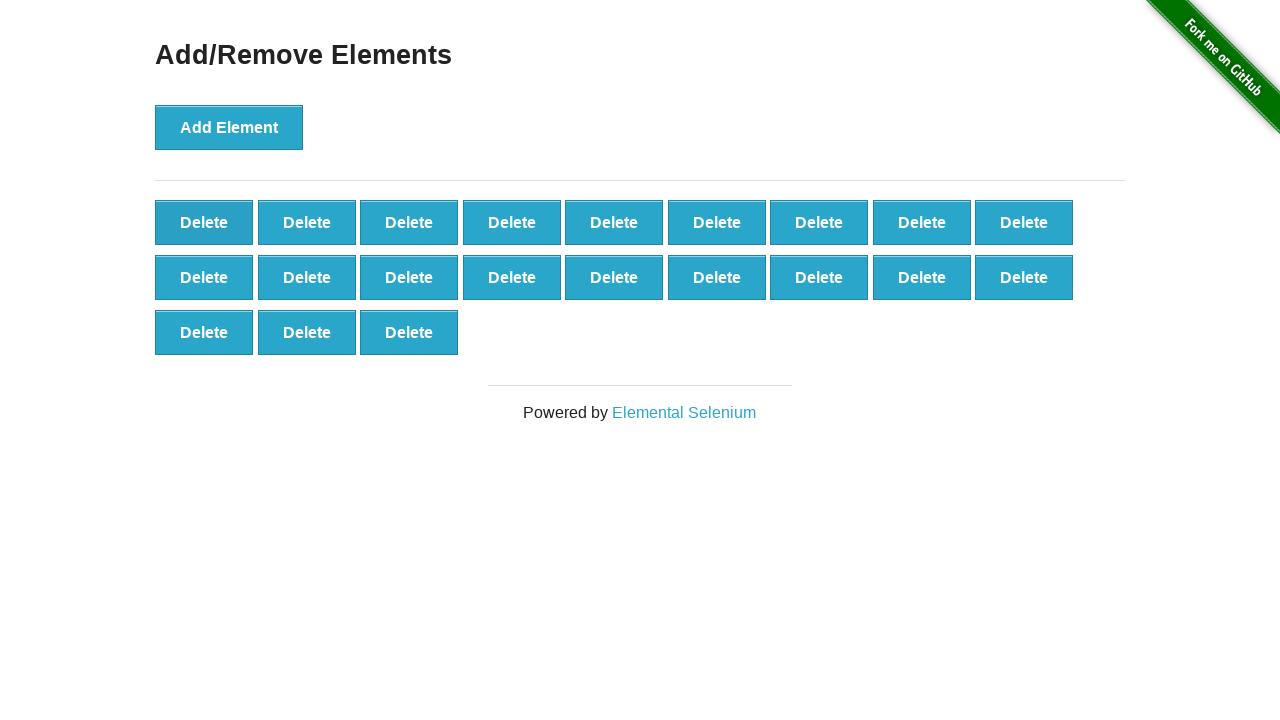

Clicked delete button (iteration 80/90) at (204, 222) on button[onclick='deleteElement()'] >> nth=0
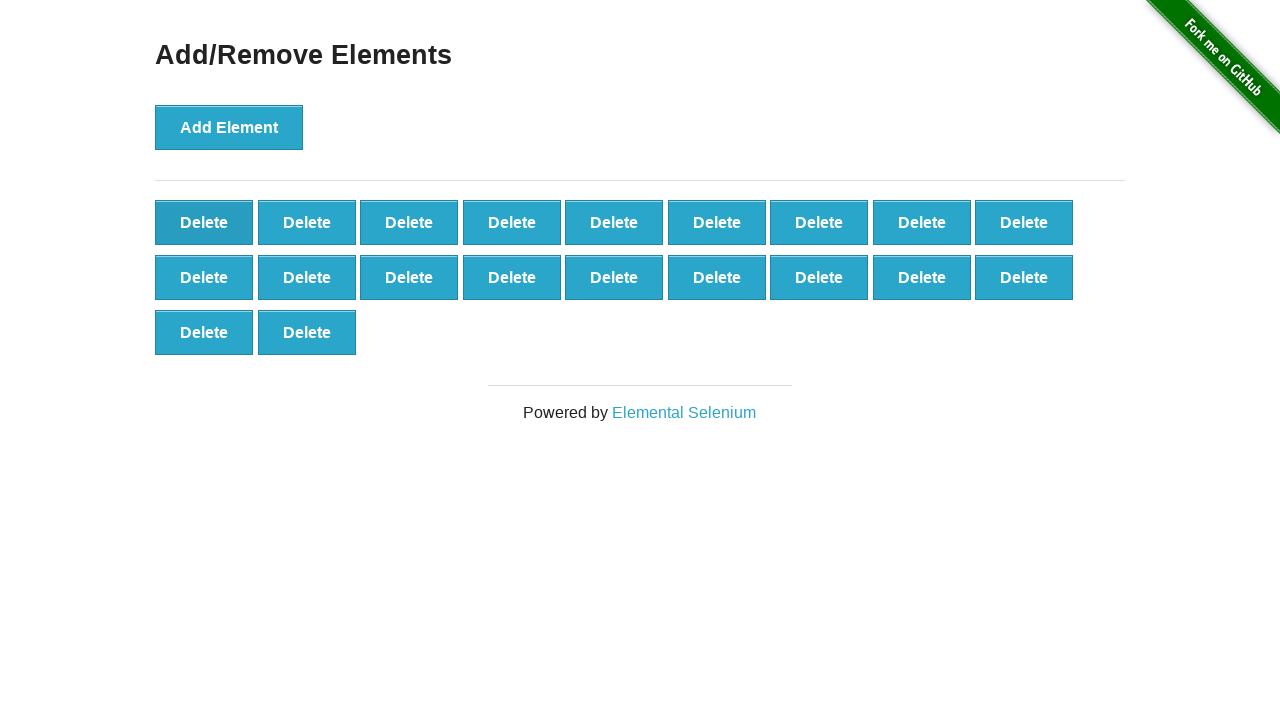

Clicked delete button (iteration 81/90) at (204, 222) on button[onclick='deleteElement()'] >> nth=0
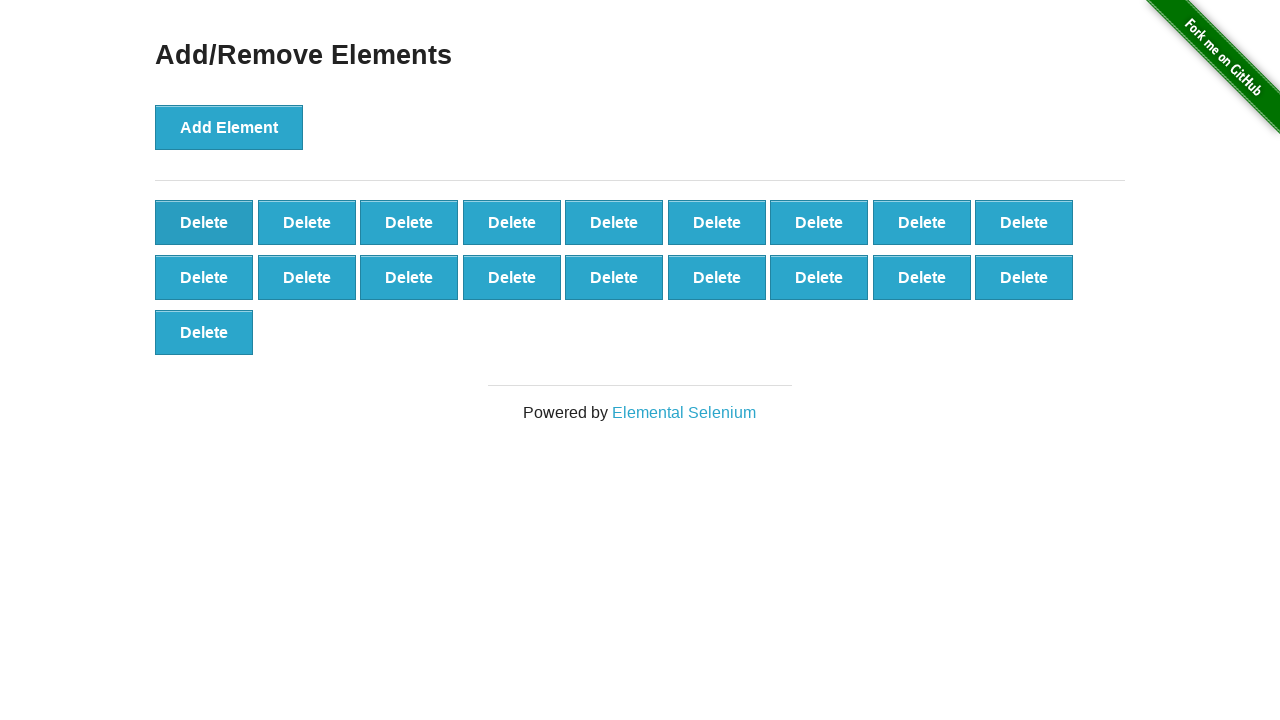

Clicked delete button (iteration 82/90) at (204, 222) on button[onclick='deleteElement()'] >> nth=0
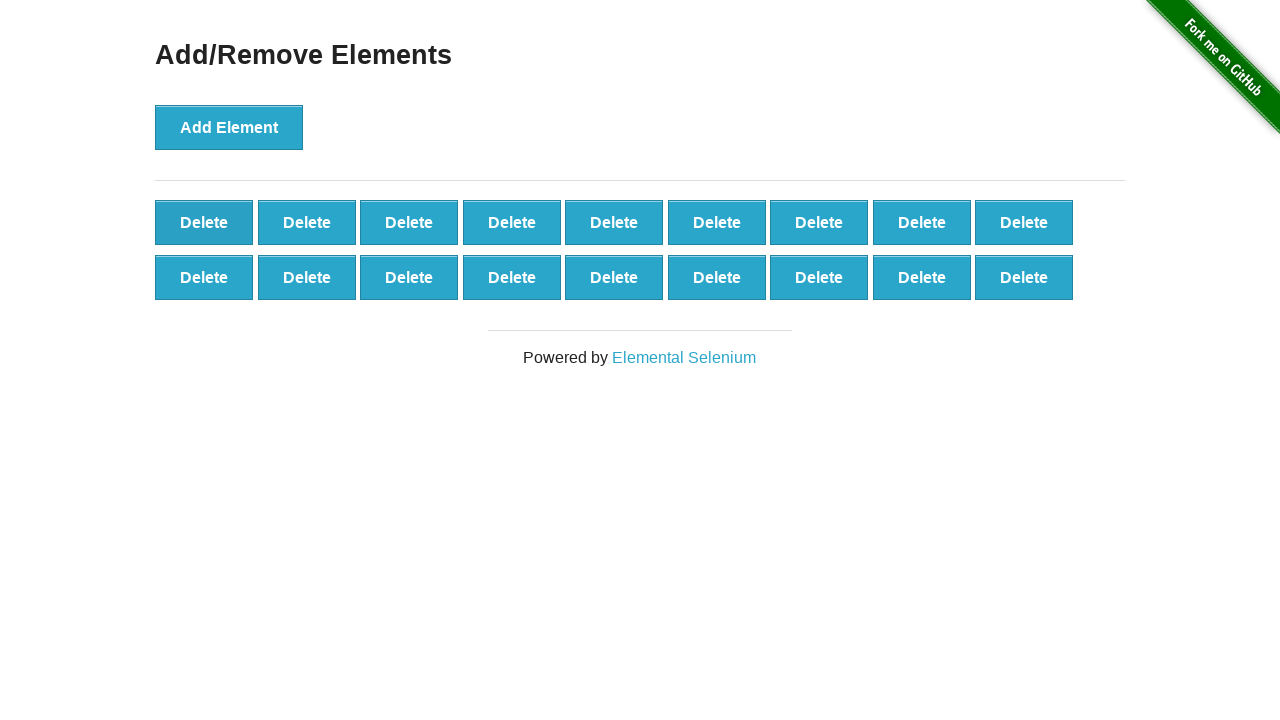

Clicked delete button (iteration 83/90) at (204, 222) on button[onclick='deleteElement()'] >> nth=0
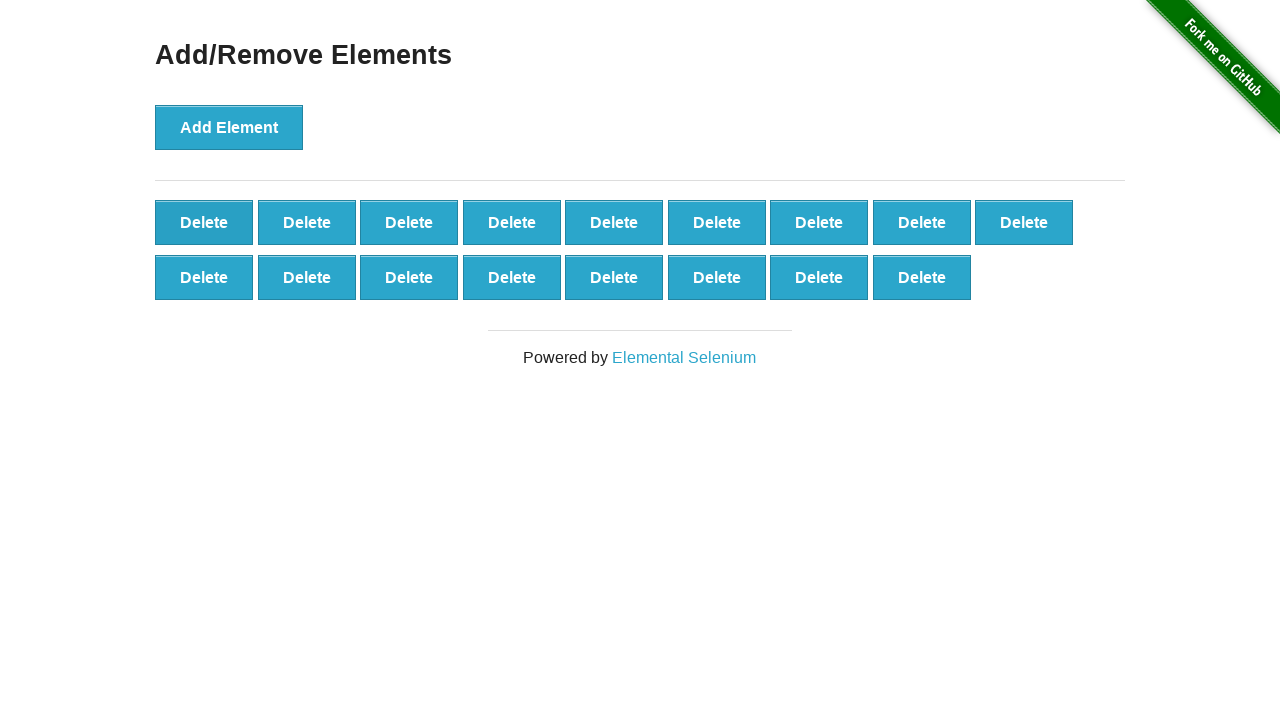

Clicked delete button (iteration 84/90) at (204, 222) on button[onclick='deleteElement()'] >> nth=0
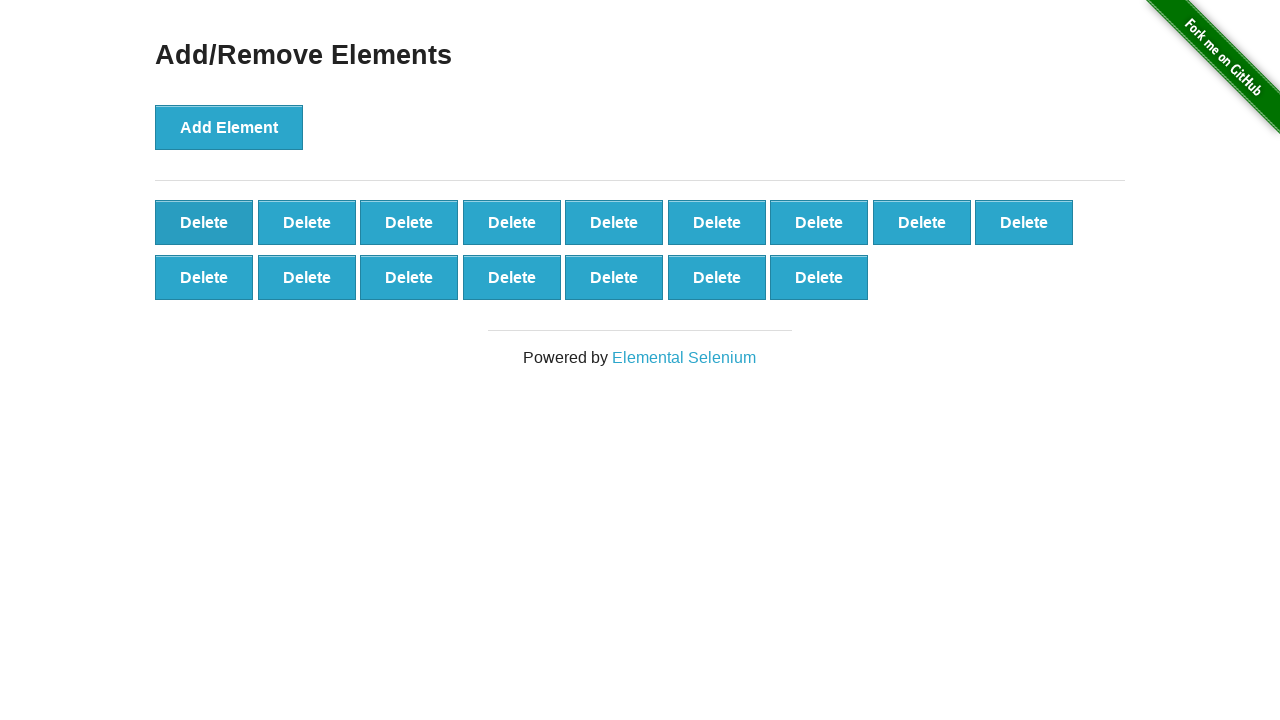

Clicked delete button (iteration 85/90) at (204, 222) on button[onclick='deleteElement()'] >> nth=0
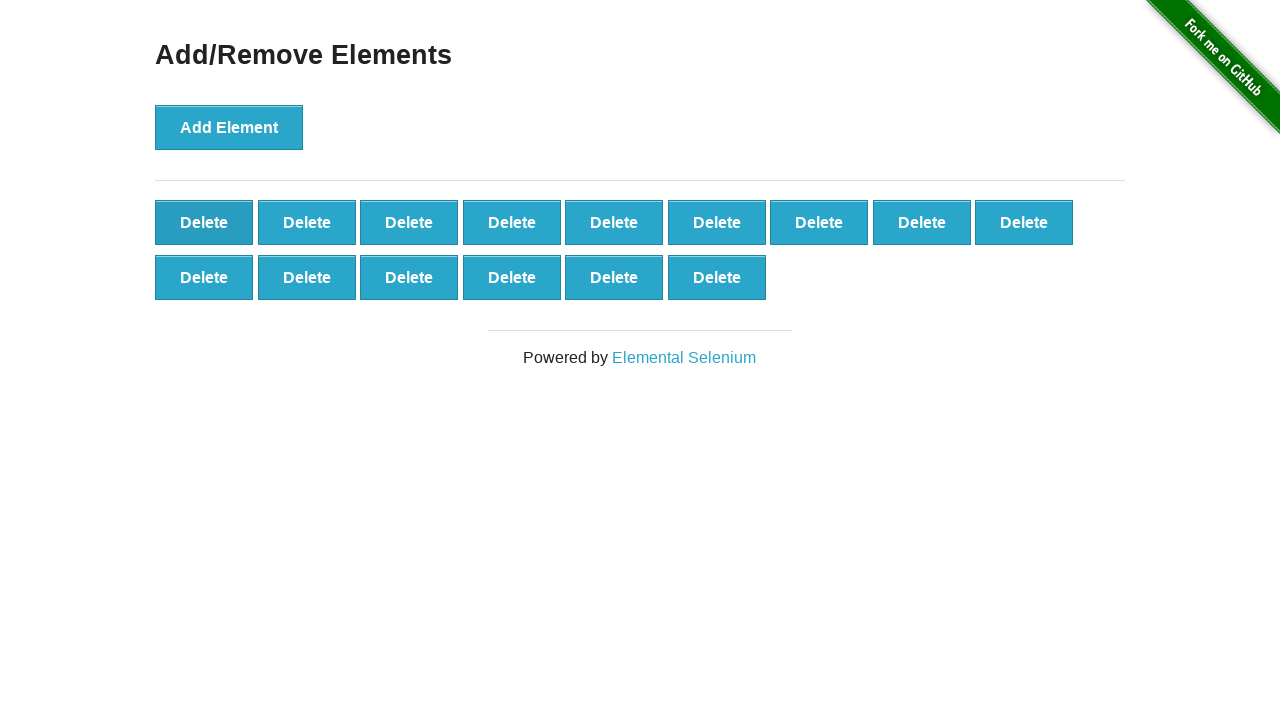

Clicked delete button (iteration 86/90) at (204, 222) on button[onclick='deleteElement()'] >> nth=0
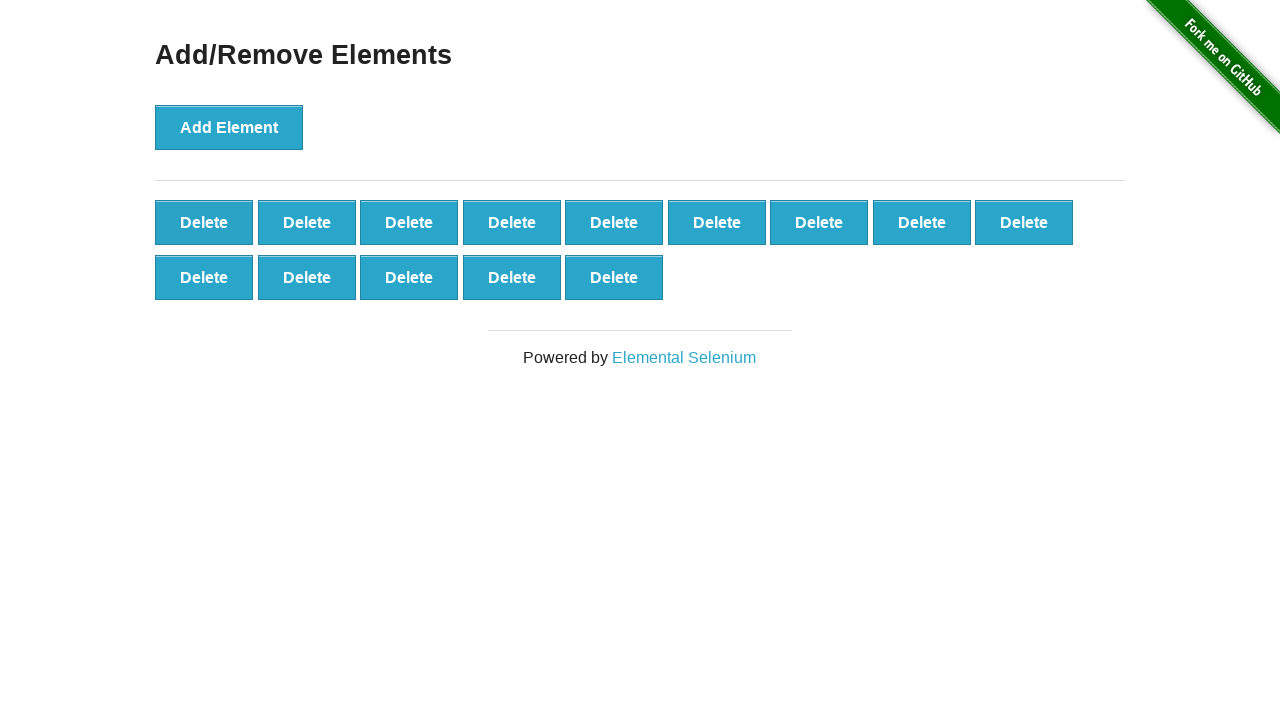

Clicked delete button (iteration 87/90) at (204, 222) on button[onclick='deleteElement()'] >> nth=0
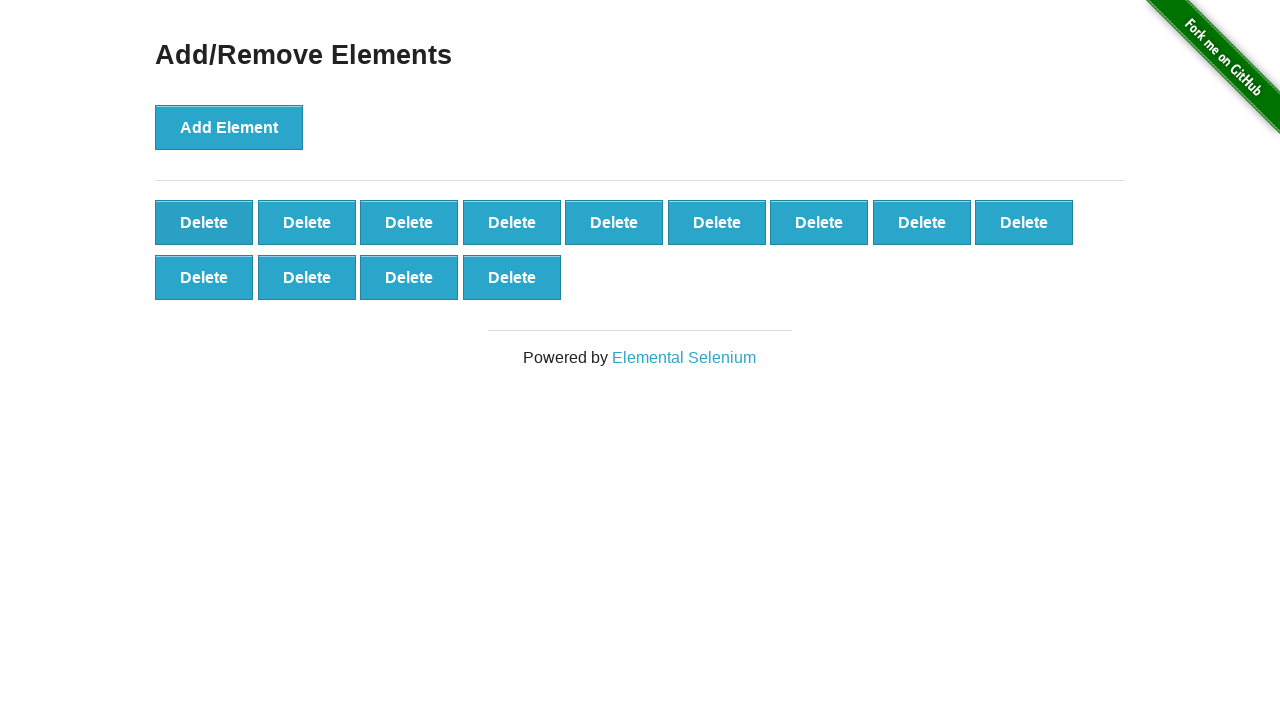

Clicked delete button (iteration 88/90) at (204, 222) on button[onclick='deleteElement()'] >> nth=0
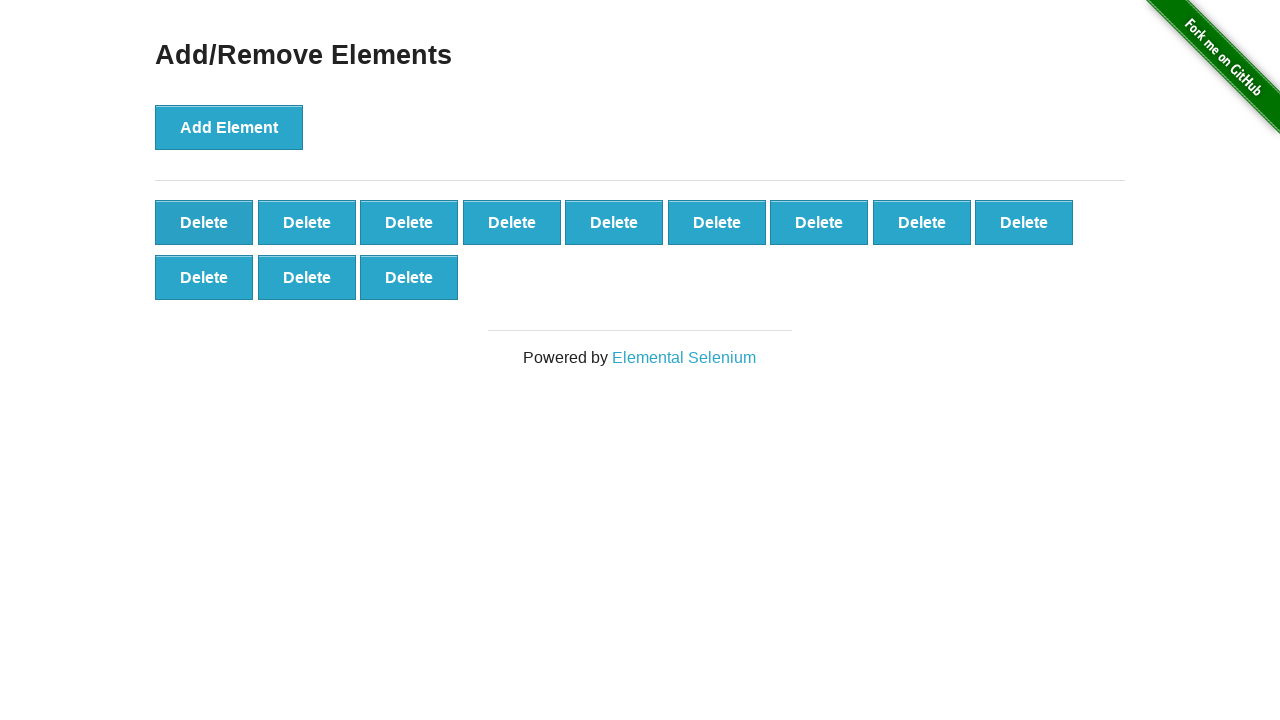

Clicked delete button (iteration 89/90) at (204, 222) on button[onclick='deleteElement()'] >> nth=0
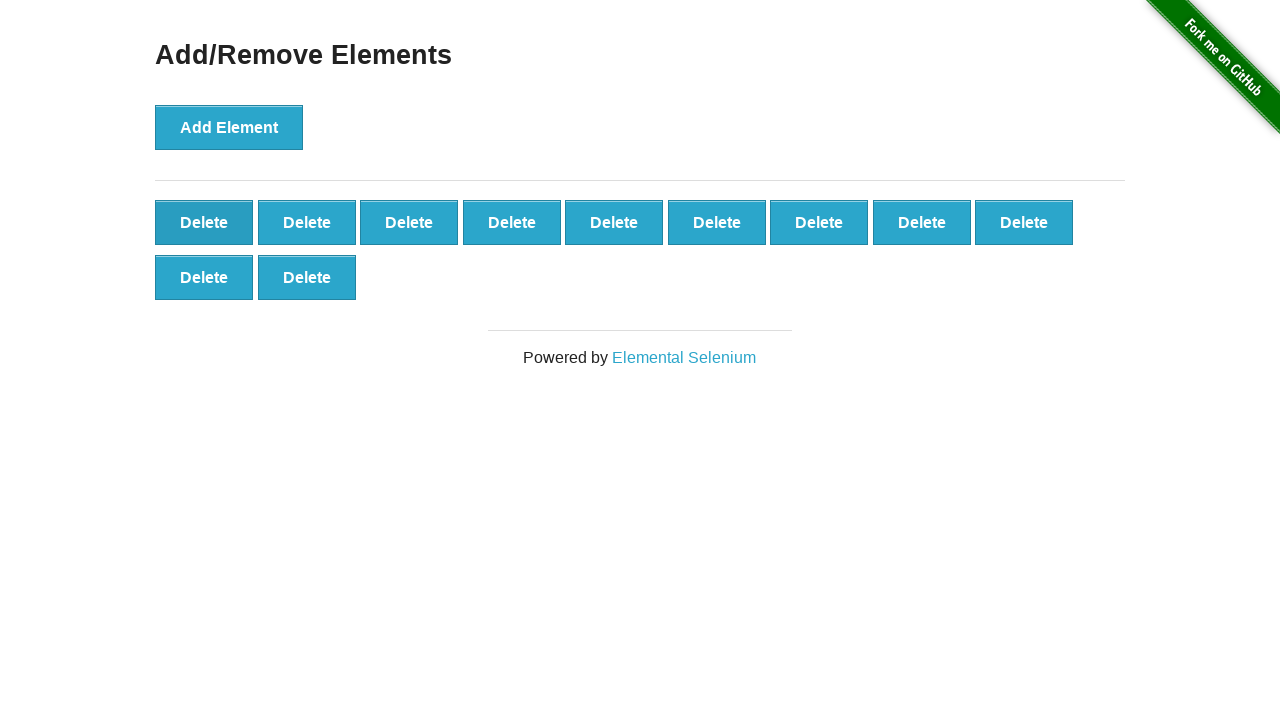

Clicked delete button (iteration 90/90) at (204, 222) on button[onclick='deleteElement()'] >> nth=0
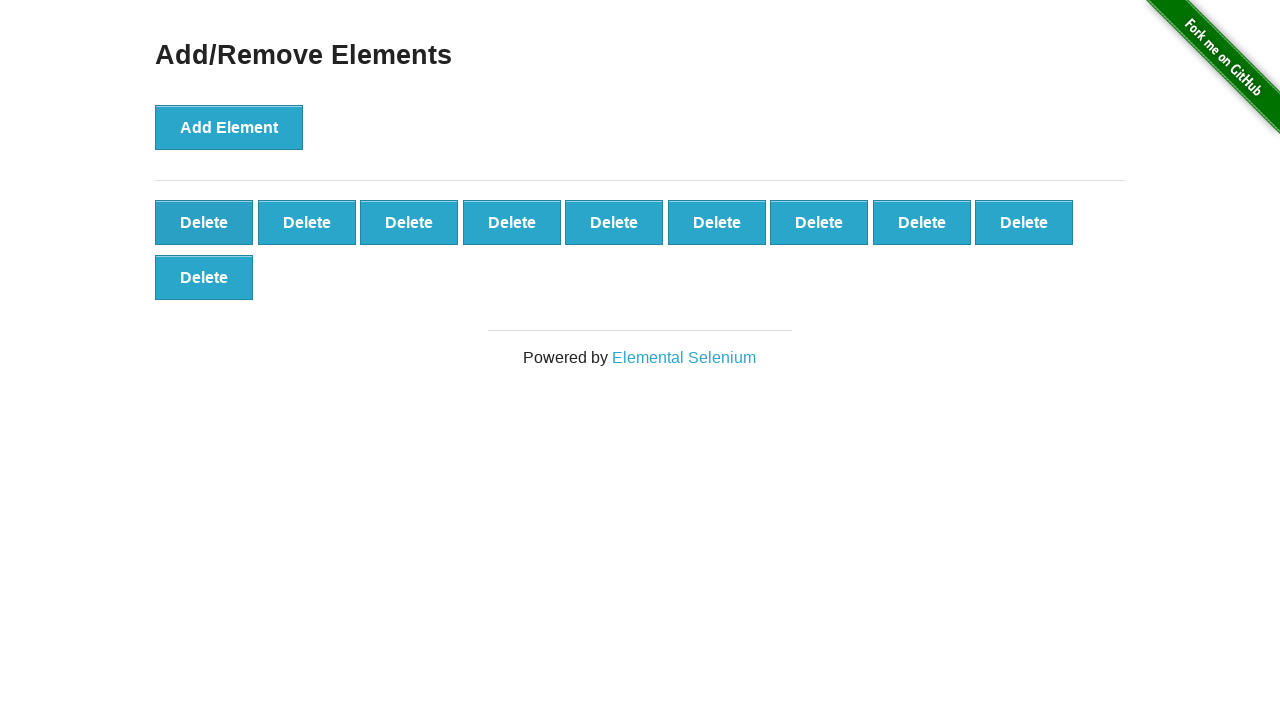

Validated that 10 delete buttons remain
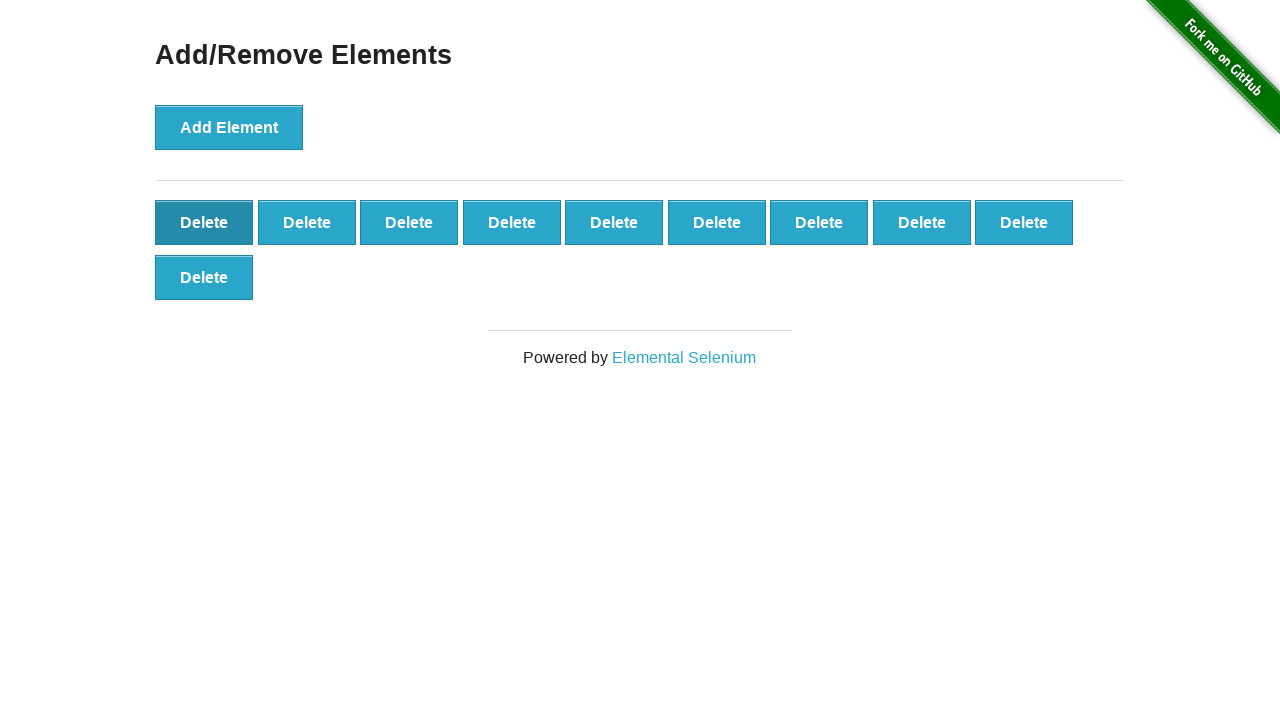

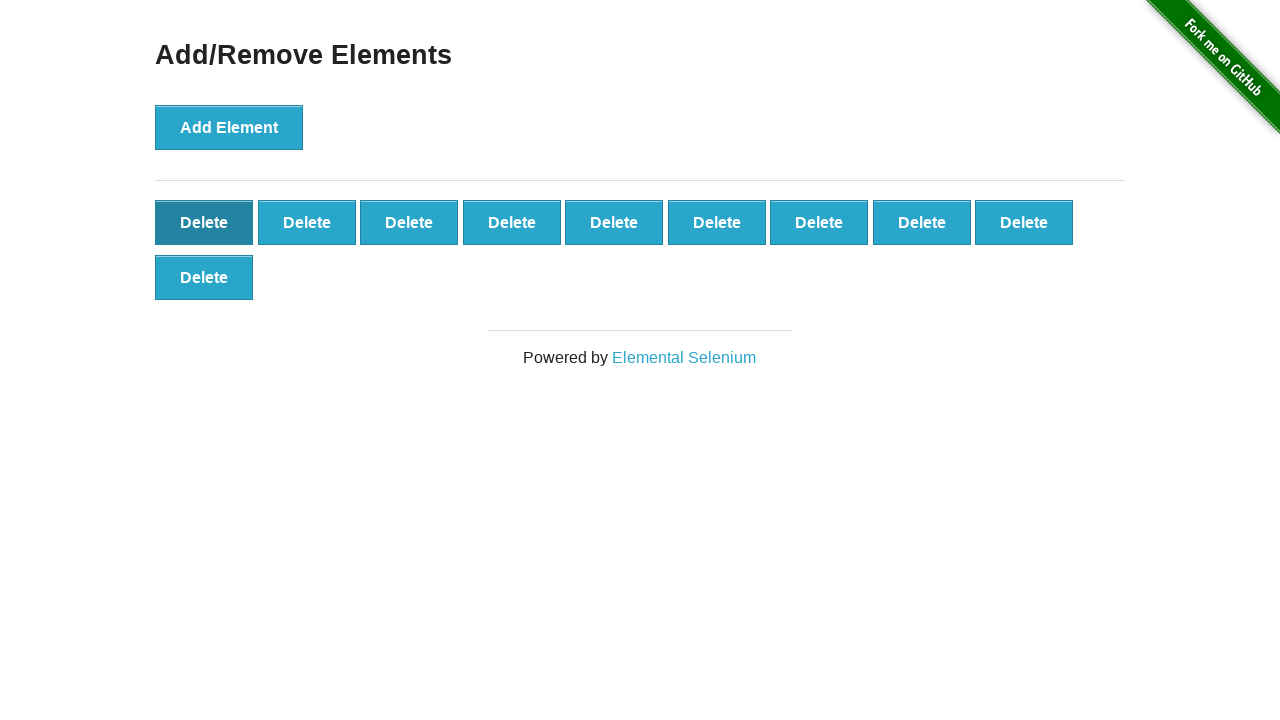